Automates playing Cookie Clicker game by selecting language, clicking the big cookie multiple times, and purchasing available products and upgrades when possible

Starting URL: https://cookieclicker.ee/

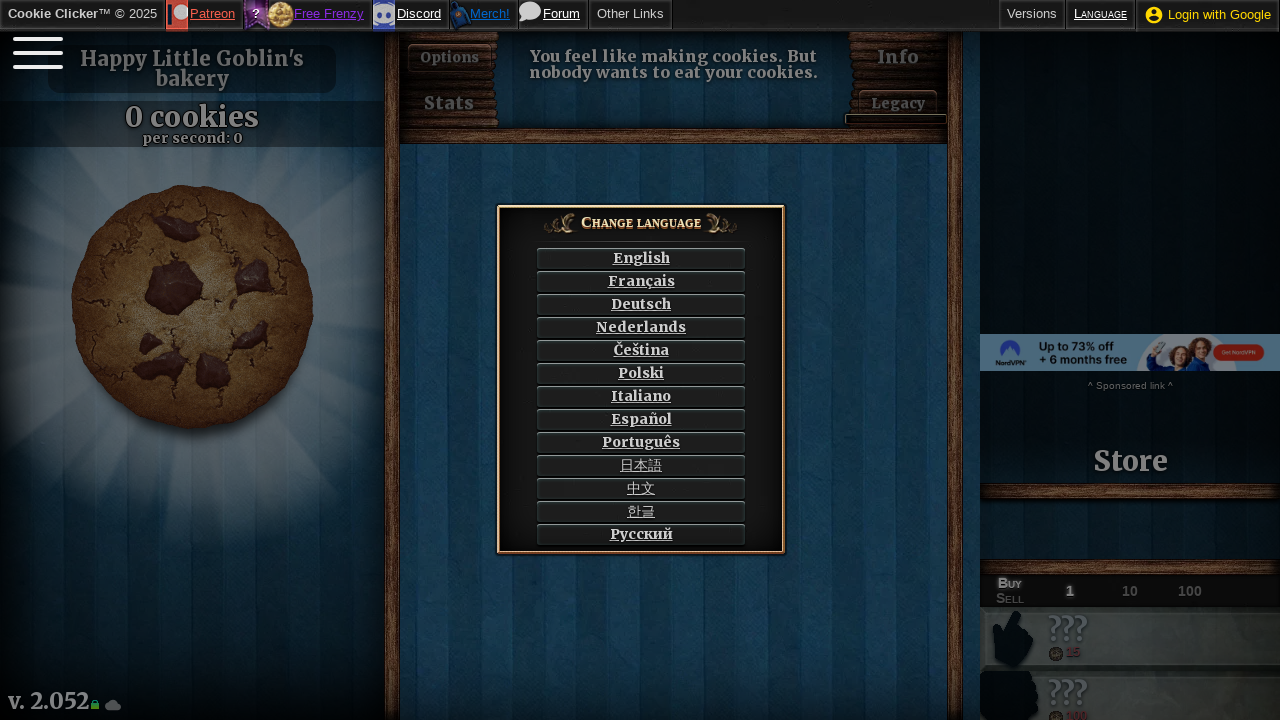

Waited for English language option to be visible
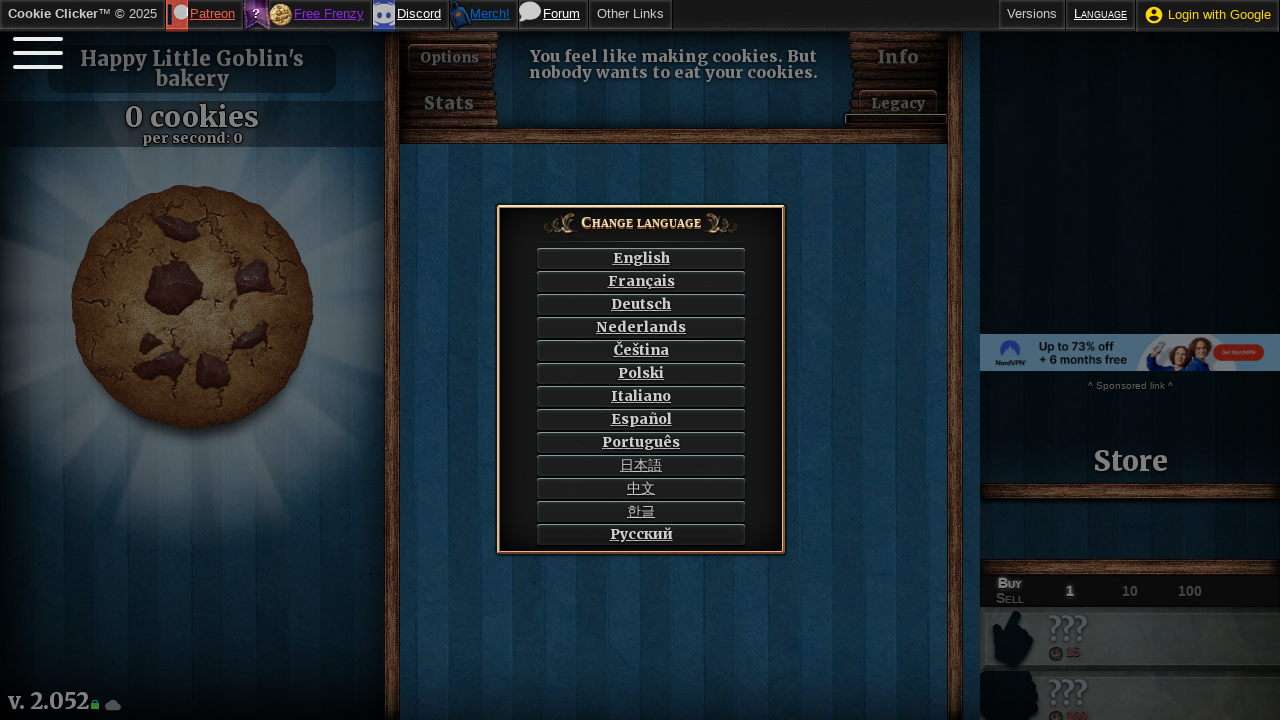

Clicked English language option at (641, 258) on text=English
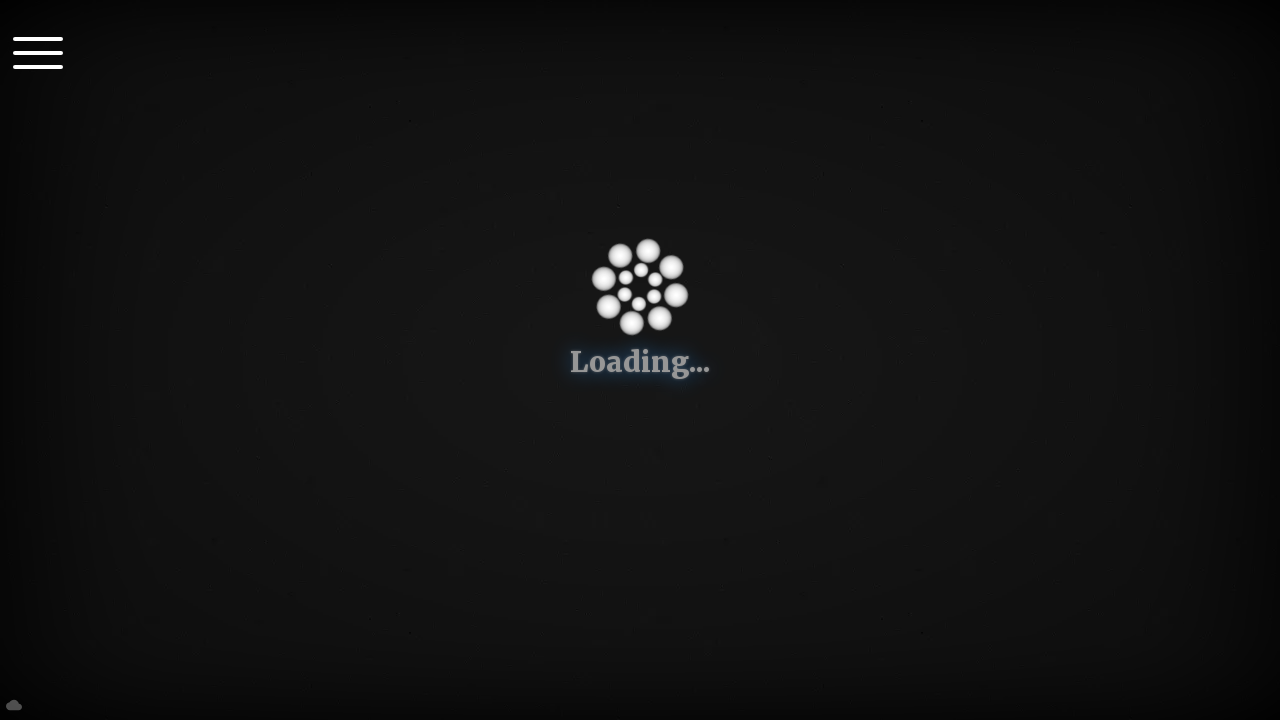

Waited for big cookie element to be present
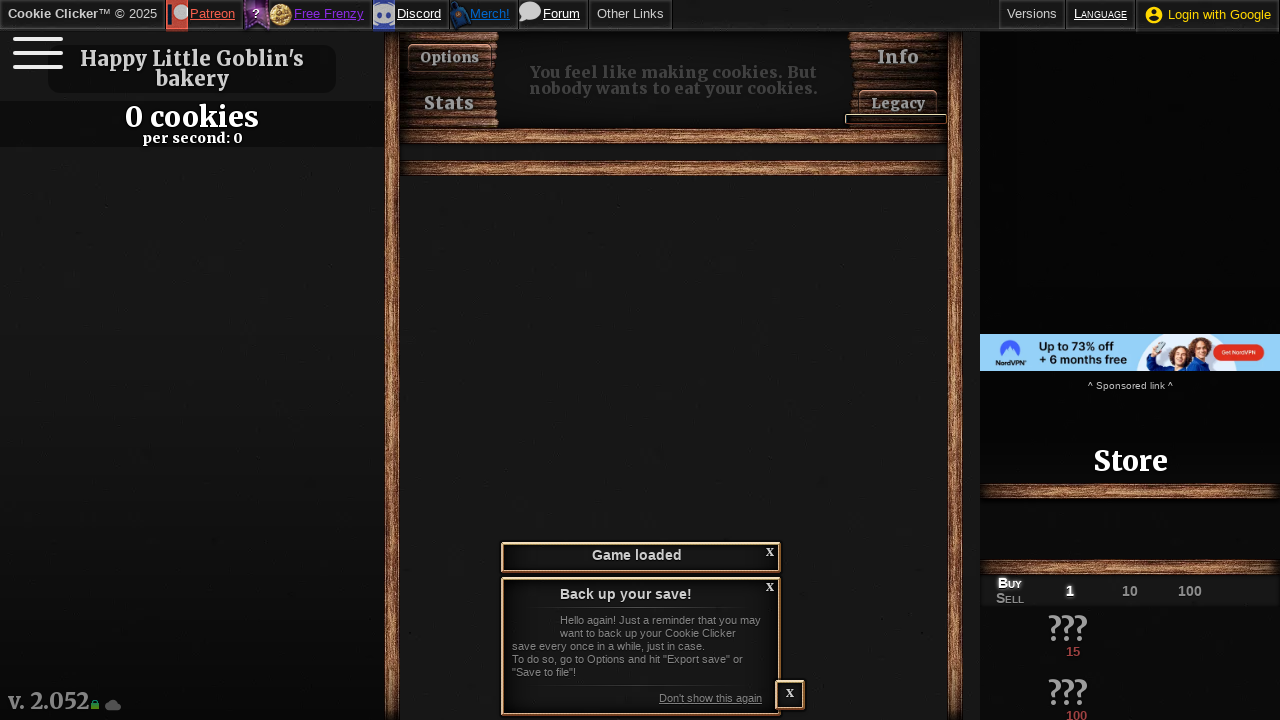

Clicked big cookie (click 1/50) at (192, 307) on #bigCookie
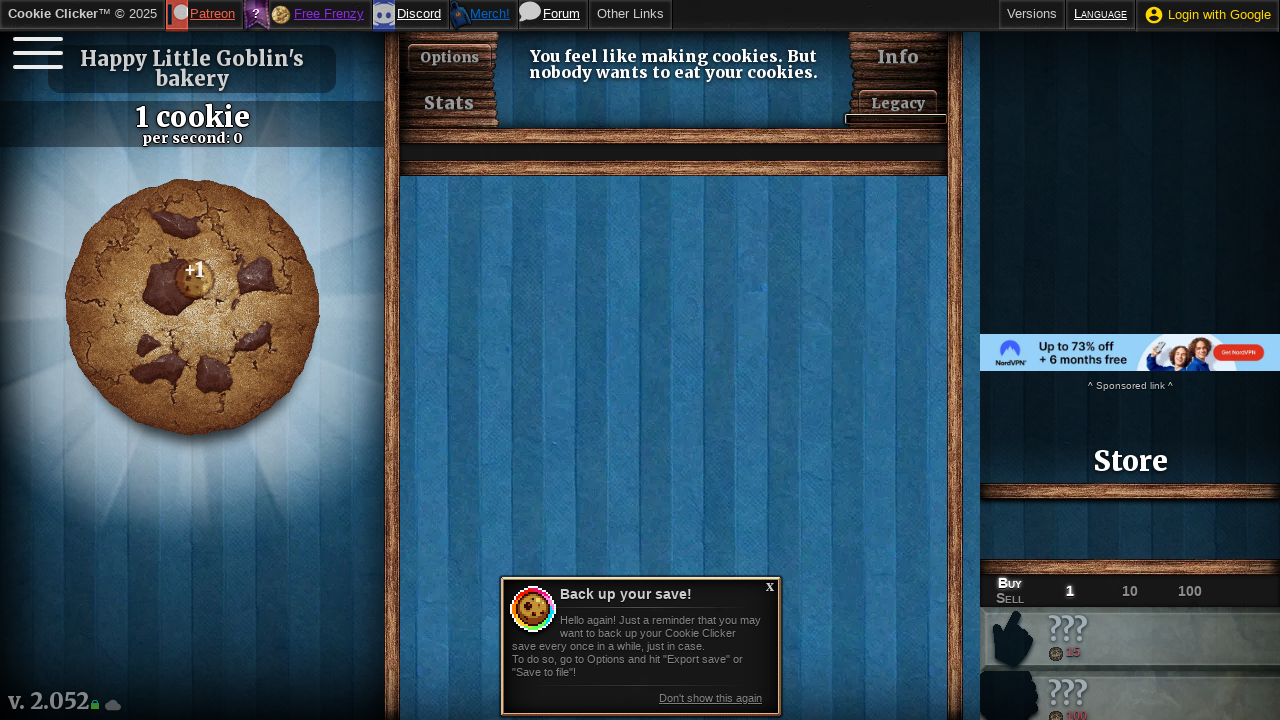

Clicked big cookie (click 2/50) at (192, 307) on #bigCookie
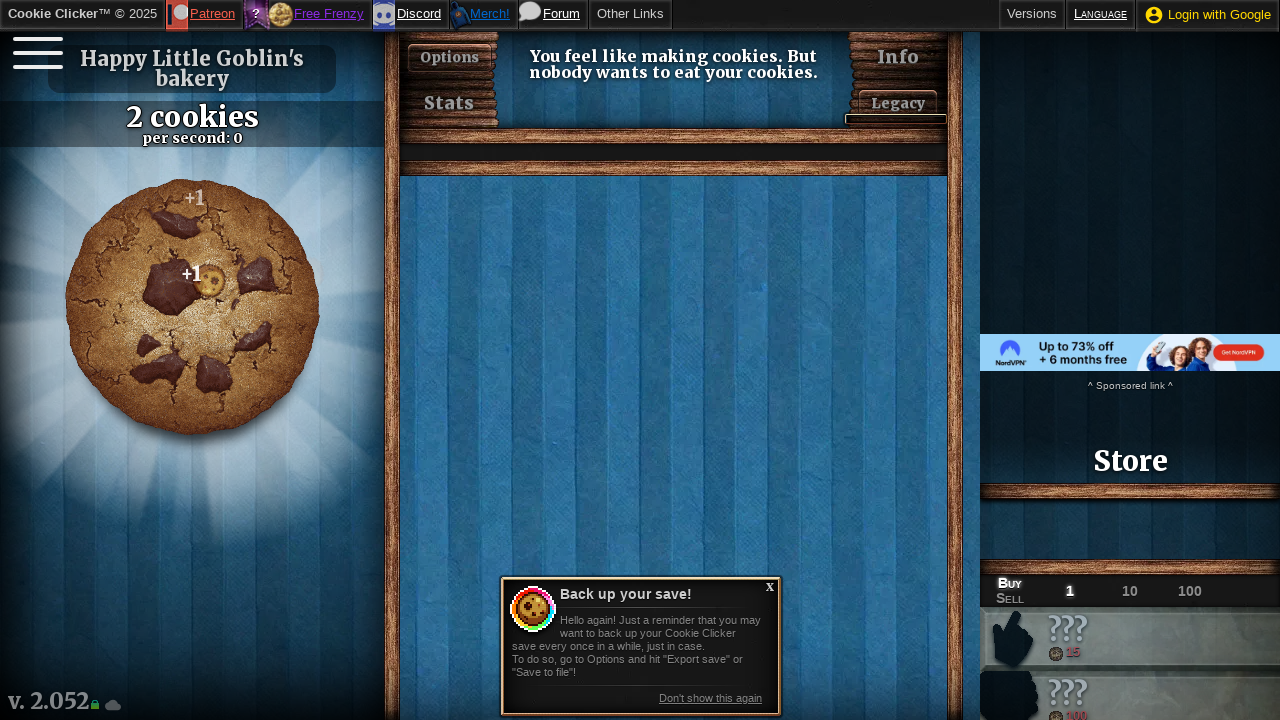

Clicked big cookie (click 3/50) at (192, 307) on #bigCookie
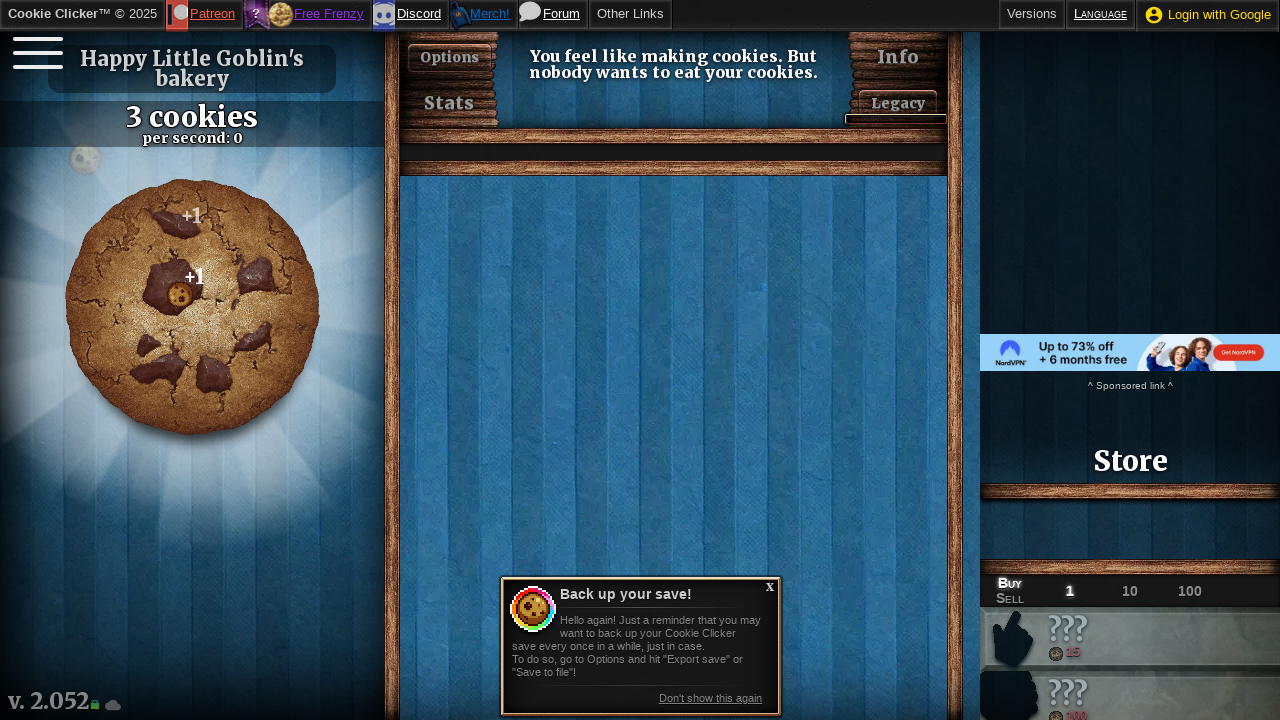

Clicked big cookie (click 4/50) at (192, 307) on #bigCookie
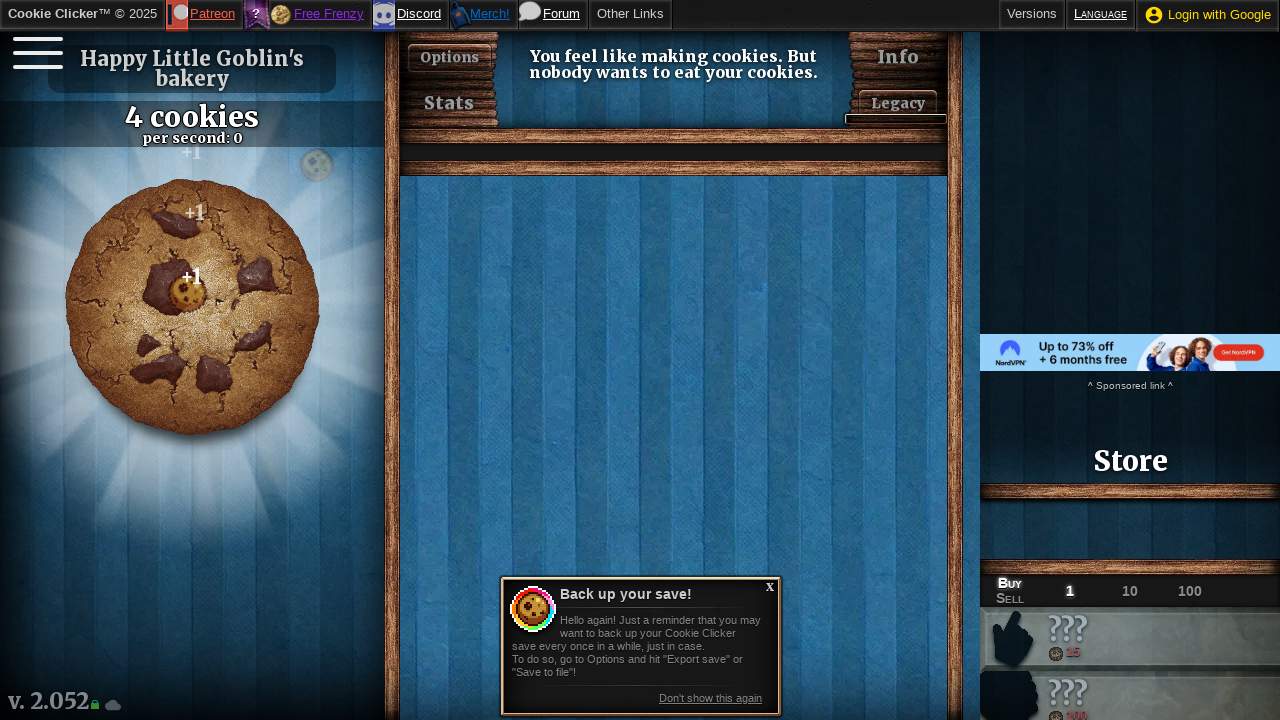

Clicked big cookie (click 5/50) at (192, 307) on #bigCookie
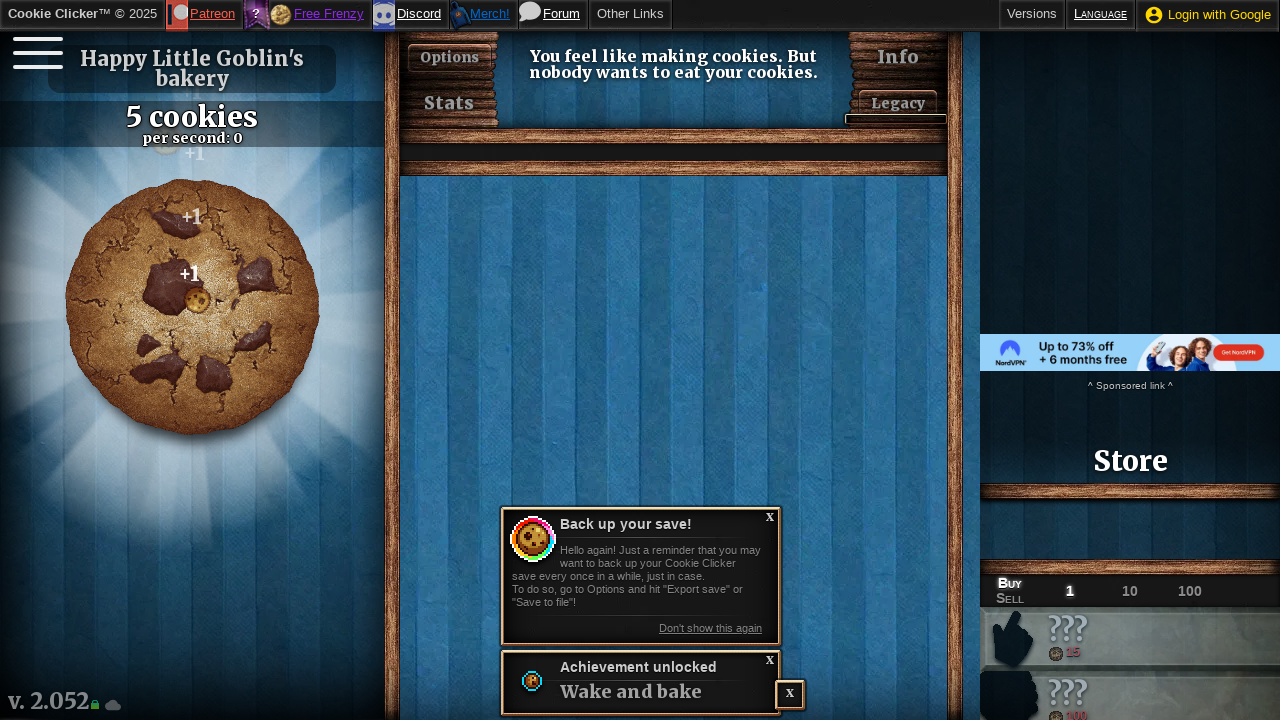

Clicked big cookie (click 6/50) at (192, 307) on #bigCookie
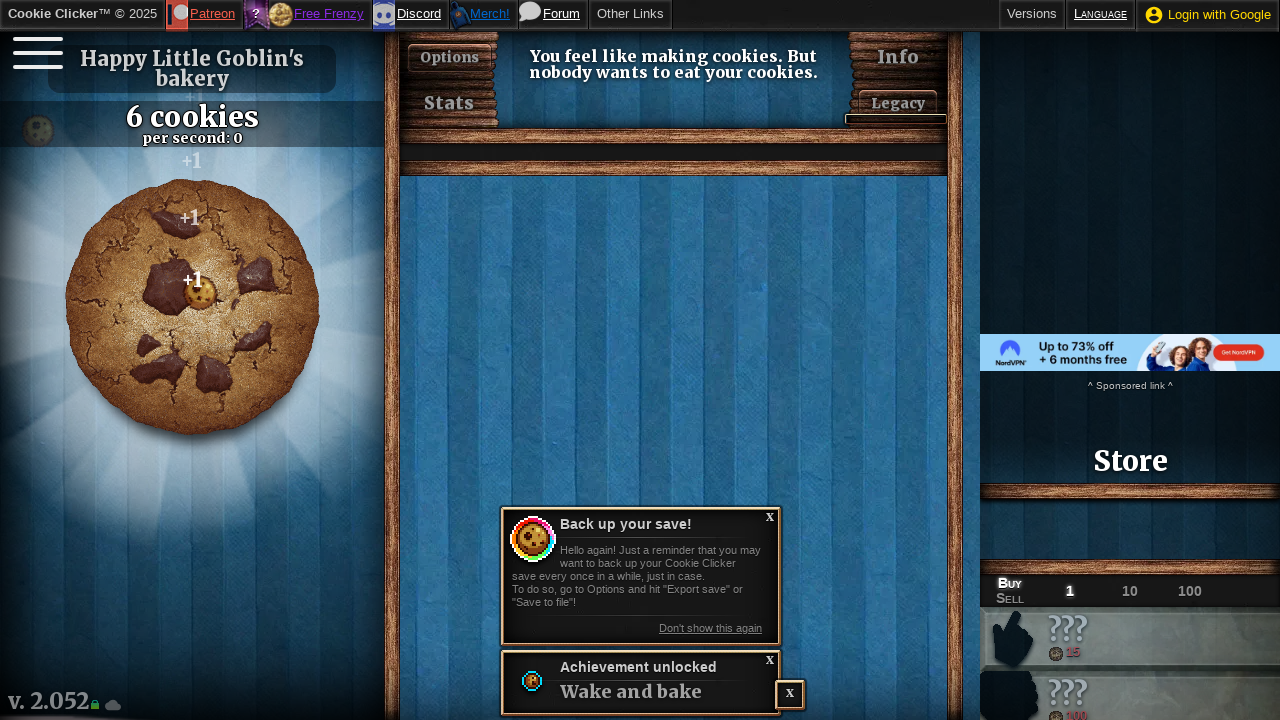

Clicked big cookie (click 7/50) at (192, 307) on #bigCookie
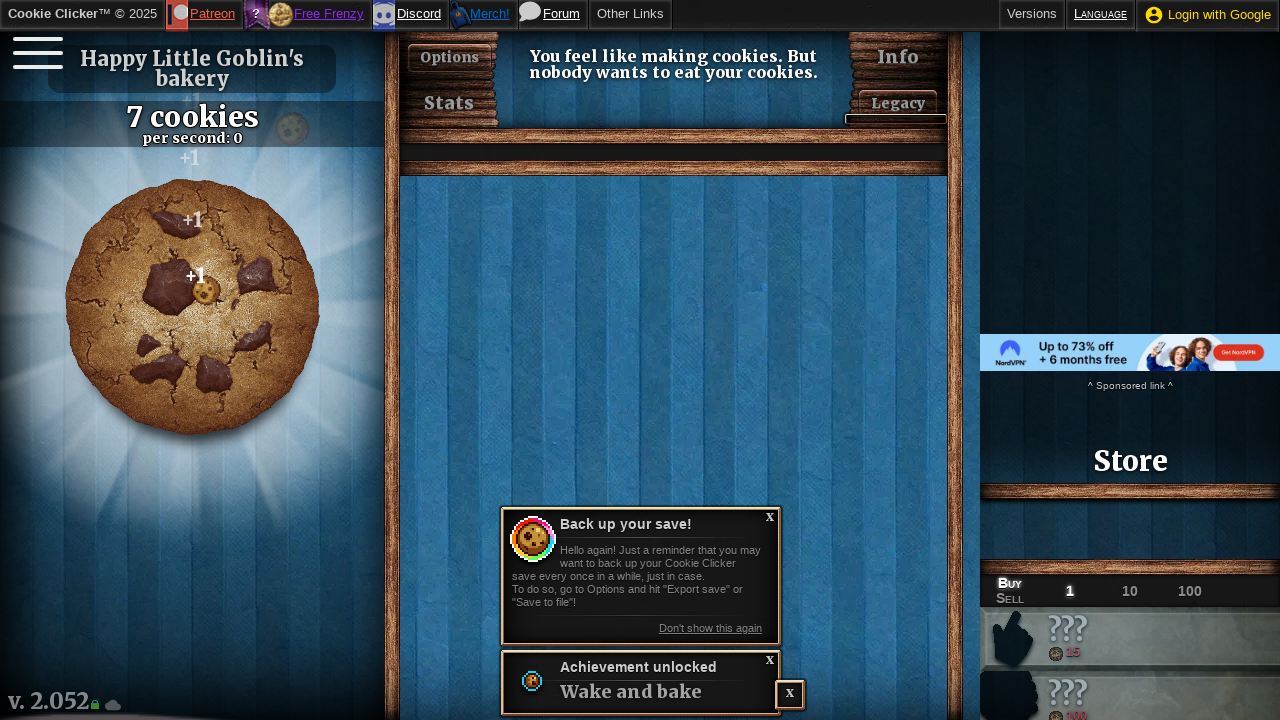

Clicked big cookie (click 8/50) at (192, 307) on #bigCookie
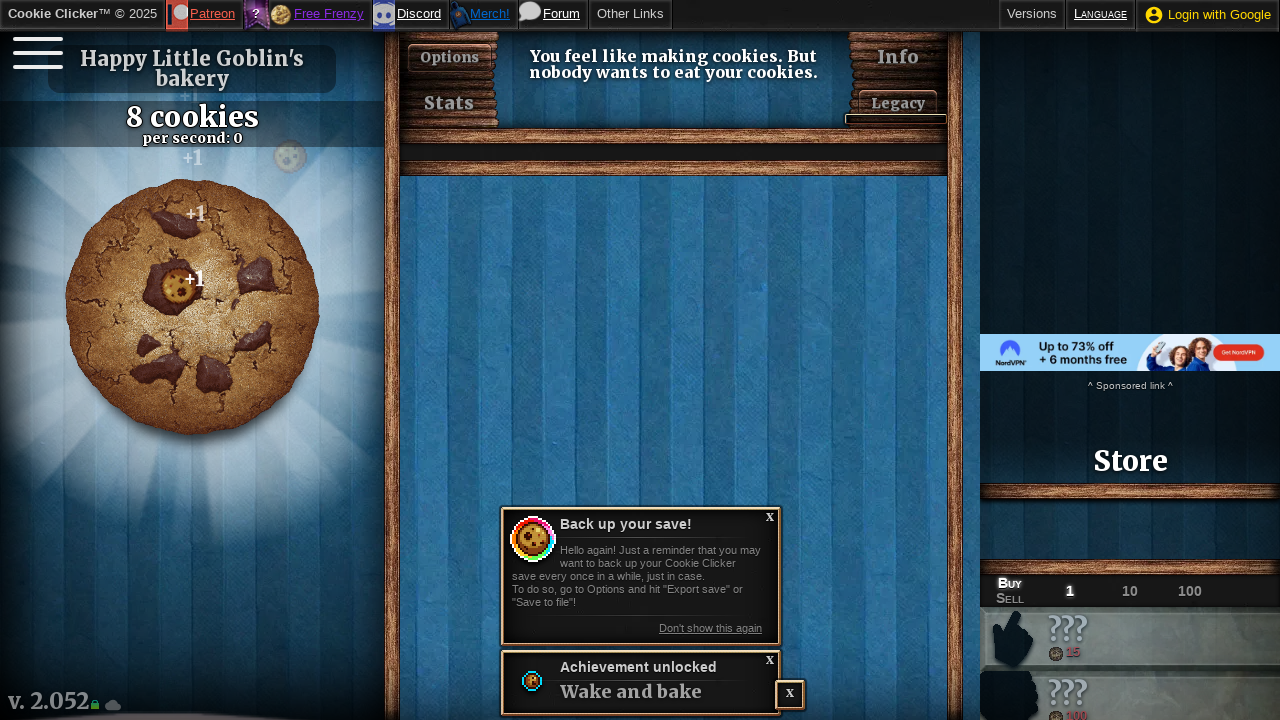

Clicked big cookie (click 9/50) at (192, 307) on #bigCookie
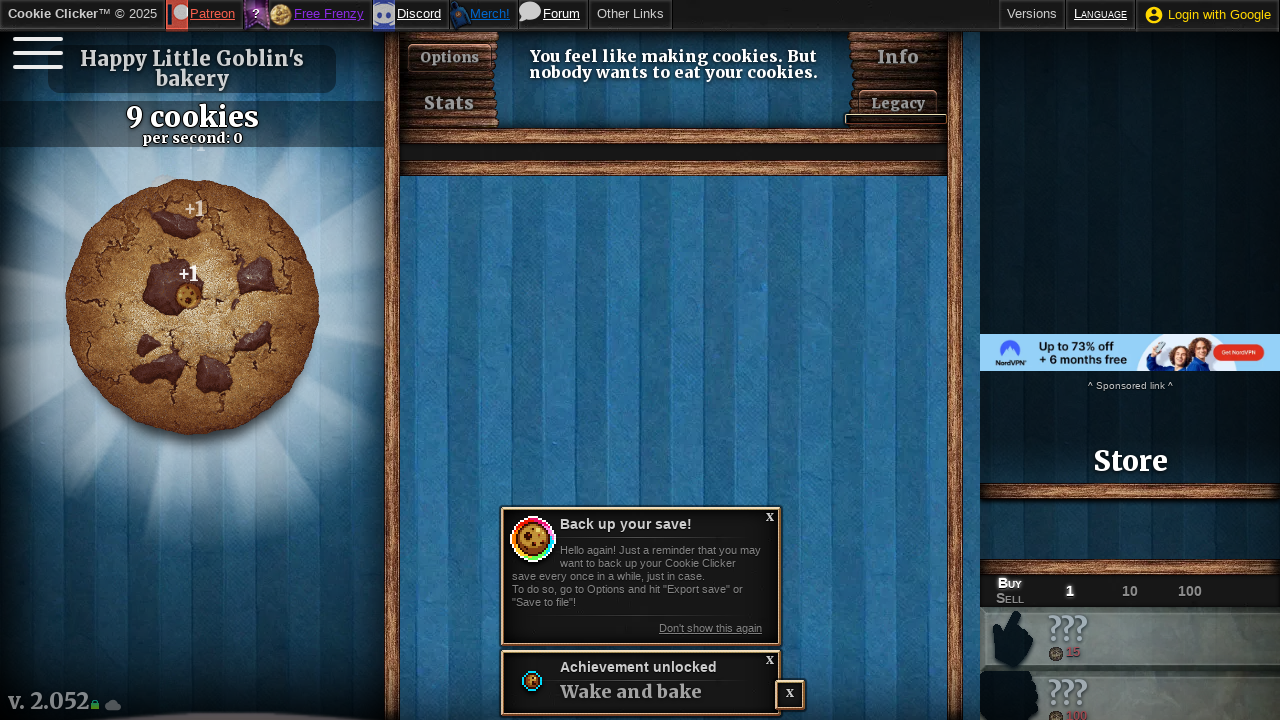

Clicked big cookie (click 10/50) at (192, 307) on #bigCookie
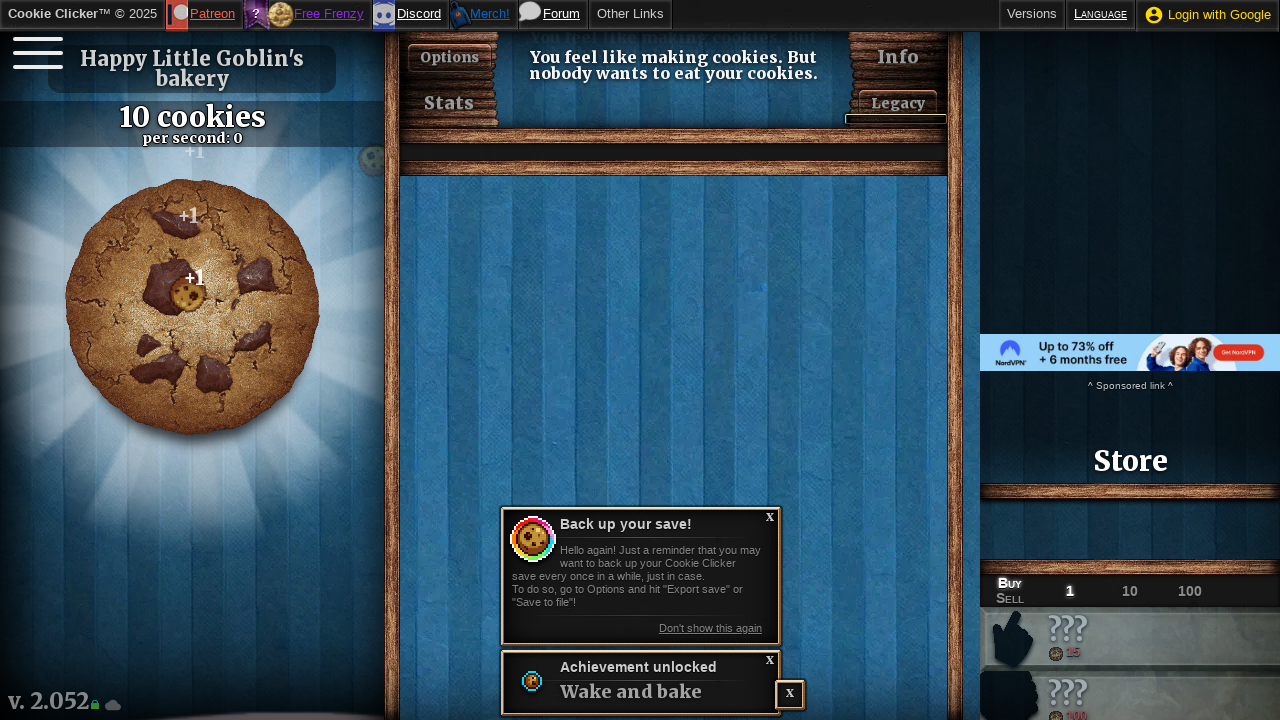

Clicked big cookie (click 11/50) at (192, 307) on #bigCookie
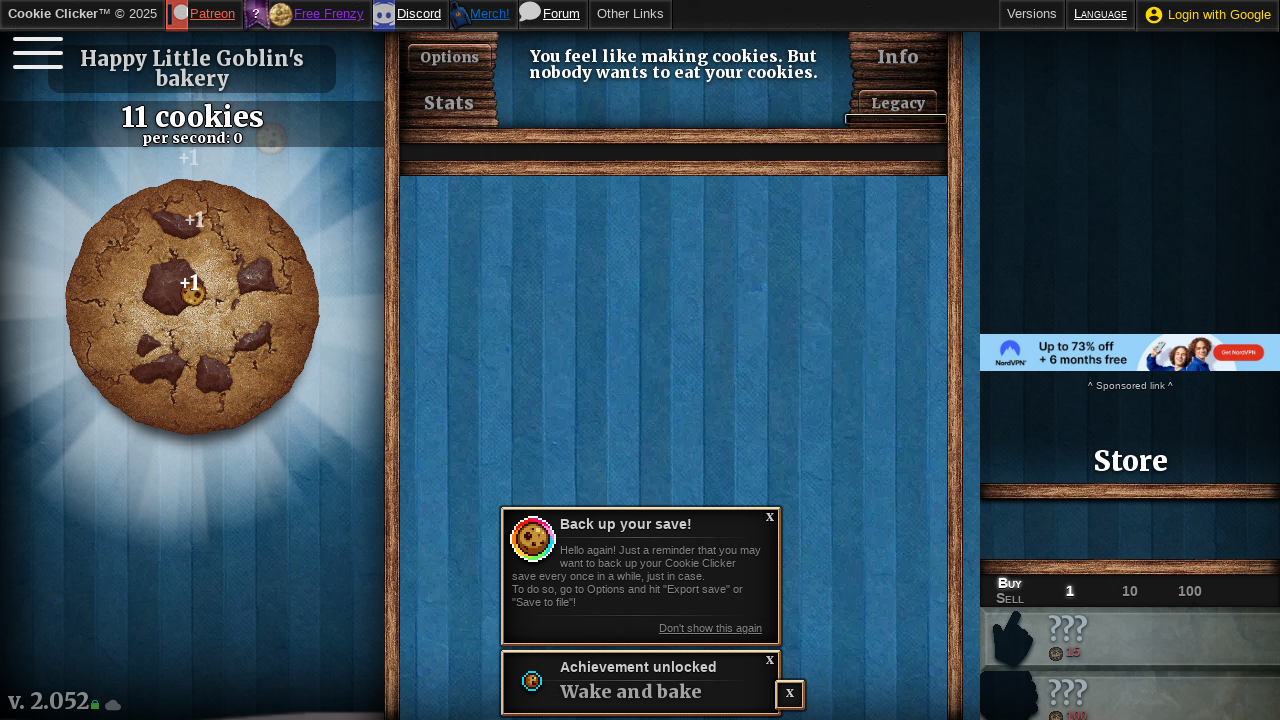

Clicked big cookie (click 12/50) at (192, 307) on #bigCookie
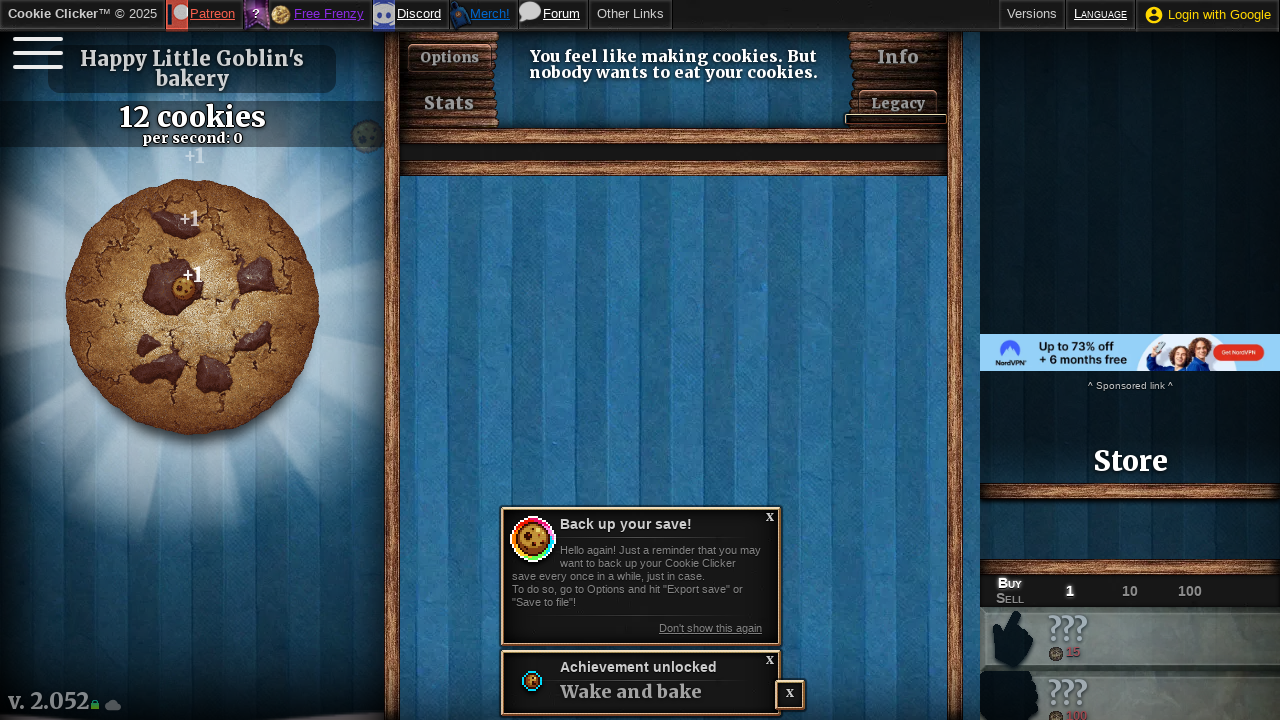

Clicked big cookie (click 13/50) at (192, 307) on #bigCookie
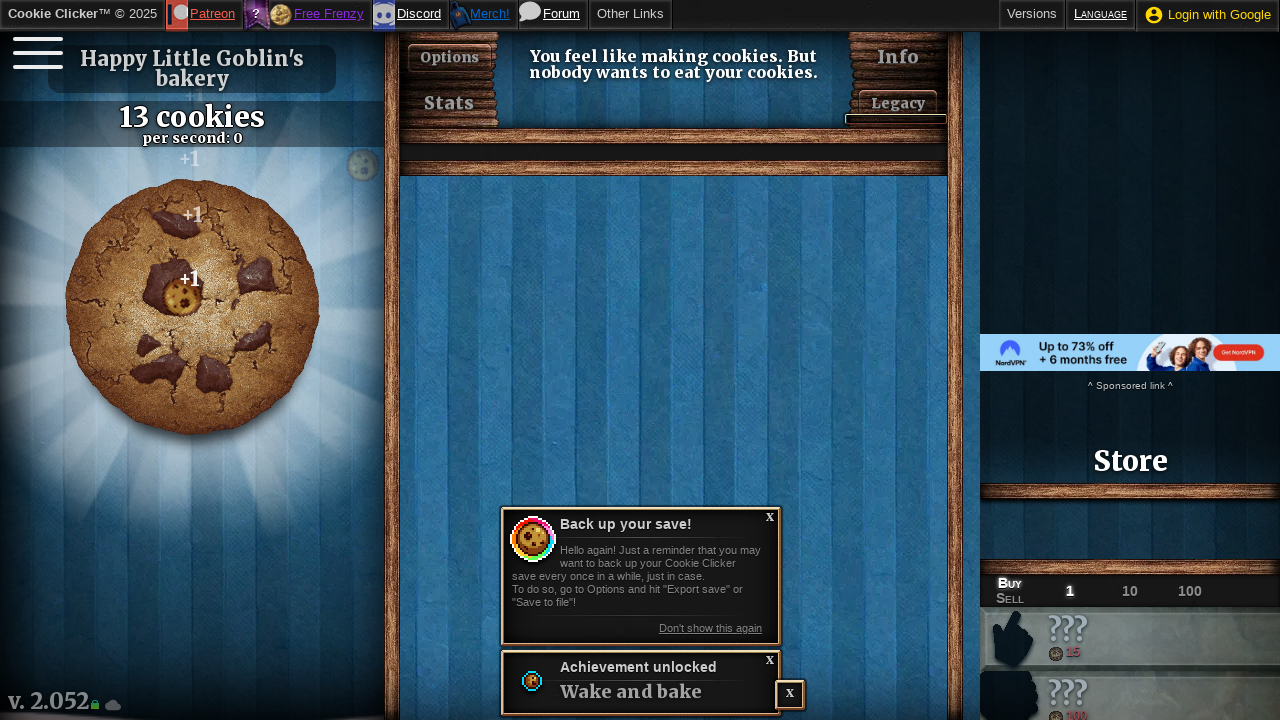

Clicked big cookie (click 14/50) at (192, 307) on #bigCookie
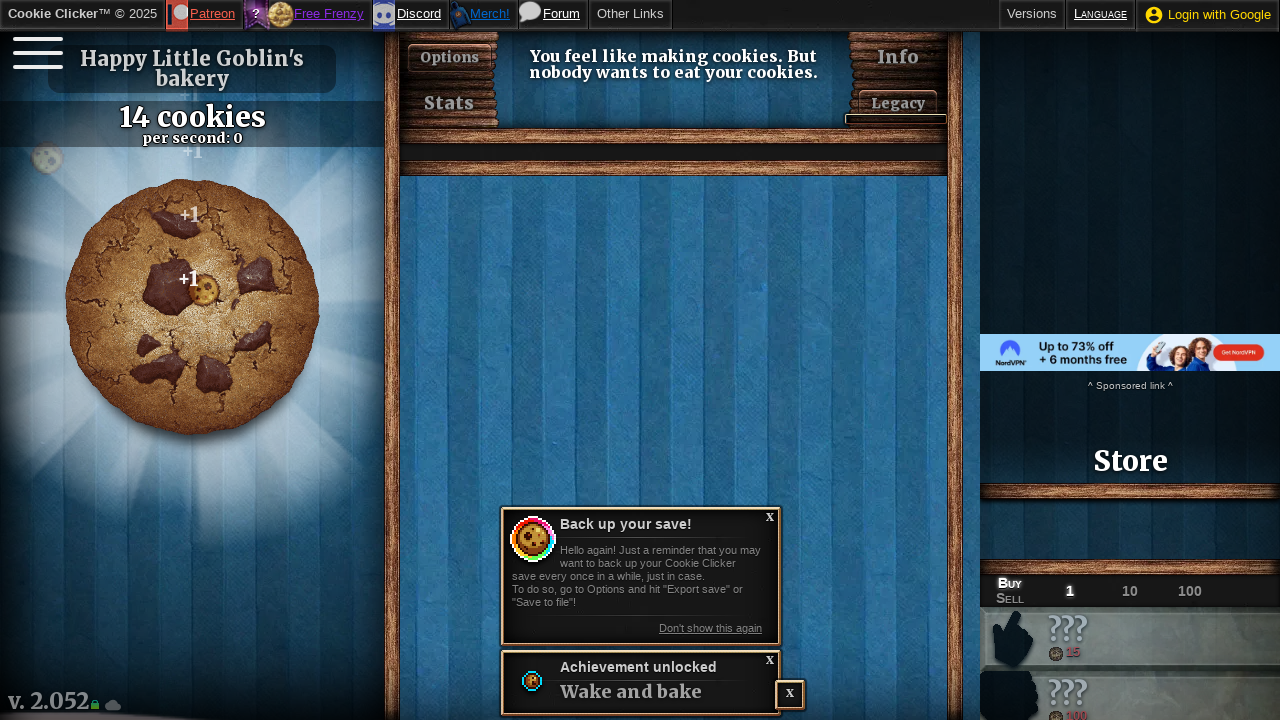

Clicked big cookie (click 15/50) at (192, 307) on #bigCookie
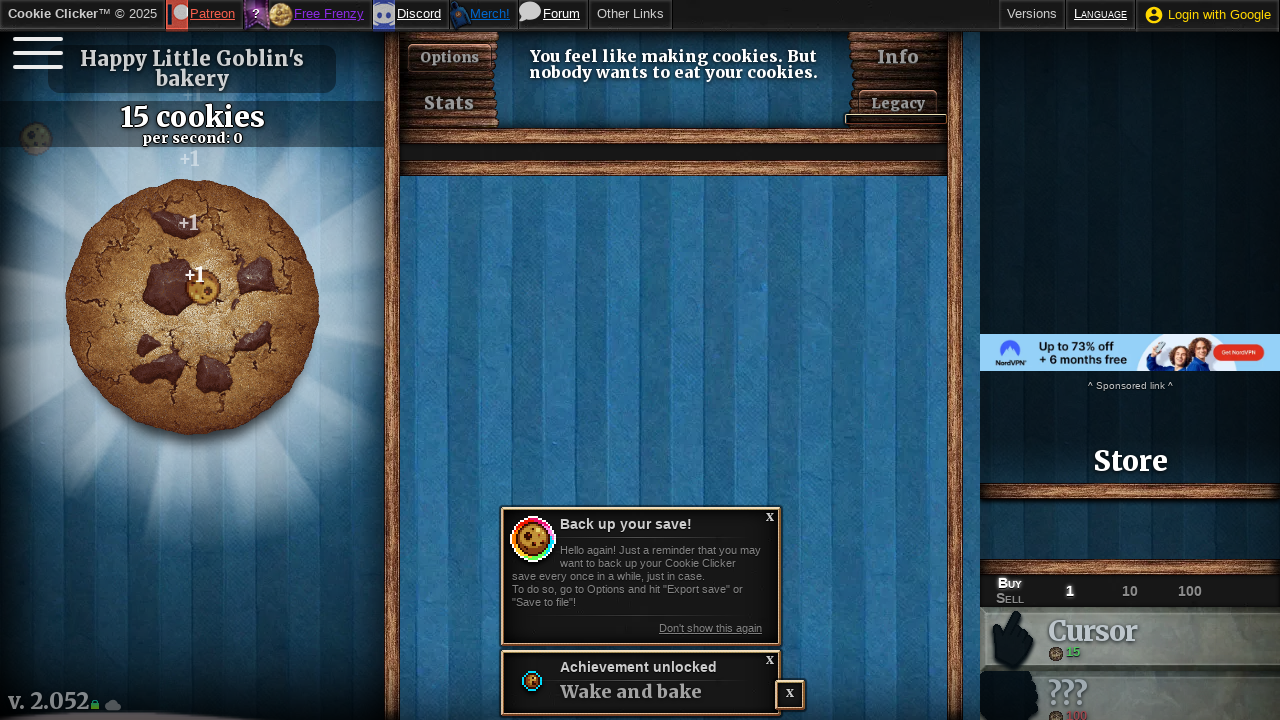

Clicked big cookie (click 16/50) at (192, 307) on #bigCookie
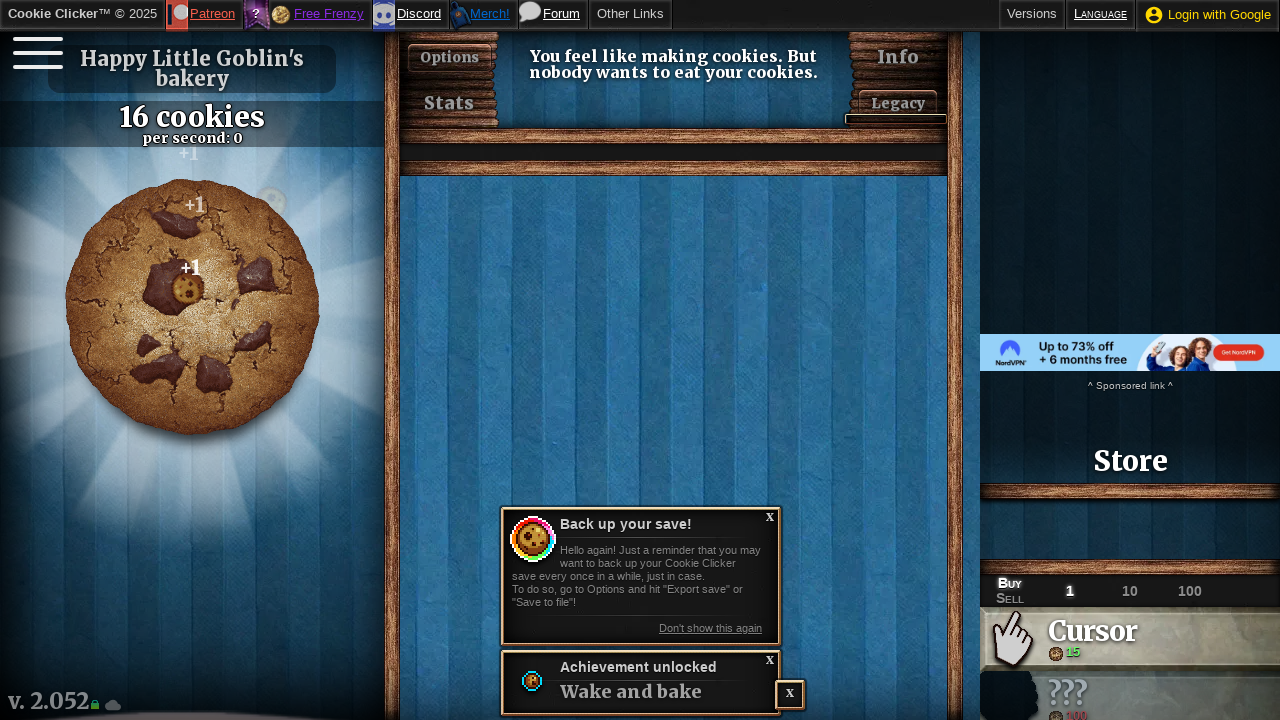

Clicked big cookie (click 17/50) at (192, 307) on #bigCookie
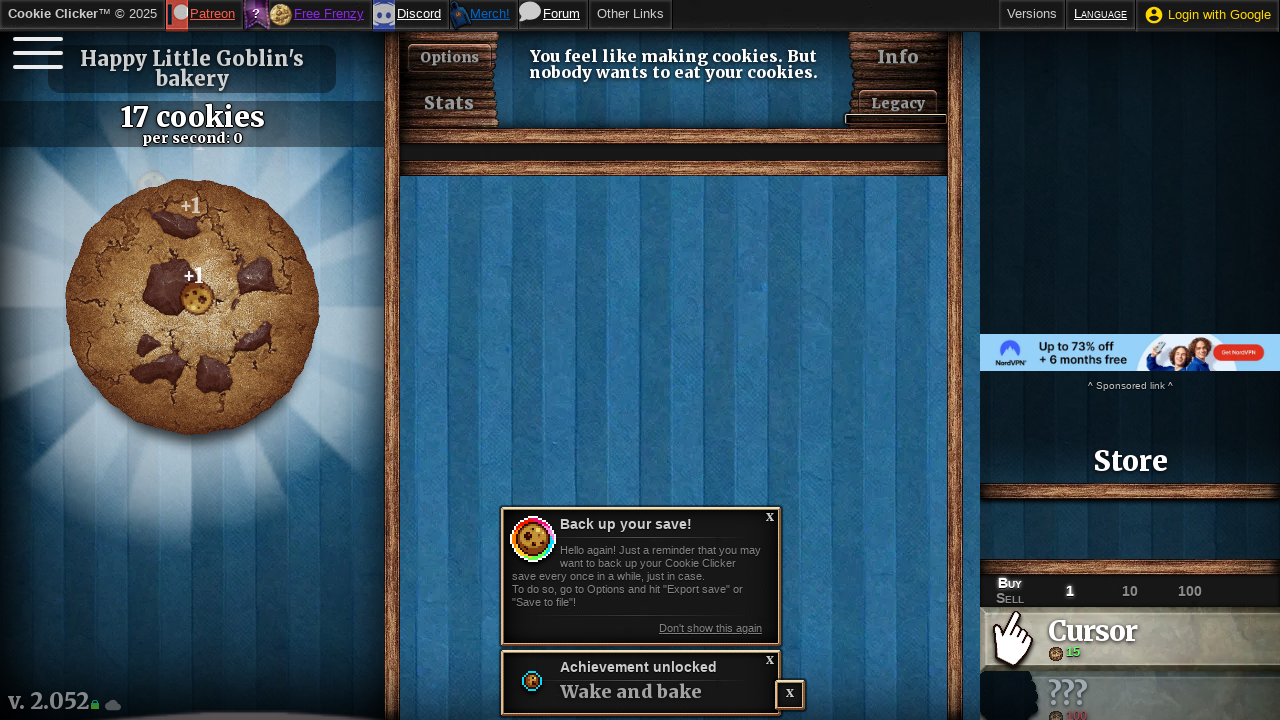

Clicked big cookie (click 18/50) at (192, 307) on #bigCookie
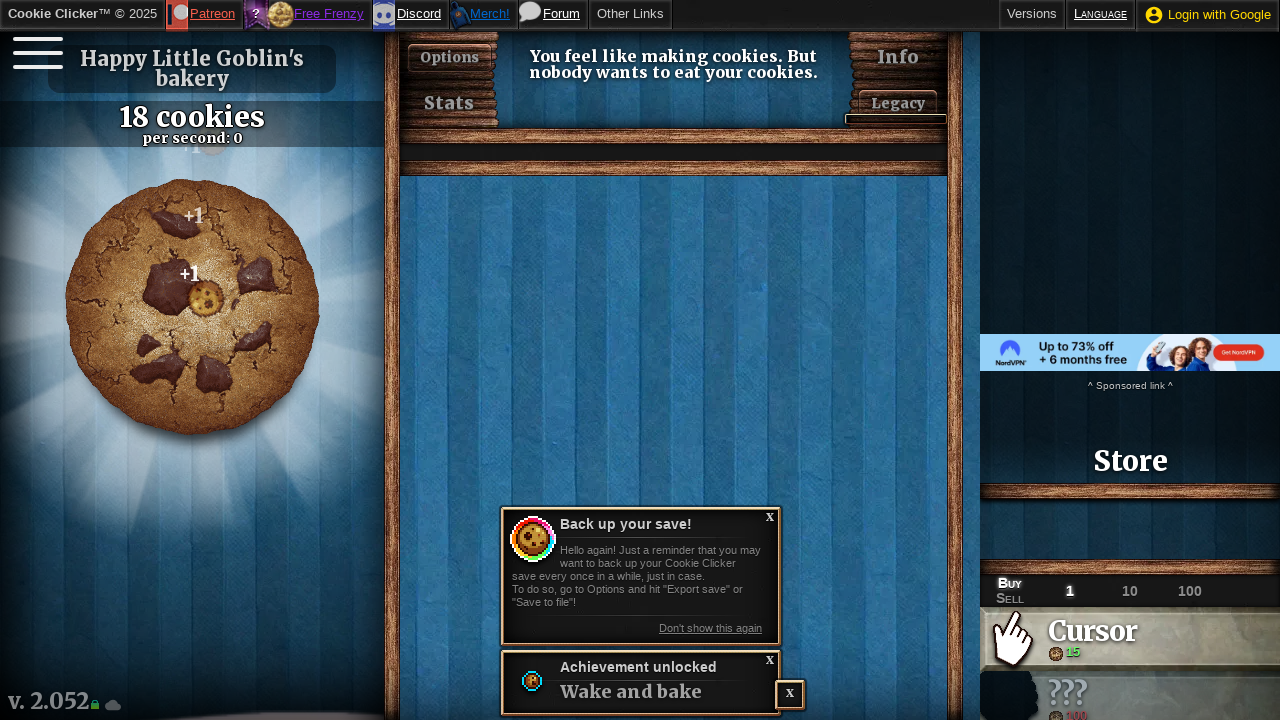

Clicked big cookie (click 19/50) at (192, 307) on #bigCookie
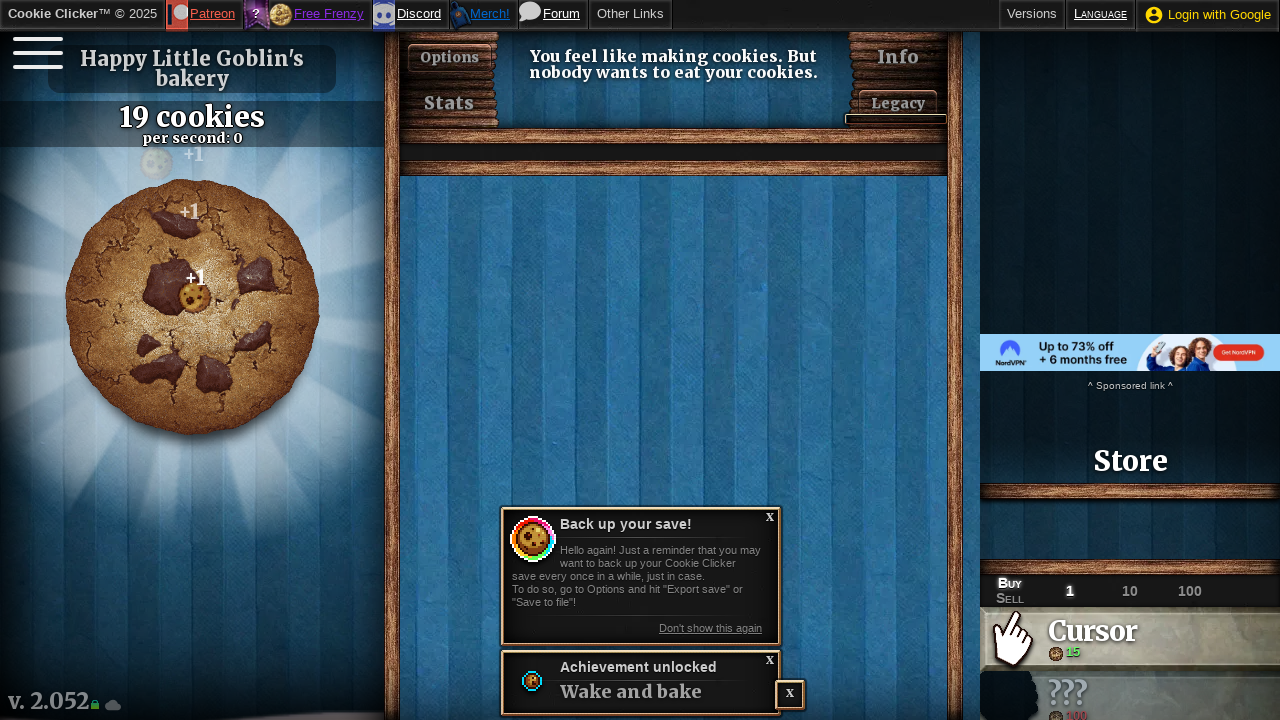

Clicked big cookie (click 20/50) at (192, 307) on #bigCookie
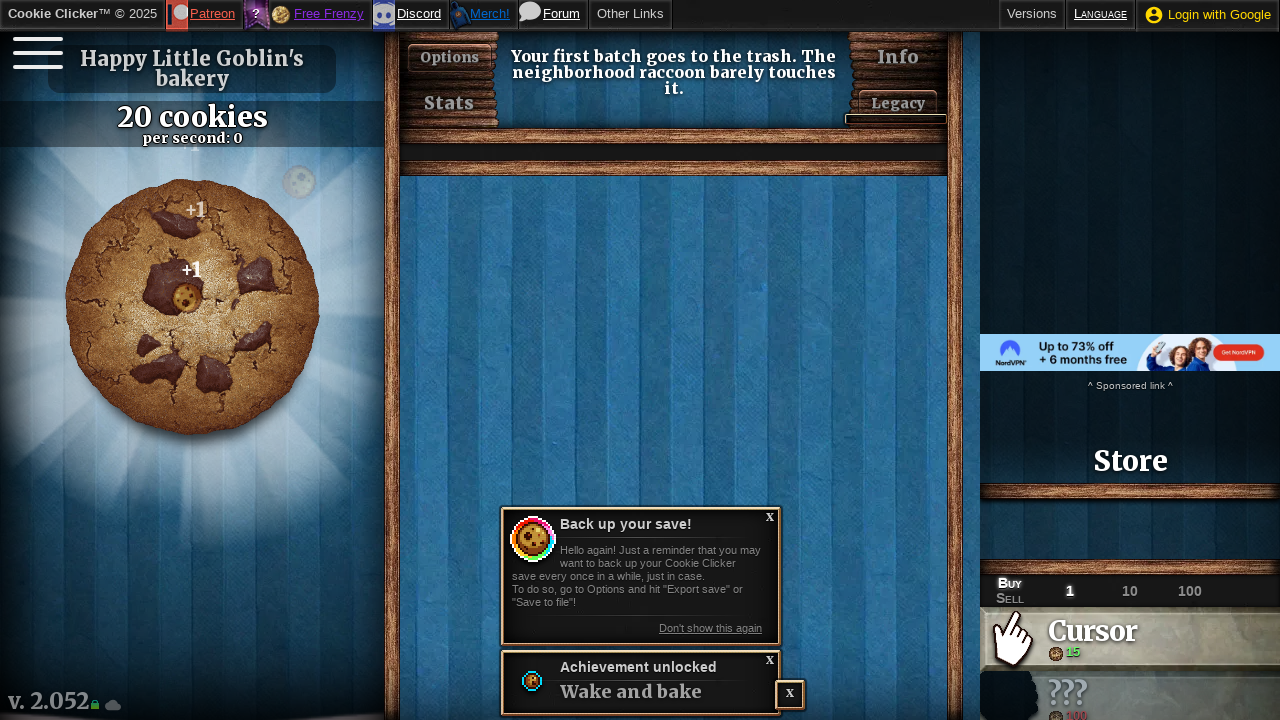

Clicked big cookie (click 21/50) at (192, 307) on #bigCookie
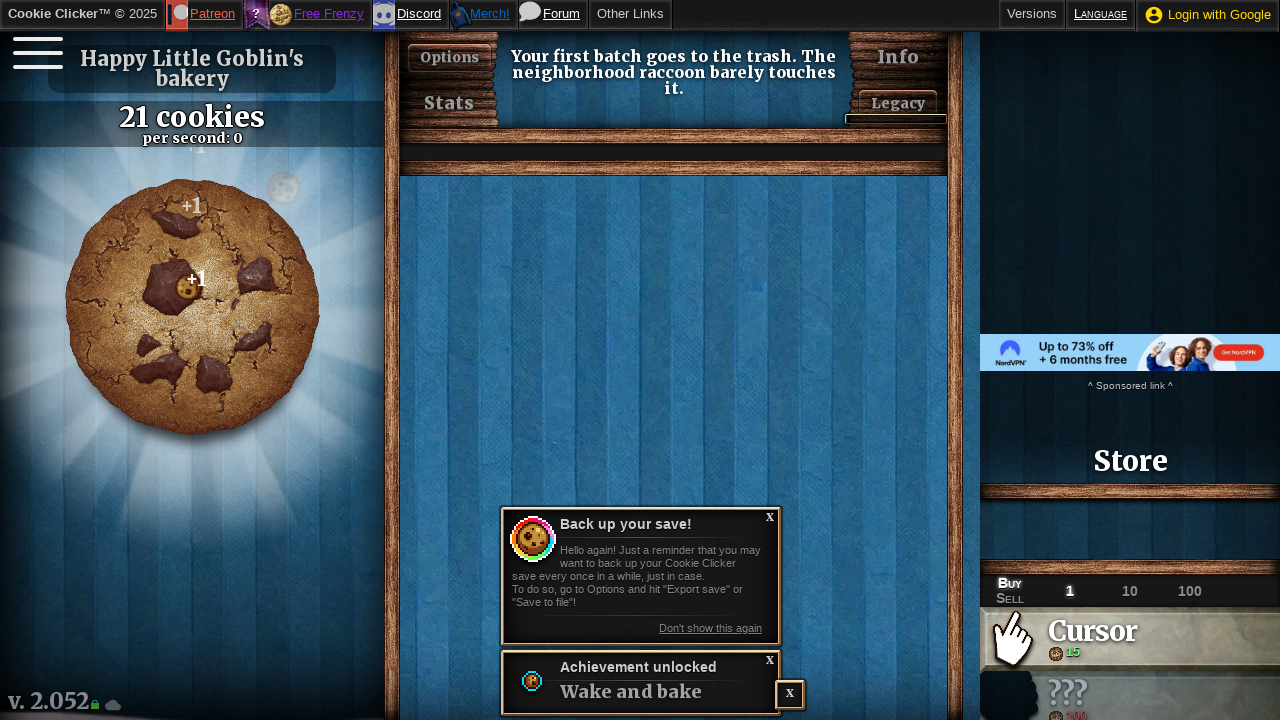

Clicked big cookie (click 22/50) at (192, 307) on #bigCookie
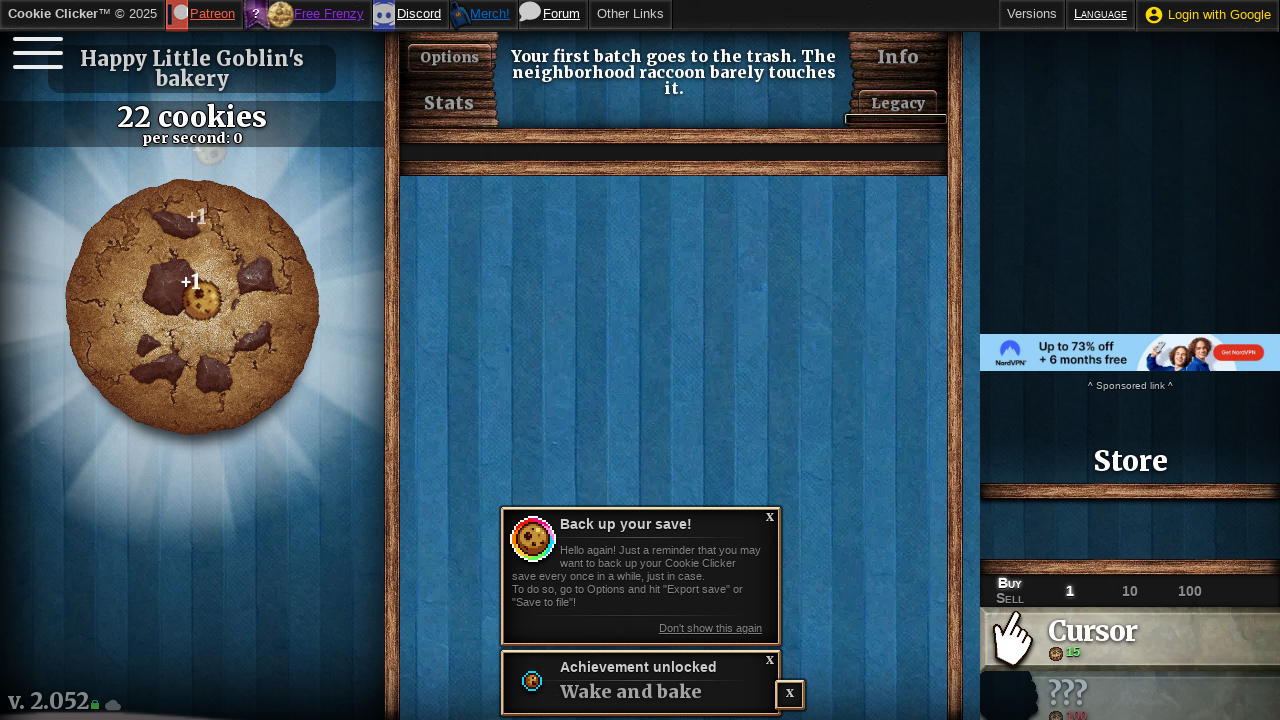

Clicked big cookie (click 23/50) at (192, 307) on #bigCookie
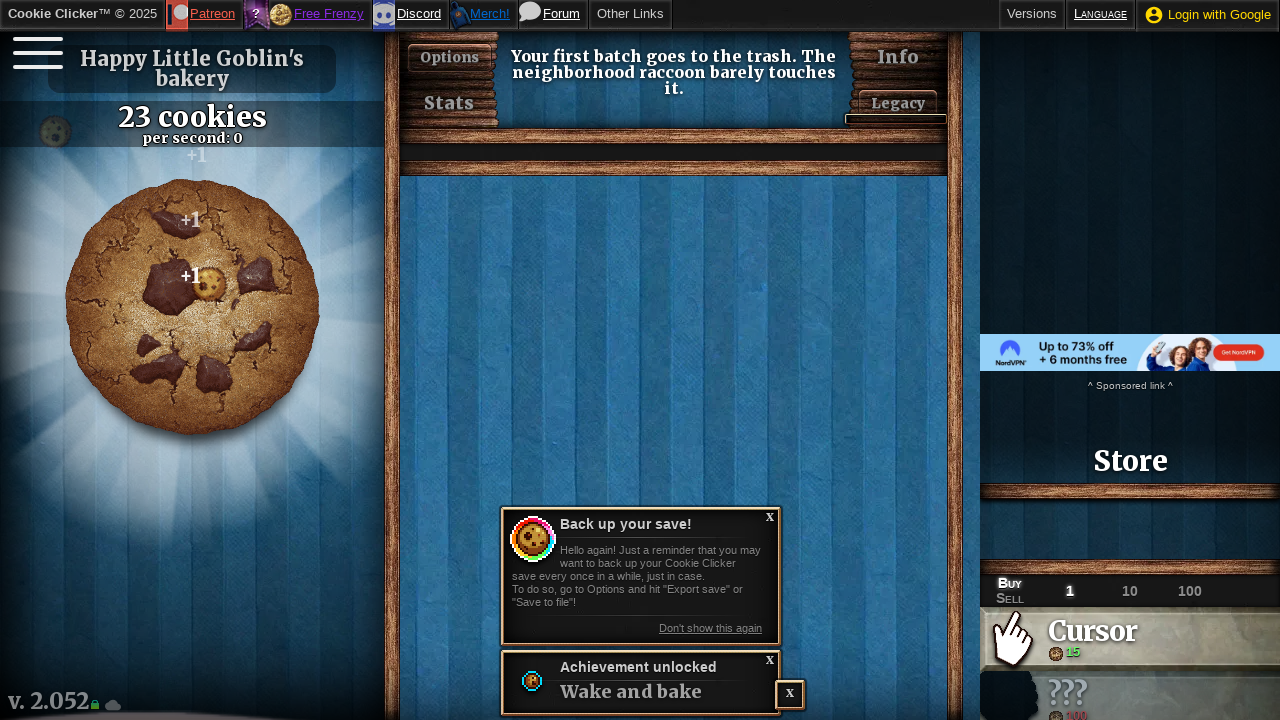

Clicked big cookie (click 24/50) at (192, 307) on #bigCookie
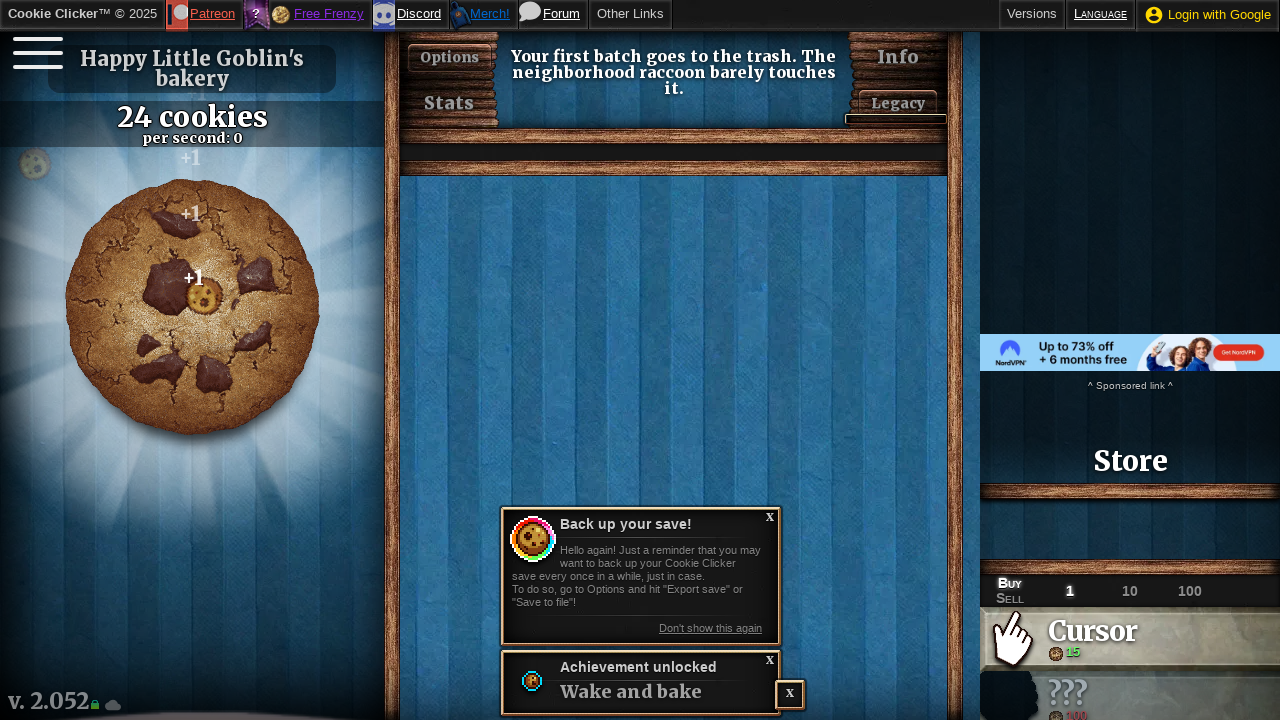

Clicked big cookie (click 25/50) at (192, 307) on #bigCookie
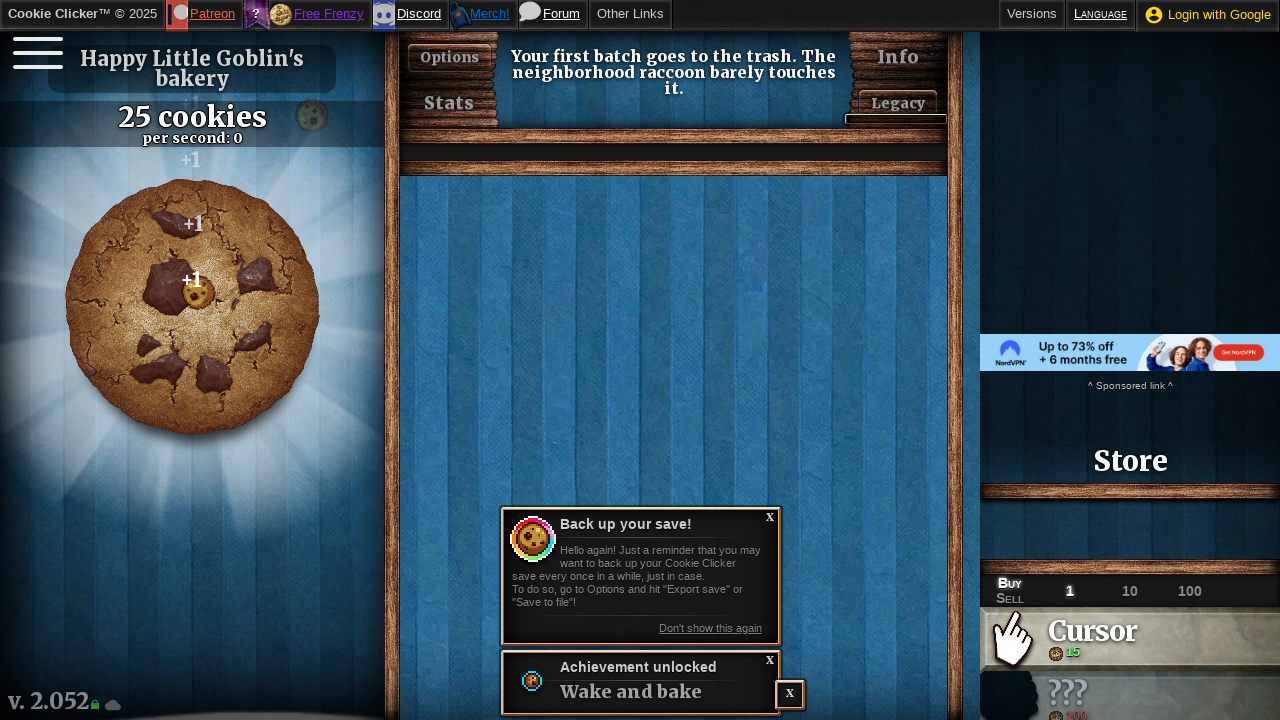

Clicked big cookie (click 26/50) at (192, 307) on #bigCookie
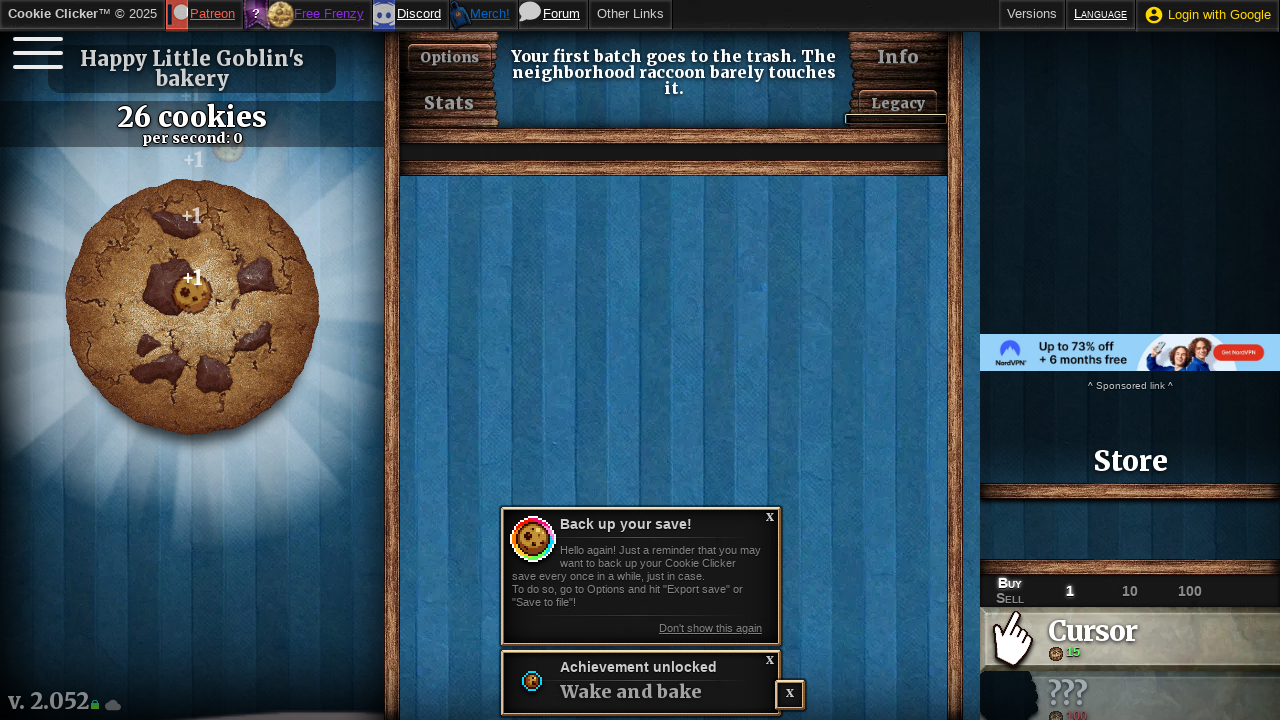

Clicked big cookie (click 27/50) at (192, 307) on #bigCookie
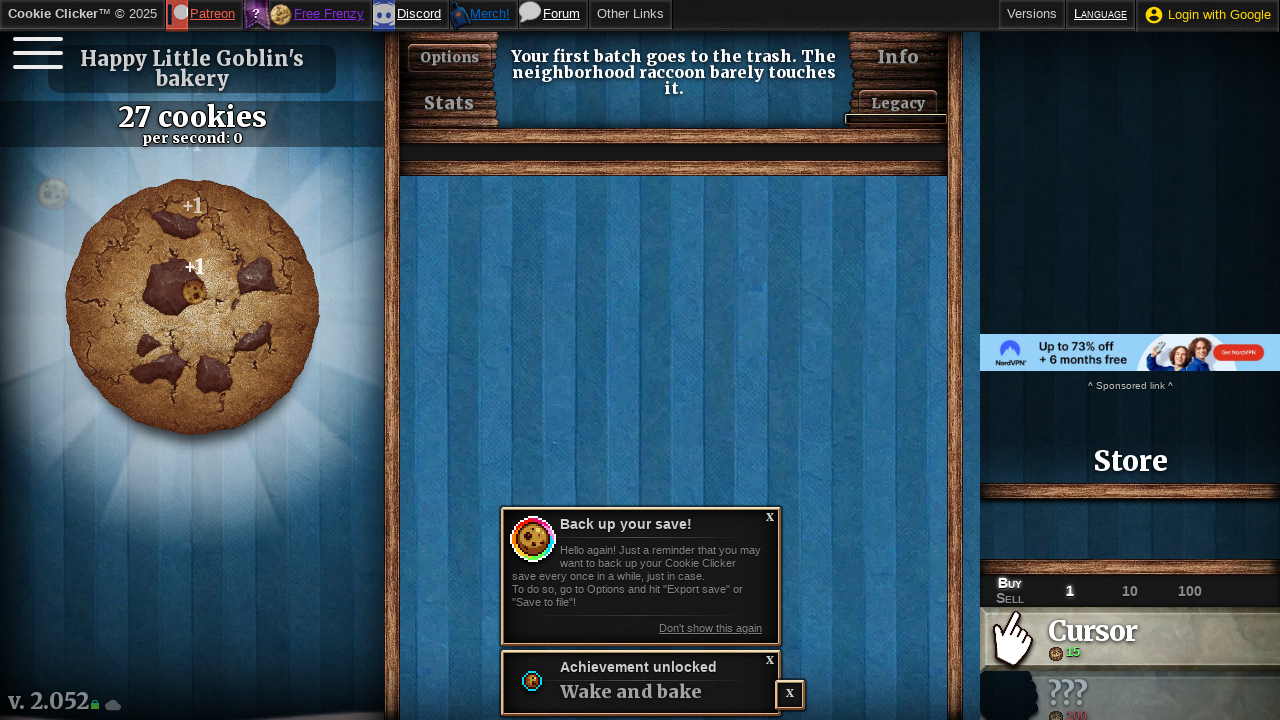

Clicked big cookie (click 28/50) at (192, 307) on #bigCookie
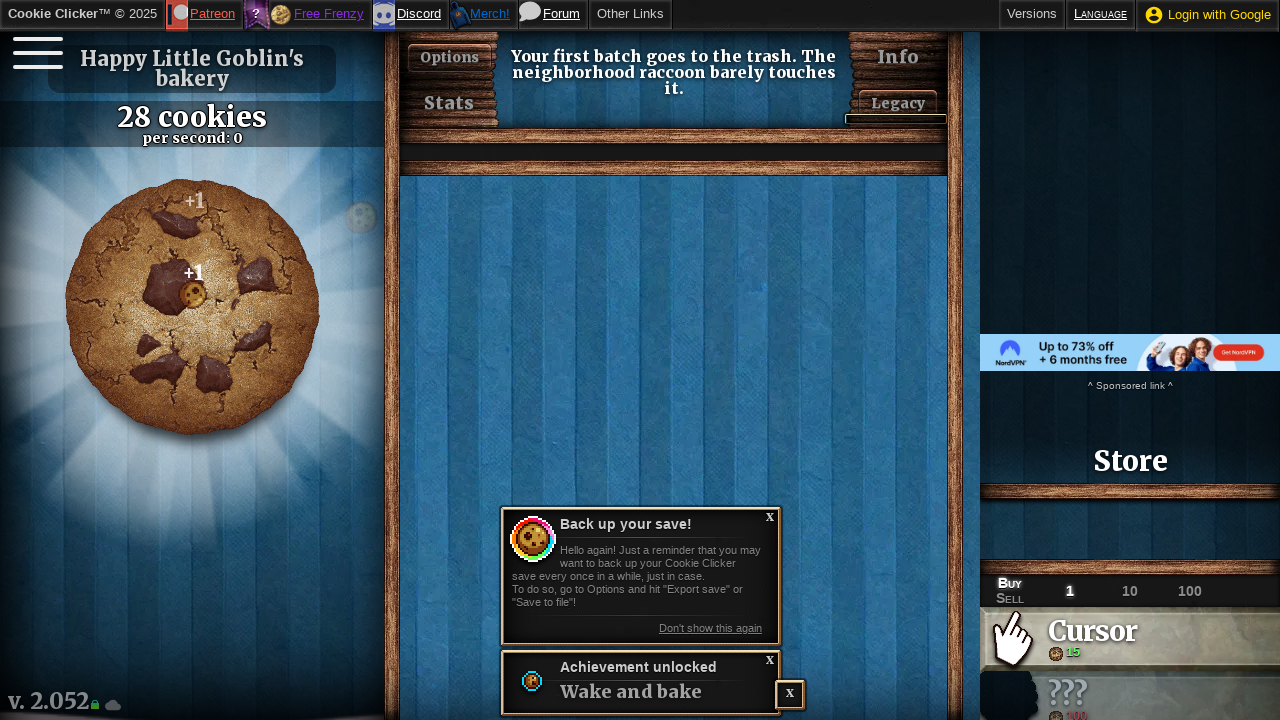

Clicked big cookie (click 29/50) at (192, 307) on #bigCookie
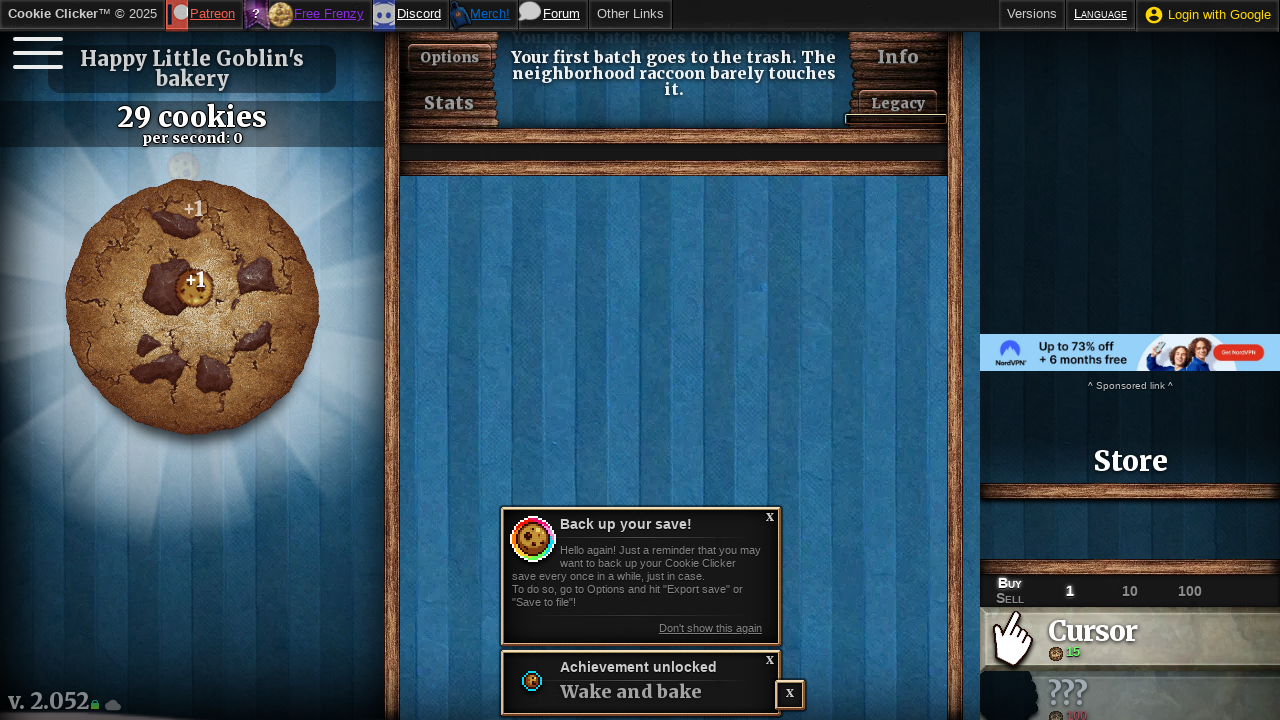

Clicked big cookie (click 30/50) at (192, 307) on #bigCookie
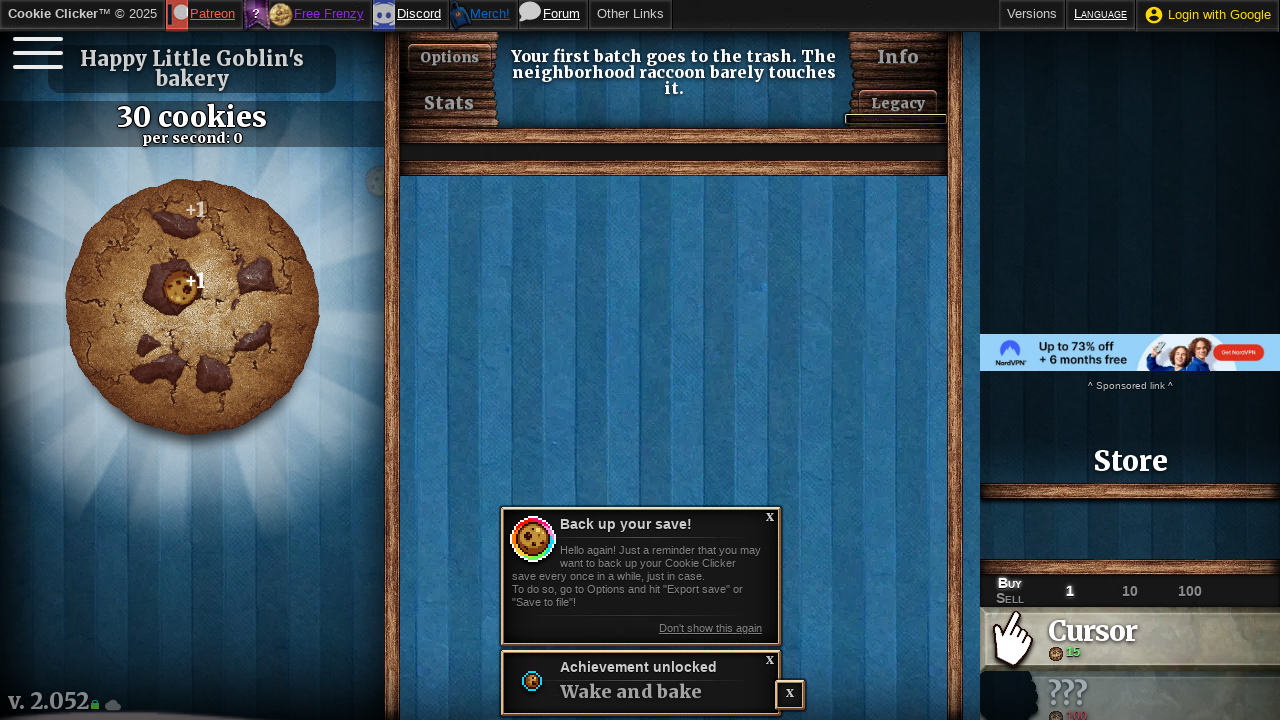

Clicked big cookie (click 31/50) at (192, 307) on #bigCookie
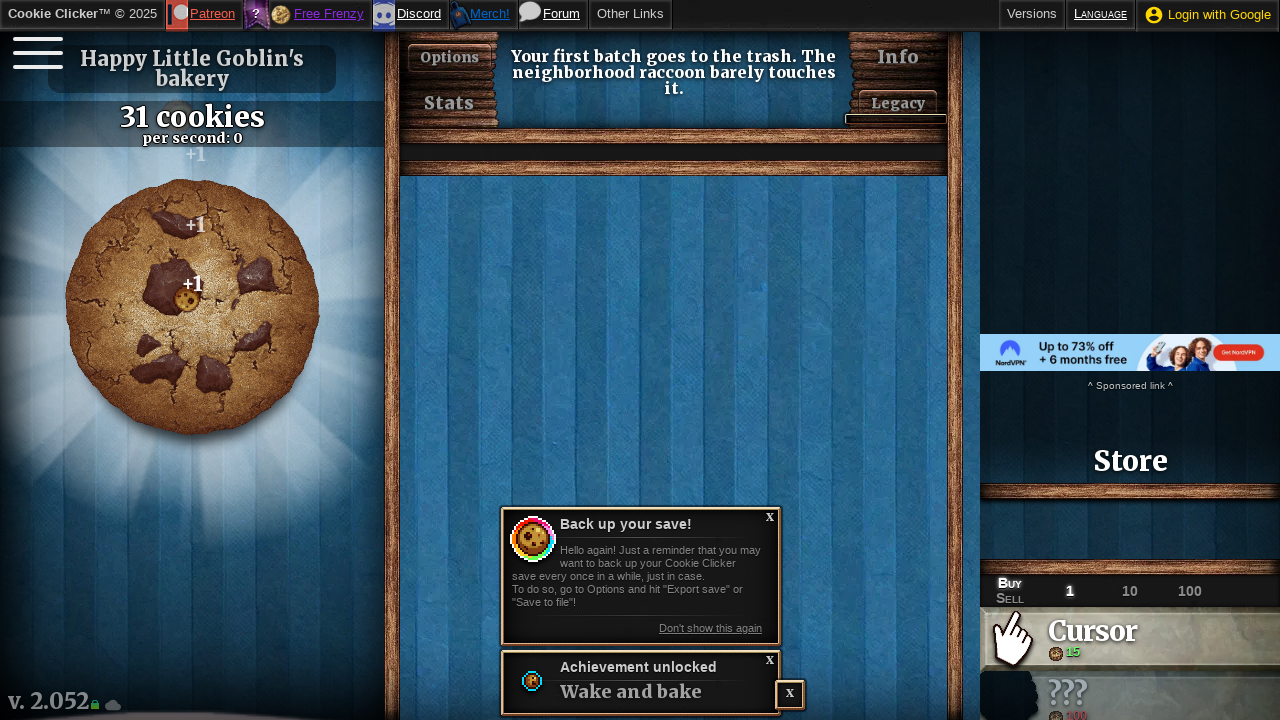

Clicked big cookie (click 32/50) at (192, 307) on #bigCookie
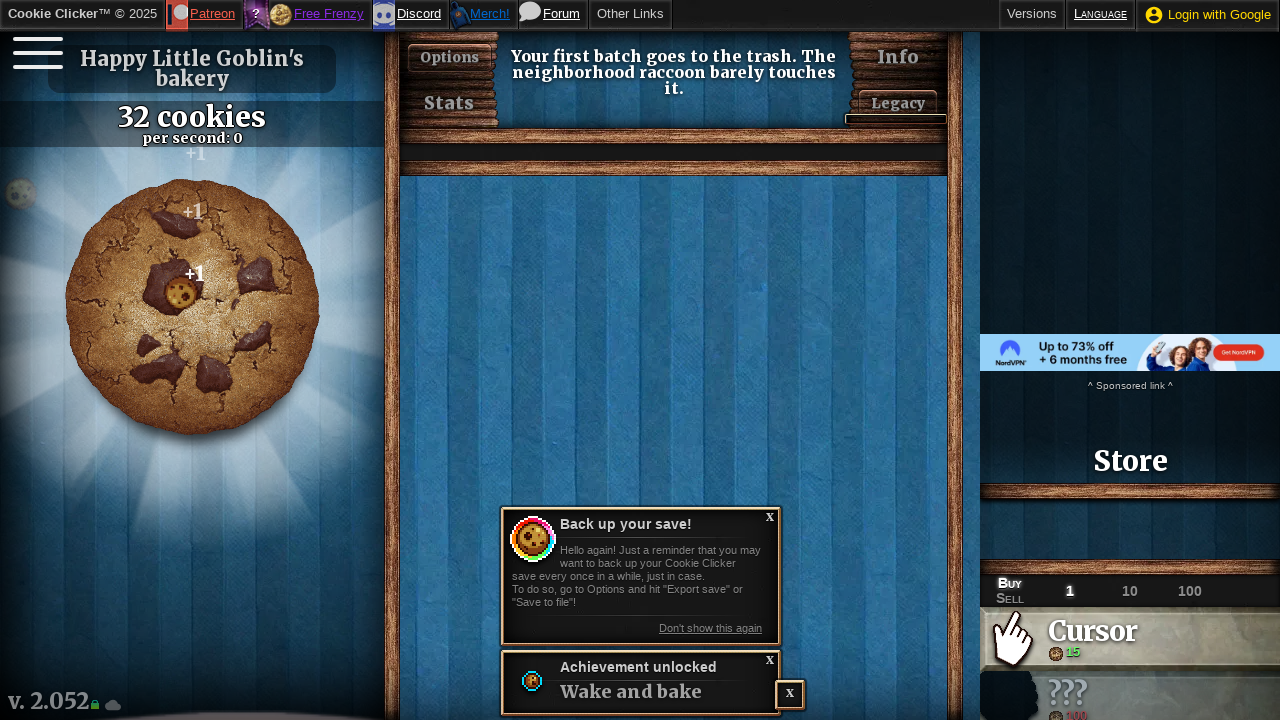

Clicked big cookie (click 33/50) at (192, 307) on #bigCookie
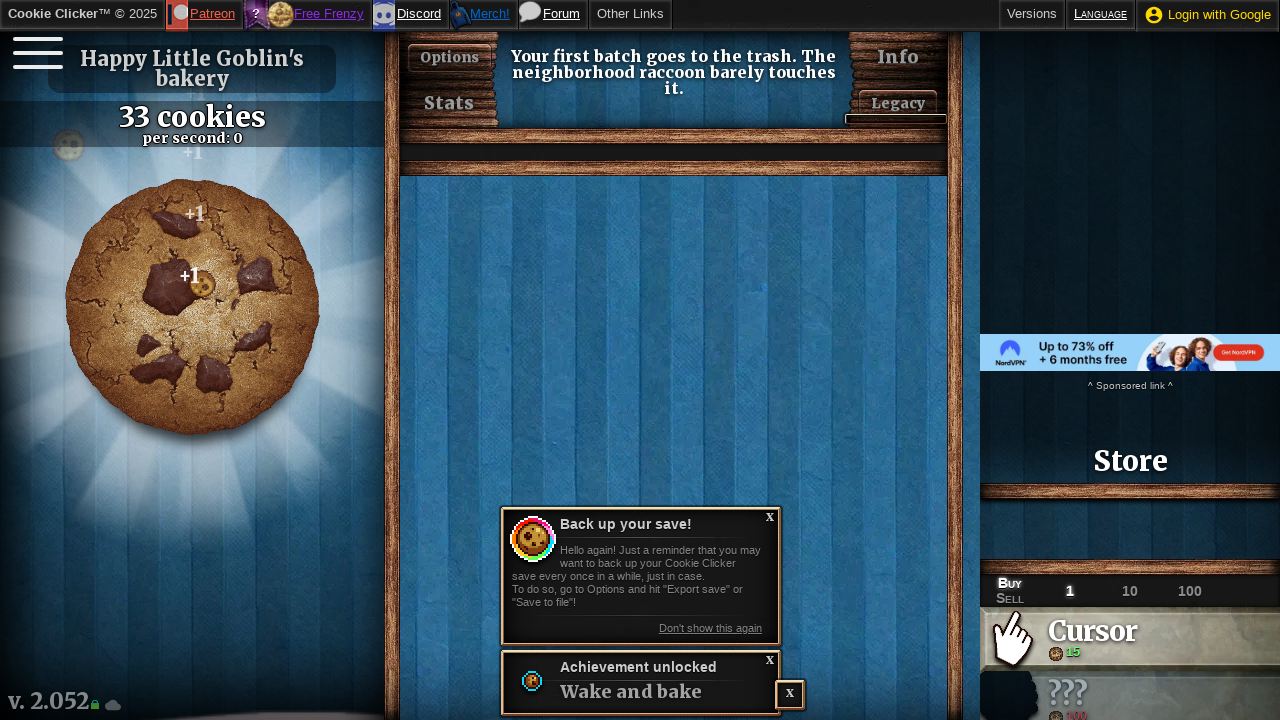

Clicked big cookie (click 34/50) at (192, 307) on #bigCookie
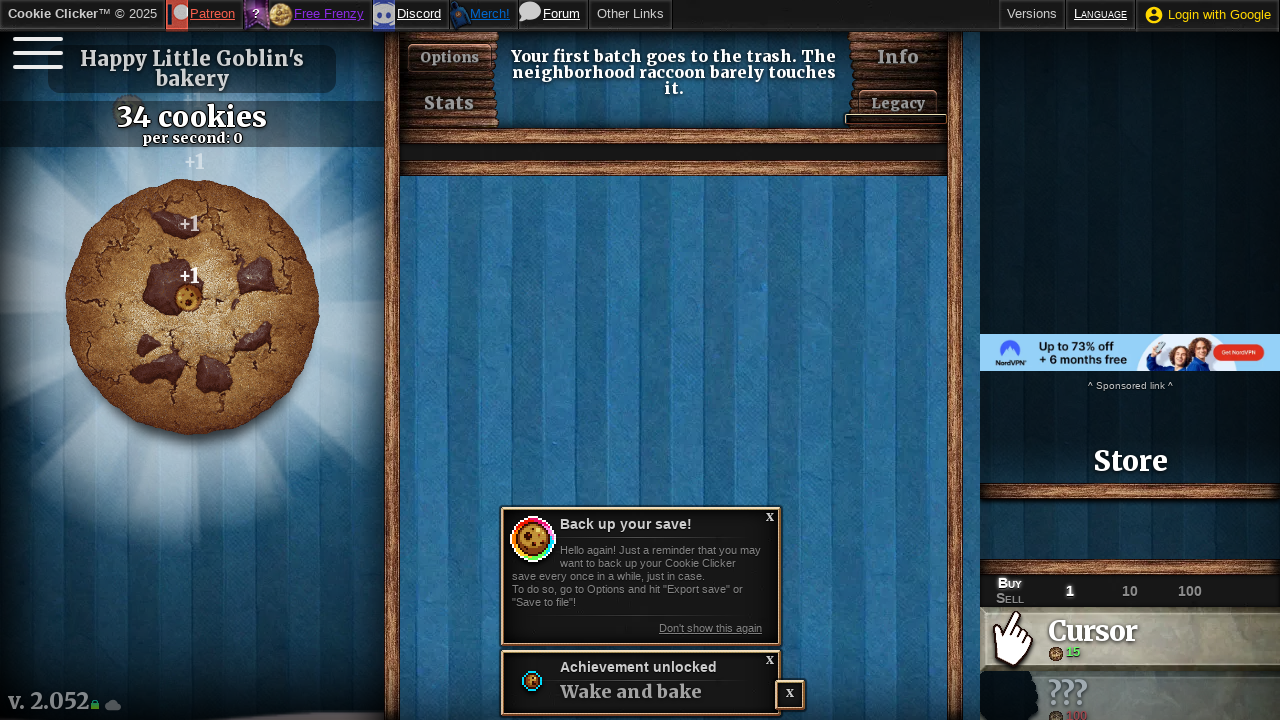

Clicked big cookie (click 35/50) at (192, 307) on #bigCookie
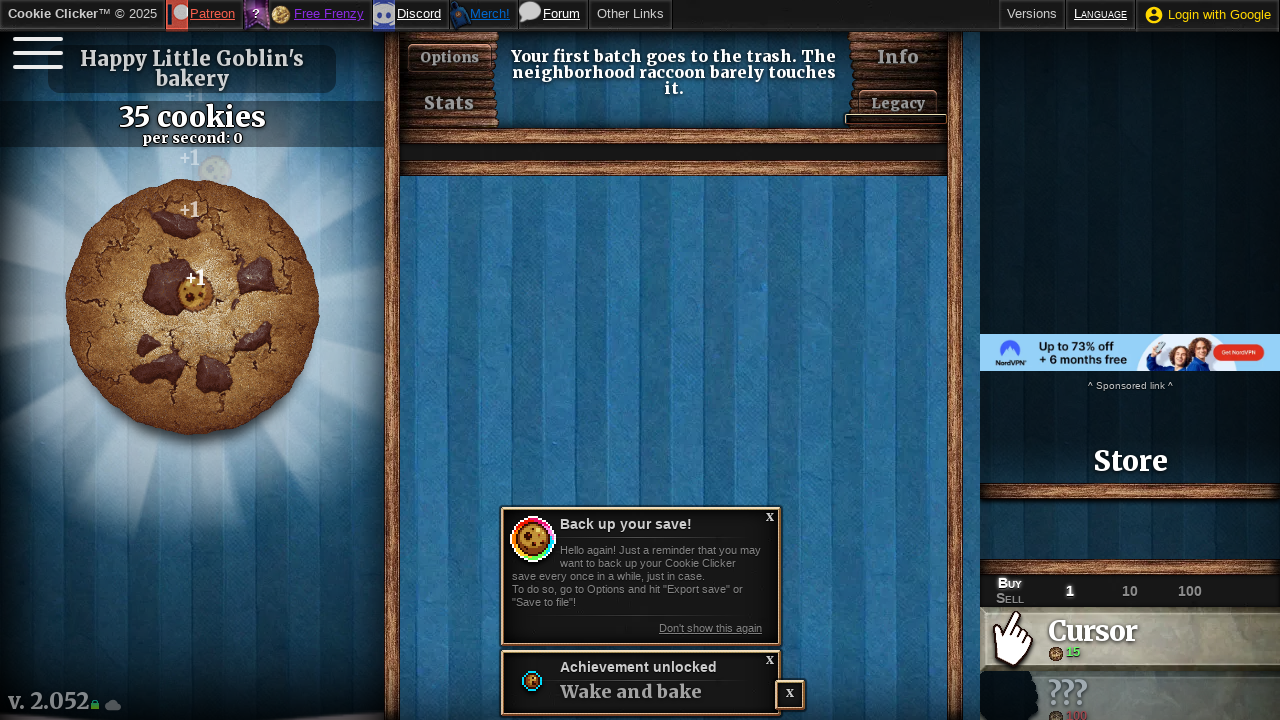

Clicked big cookie (click 36/50) at (192, 307) on #bigCookie
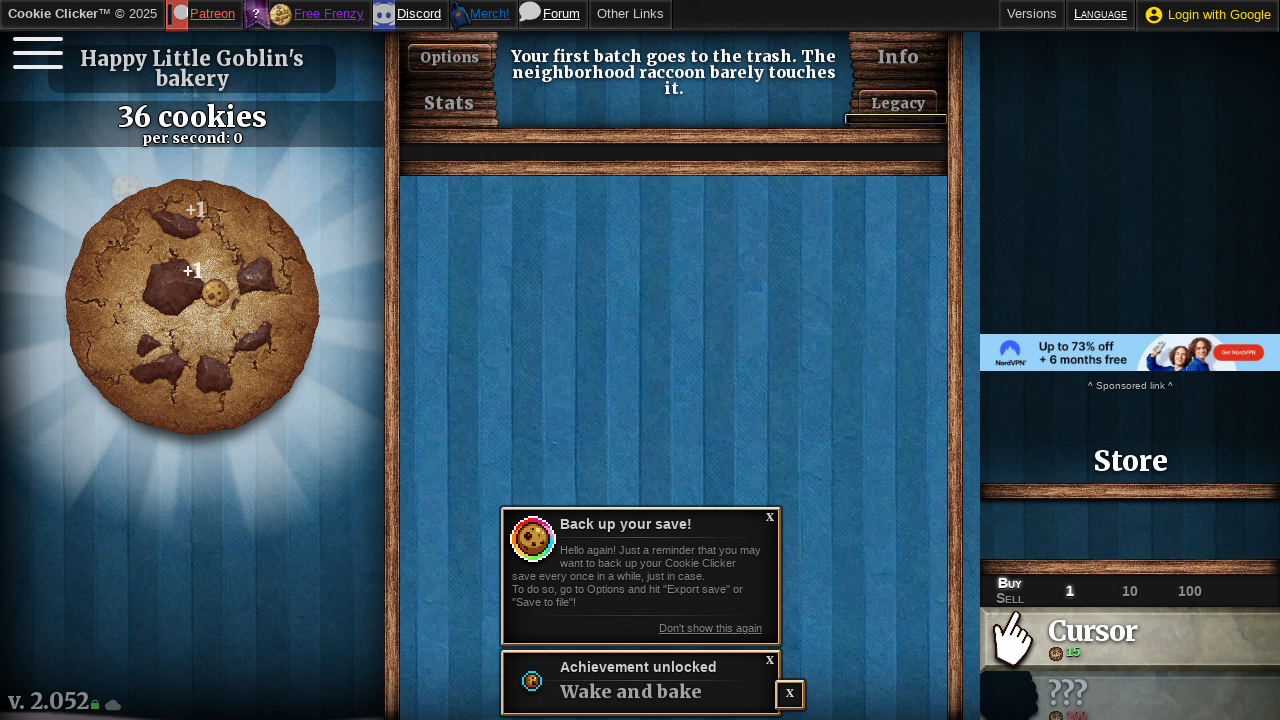

Clicked big cookie (click 37/50) at (192, 307) on #bigCookie
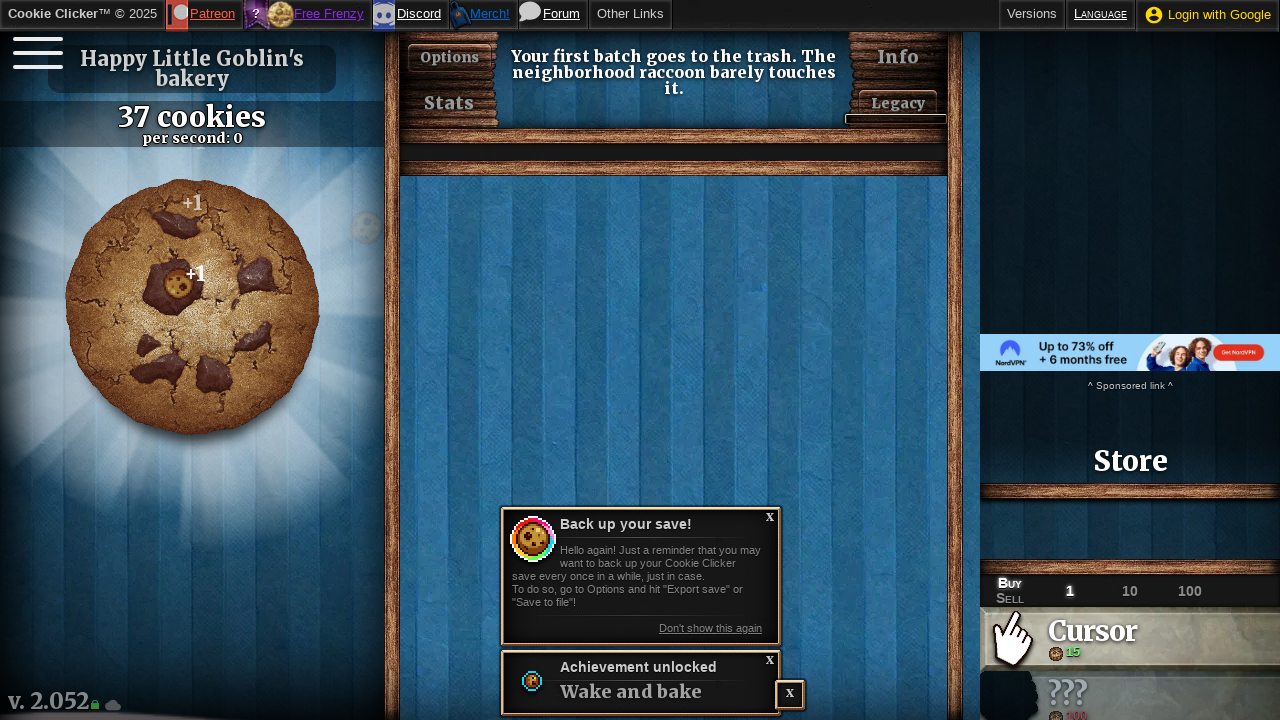

Clicked big cookie (click 38/50) at (192, 307) on #bigCookie
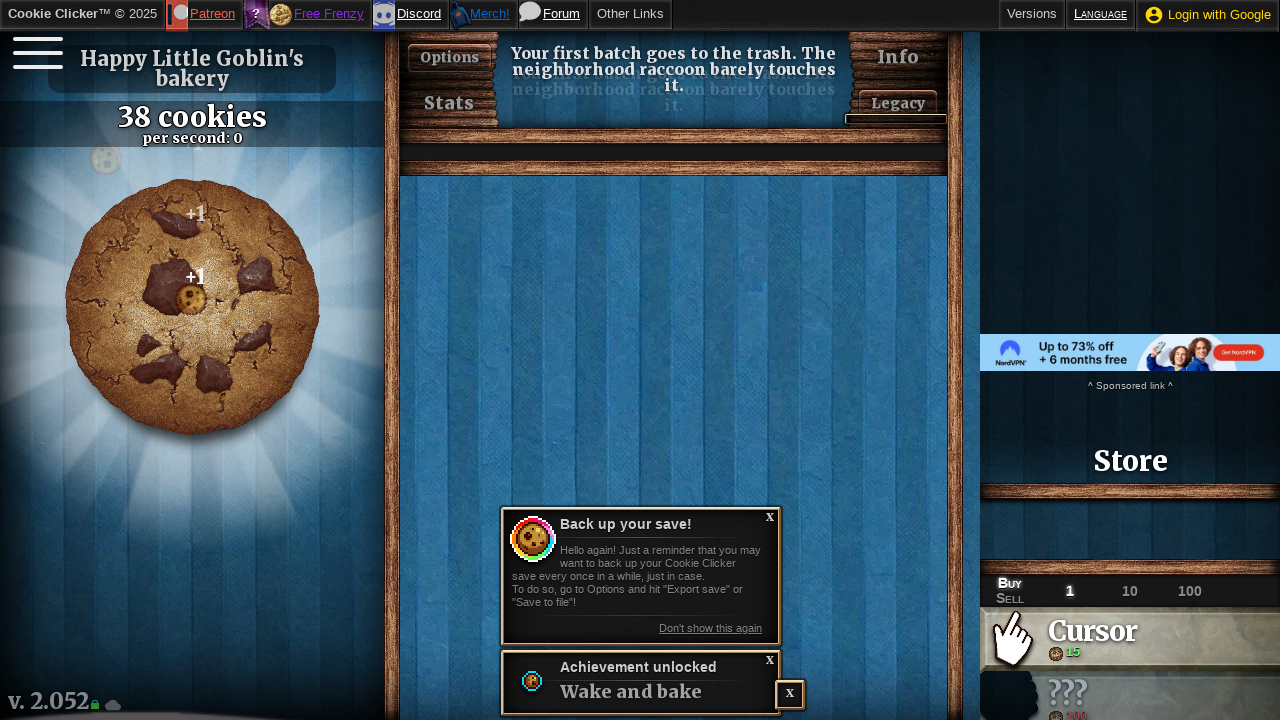

Clicked big cookie (click 39/50) at (192, 307) on #bigCookie
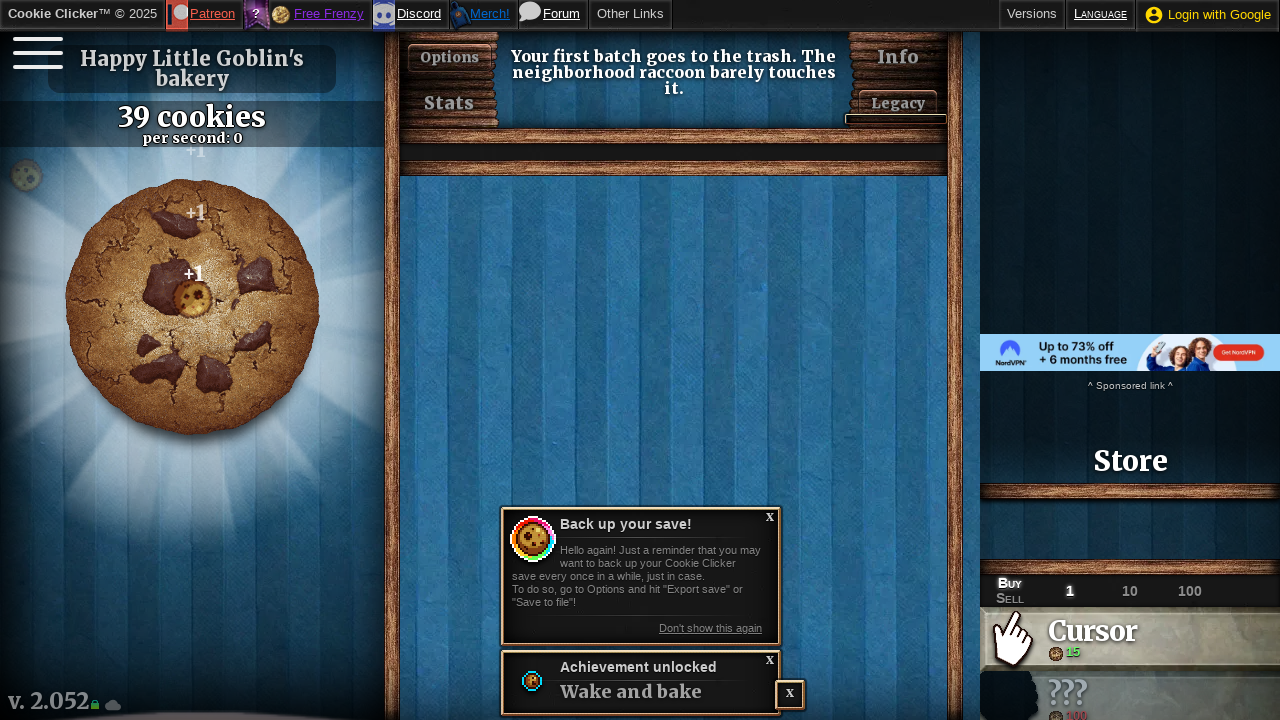

Clicked big cookie (click 40/50) at (192, 307) on #bigCookie
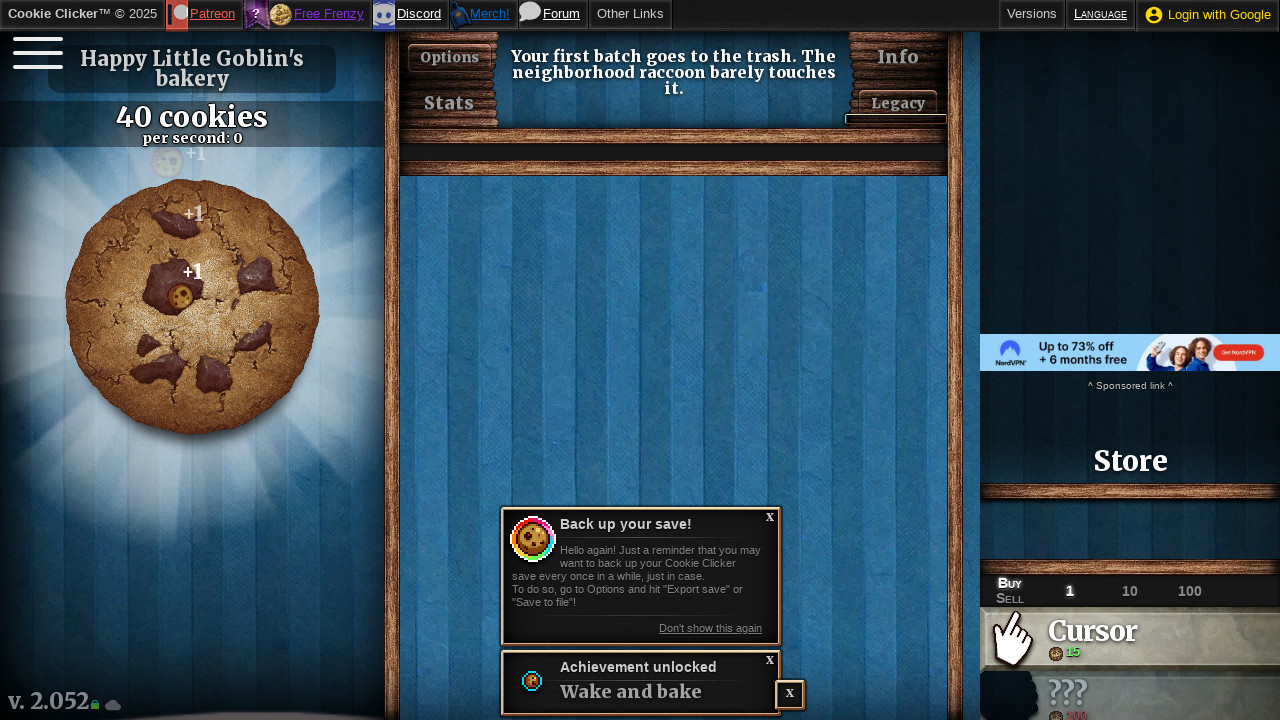

Clicked big cookie (click 41/50) at (192, 307) on #bigCookie
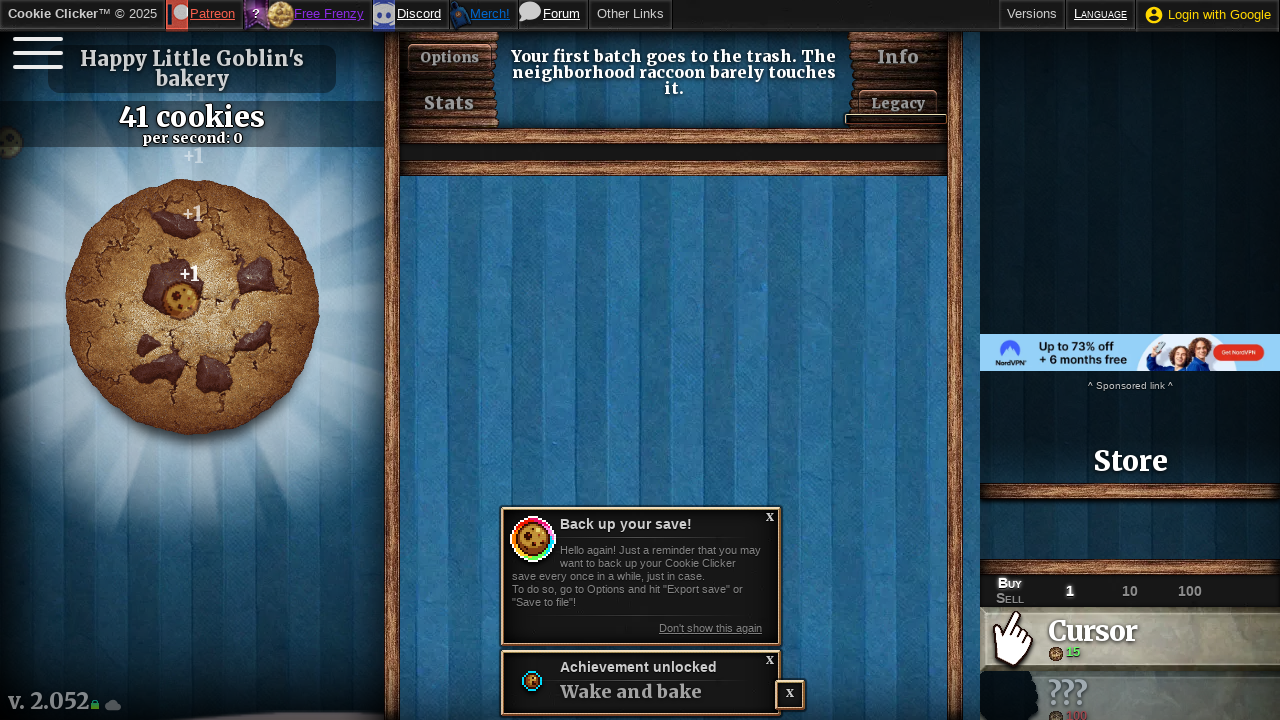

Clicked big cookie (click 42/50) at (192, 307) on #bigCookie
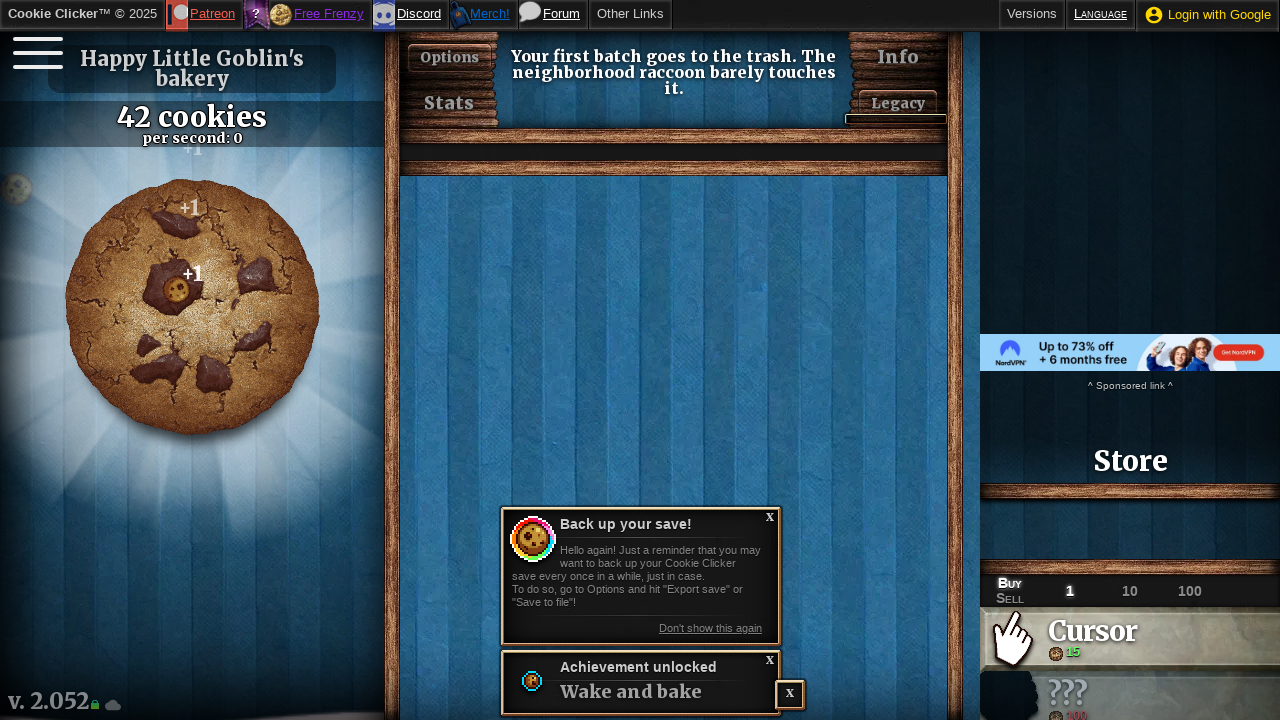

Clicked big cookie (click 43/50) at (192, 307) on #bigCookie
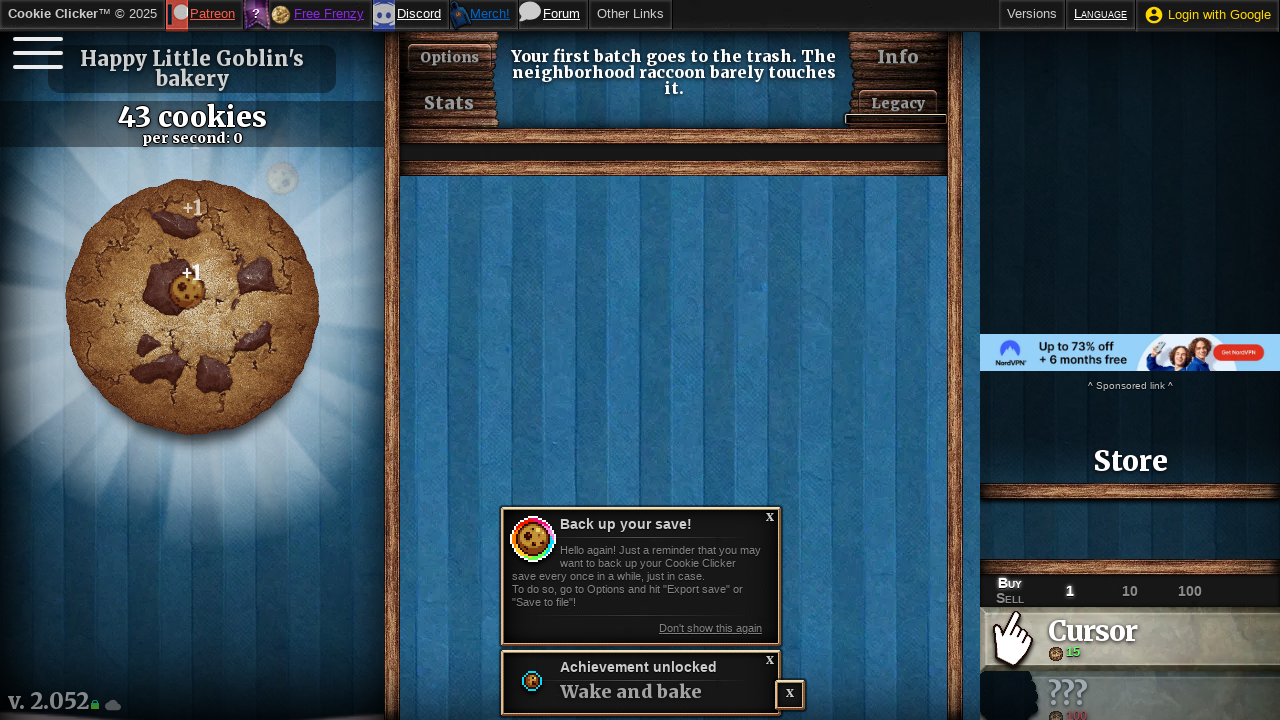

Clicked big cookie (click 44/50) at (192, 307) on #bigCookie
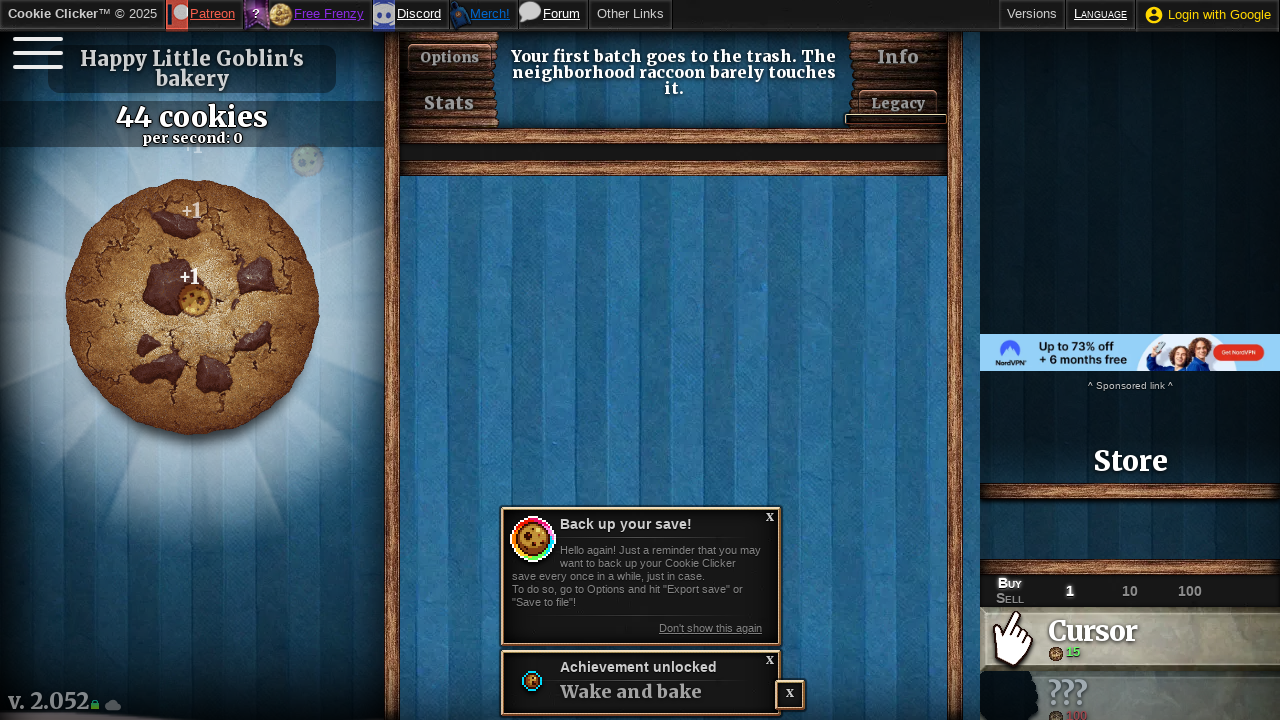

Clicked big cookie (click 45/50) at (192, 307) on #bigCookie
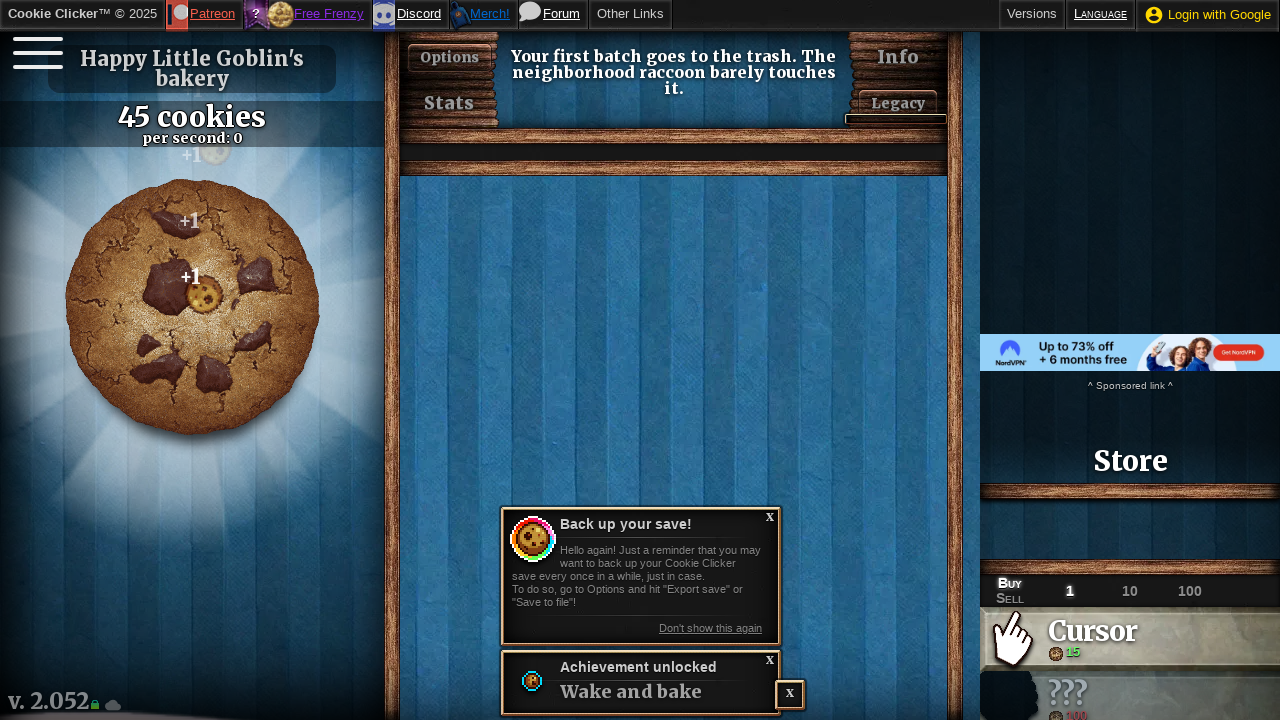

Clicked big cookie (click 46/50) at (192, 307) on #bigCookie
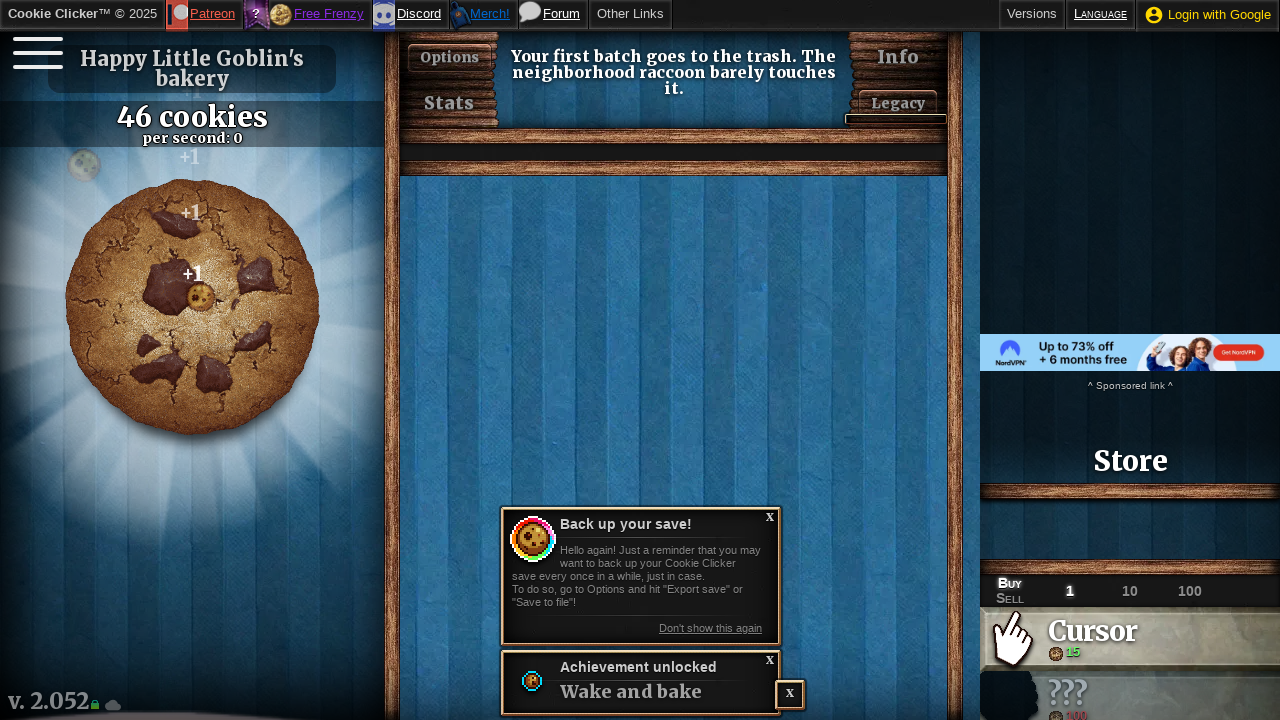

Clicked big cookie (click 47/50) at (192, 307) on #bigCookie
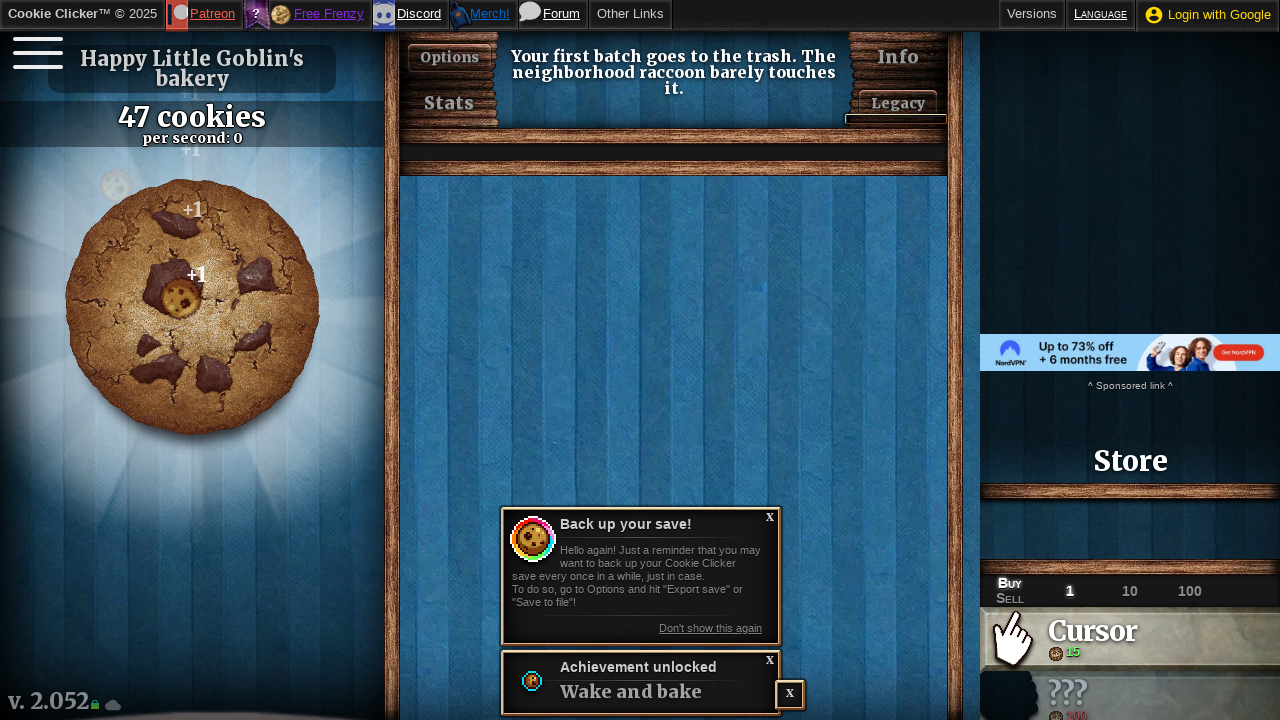

Clicked big cookie (click 48/50) at (192, 307) on #bigCookie
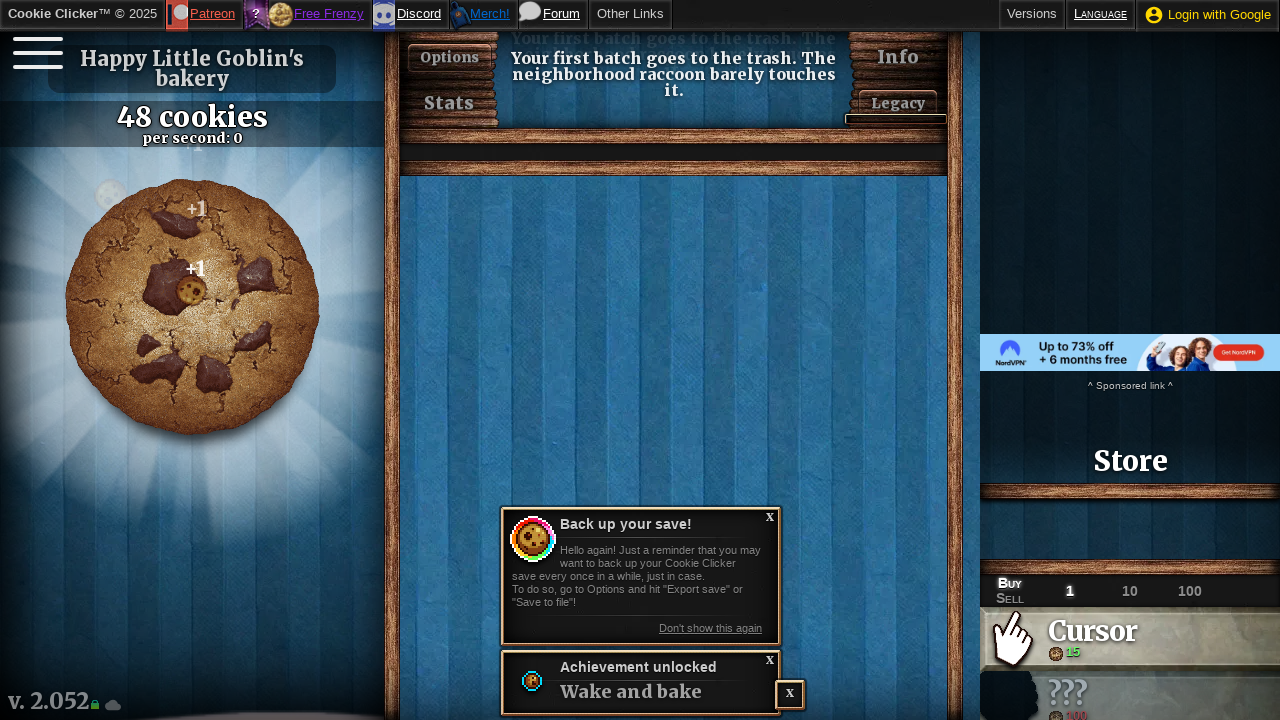

Clicked big cookie (click 49/50) at (192, 307) on #bigCookie
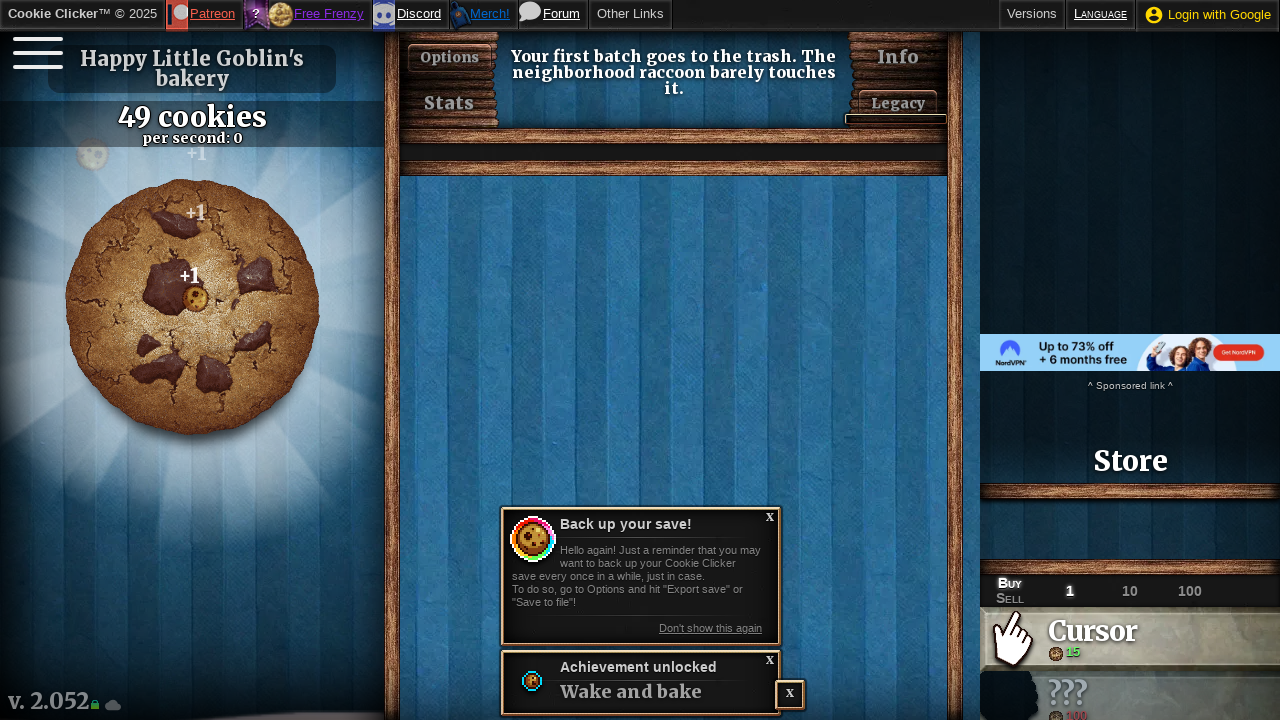

Clicked big cookie (click 50/50) at (192, 307) on #bigCookie
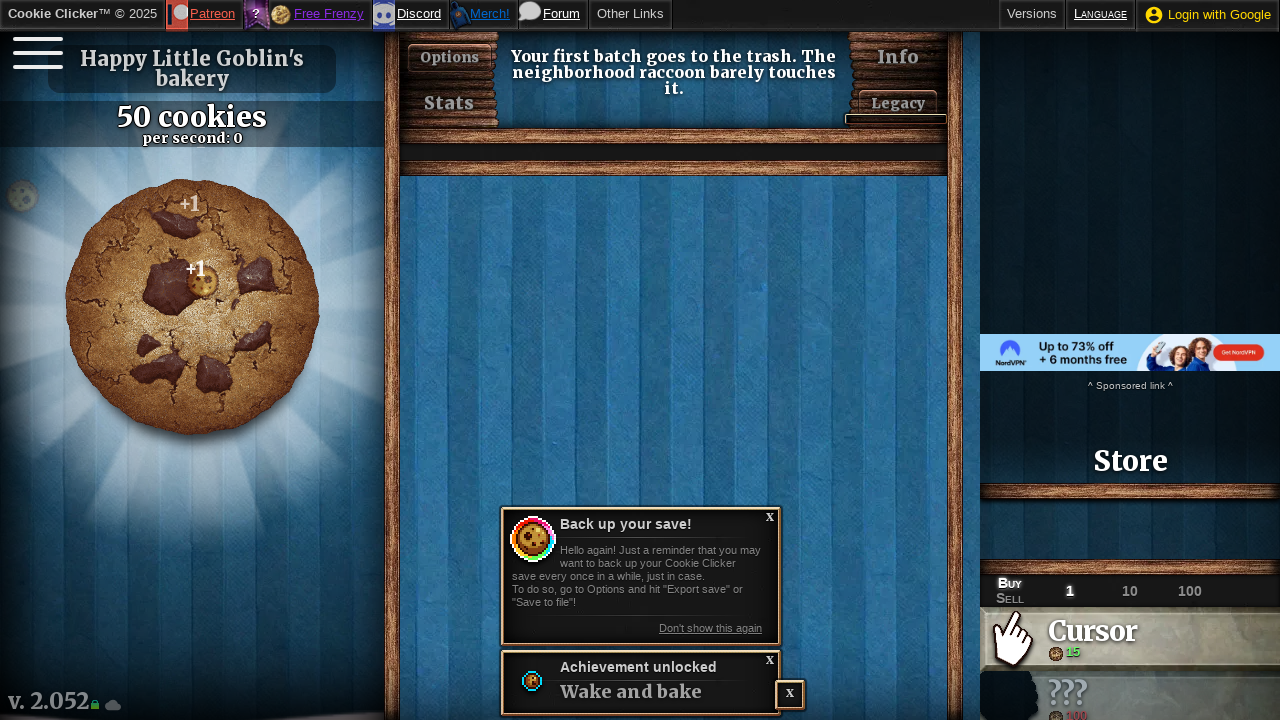

Clicked big cookie (click 1/50 in second round) at (192, 307) on #bigCookie
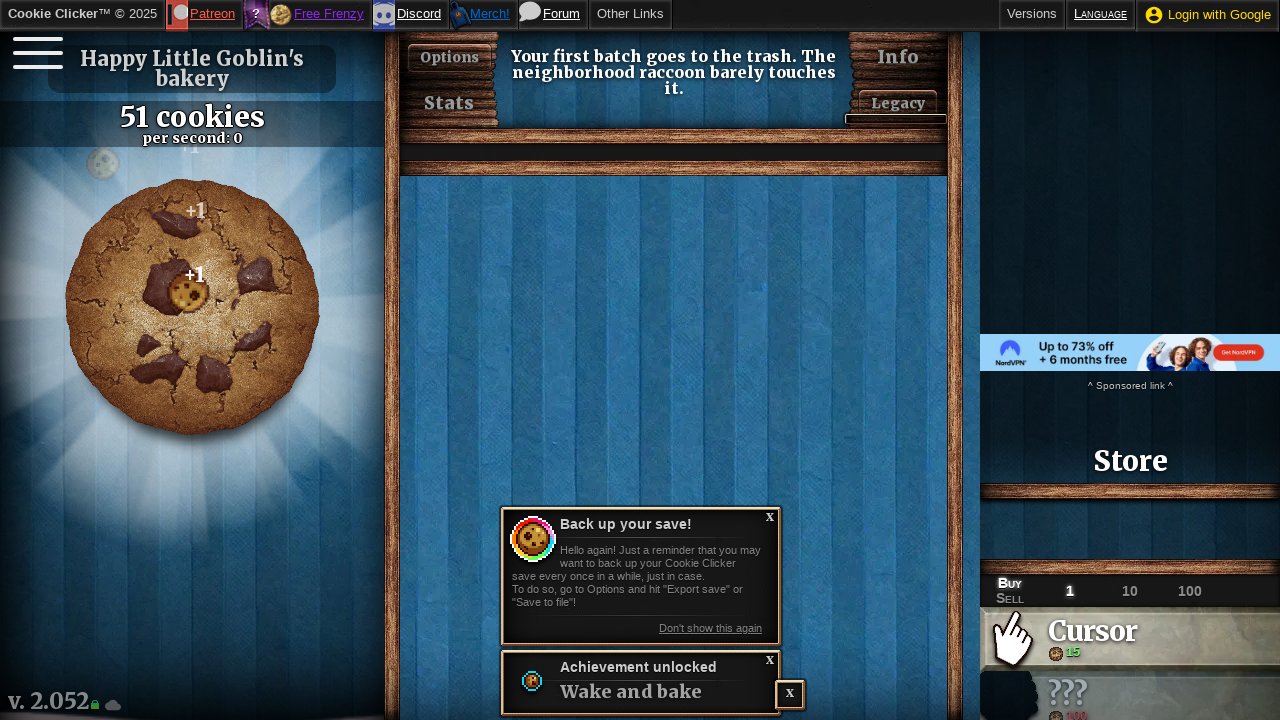

Clicked big cookie (click 2/50 in second round) at (192, 307) on #bigCookie
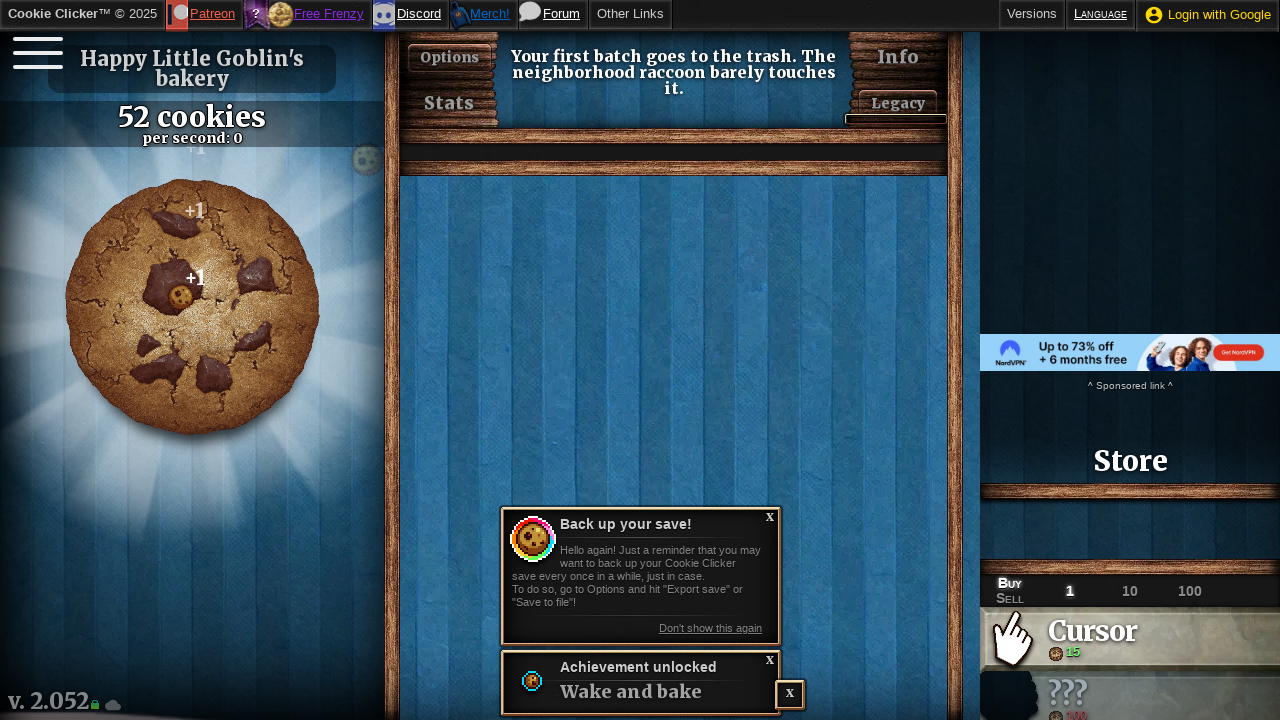

Clicked big cookie (click 3/50 in second round) at (192, 307) on #bigCookie
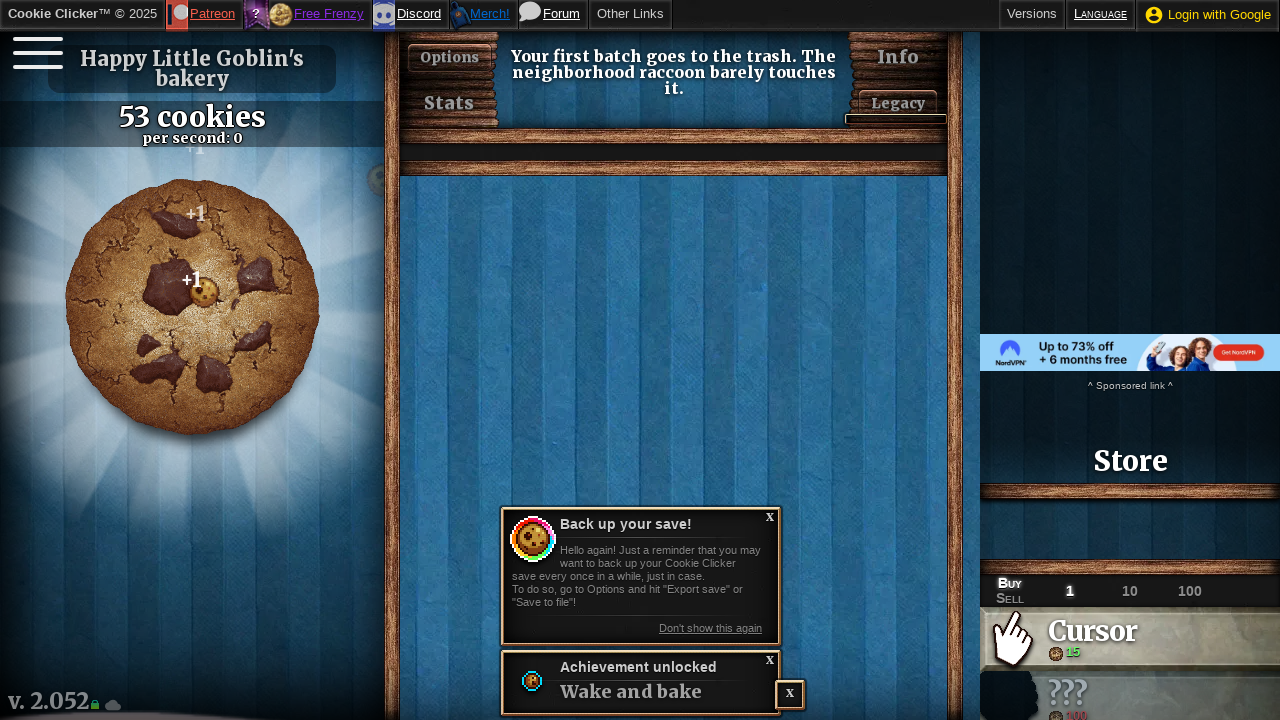

Clicked big cookie (click 4/50 in second round) at (192, 307) on #bigCookie
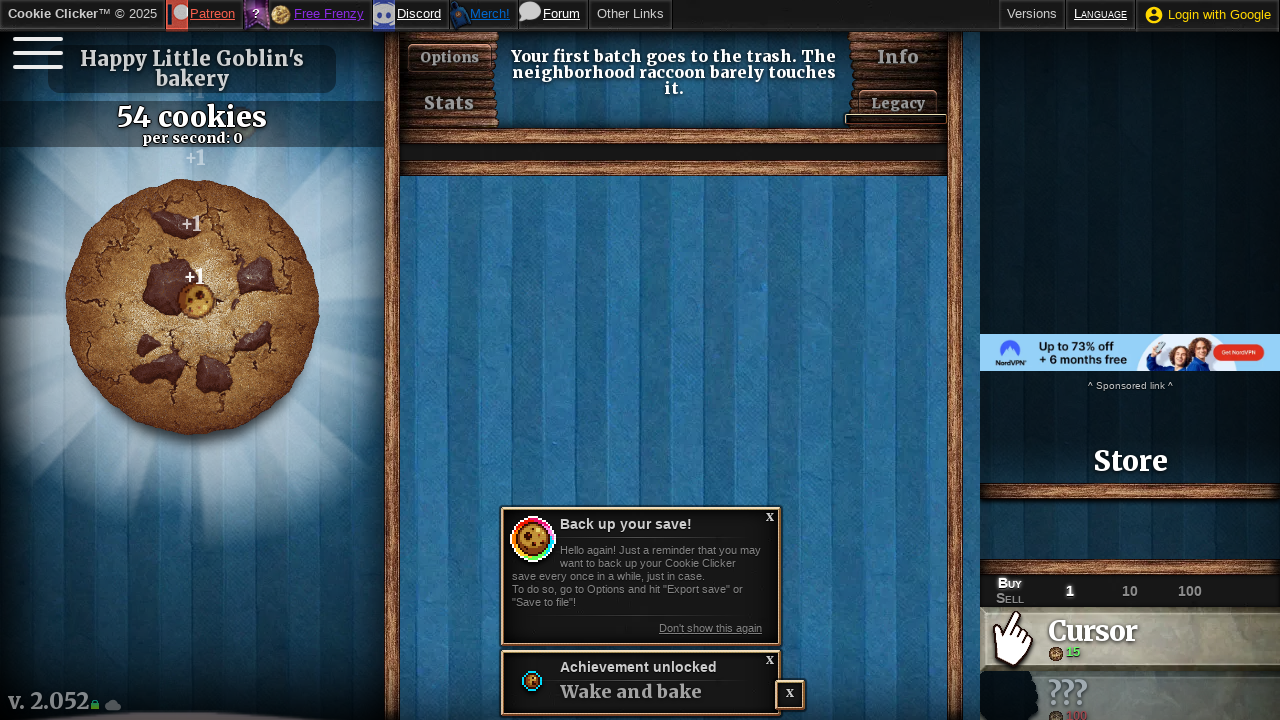

Clicked big cookie (click 5/50 in second round) at (192, 307) on #bigCookie
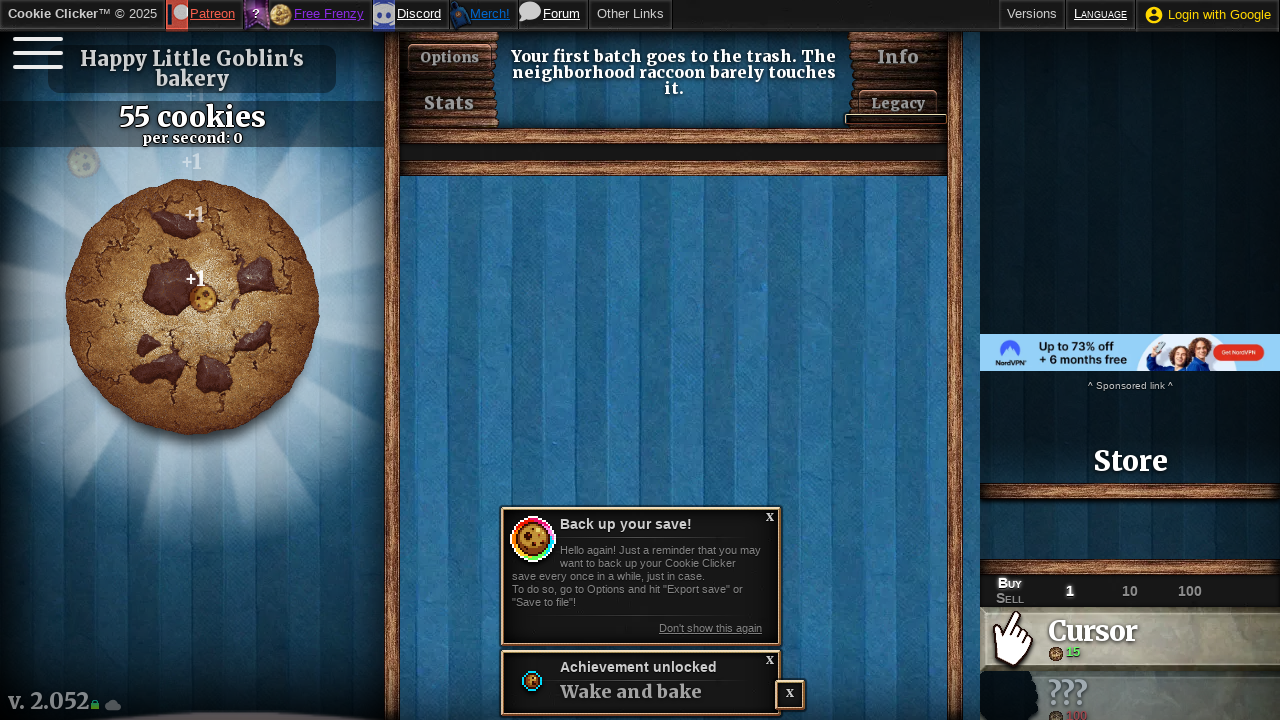

Clicked big cookie (click 6/50 in second round) at (192, 307) on #bigCookie
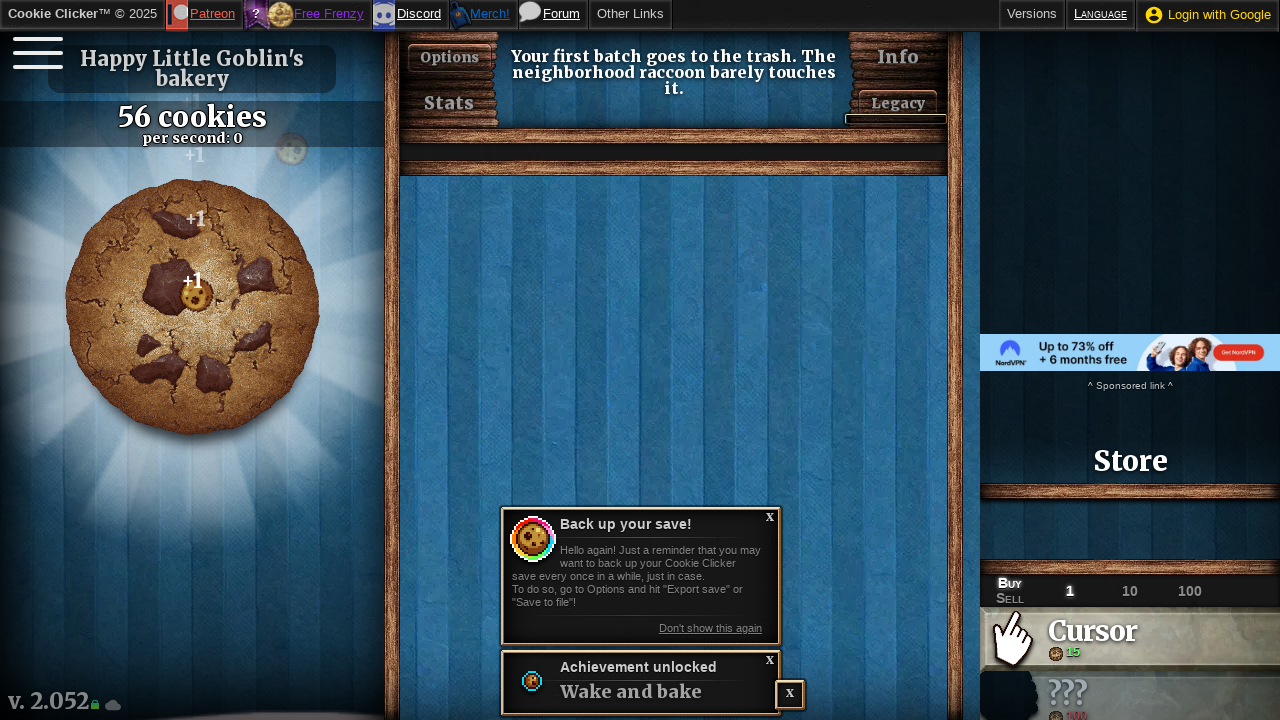

Clicked big cookie (click 7/50 in second round) at (192, 307) on #bigCookie
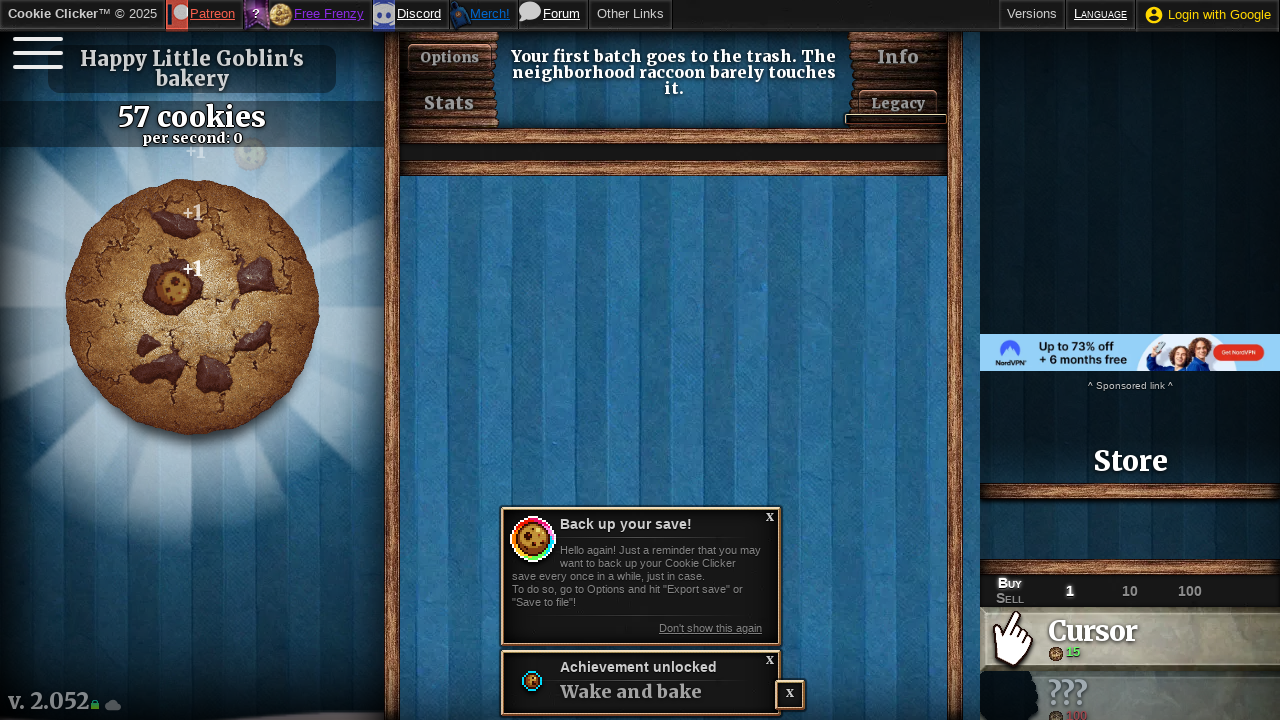

Clicked big cookie (click 8/50 in second round) at (192, 307) on #bigCookie
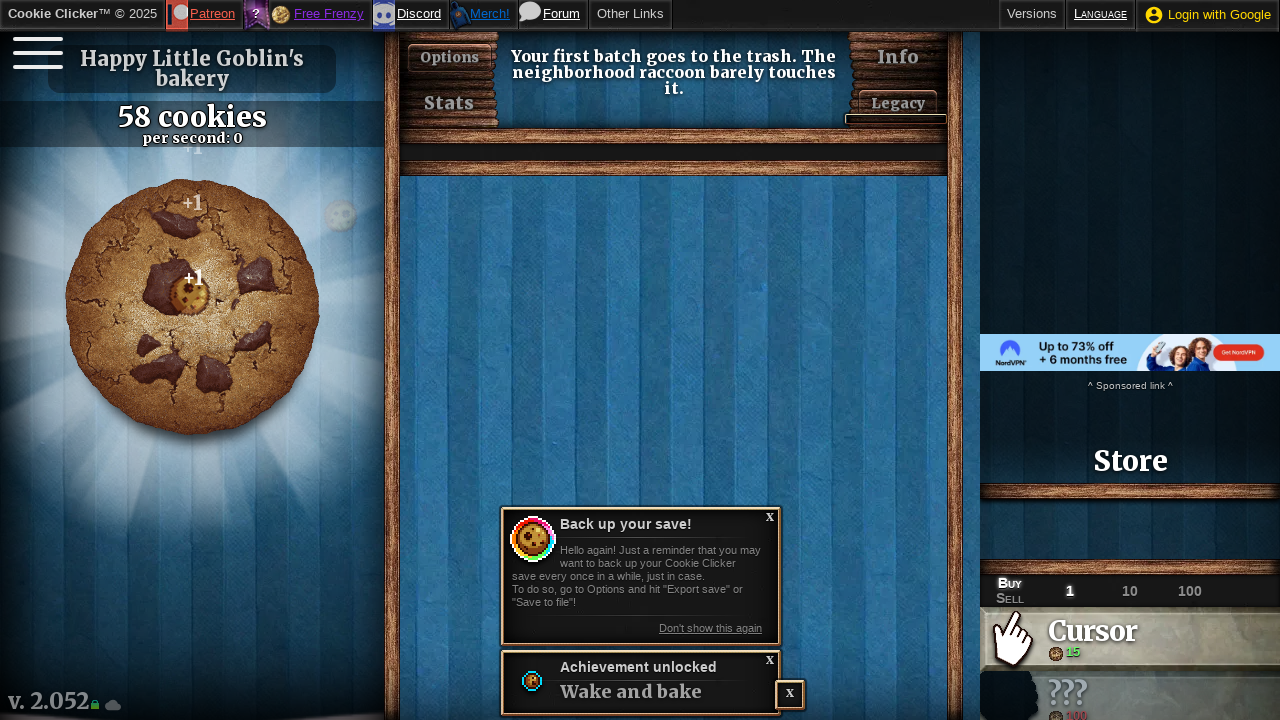

Clicked big cookie (click 9/50 in second round) at (192, 307) on #bigCookie
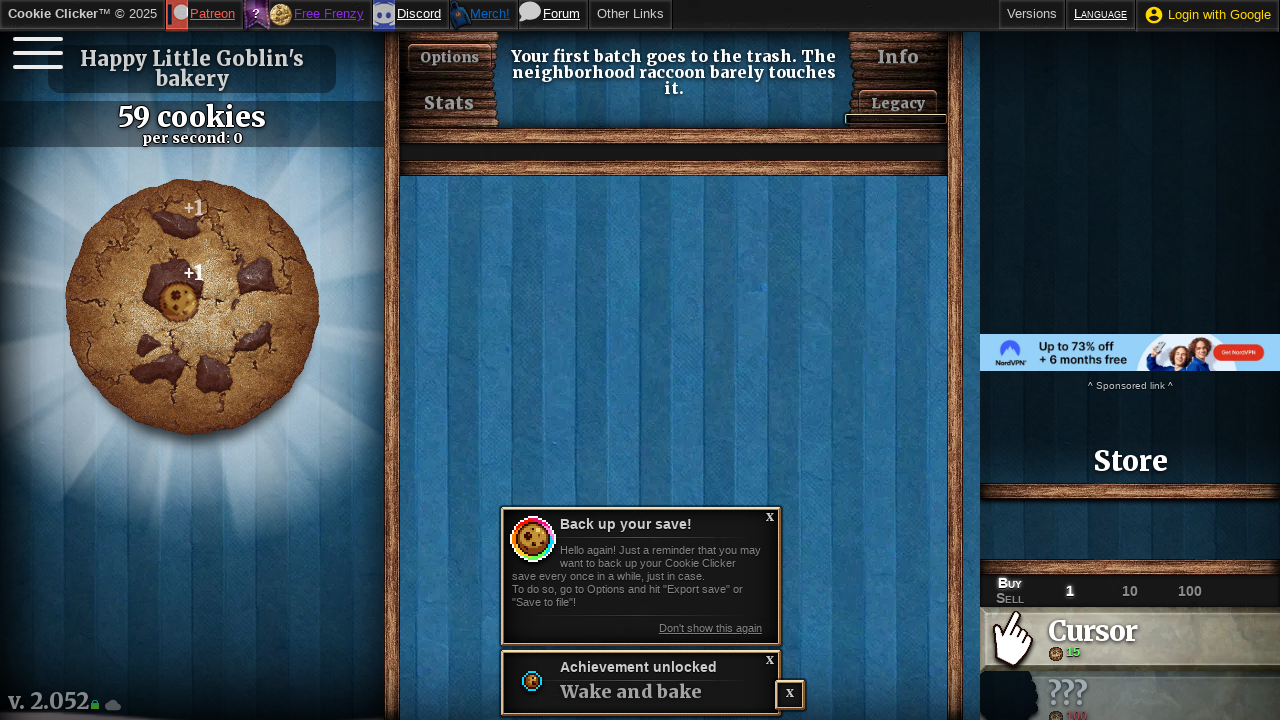

Clicked big cookie (click 10/50 in second round) at (192, 307) on #bigCookie
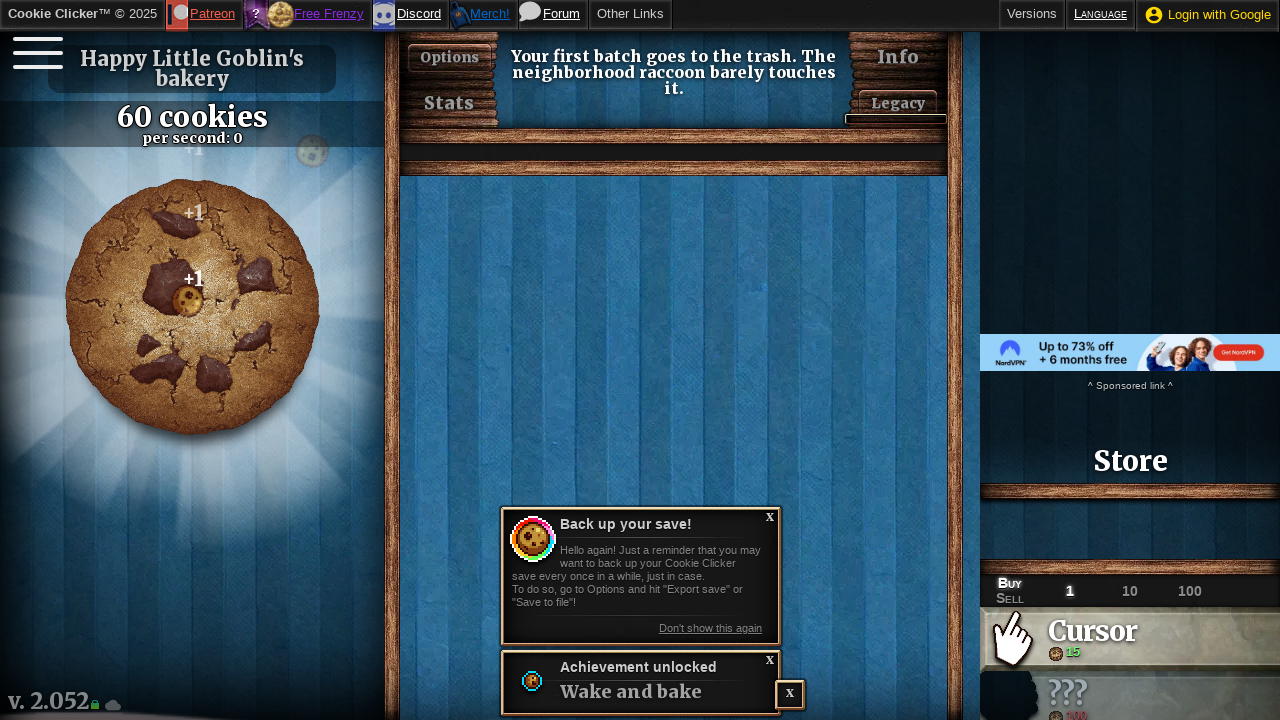

Clicked big cookie (click 11/50 in second round) at (192, 307) on #bigCookie
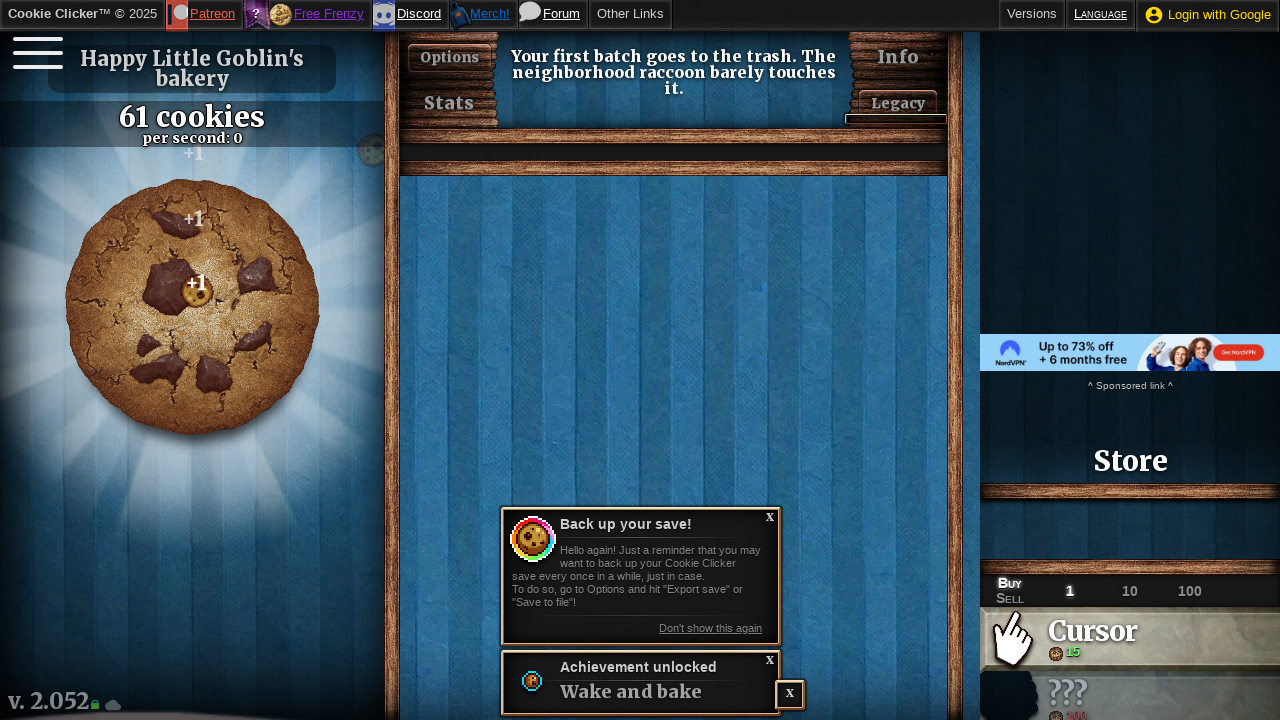

Clicked big cookie (click 12/50 in second round) at (192, 307) on #bigCookie
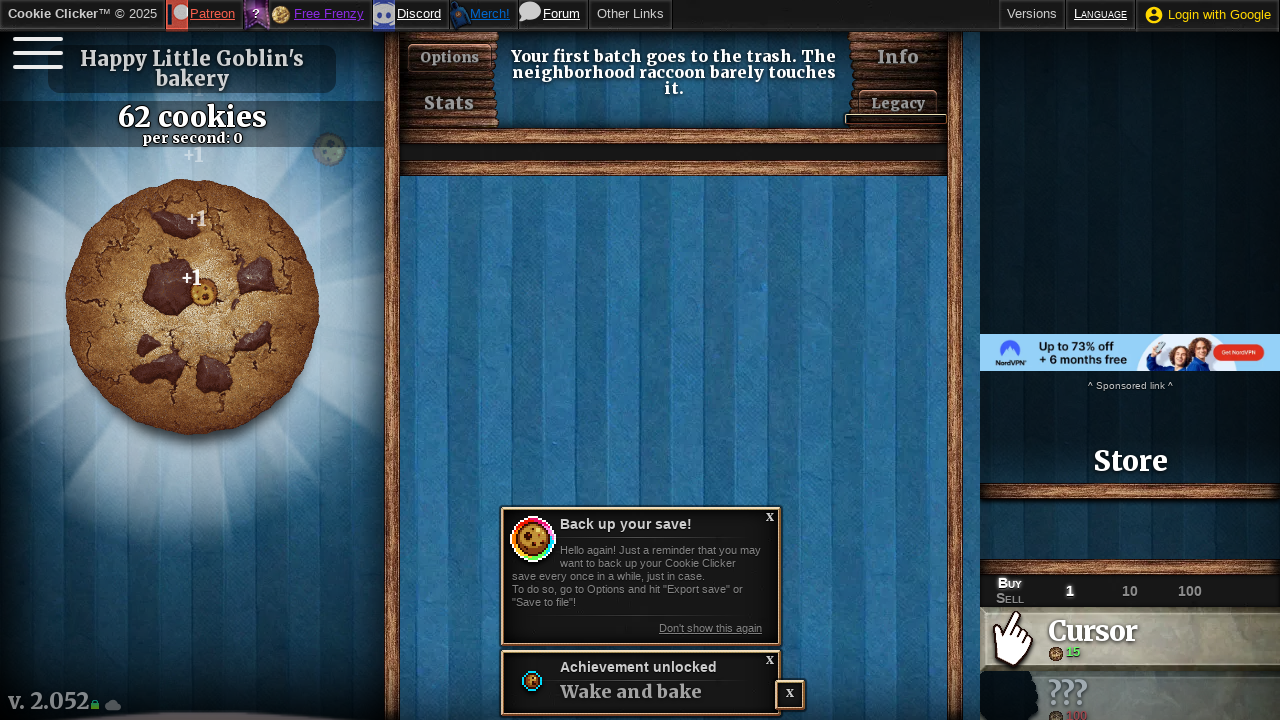

Clicked big cookie (click 13/50 in second round) at (192, 307) on #bigCookie
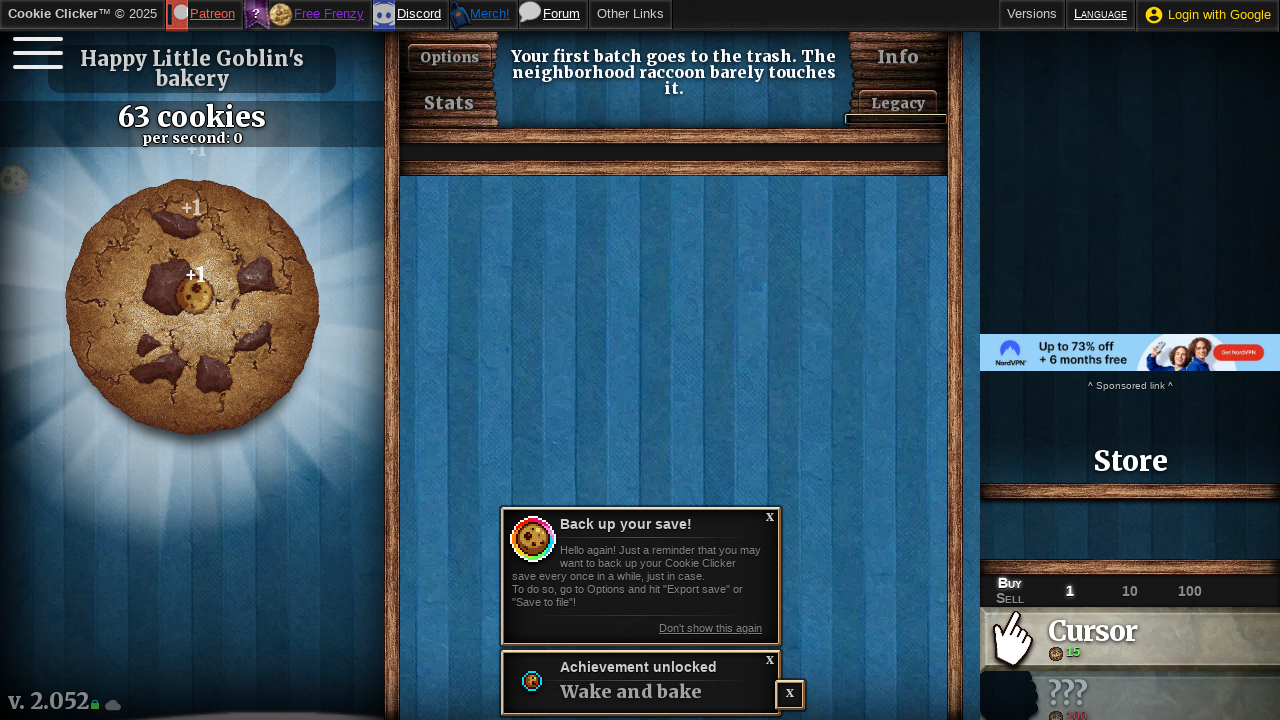

Clicked big cookie (click 14/50 in second round) at (192, 307) on #bigCookie
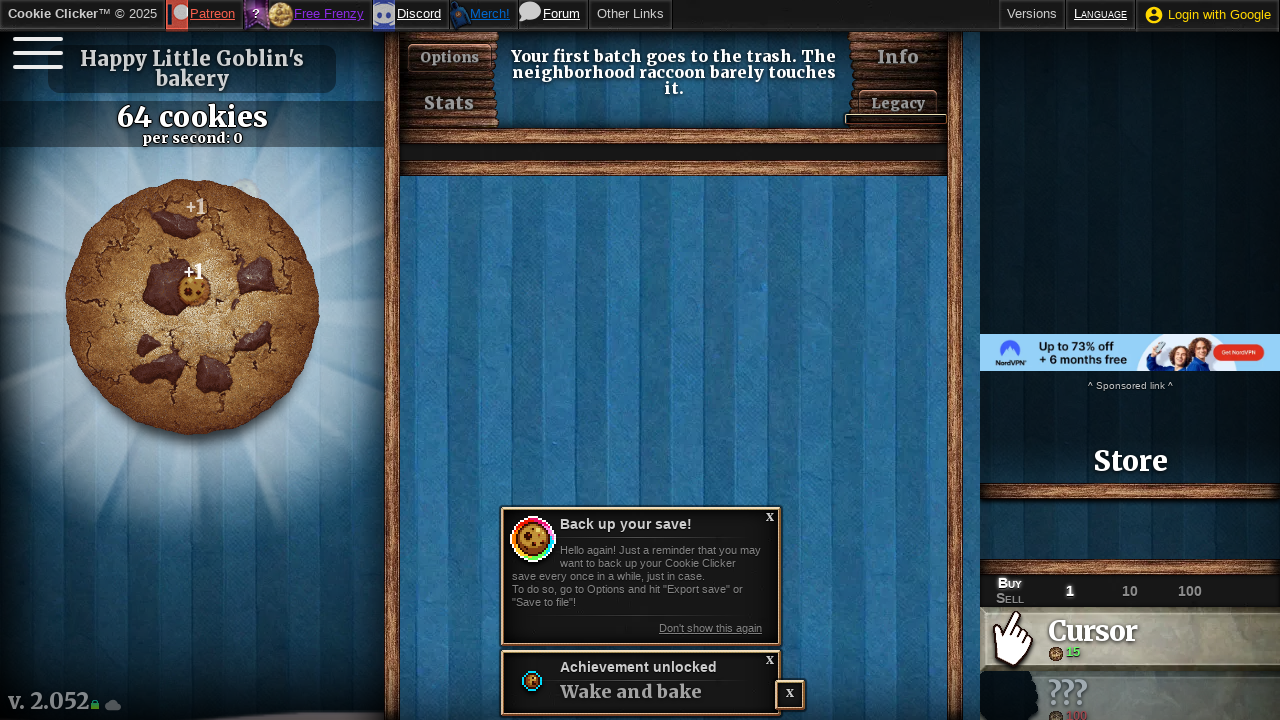

Clicked big cookie (click 15/50 in second round) at (192, 307) on #bigCookie
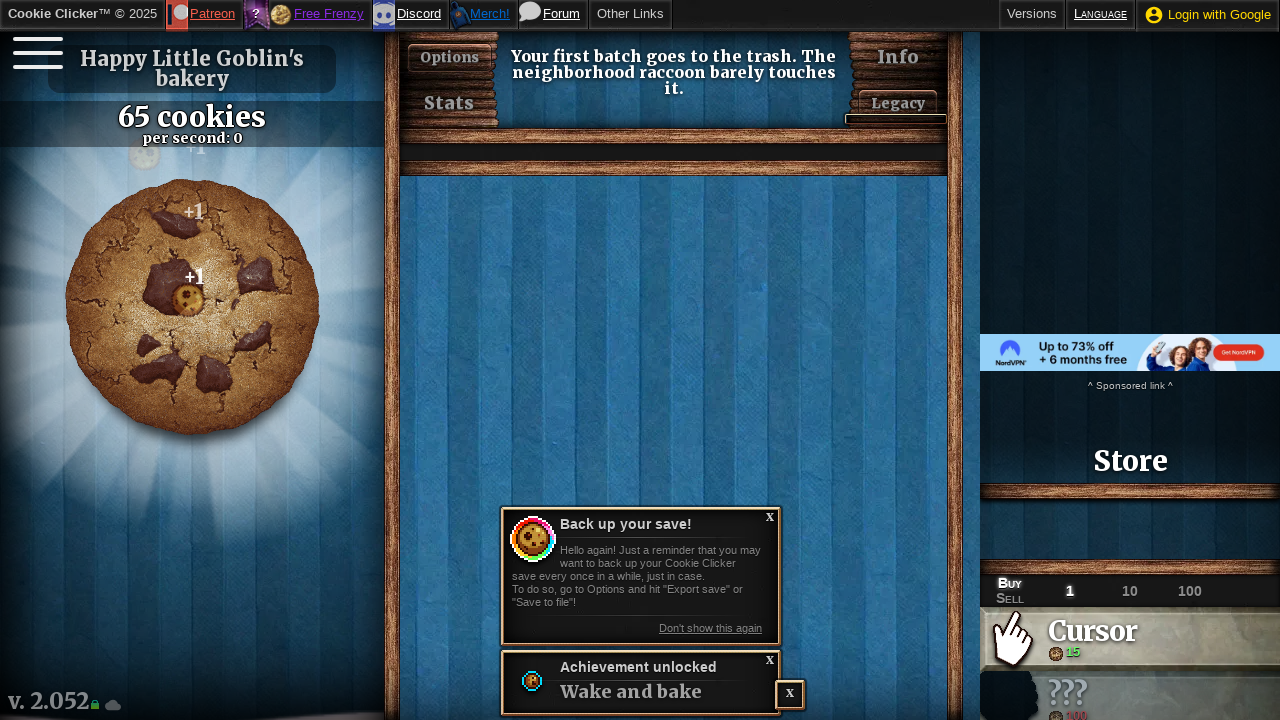

Clicked big cookie (click 16/50 in second round) at (192, 307) on #bigCookie
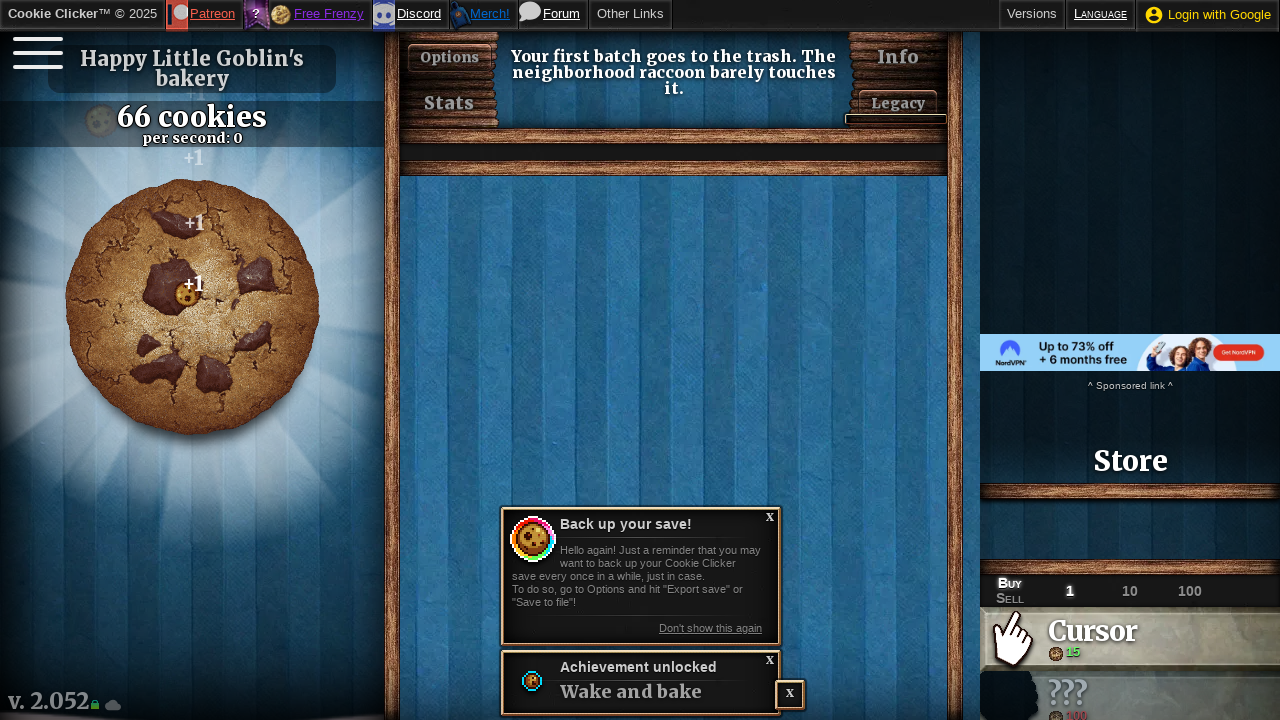

Clicked big cookie (click 17/50 in second round) at (192, 307) on #bigCookie
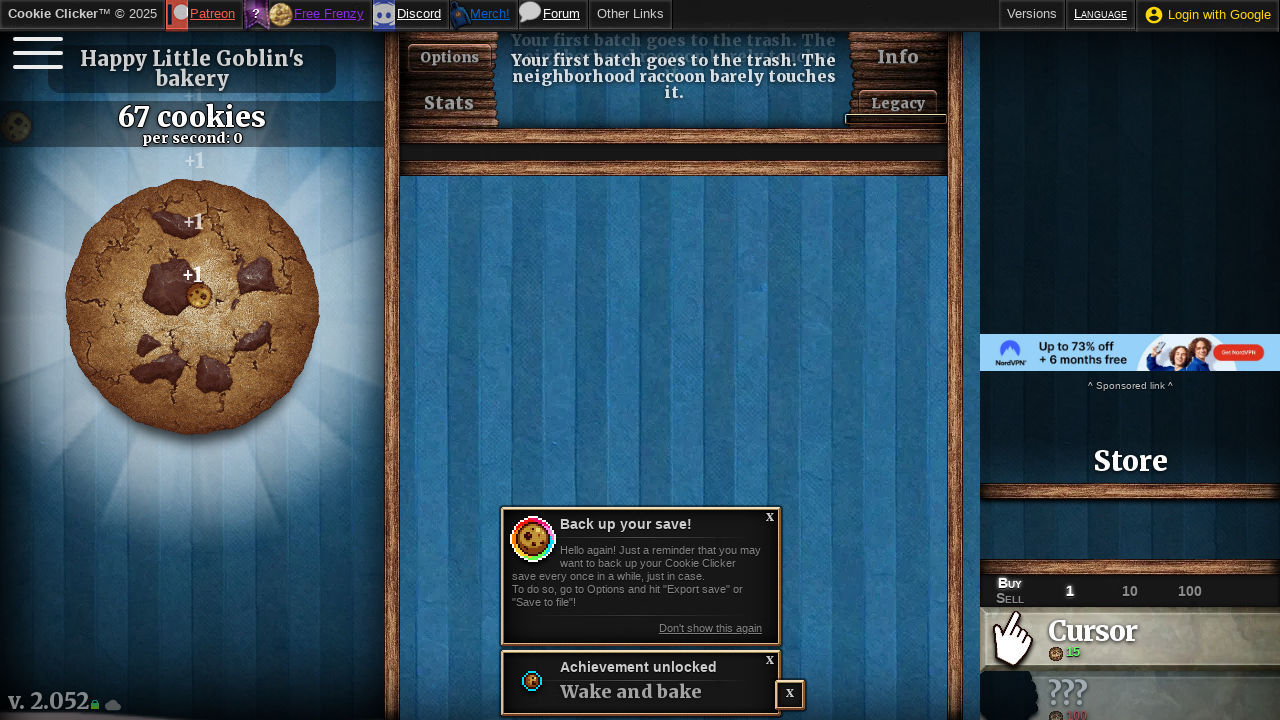

Clicked big cookie (click 18/50 in second round) at (192, 307) on #bigCookie
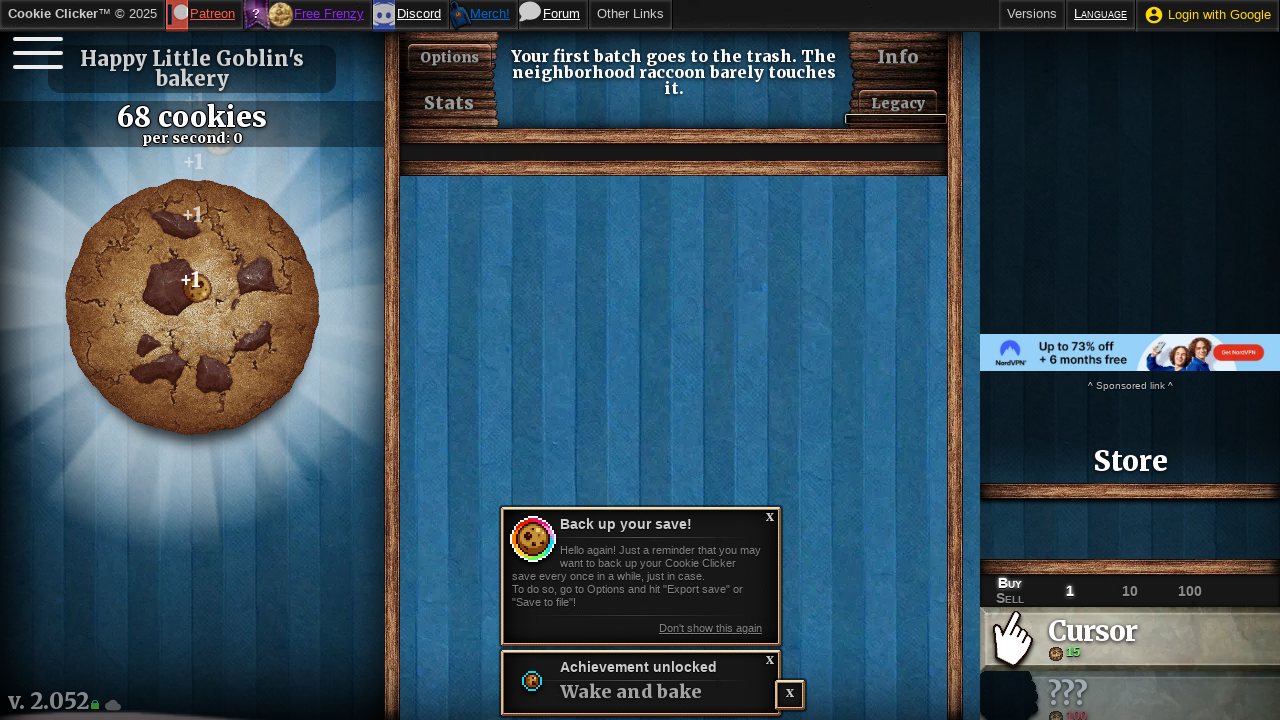

Clicked big cookie (click 19/50 in second round) at (192, 307) on #bigCookie
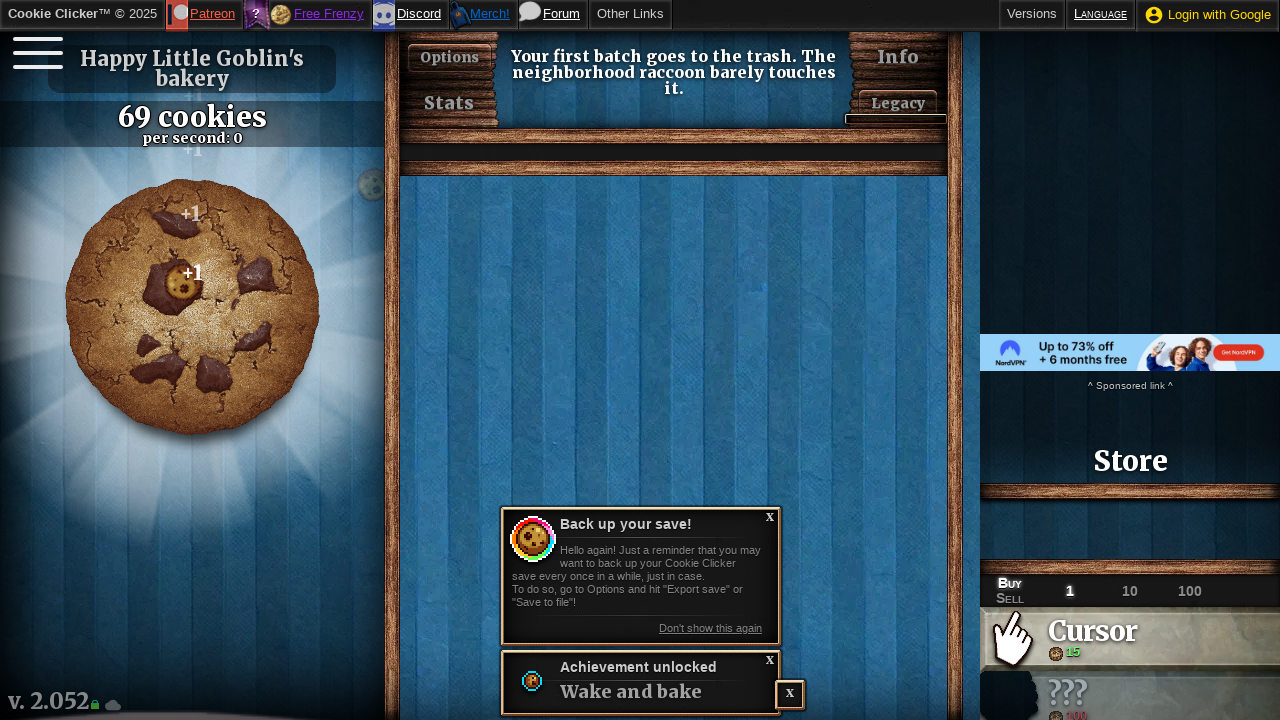

Clicked big cookie (click 20/50 in second round) at (192, 307) on #bigCookie
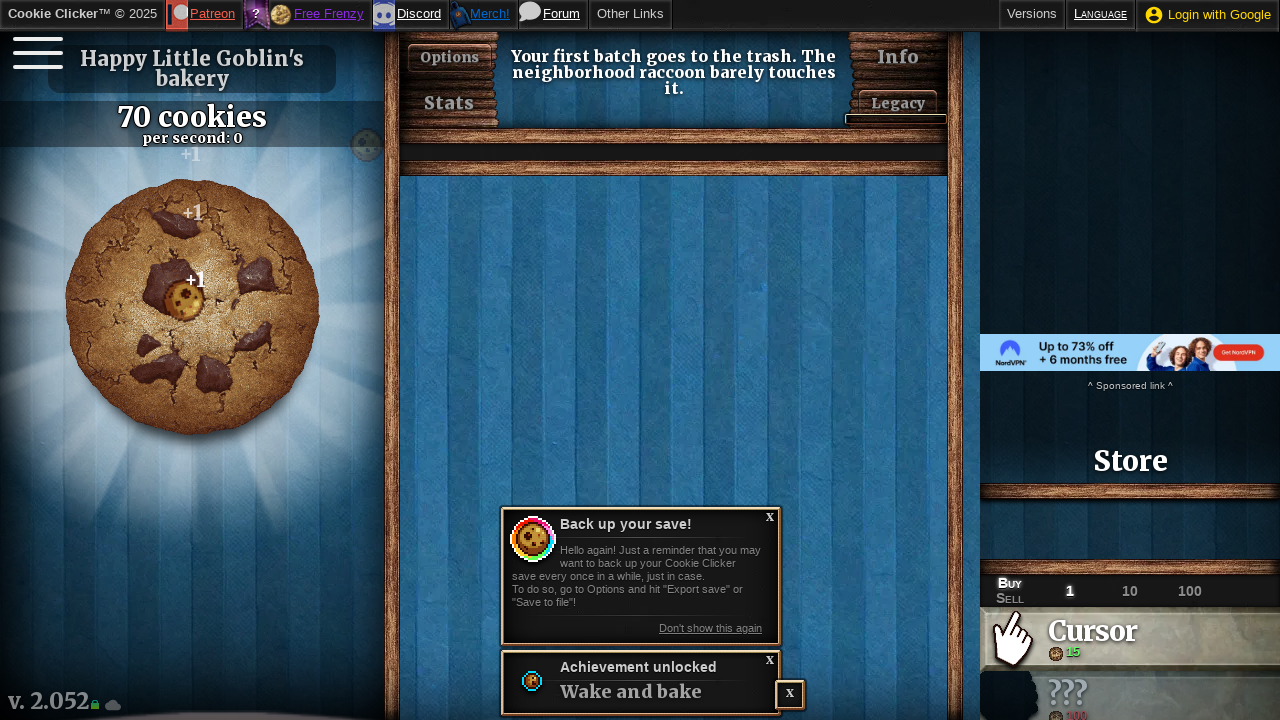

Clicked big cookie (click 21/50 in second round) at (192, 307) on #bigCookie
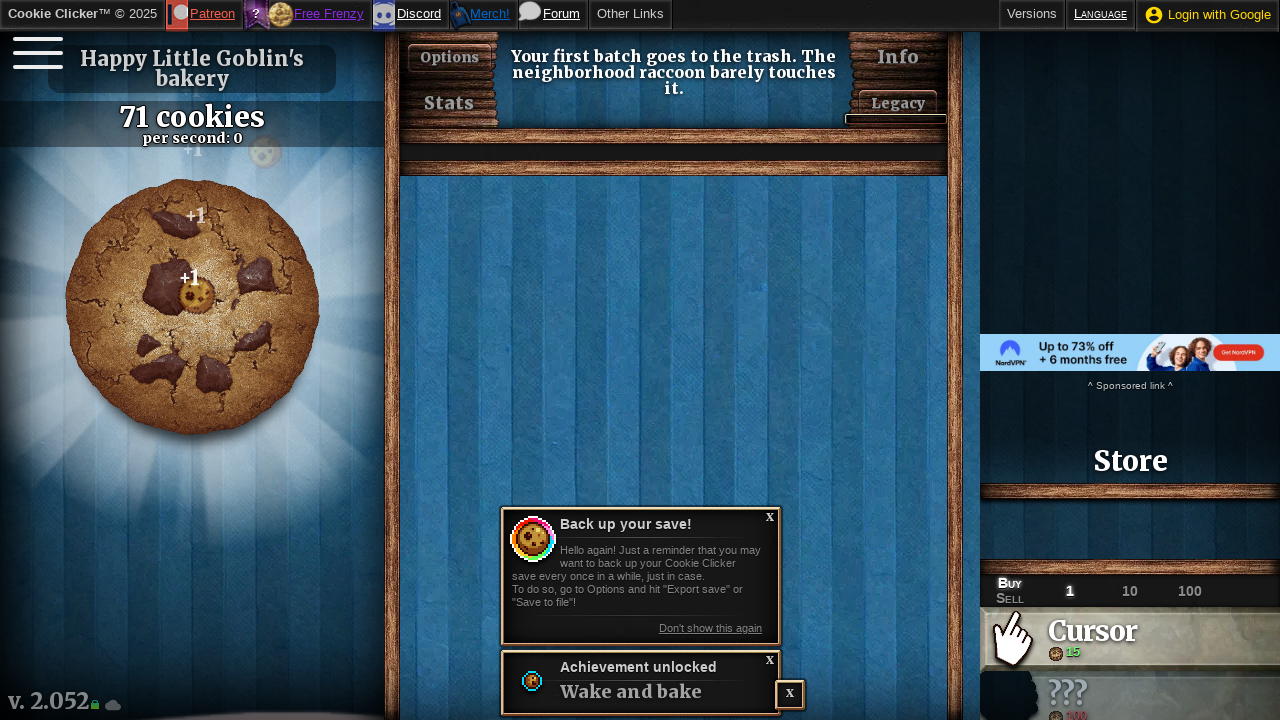

Clicked big cookie (click 22/50 in second round) at (192, 307) on #bigCookie
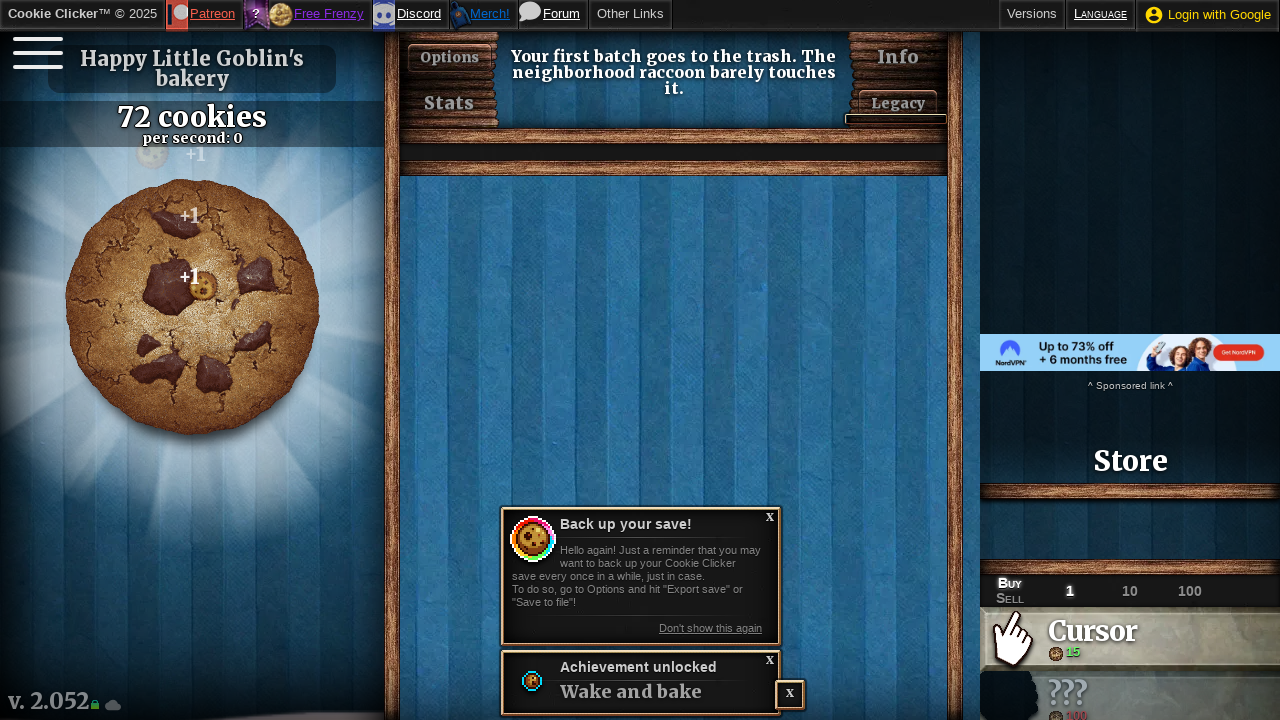

Clicked big cookie (click 23/50 in second round) at (192, 307) on #bigCookie
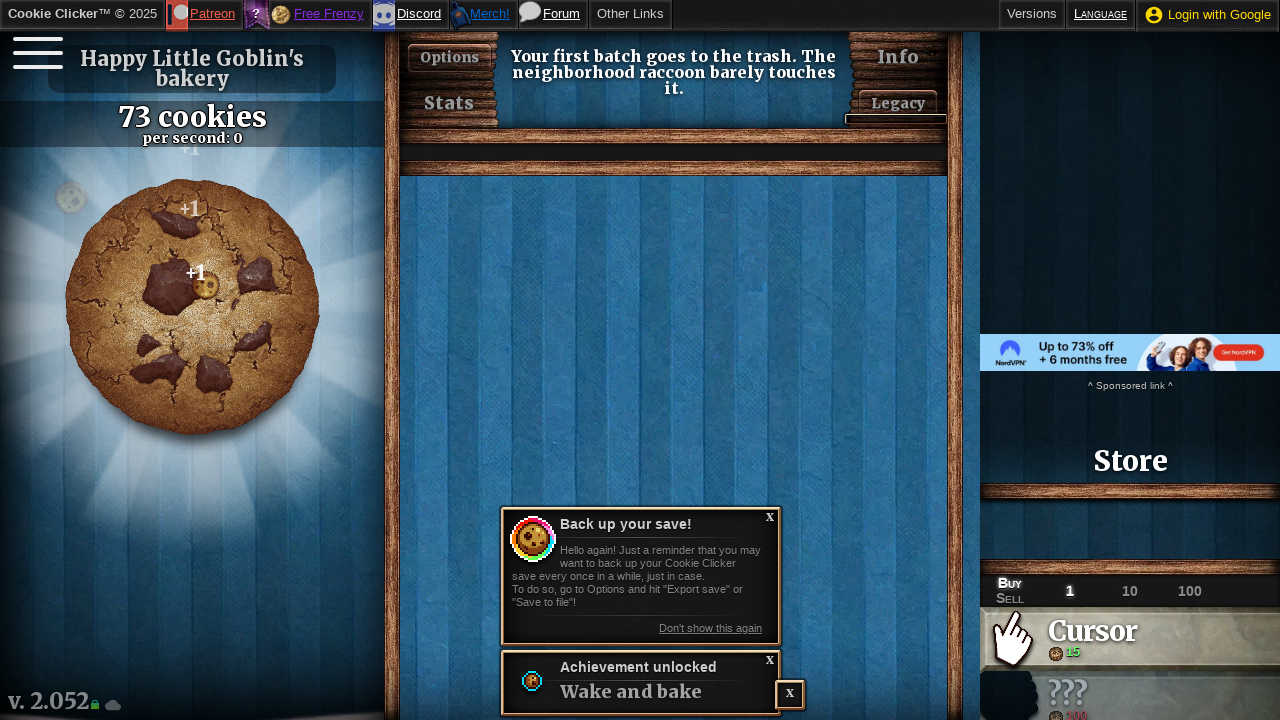

Clicked big cookie (click 24/50 in second round) at (192, 307) on #bigCookie
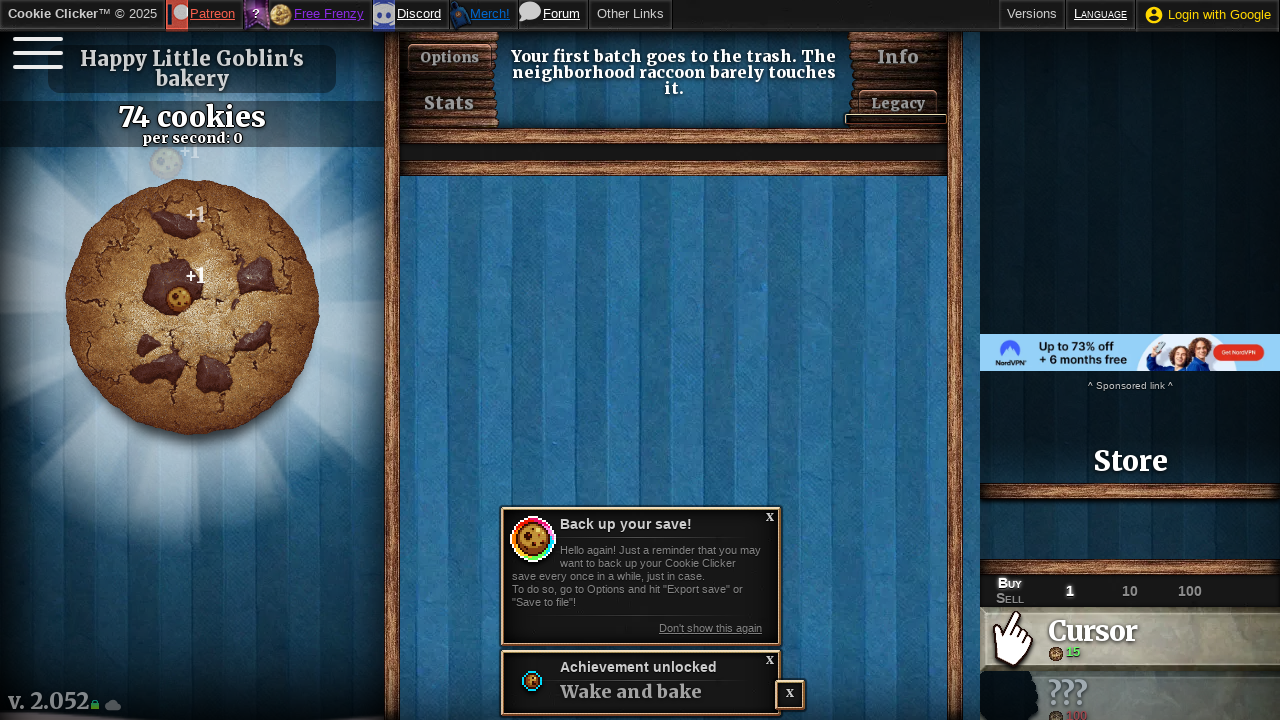

Clicked big cookie (click 25/50 in second round) at (192, 307) on #bigCookie
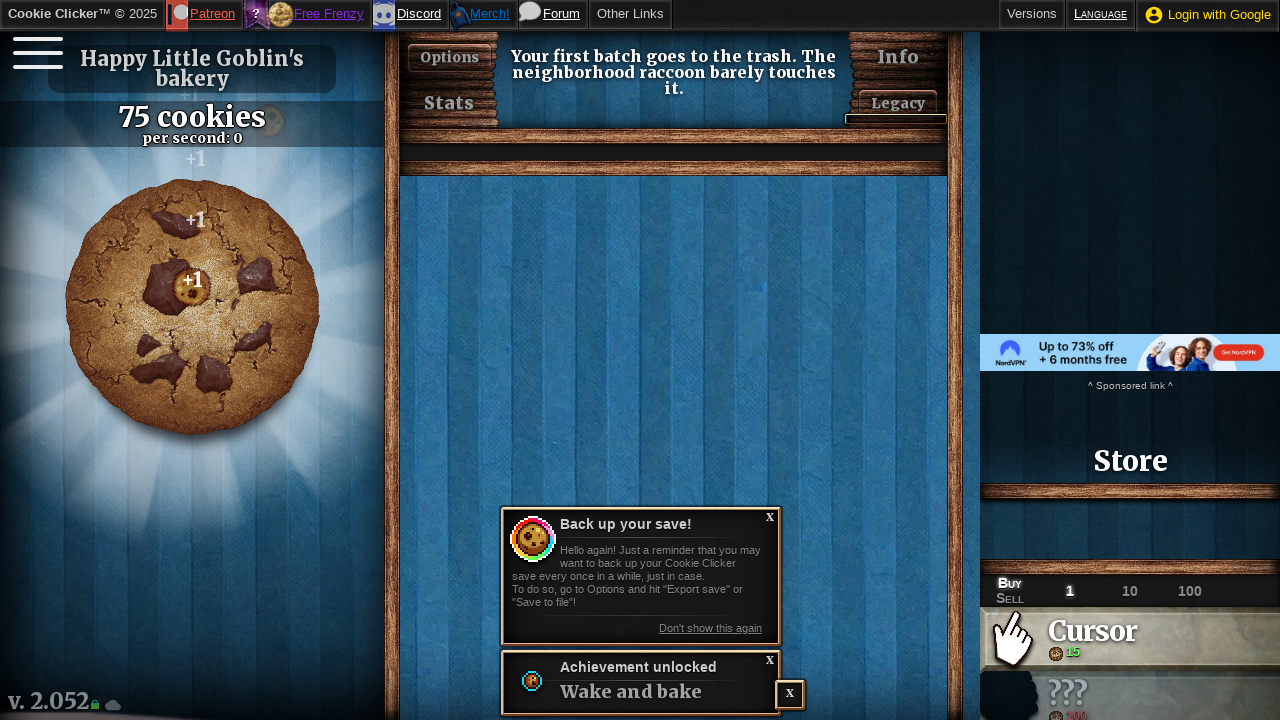

Clicked big cookie (click 26/50 in second round) at (192, 307) on #bigCookie
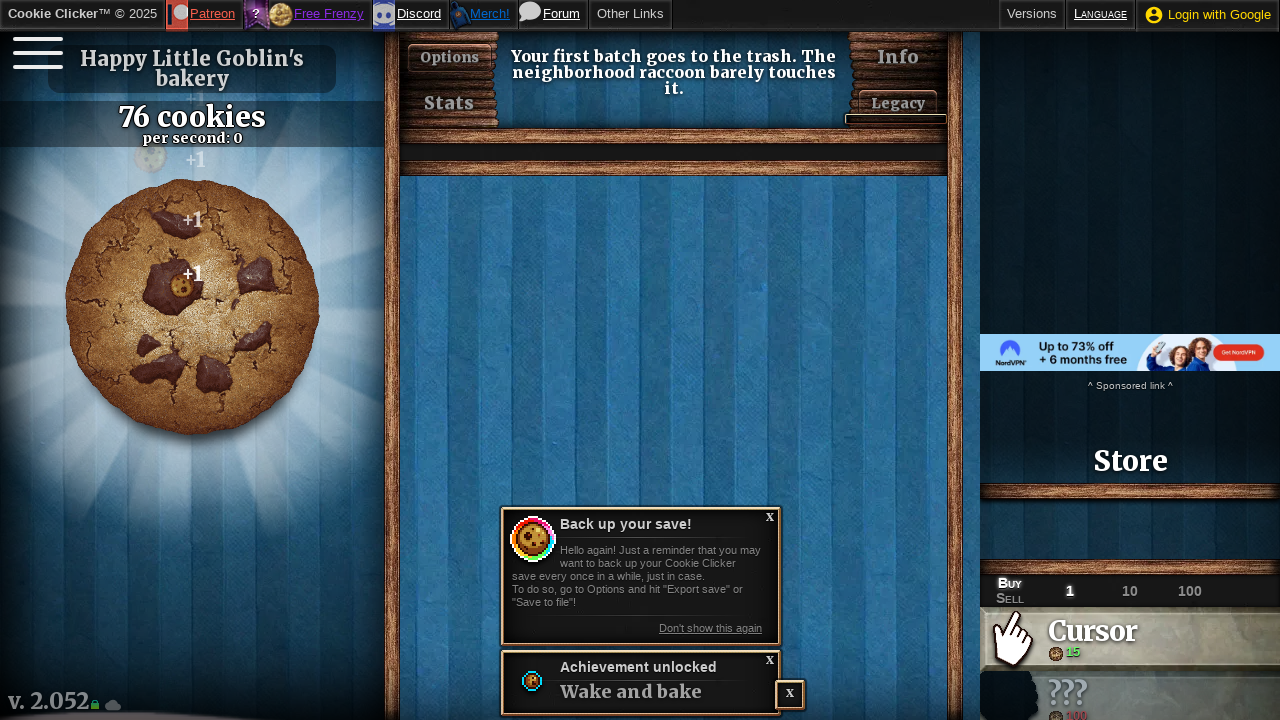

Clicked big cookie (click 27/50 in second round) at (192, 307) on #bigCookie
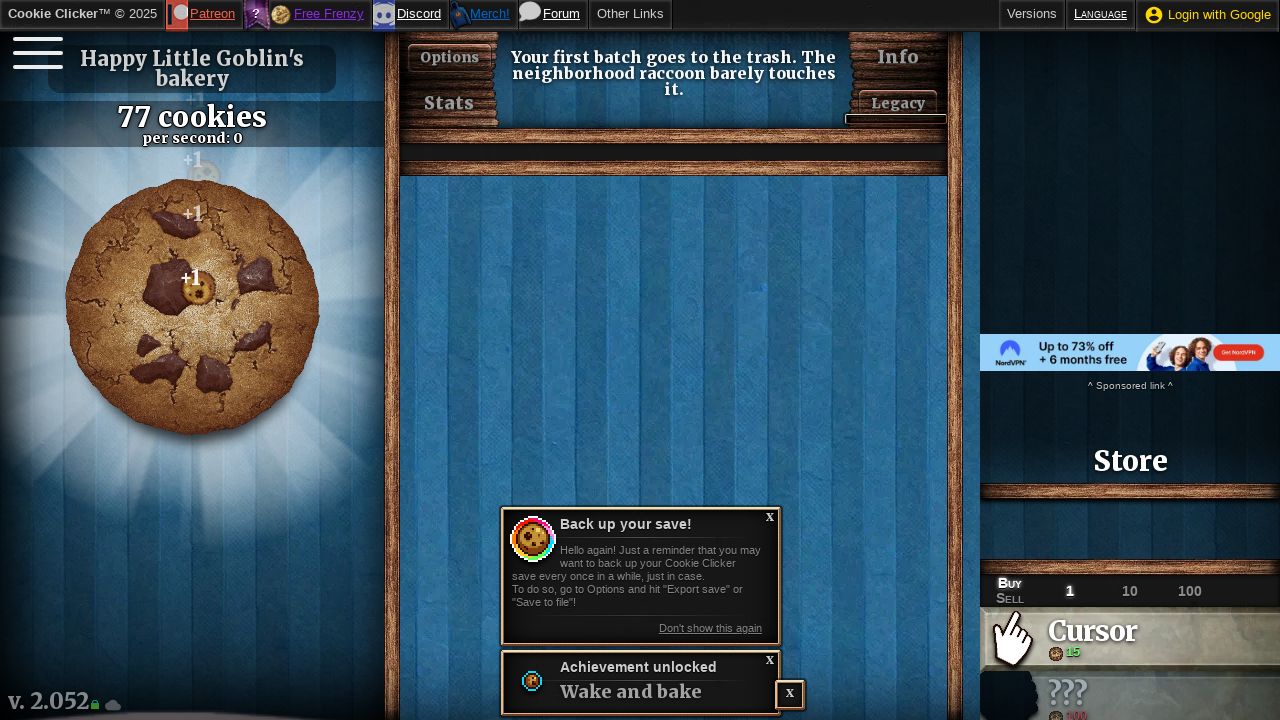

Clicked big cookie (click 28/50 in second round) at (192, 307) on #bigCookie
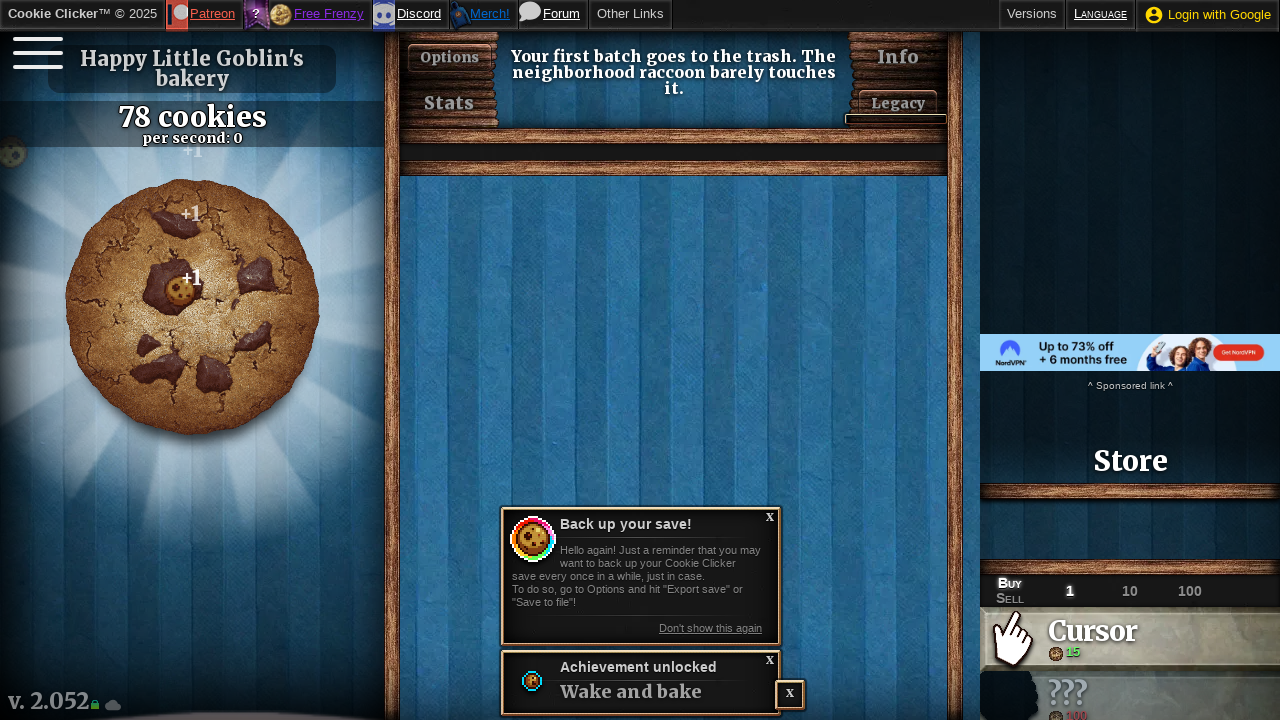

Clicked big cookie (click 29/50 in second round) at (192, 307) on #bigCookie
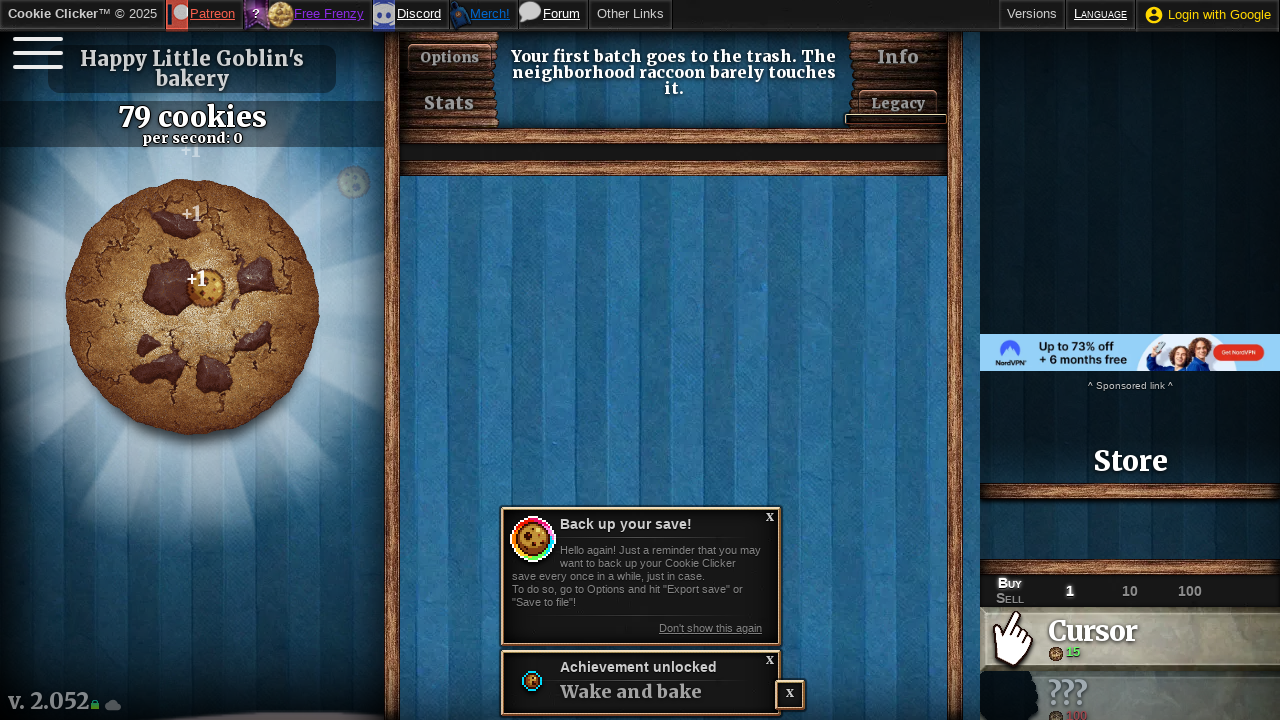

Clicked big cookie (click 30/50 in second round) at (192, 307) on #bigCookie
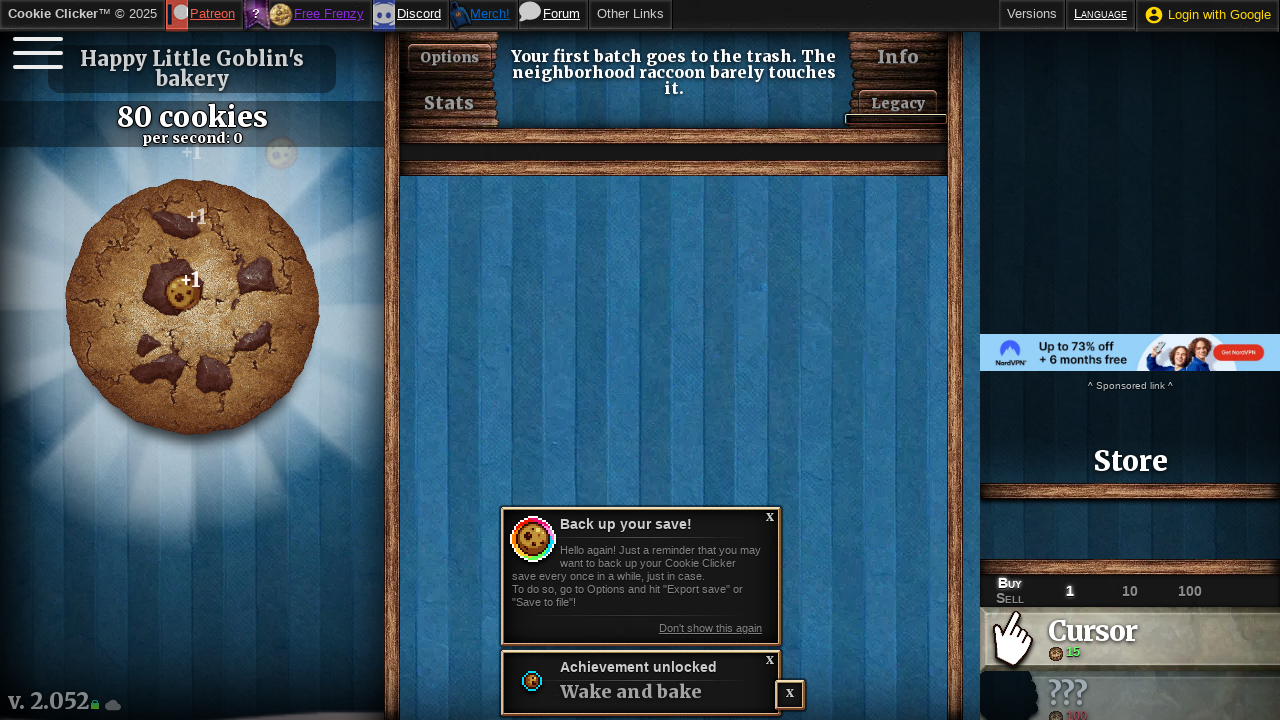

Clicked big cookie (click 31/50 in second round) at (192, 307) on #bigCookie
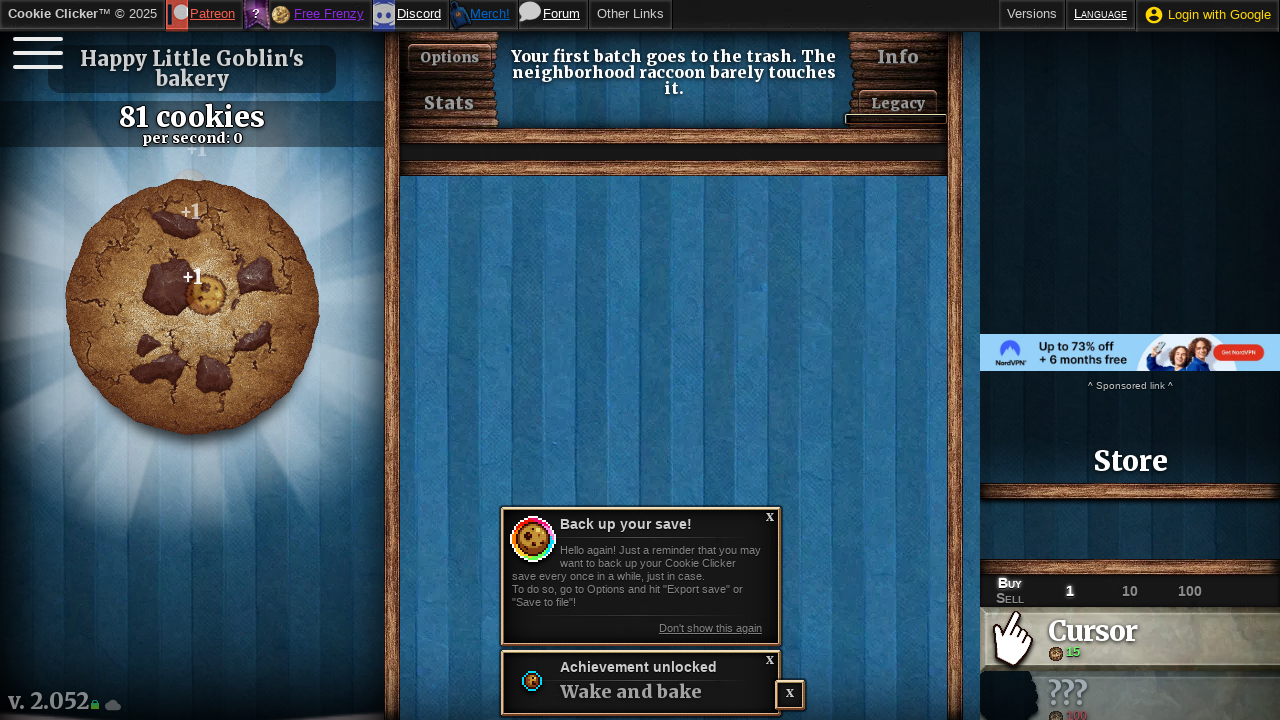

Clicked big cookie (click 32/50 in second round) at (192, 307) on #bigCookie
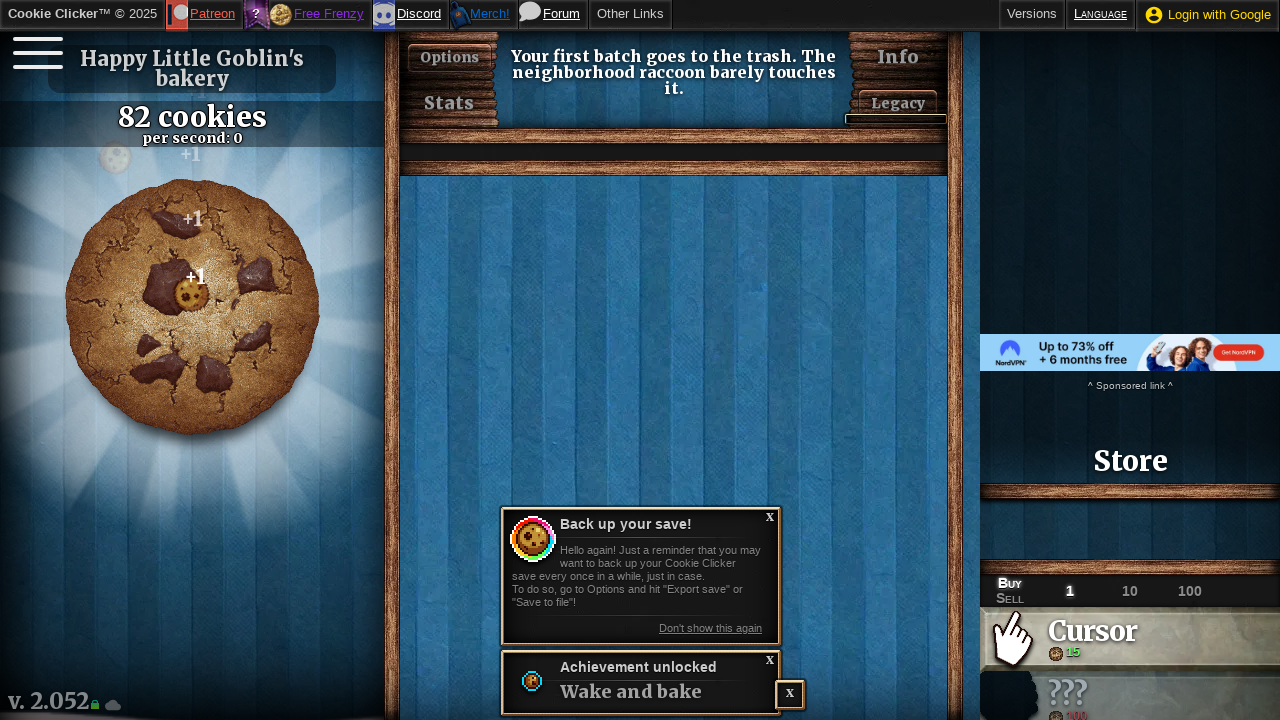

Clicked big cookie (click 33/50 in second round) at (192, 307) on #bigCookie
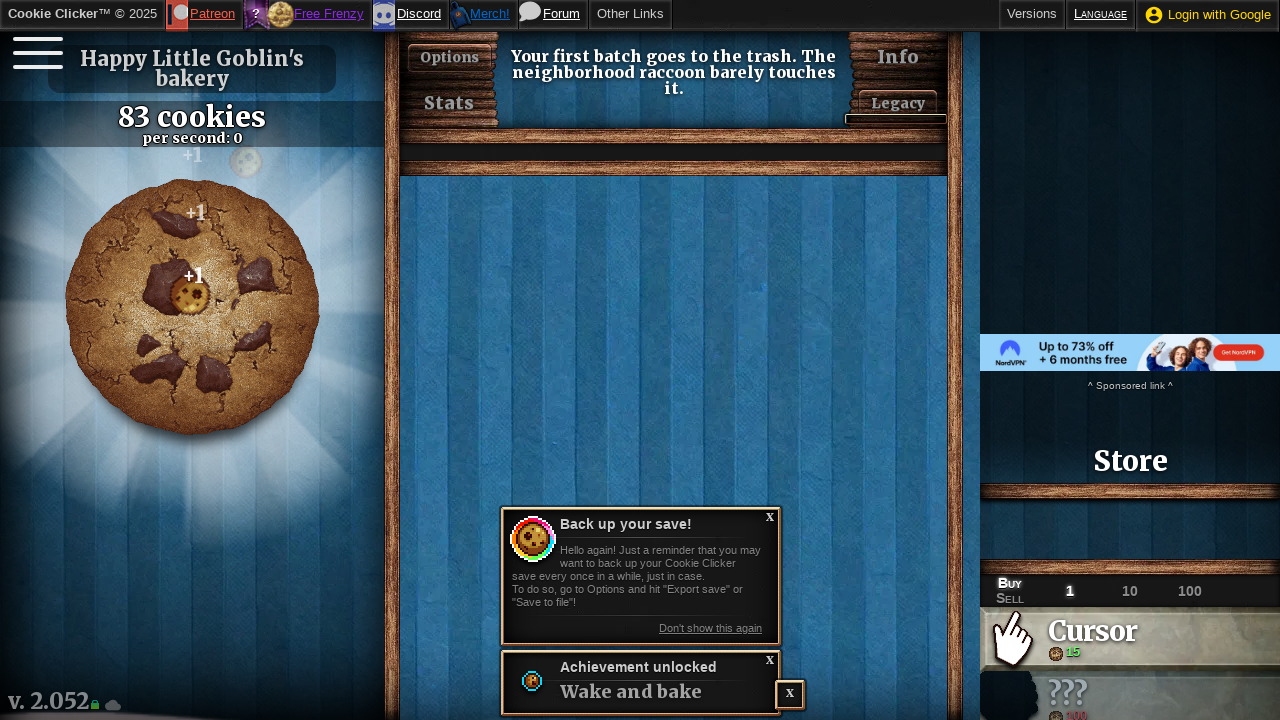

Clicked big cookie (click 34/50 in second round) at (192, 307) on #bigCookie
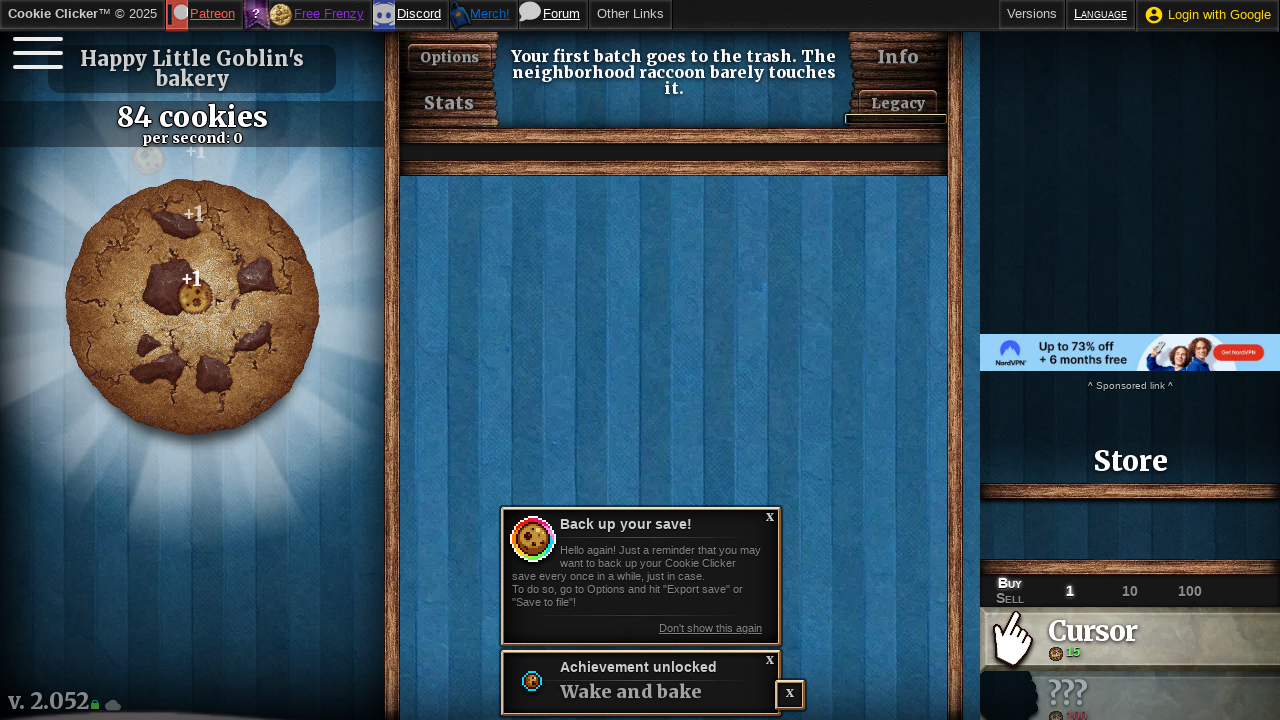

Clicked big cookie (click 35/50 in second round) at (192, 307) on #bigCookie
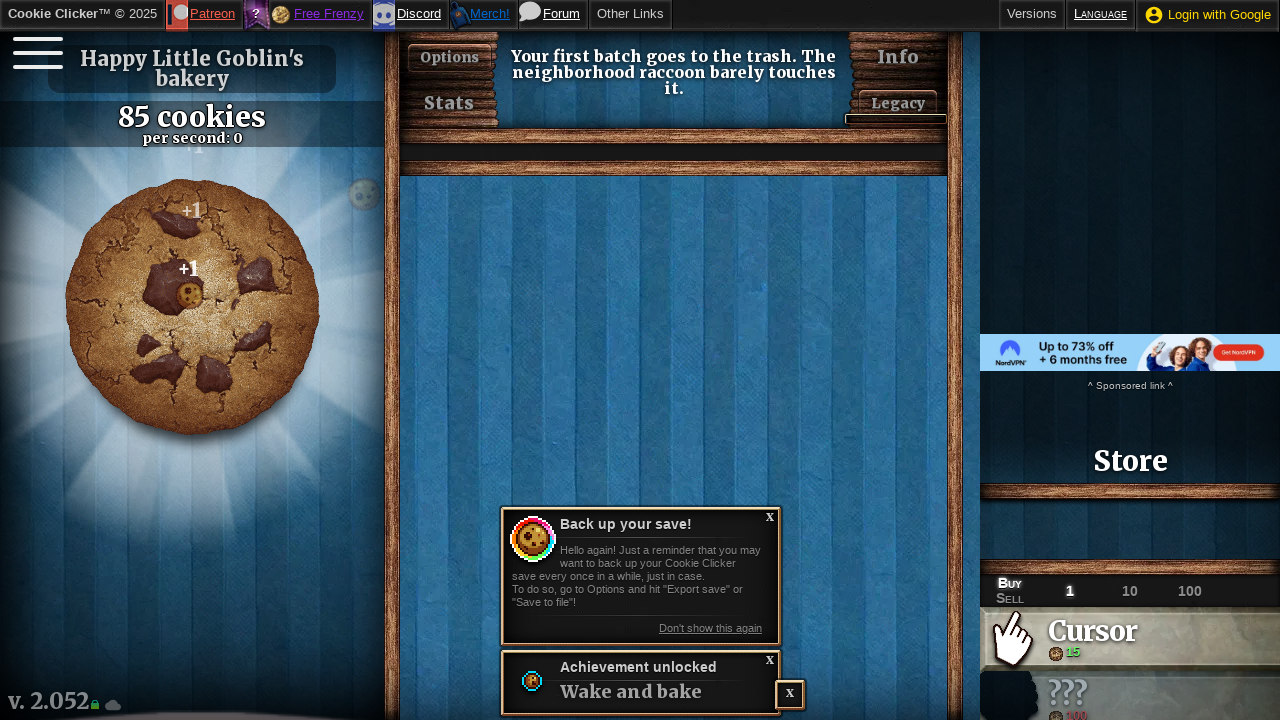

Clicked big cookie (click 36/50 in second round) at (192, 307) on #bigCookie
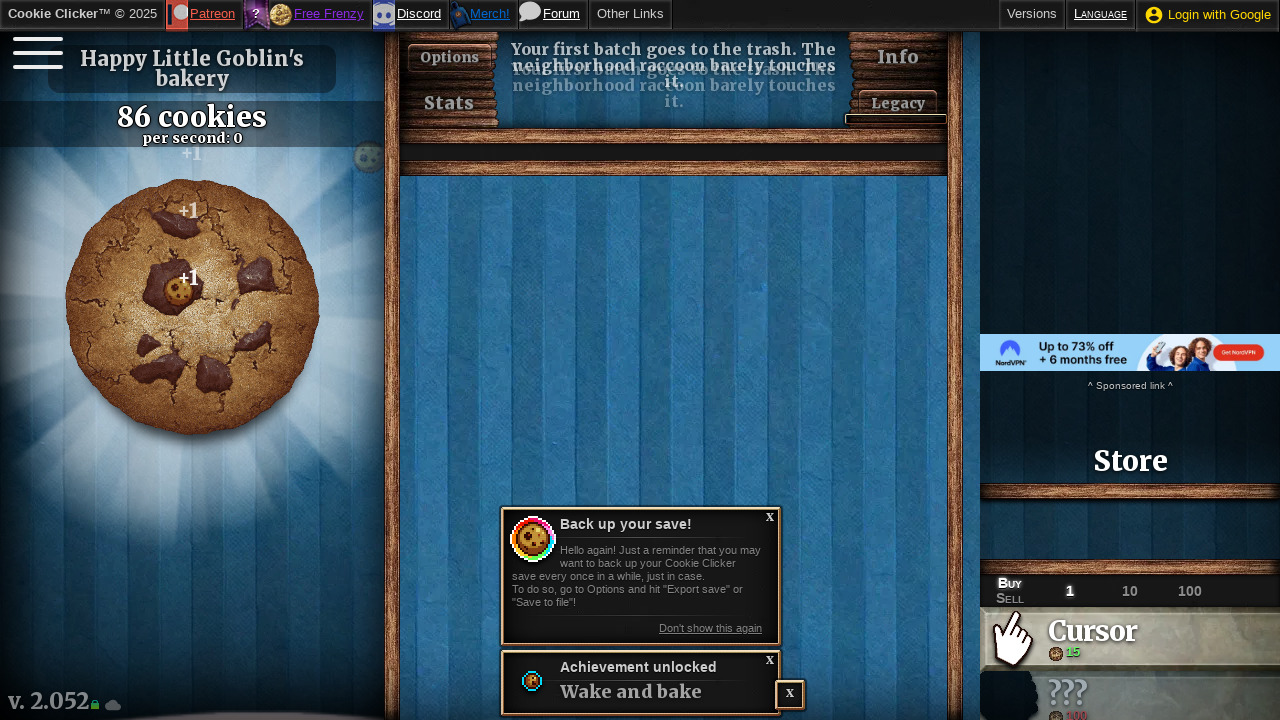

Clicked big cookie (click 37/50 in second round) at (192, 307) on #bigCookie
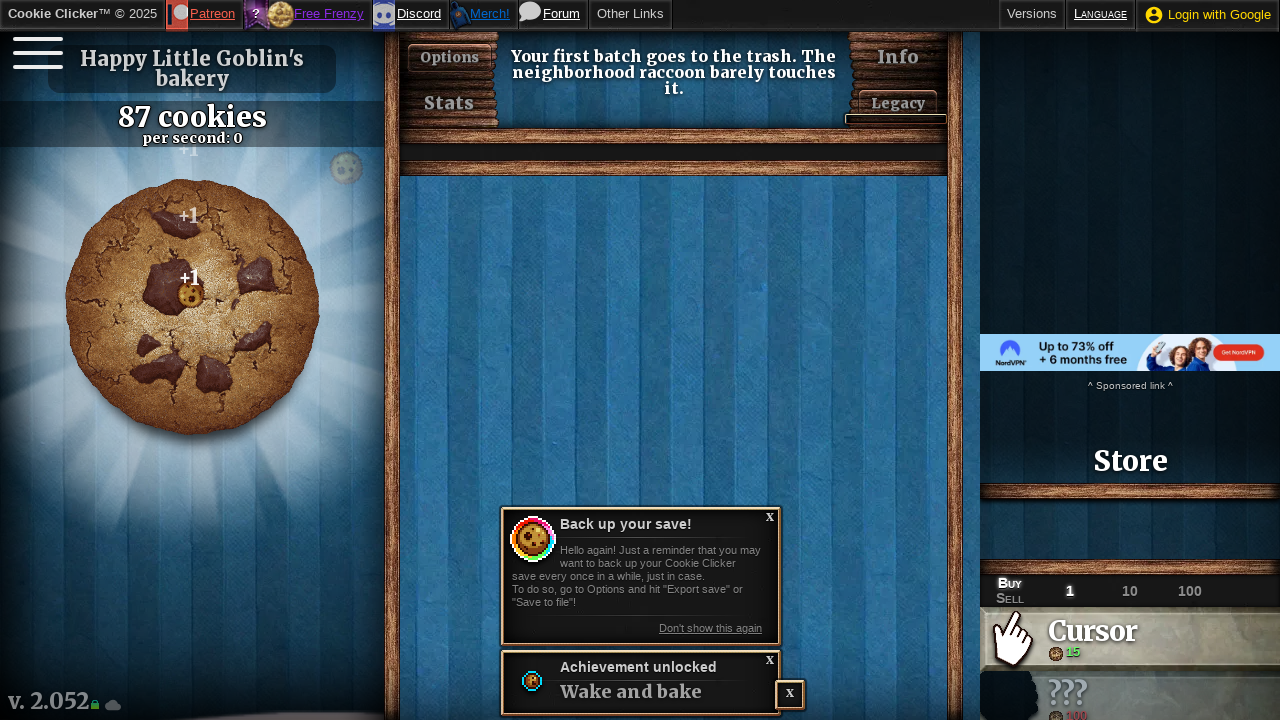

Clicked big cookie (click 38/50 in second round) at (192, 307) on #bigCookie
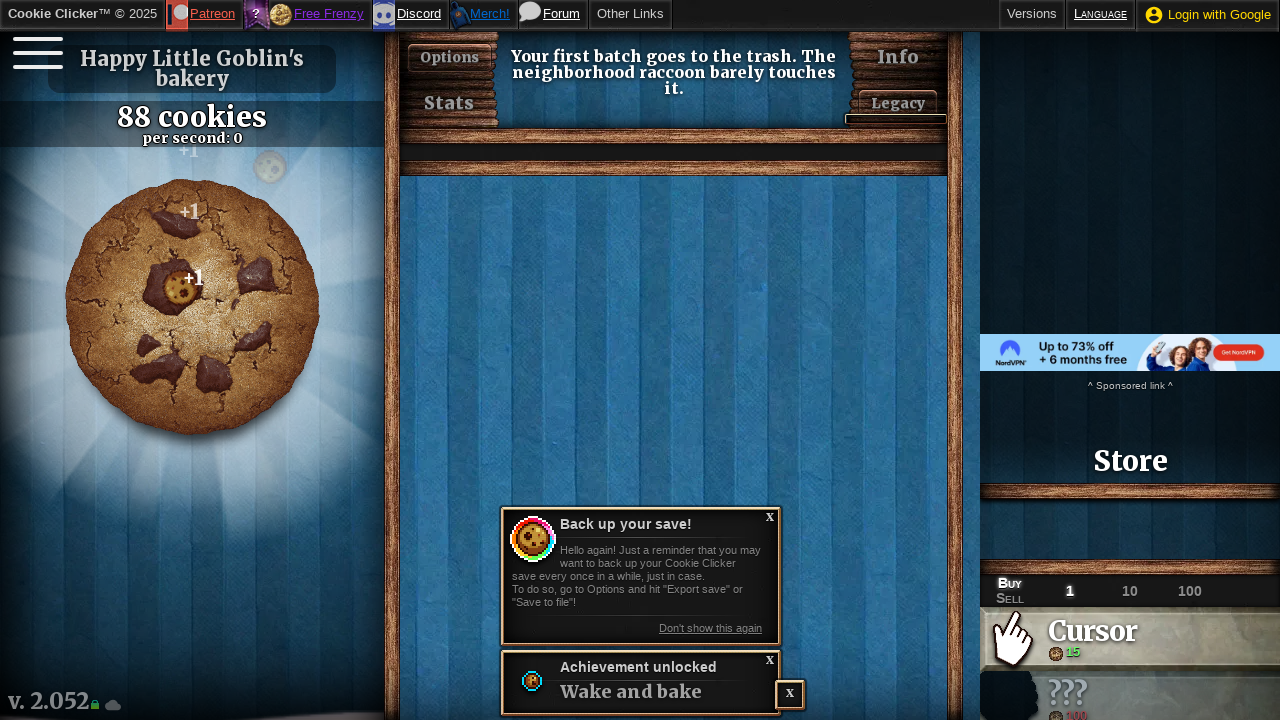

Clicked big cookie (click 39/50 in second round) at (192, 307) on #bigCookie
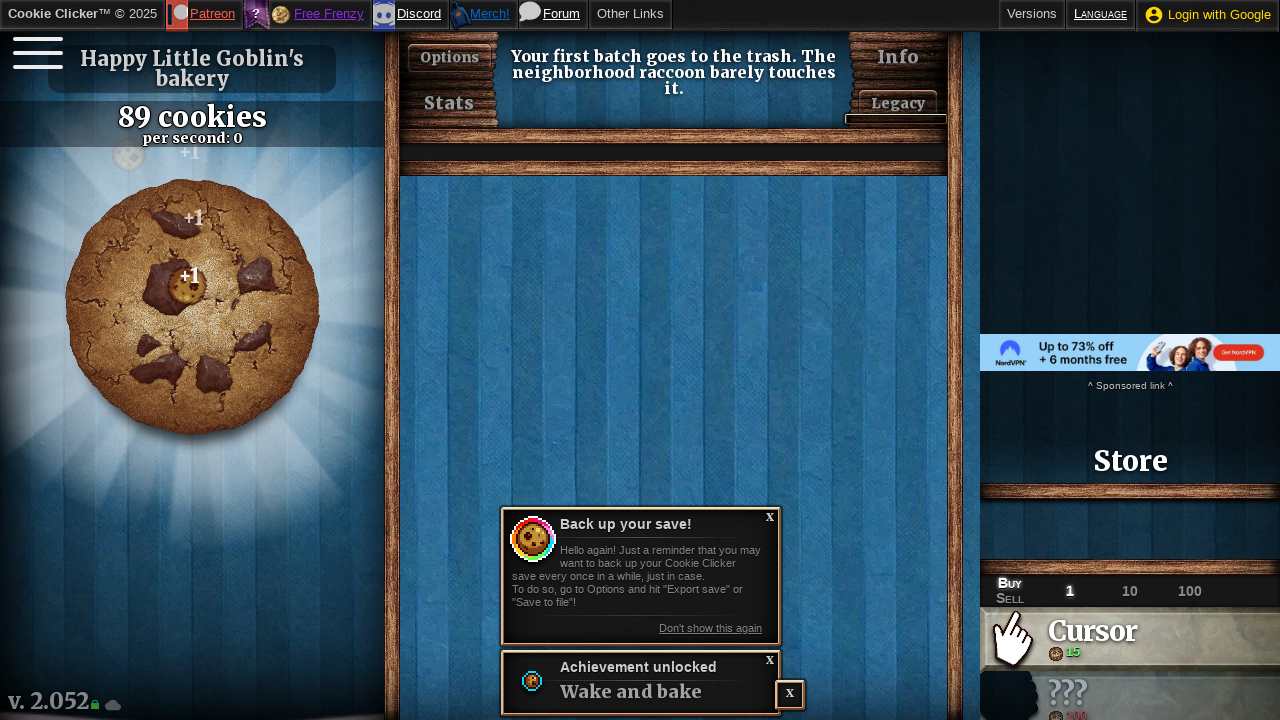

Clicked big cookie (click 40/50 in second round) at (192, 307) on #bigCookie
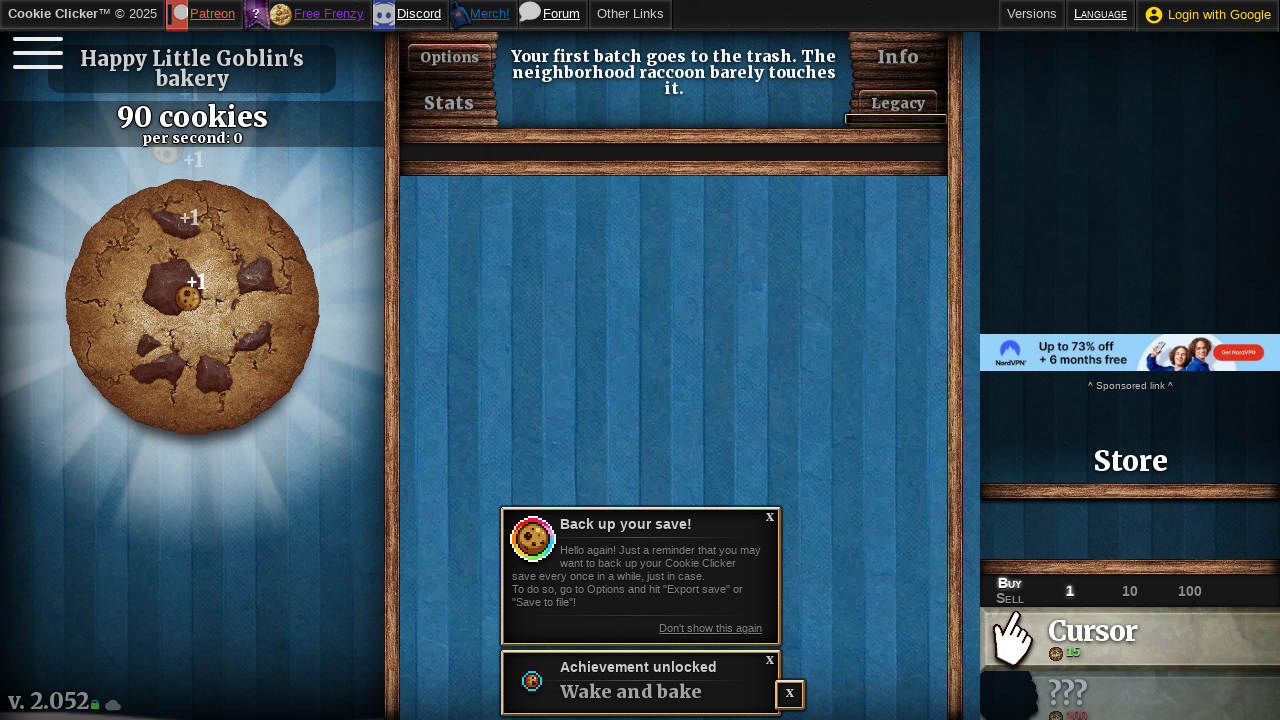

Clicked big cookie (click 41/50 in second round) at (192, 307) on #bigCookie
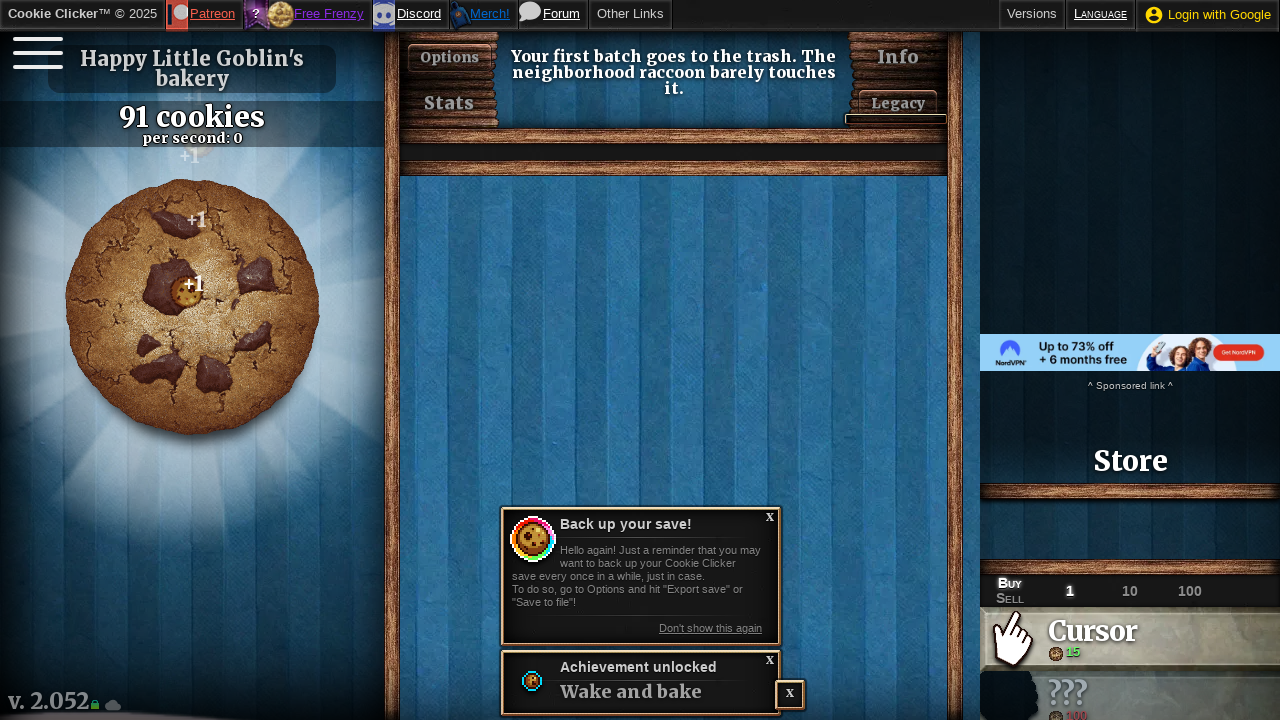

Clicked big cookie (click 42/50 in second round) at (192, 307) on #bigCookie
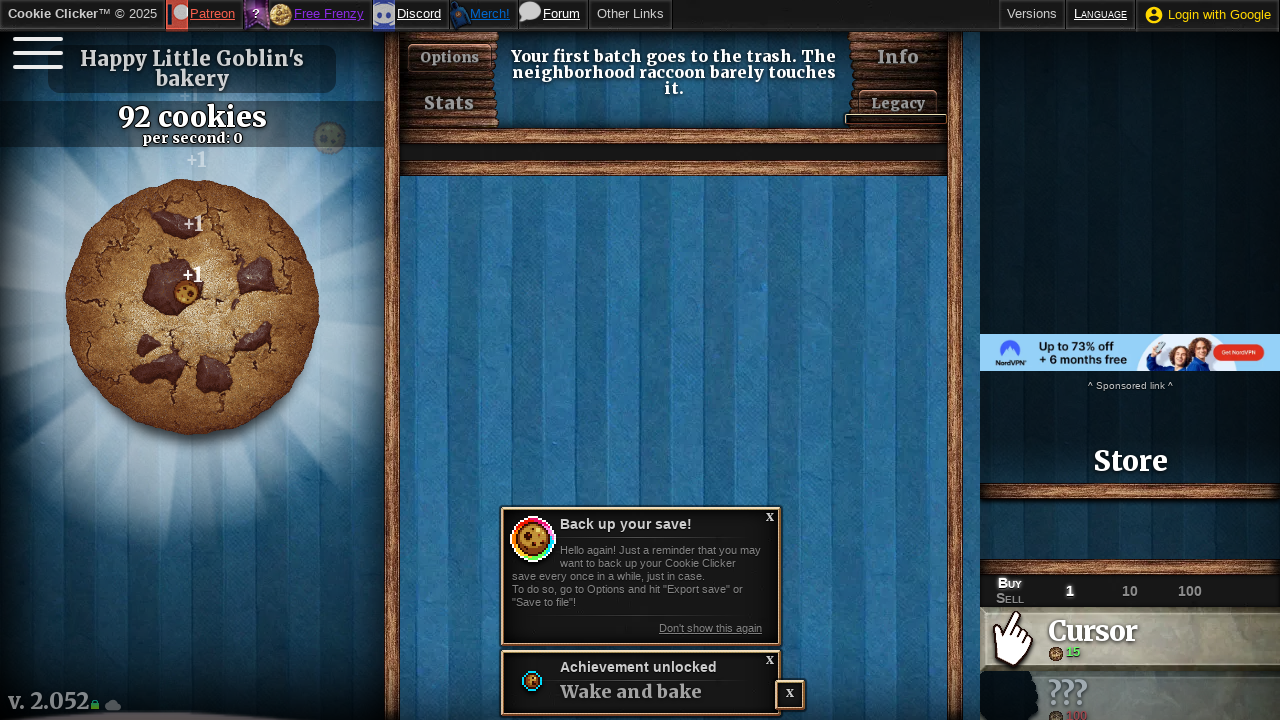

Clicked big cookie (click 43/50 in second round) at (192, 307) on #bigCookie
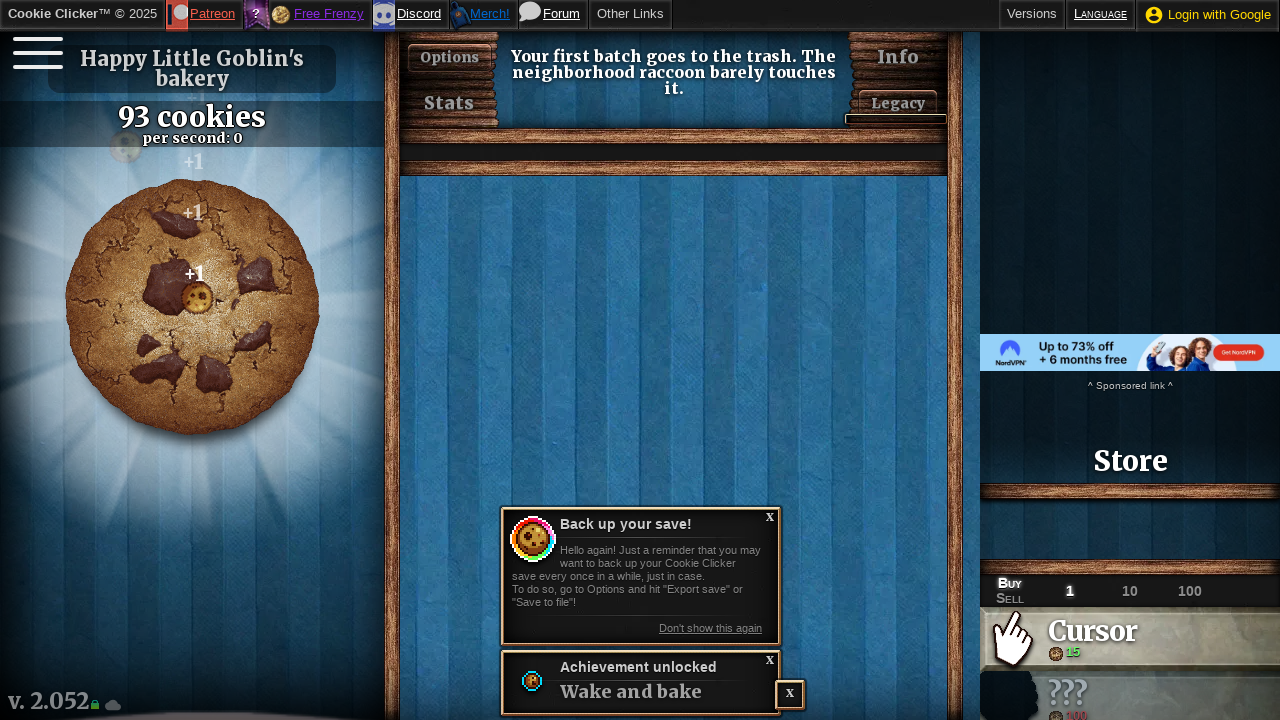

Clicked big cookie (click 44/50 in second round) at (192, 307) on #bigCookie
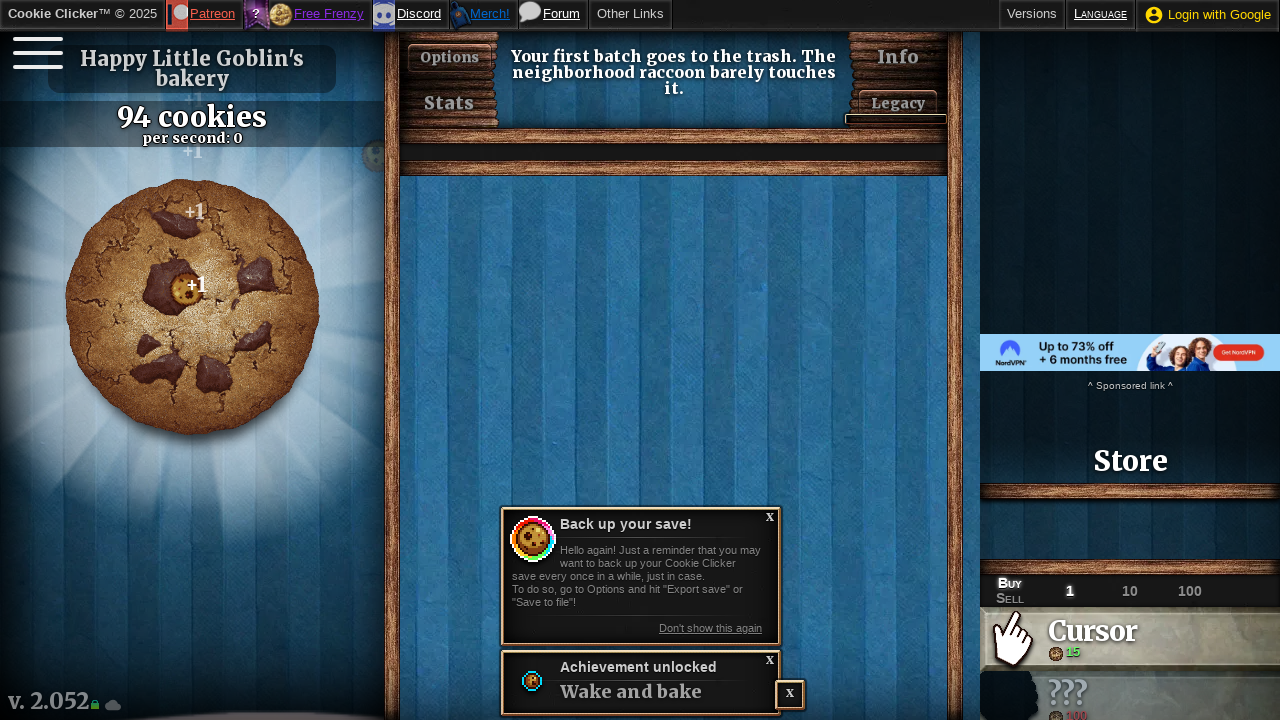

Clicked big cookie (click 45/50 in second round) at (192, 307) on #bigCookie
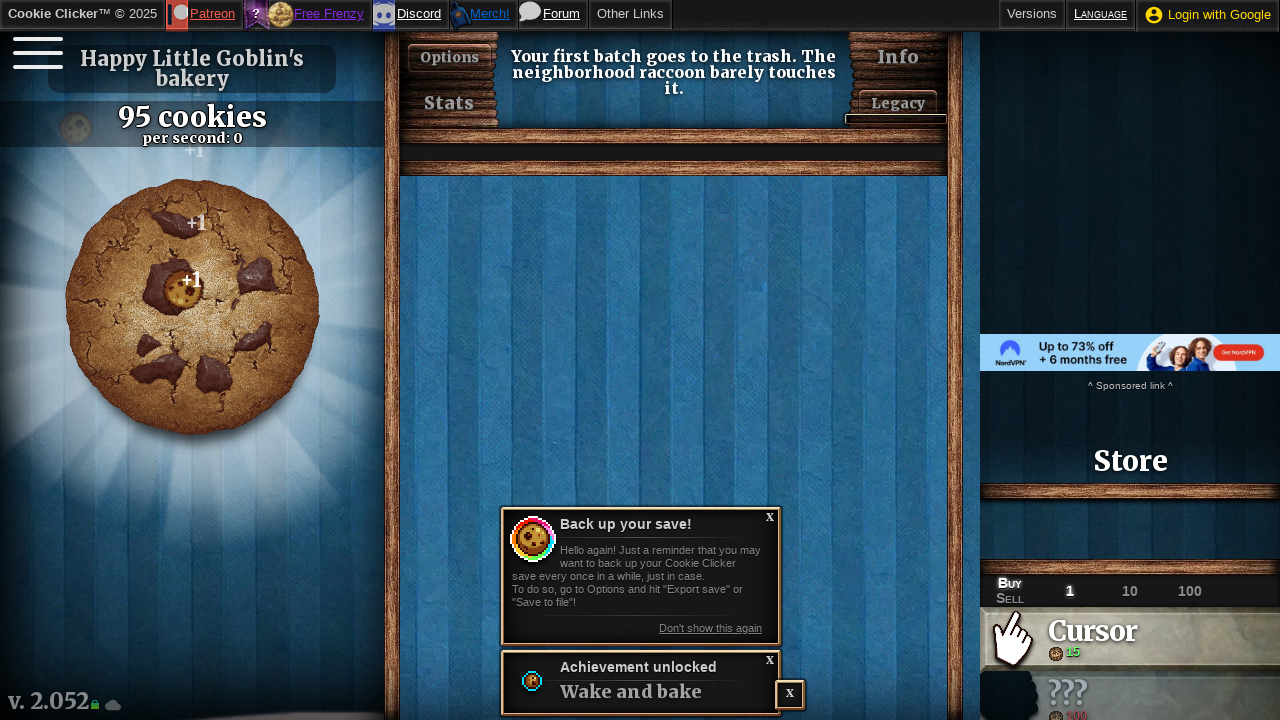

Clicked big cookie (click 46/50 in second round) at (192, 307) on #bigCookie
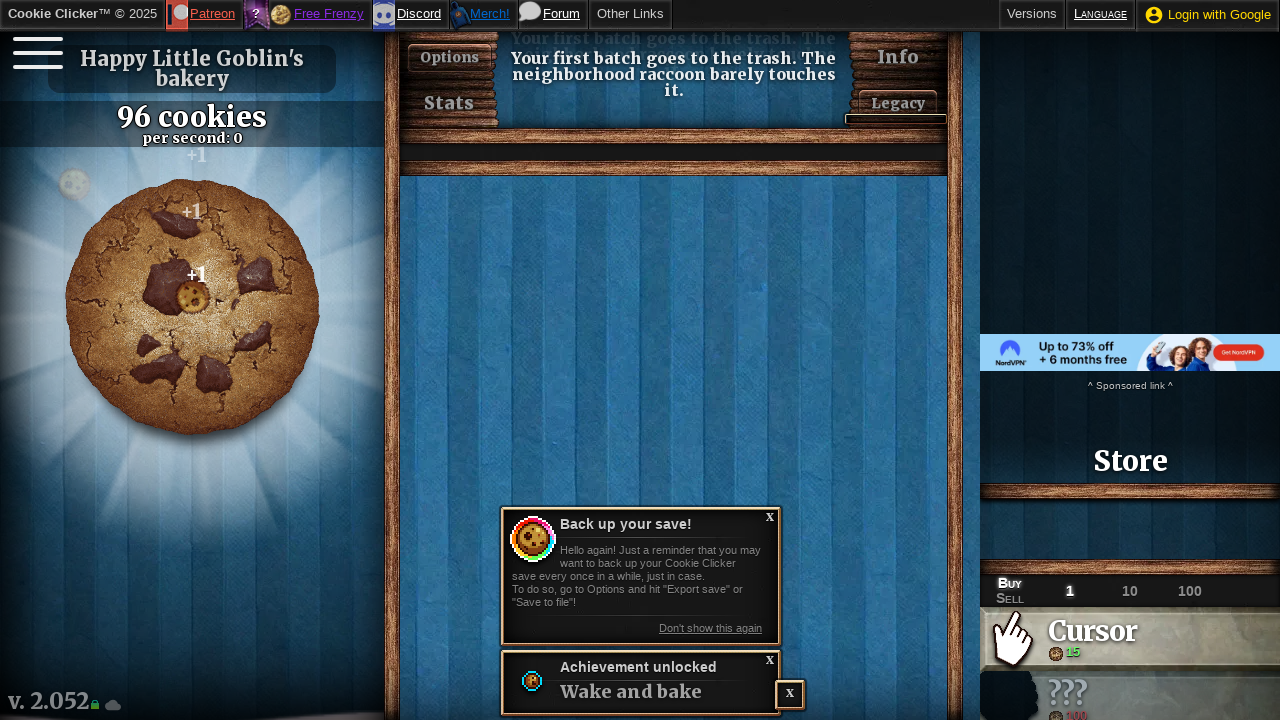

Clicked big cookie (click 47/50 in second round) at (192, 307) on #bigCookie
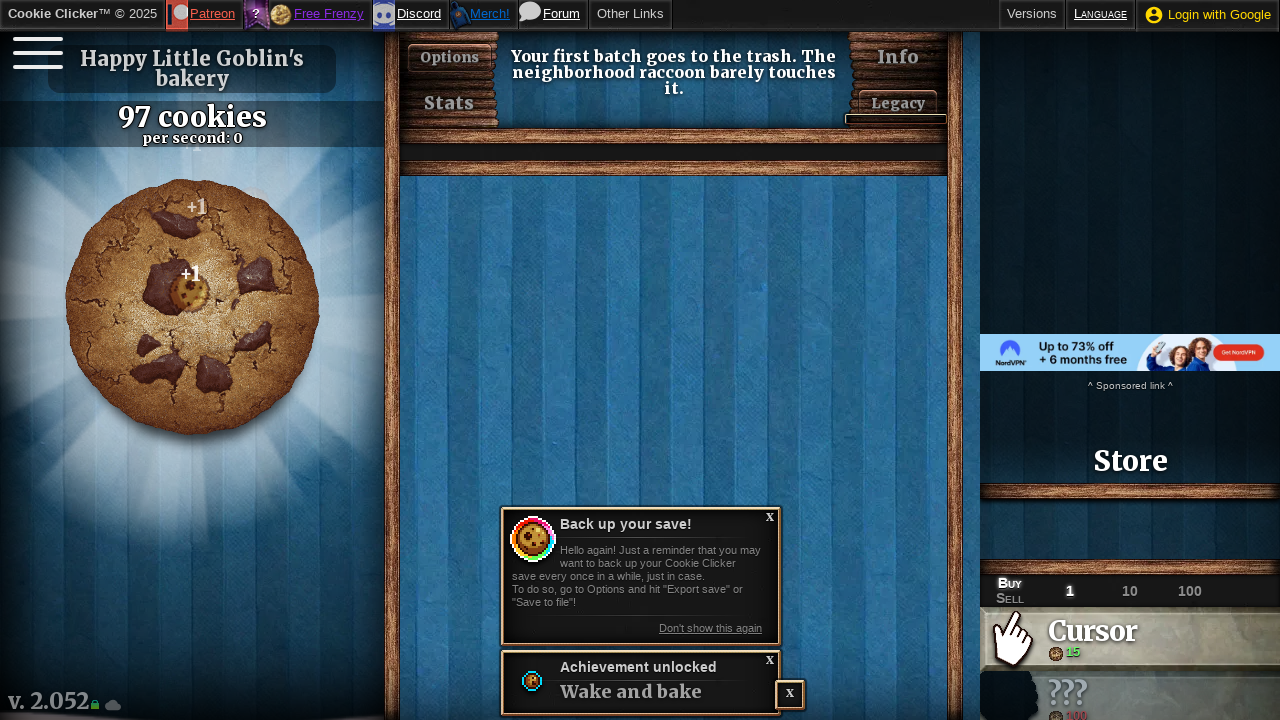

Clicked big cookie (click 48/50 in second round) at (192, 307) on #bigCookie
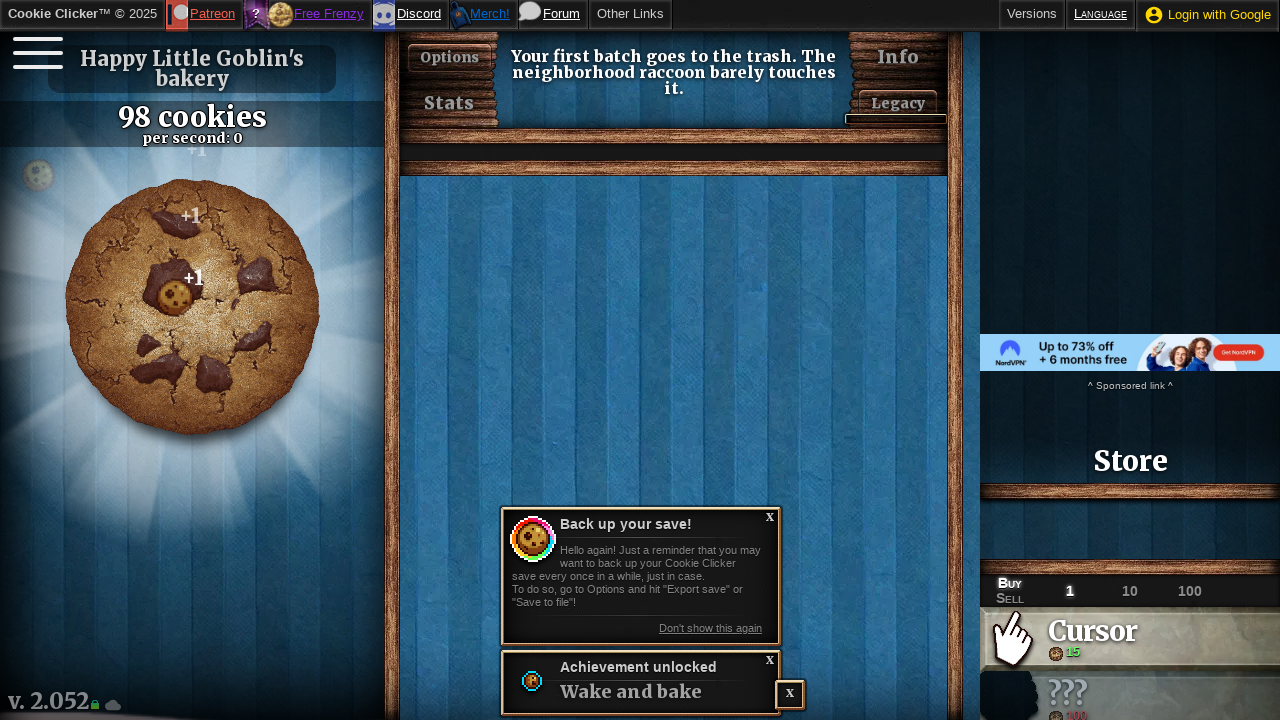

Clicked big cookie (click 49/50 in second round) at (192, 307) on #bigCookie
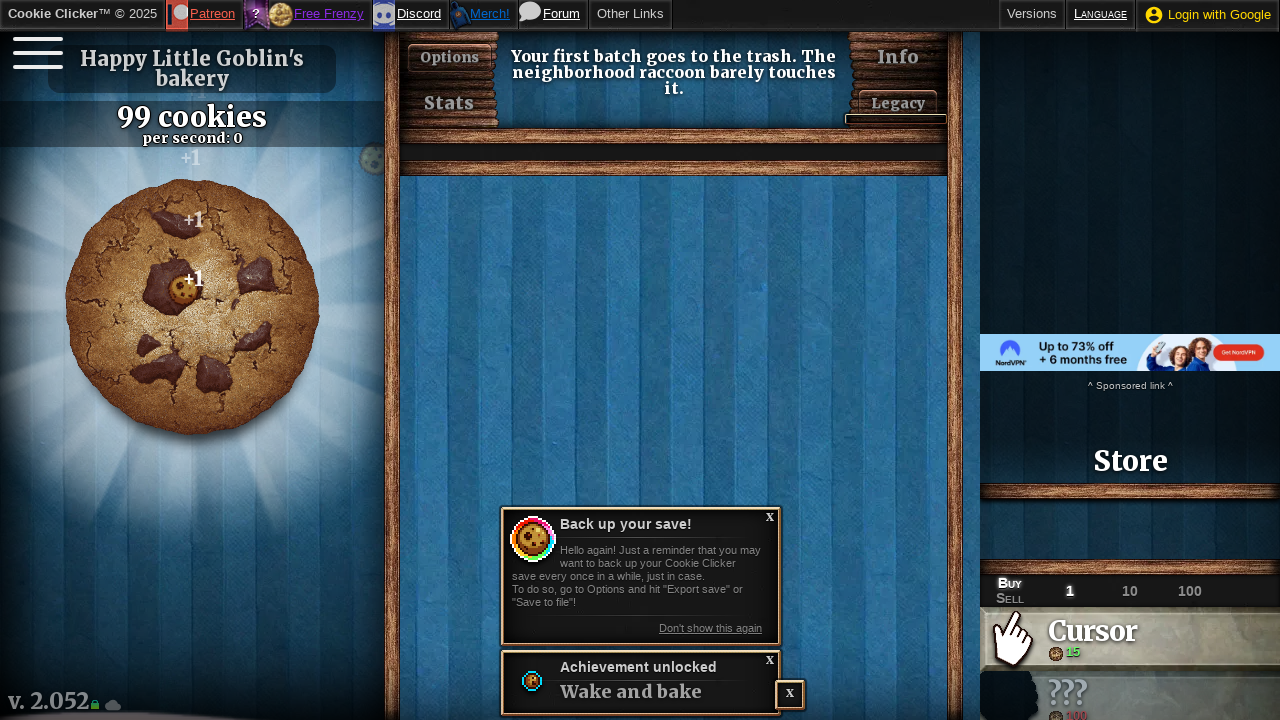

Clicked big cookie (click 50/50 in second round) at (192, 307) on #bigCookie
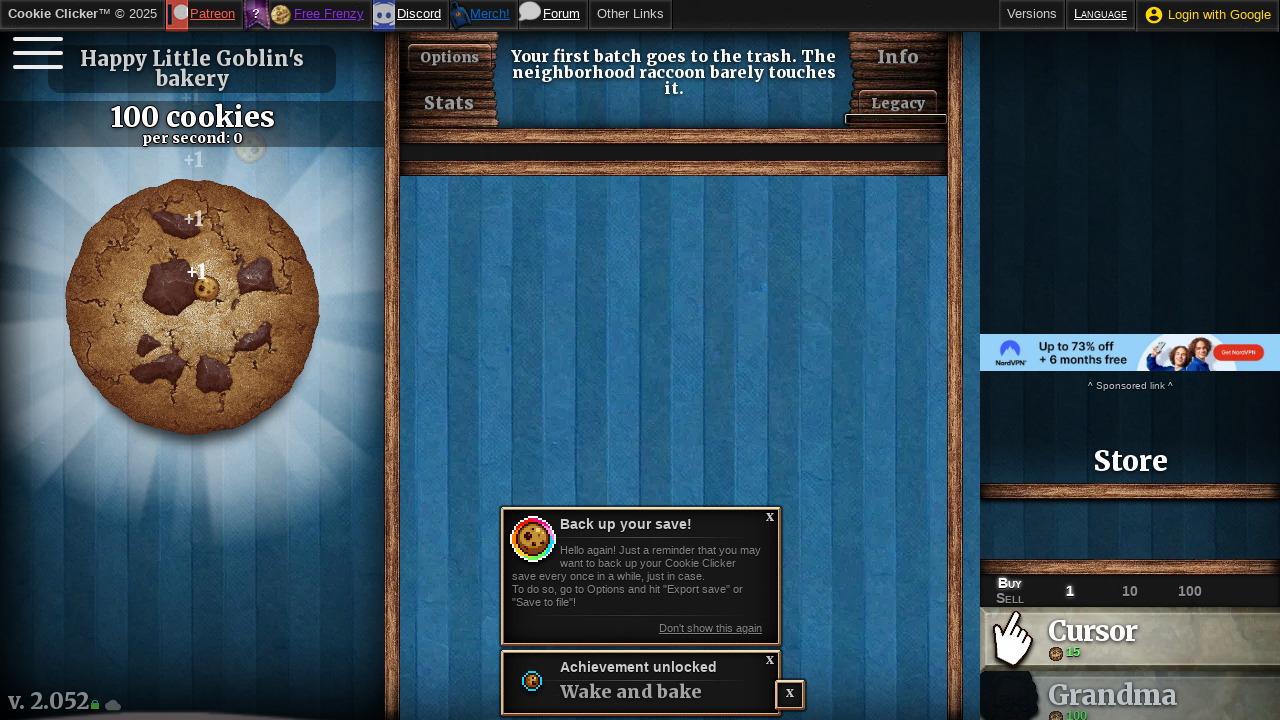

Found 2 available products to purchase
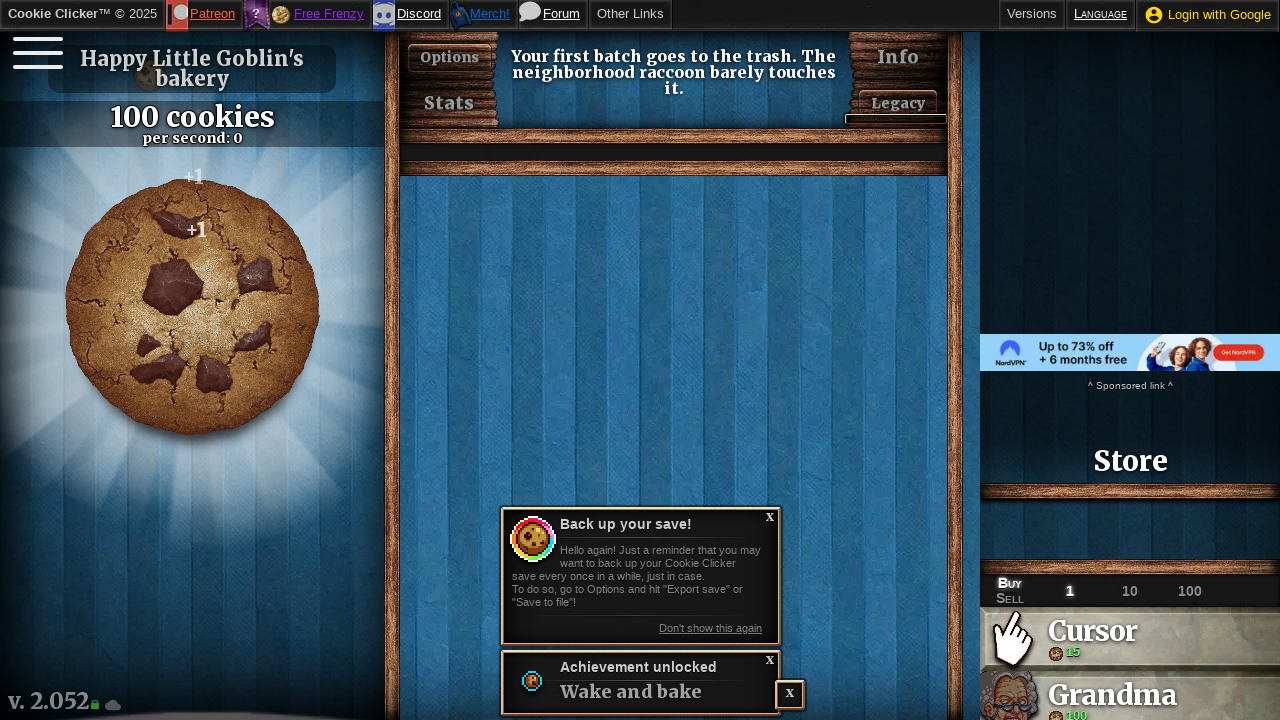

Scrolled product 1 into view
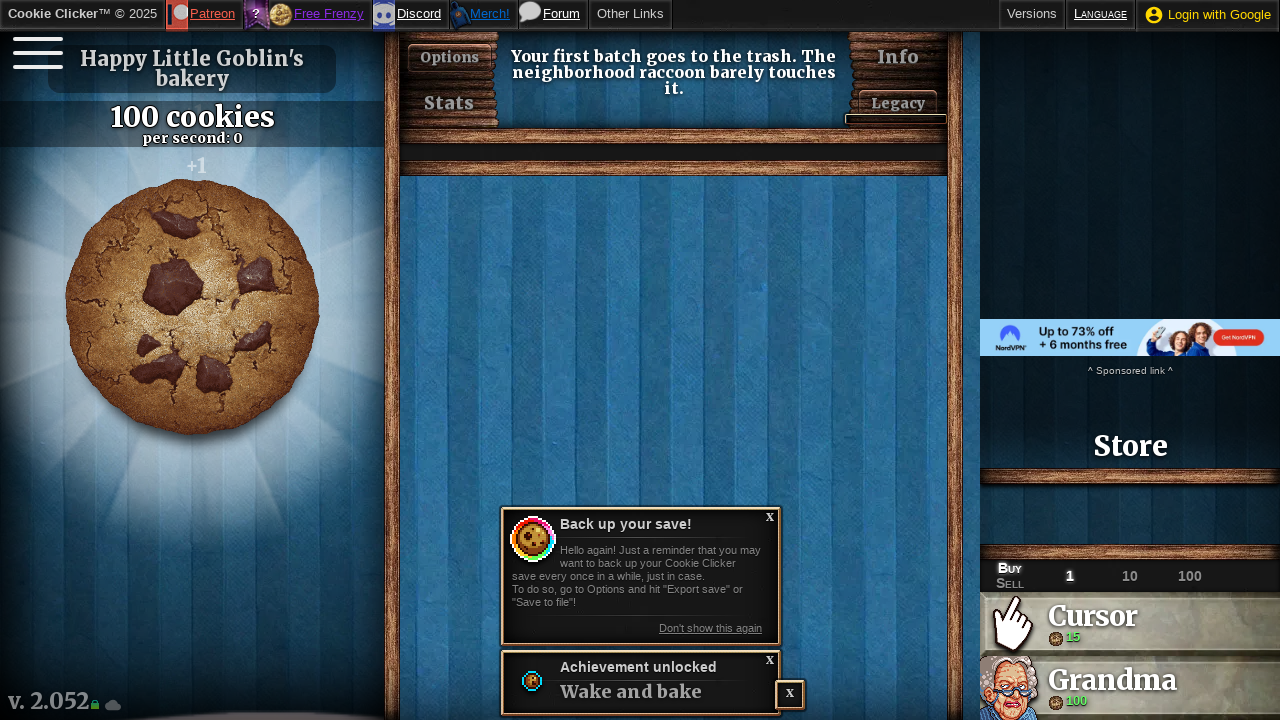

Clicked to purchase product 1 at (1130, 688) on .product.unlocked.enabled >> nth=1
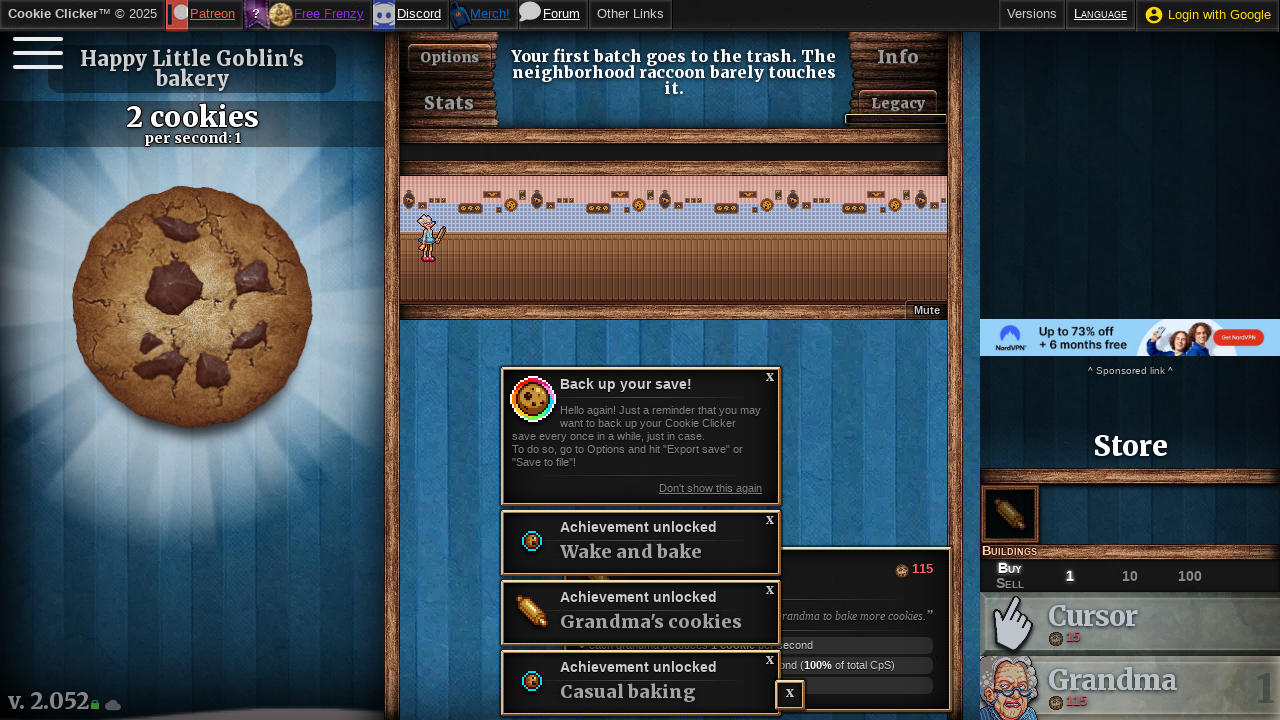

Scrolled product 2 into view
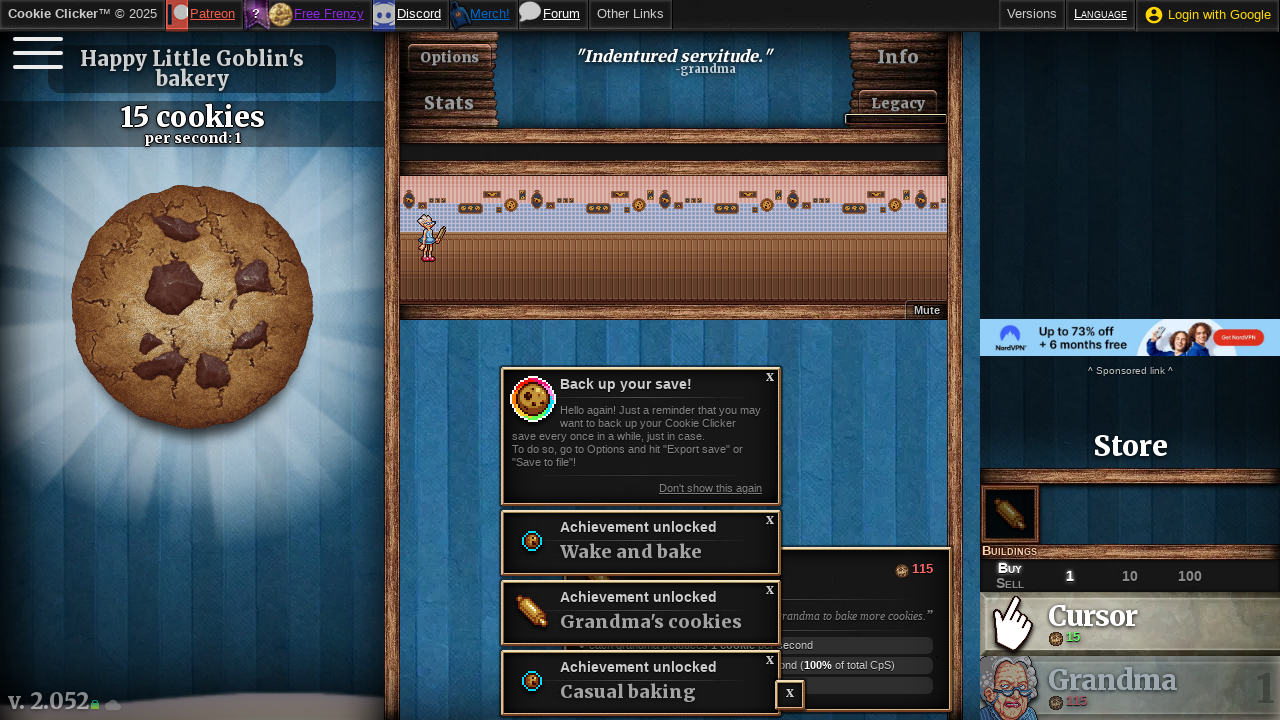

Clicked to purchase product 2 at (1130, 624) on .product.unlocked.enabled >> nth=0
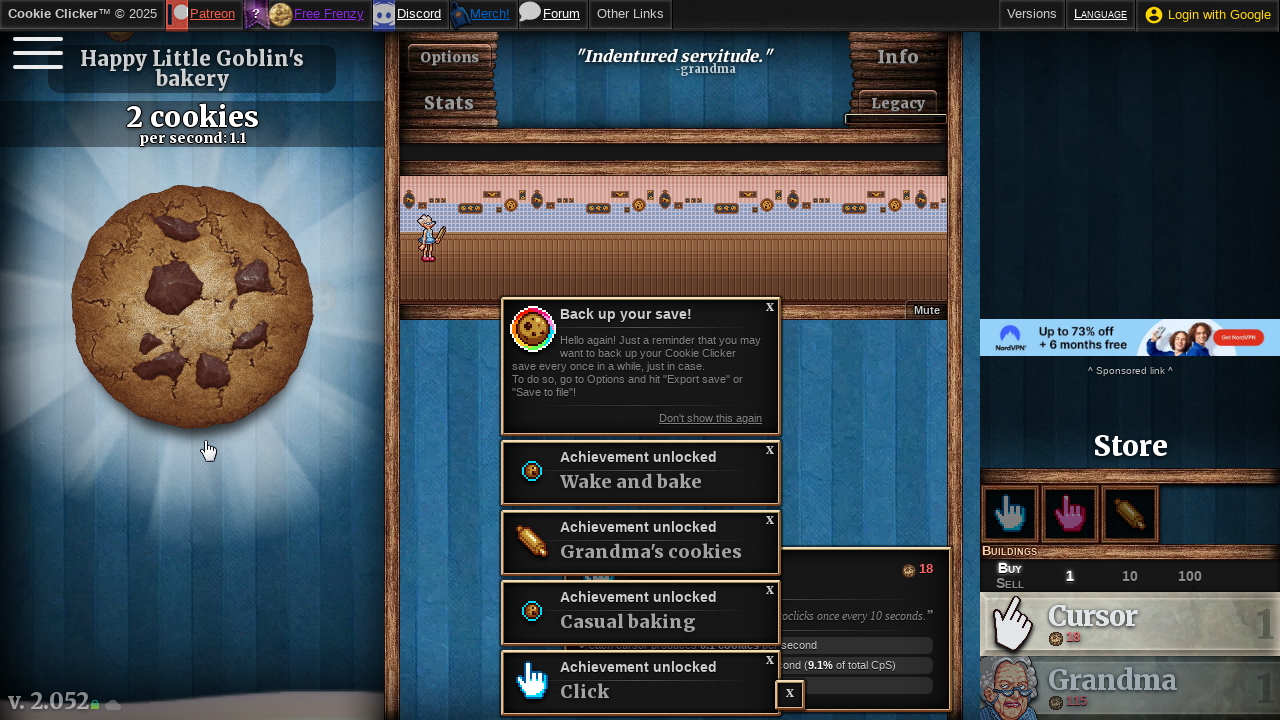

Found 0 available upgrades to purchase
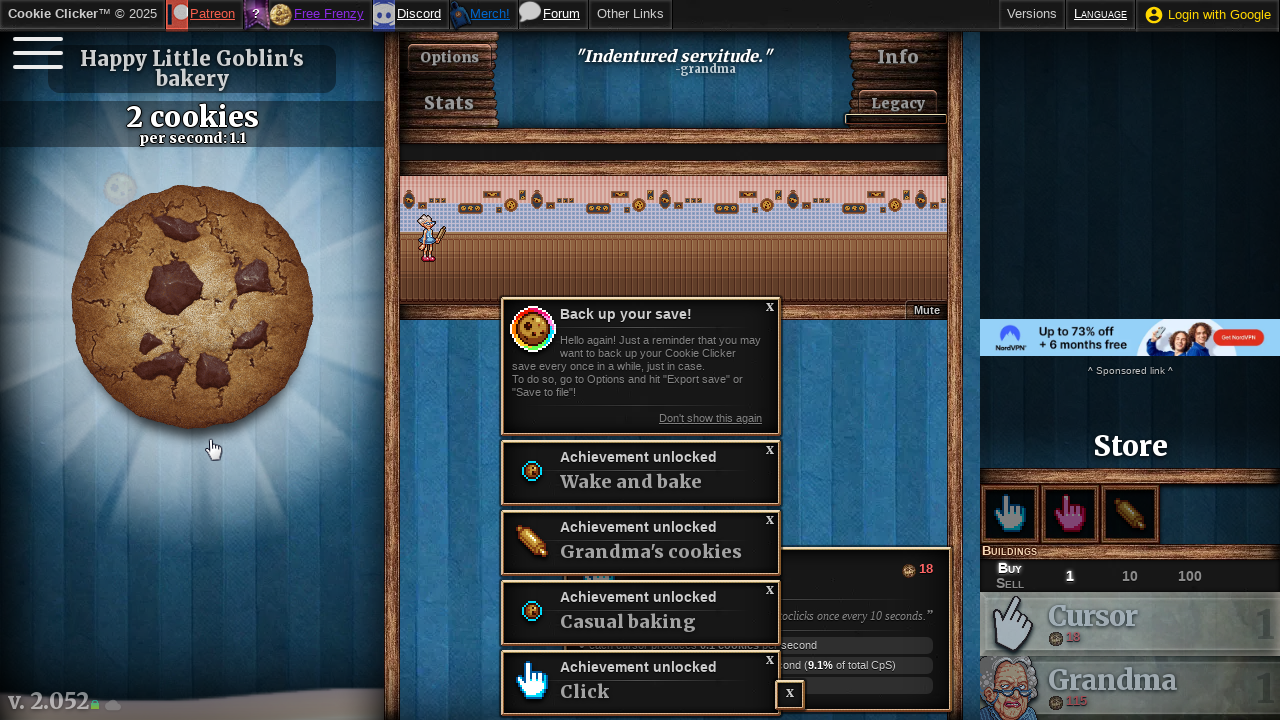

Clicked big cookie (click 1/50 in final round) at (192, 307) on #bigCookie
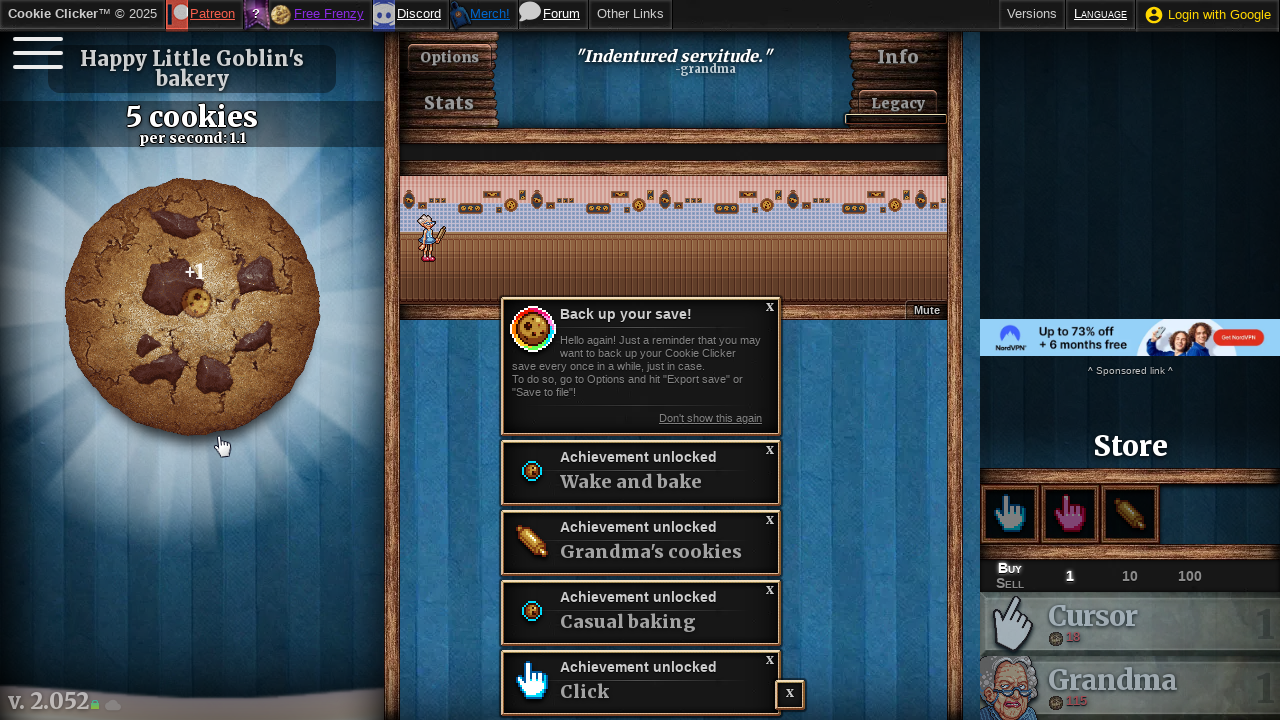

Clicked big cookie (click 2/50 in final round) at (192, 307) on #bigCookie
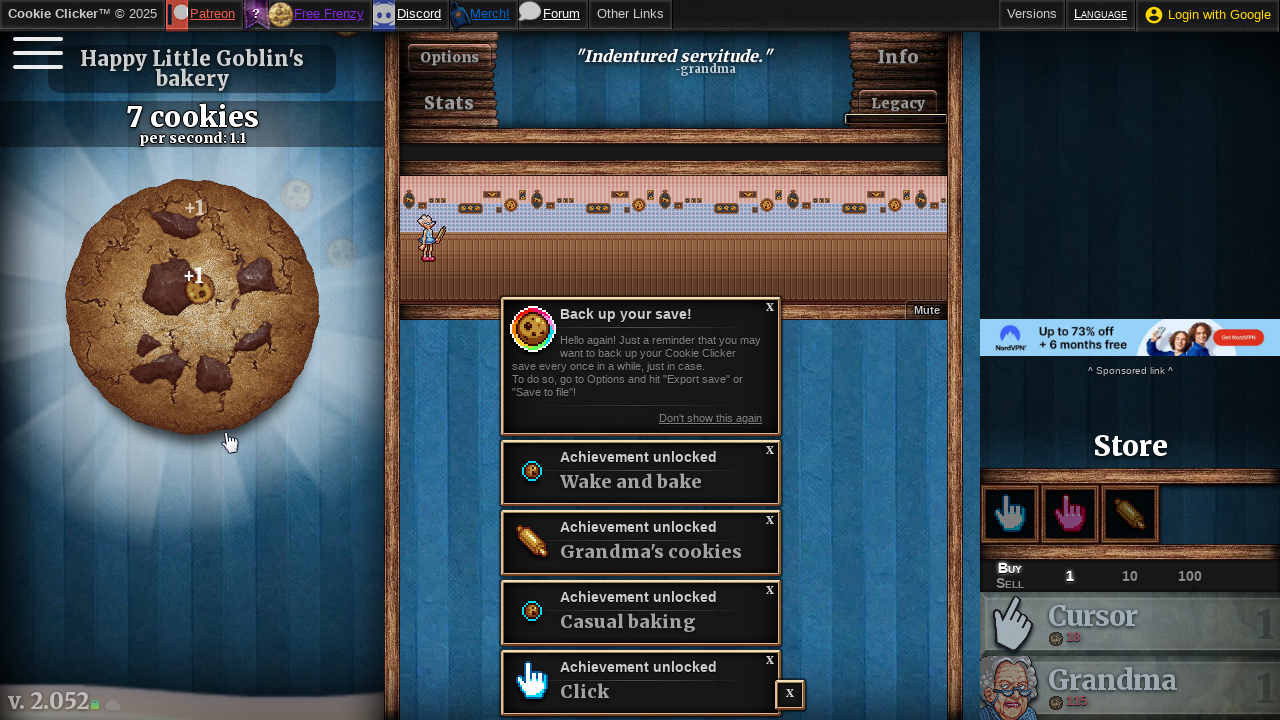

Clicked big cookie (click 3/50 in final round) at (192, 307) on #bigCookie
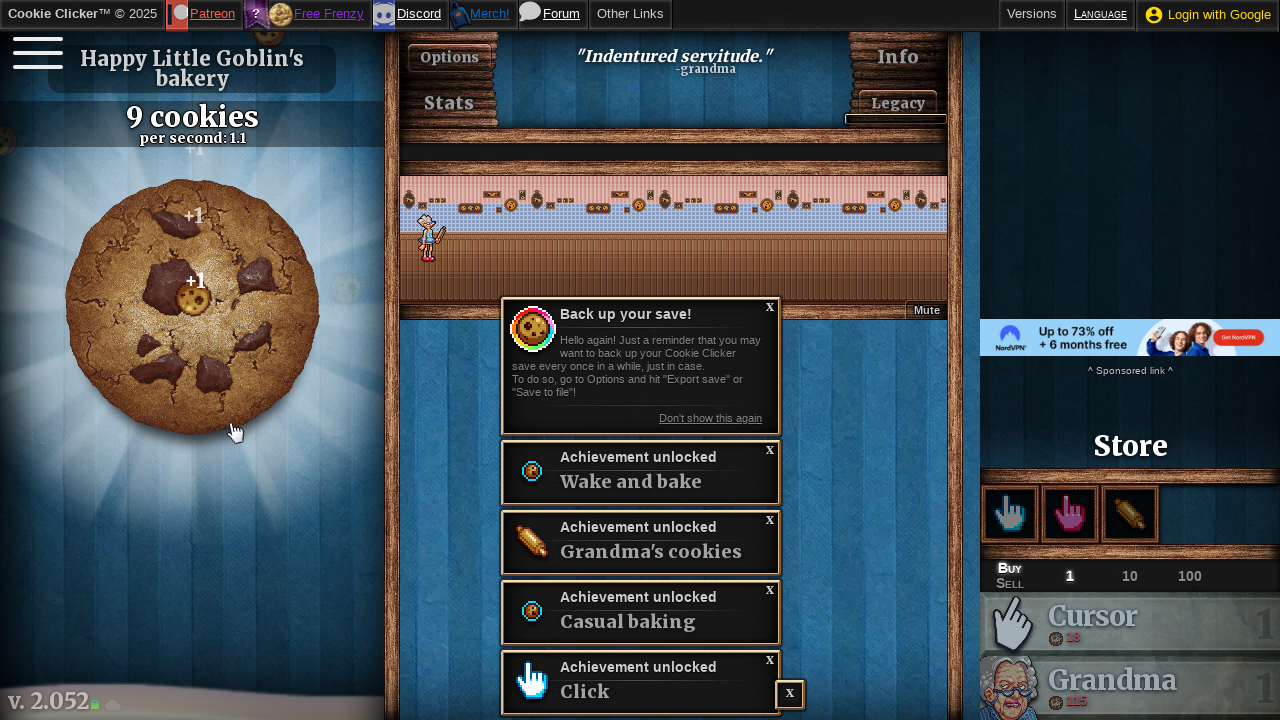

Clicked big cookie (click 4/50 in final round) at (192, 307) on #bigCookie
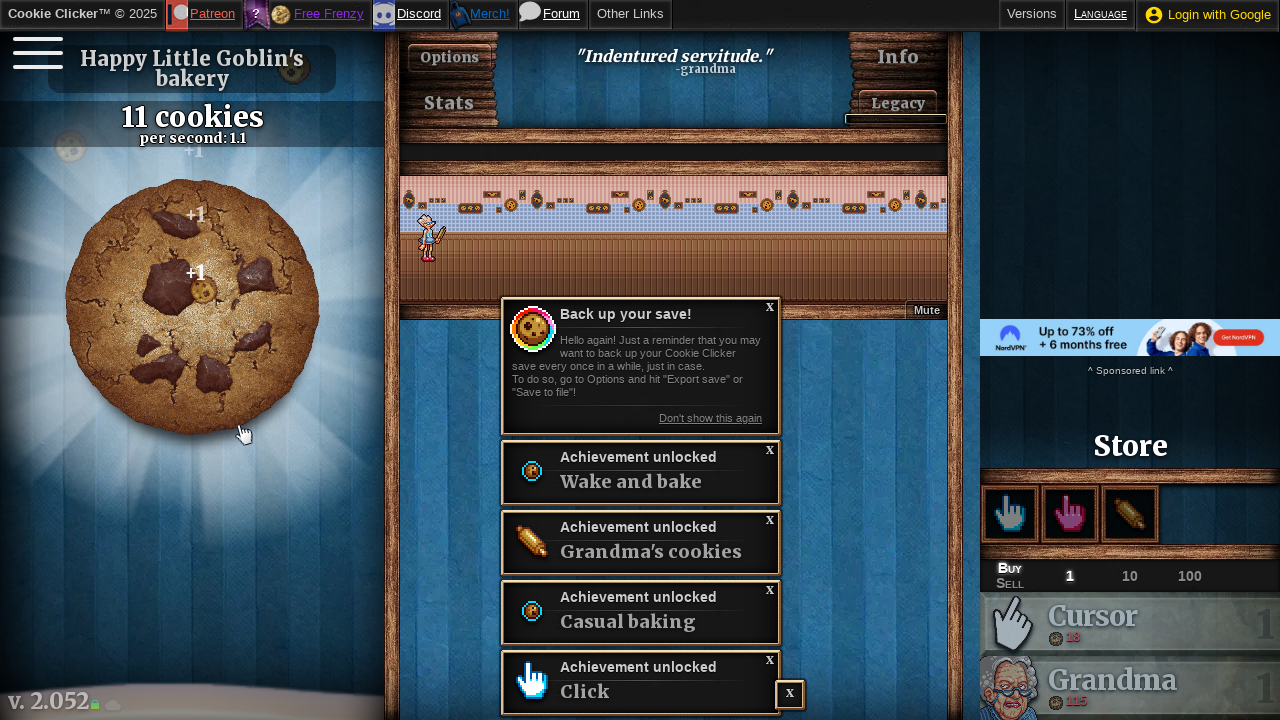

Clicked big cookie (click 5/50 in final round) at (192, 307) on #bigCookie
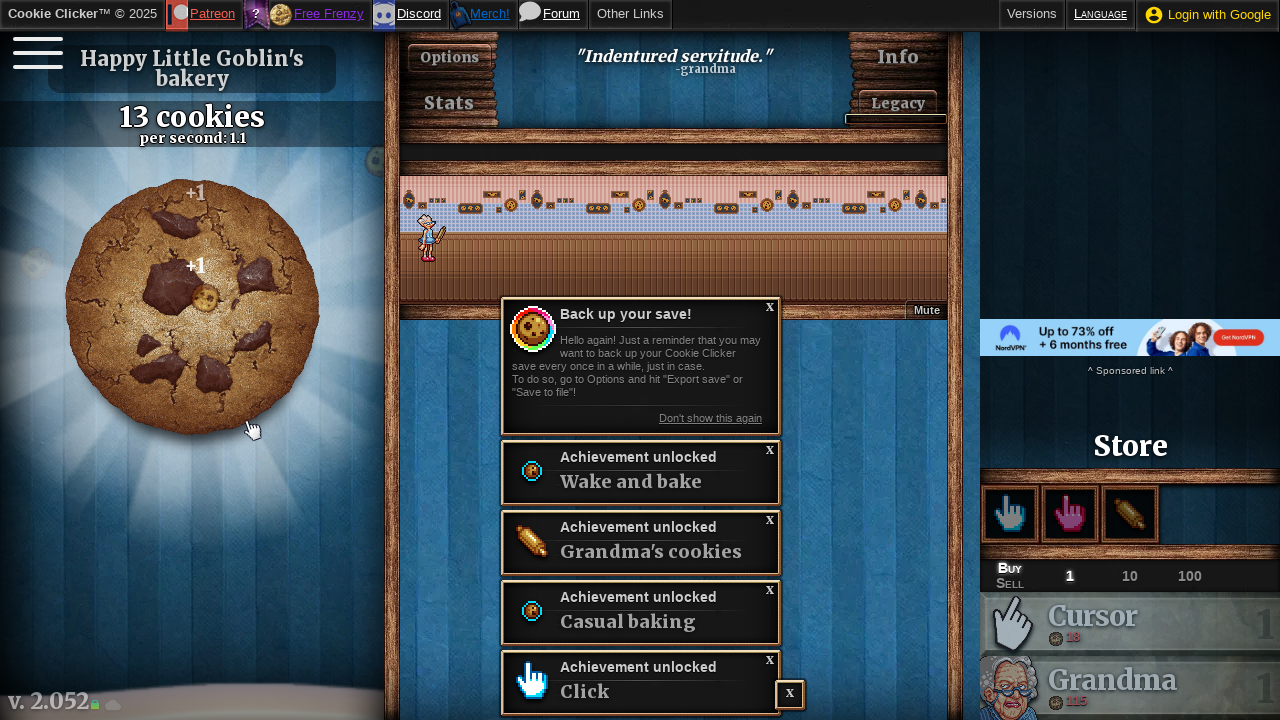

Clicked big cookie (click 6/50 in final round) at (192, 307) on #bigCookie
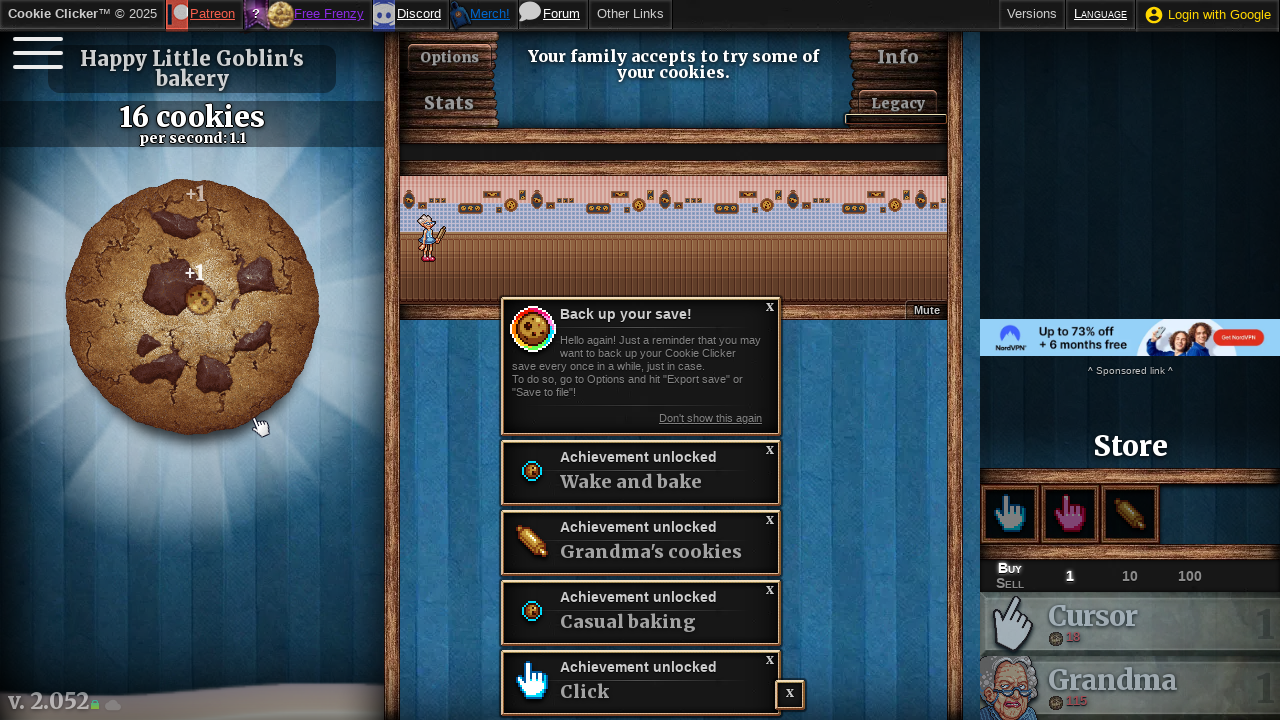

Clicked big cookie (click 7/50 in final round) at (192, 307) on #bigCookie
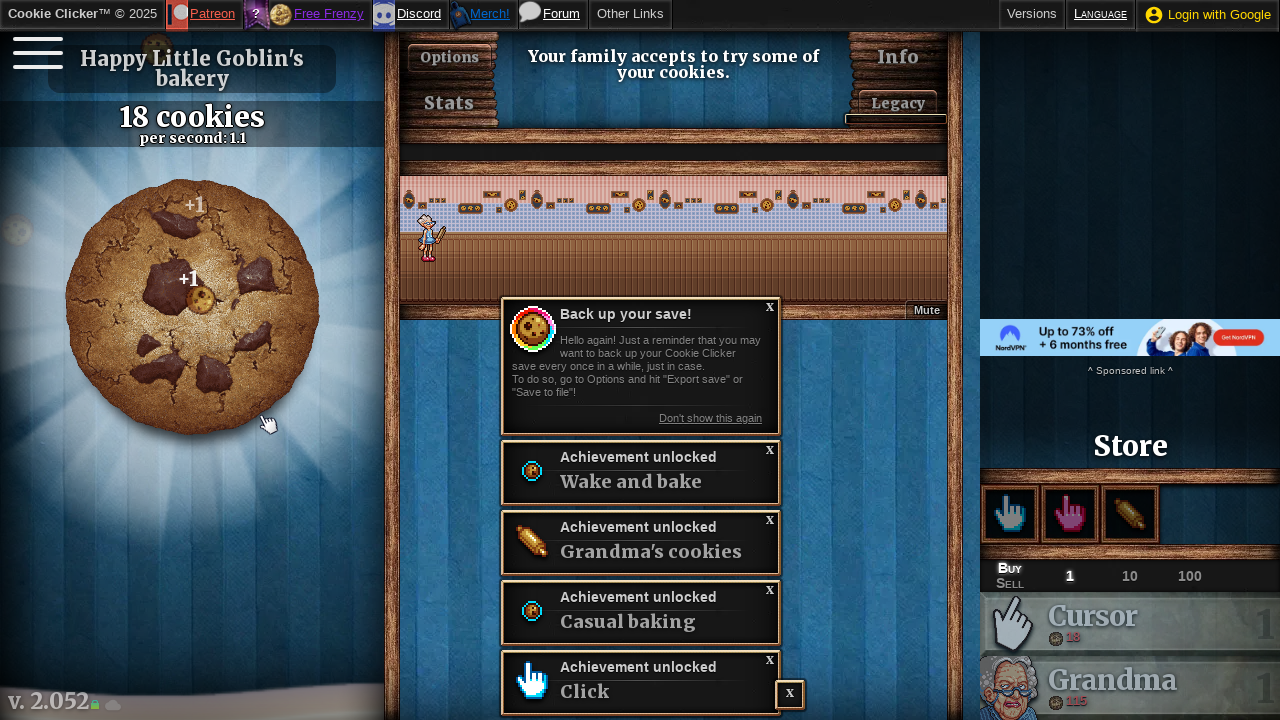

Clicked big cookie (click 8/50 in final round) at (192, 307) on #bigCookie
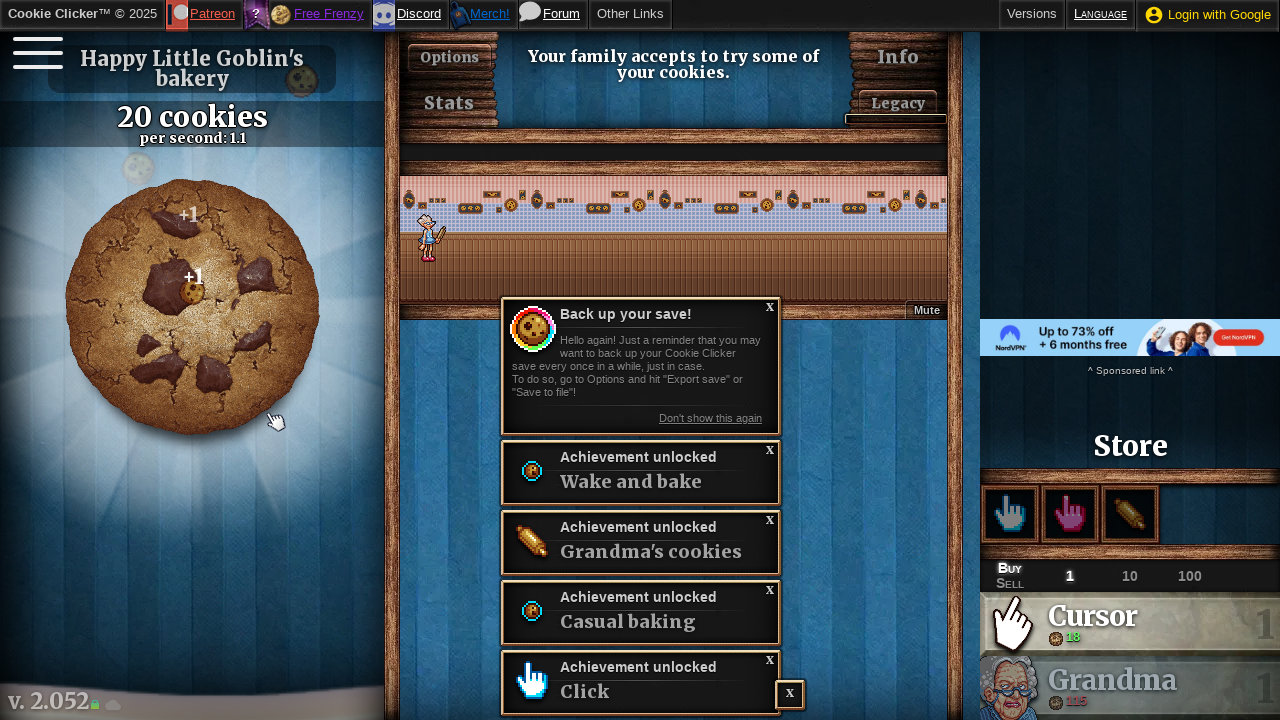

Clicked big cookie (click 9/50 in final round) at (192, 307) on #bigCookie
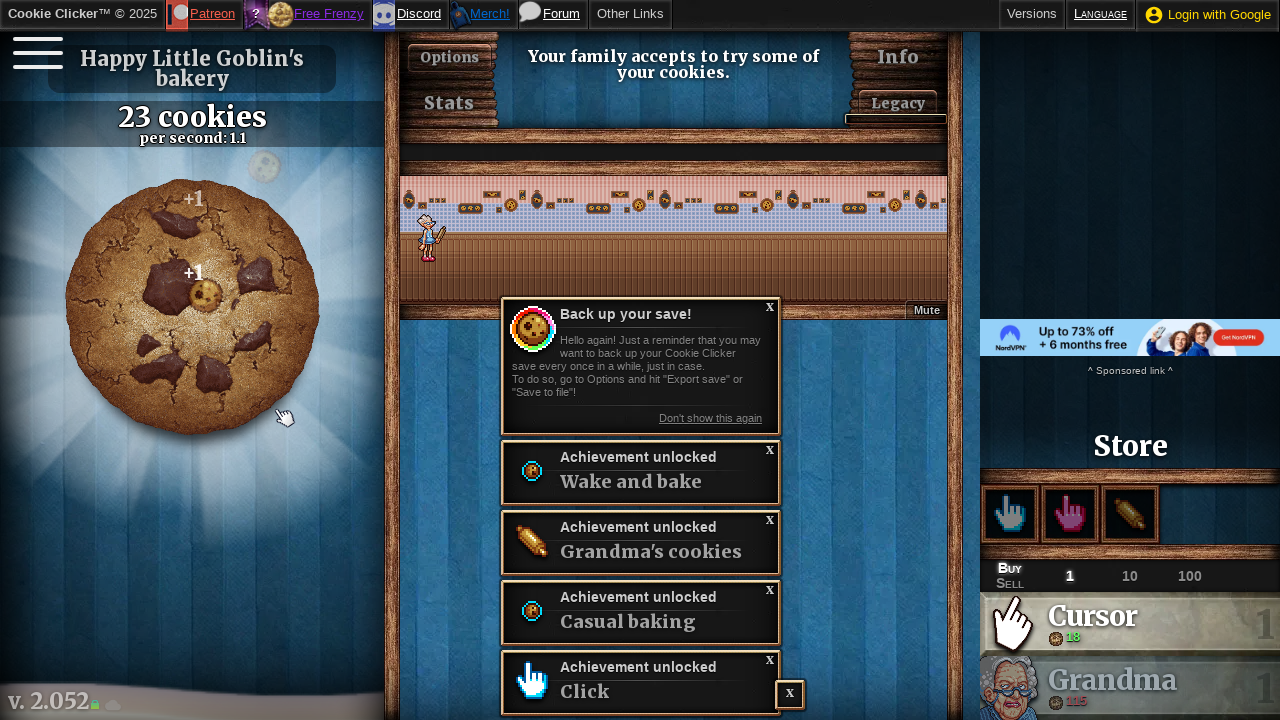

Clicked big cookie (click 10/50 in final round) at (192, 307) on #bigCookie
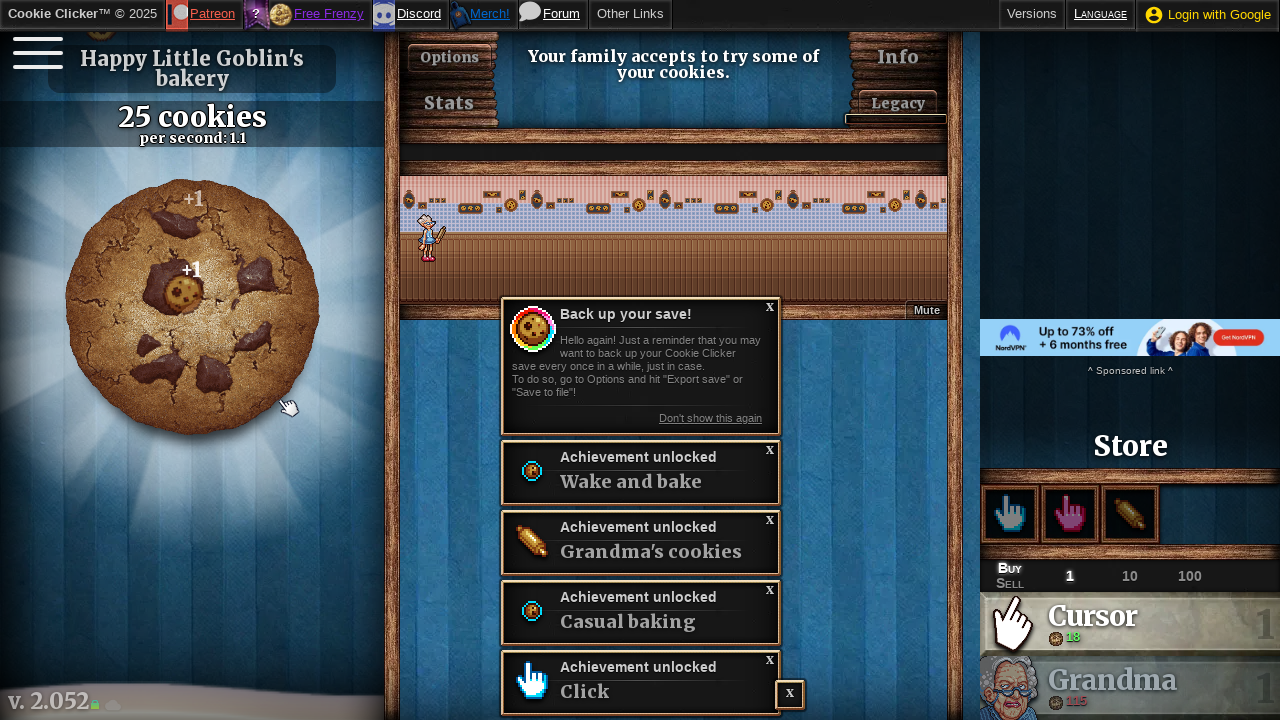

Clicked big cookie (click 11/50 in final round) at (192, 307) on #bigCookie
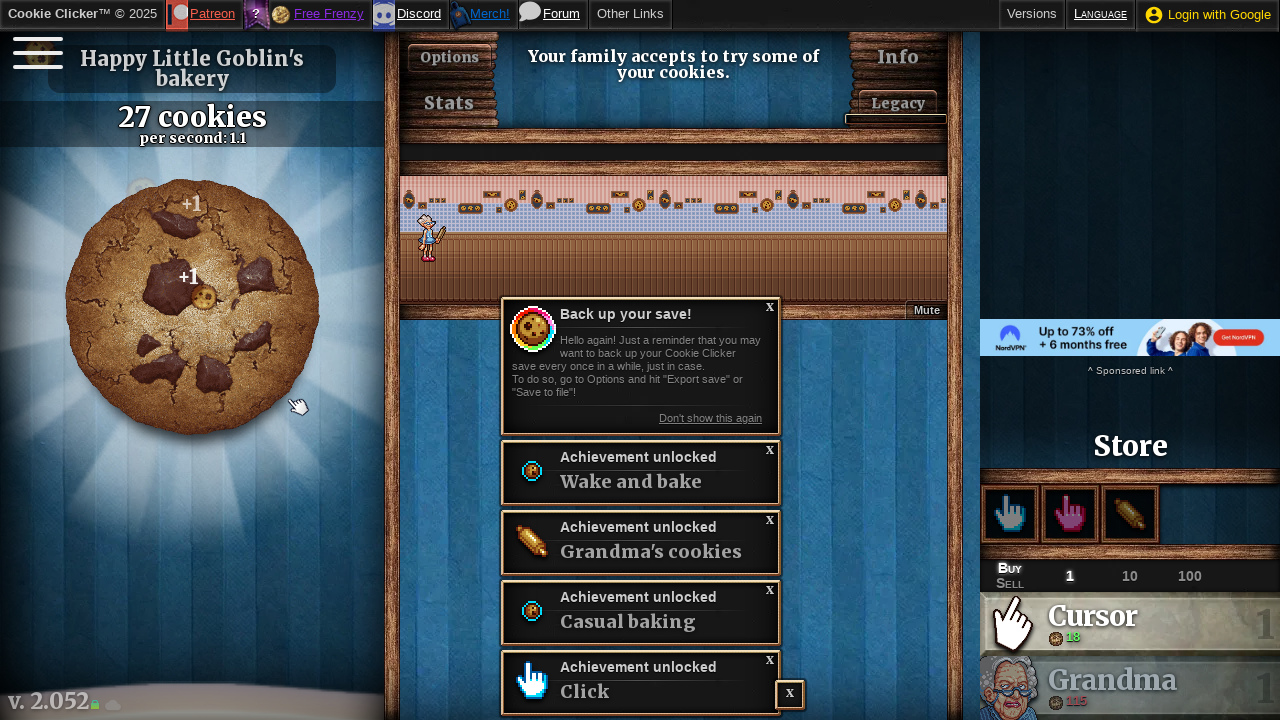

Clicked big cookie (click 12/50 in final round) at (192, 307) on #bigCookie
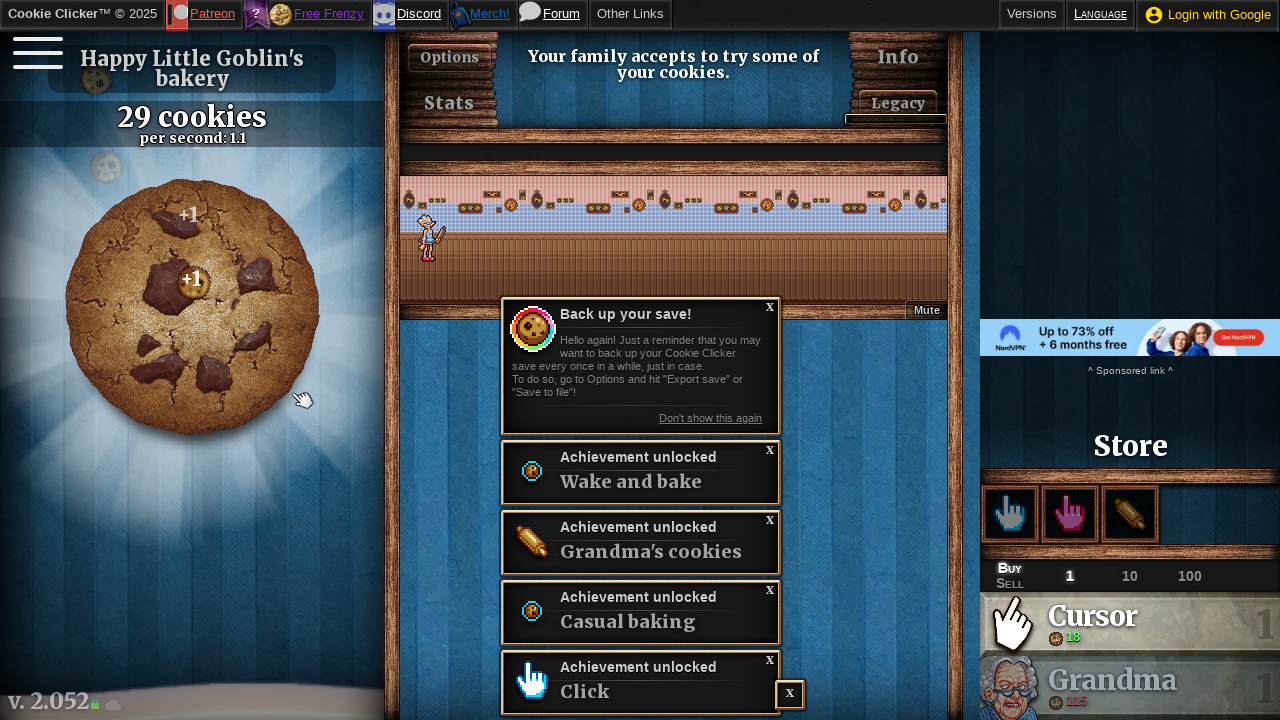

Clicked big cookie (click 13/50 in final round) at (192, 307) on #bigCookie
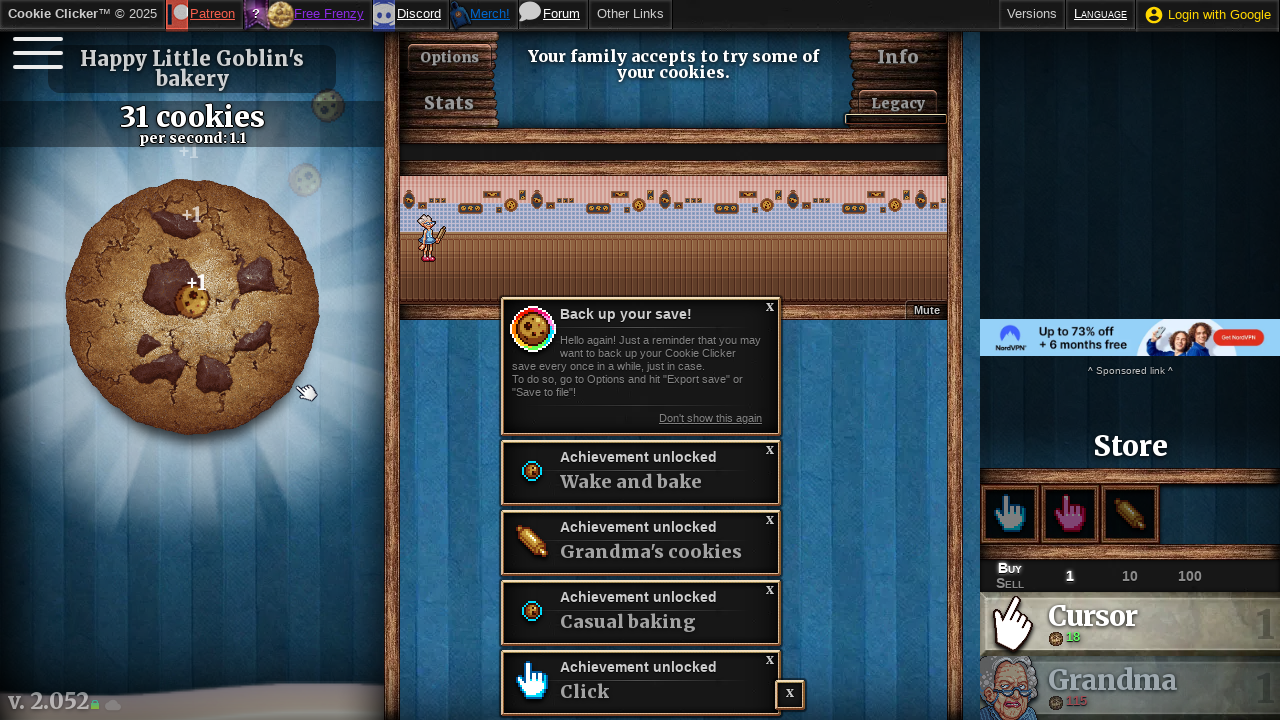

Clicked big cookie (click 14/50 in final round) at (192, 307) on #bigCookie
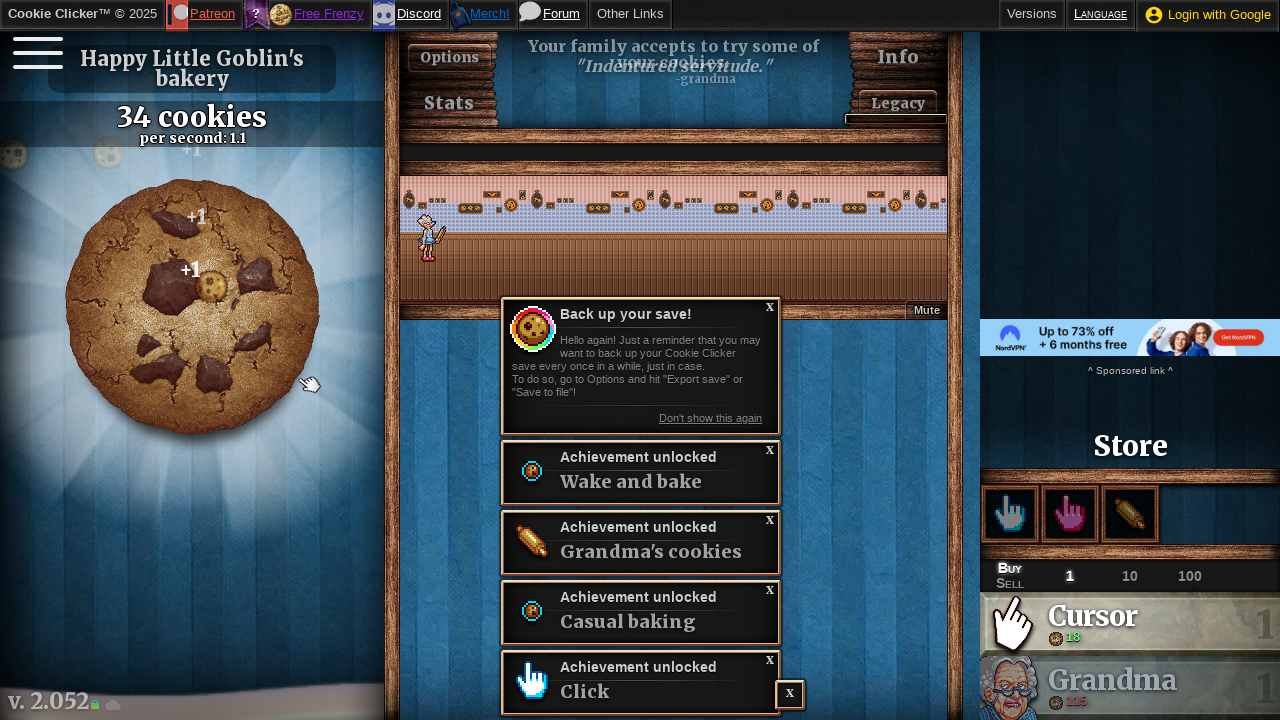

Clicked big cookie (click 15/50 in final round) at (192, 307) on #bigCookie
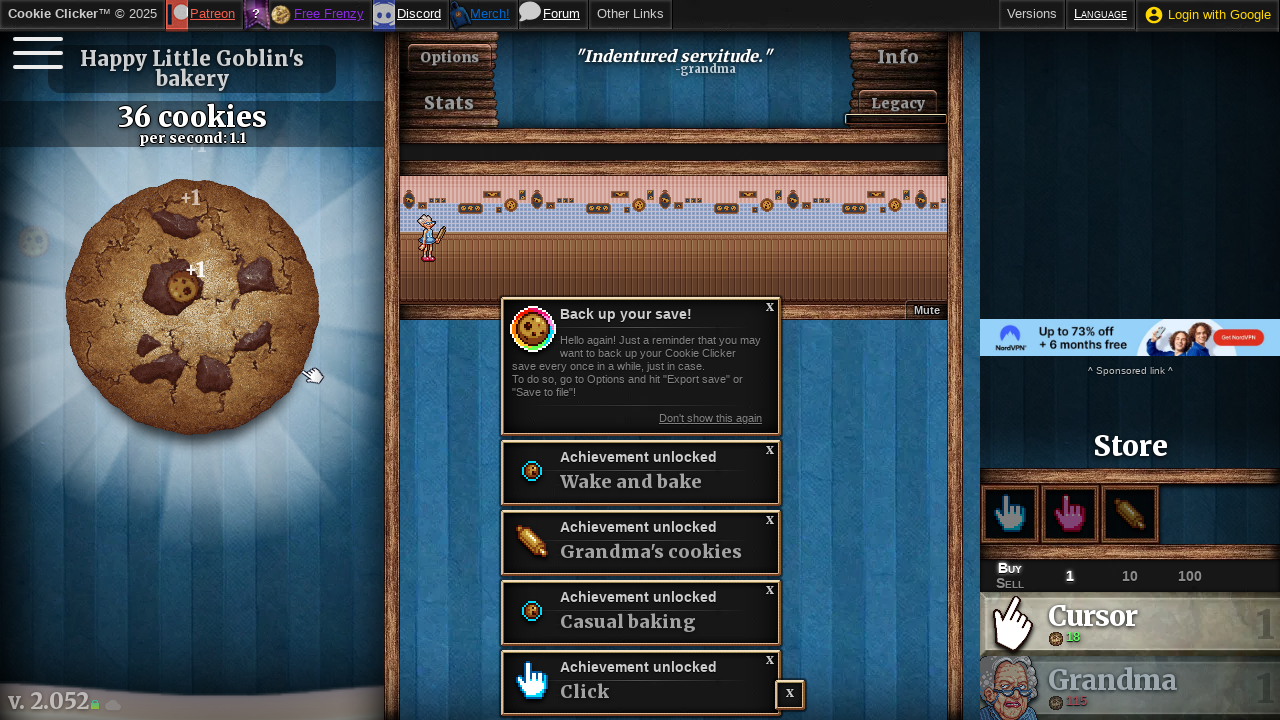

Clicked big cookie (click 16/50 in final round) at (192, 307) on #bigCookie
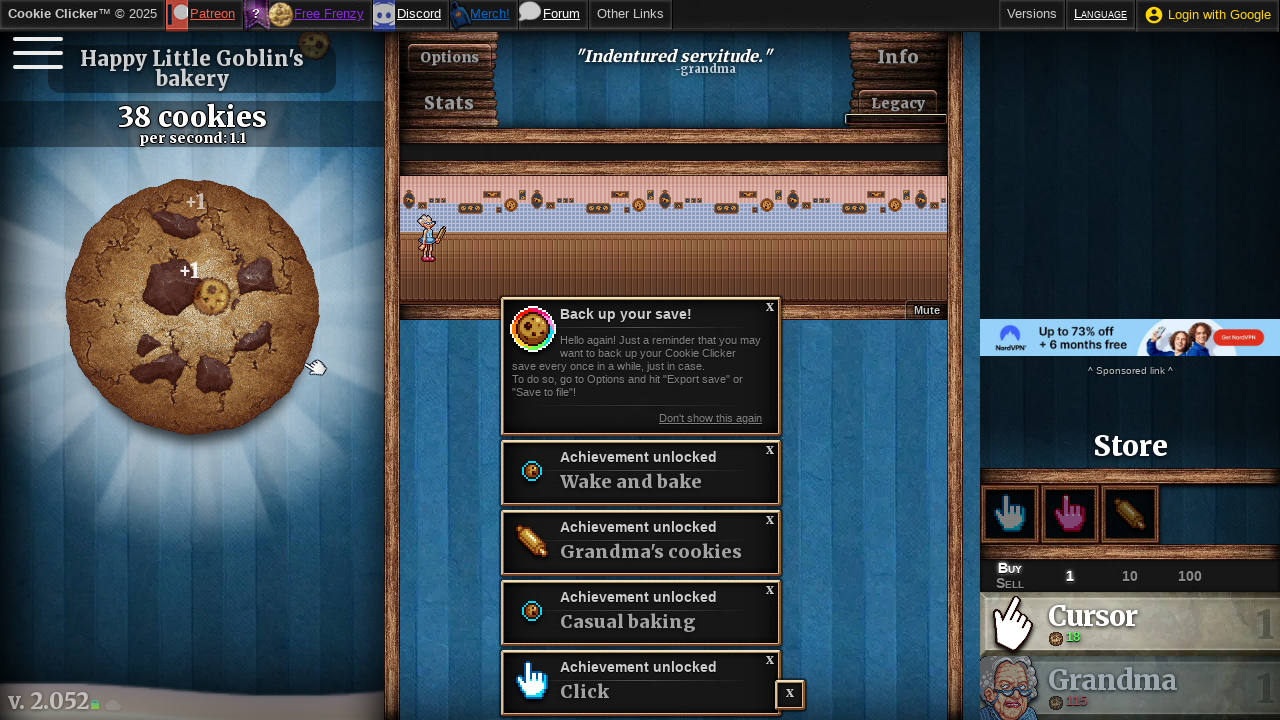

Clicked big cookie (click 17/50 in final round) at (192, 307) on #bigCookie
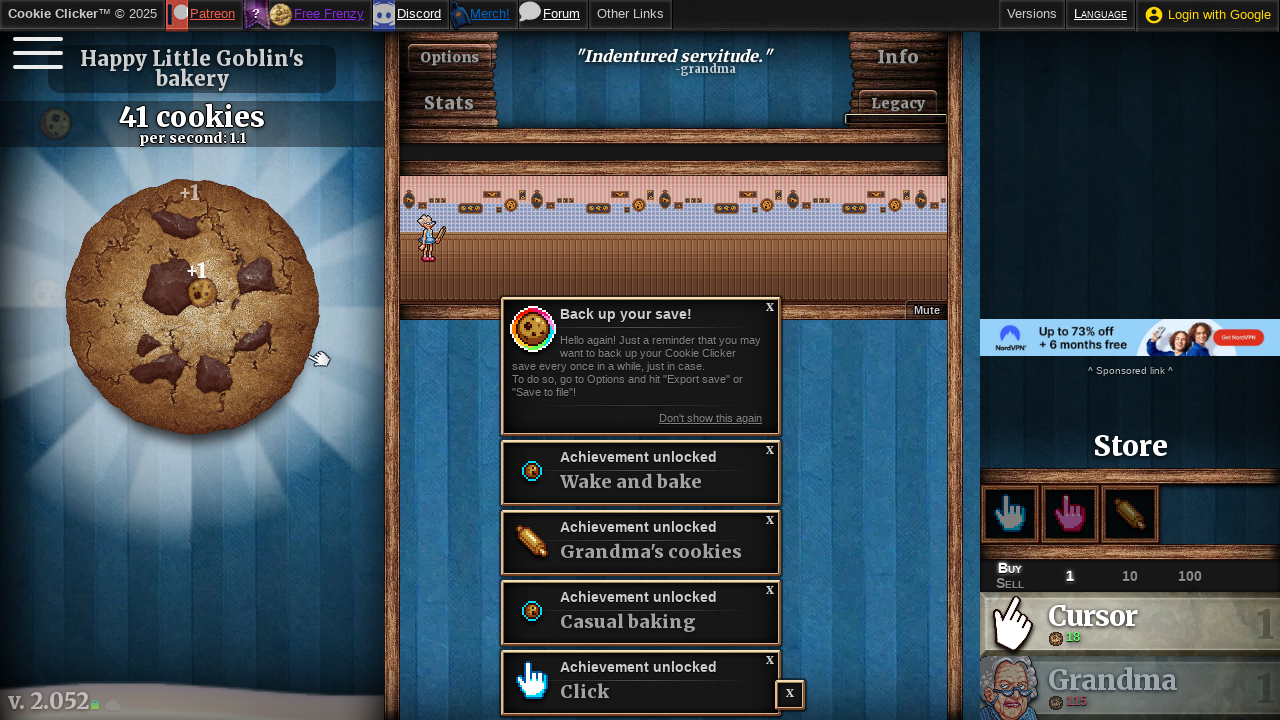

Clicked big cookie (click 18/50 in final round) at (192, 307) on #bigCookie
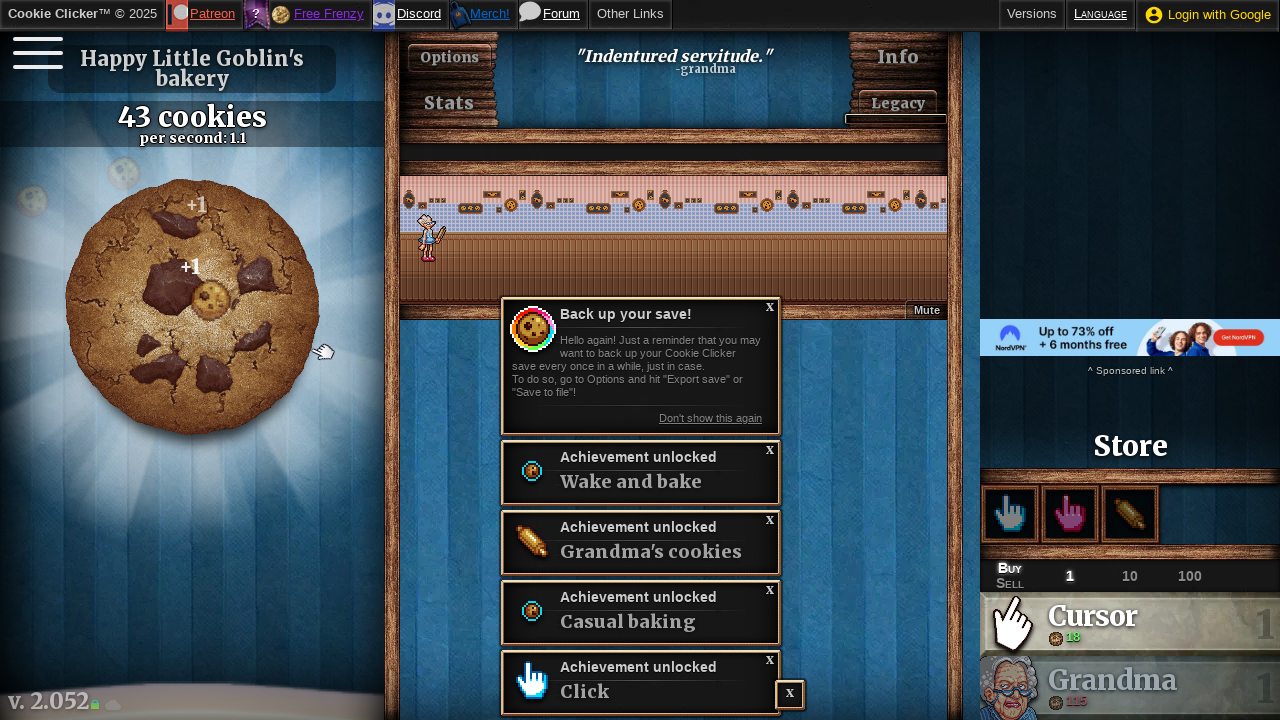

Clicked big cookie (click 19/50 in final round) at (192, 307) on #bigCookie
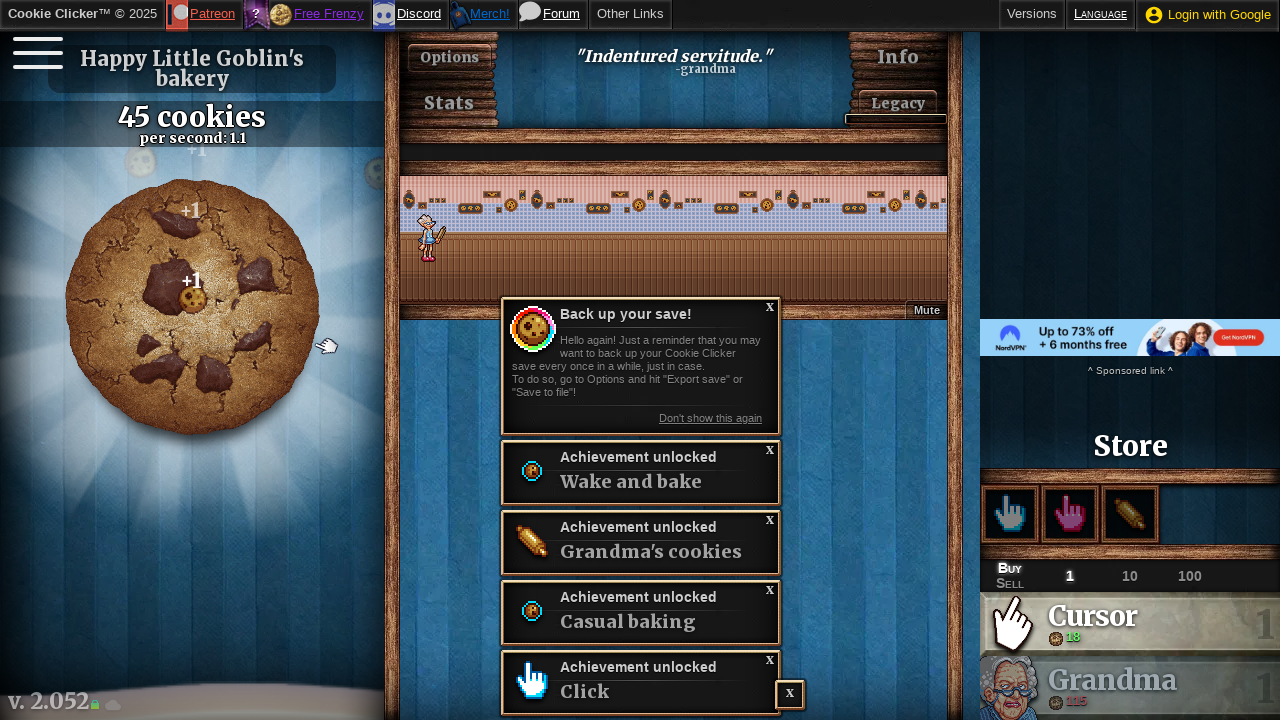

Clicked big cookie (click 20/50 in final round) at (192, 307) on #bigCookie
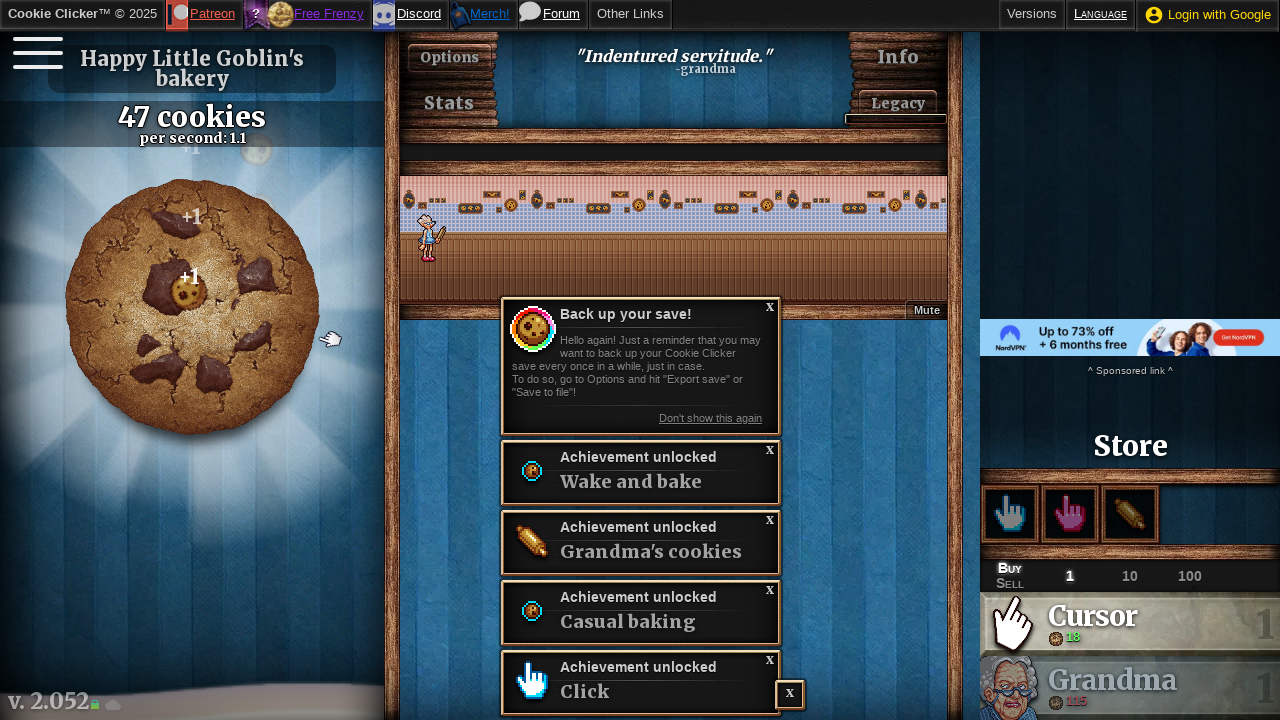

Clicked big cookie (click 21/50 in final round) at (192, 307) on #bigCookie
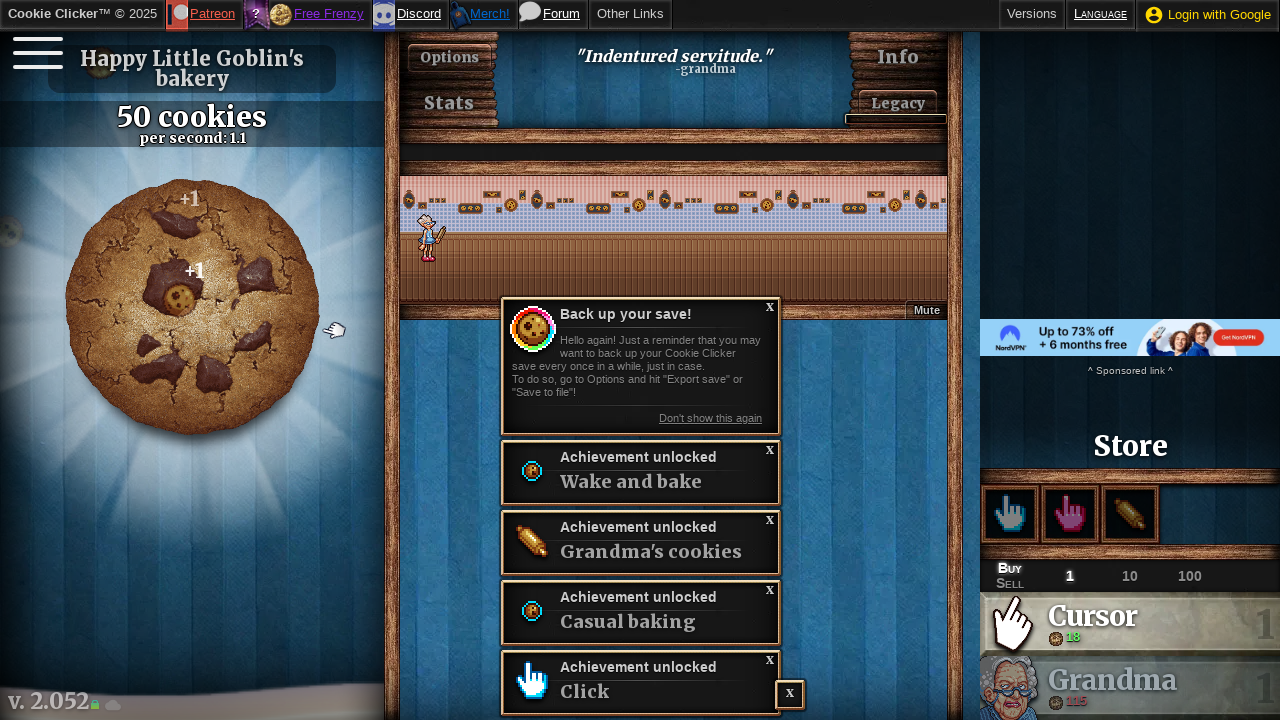

Clicked big cookie (click 22/50 in final round) at (192, 307) on #bigCookie
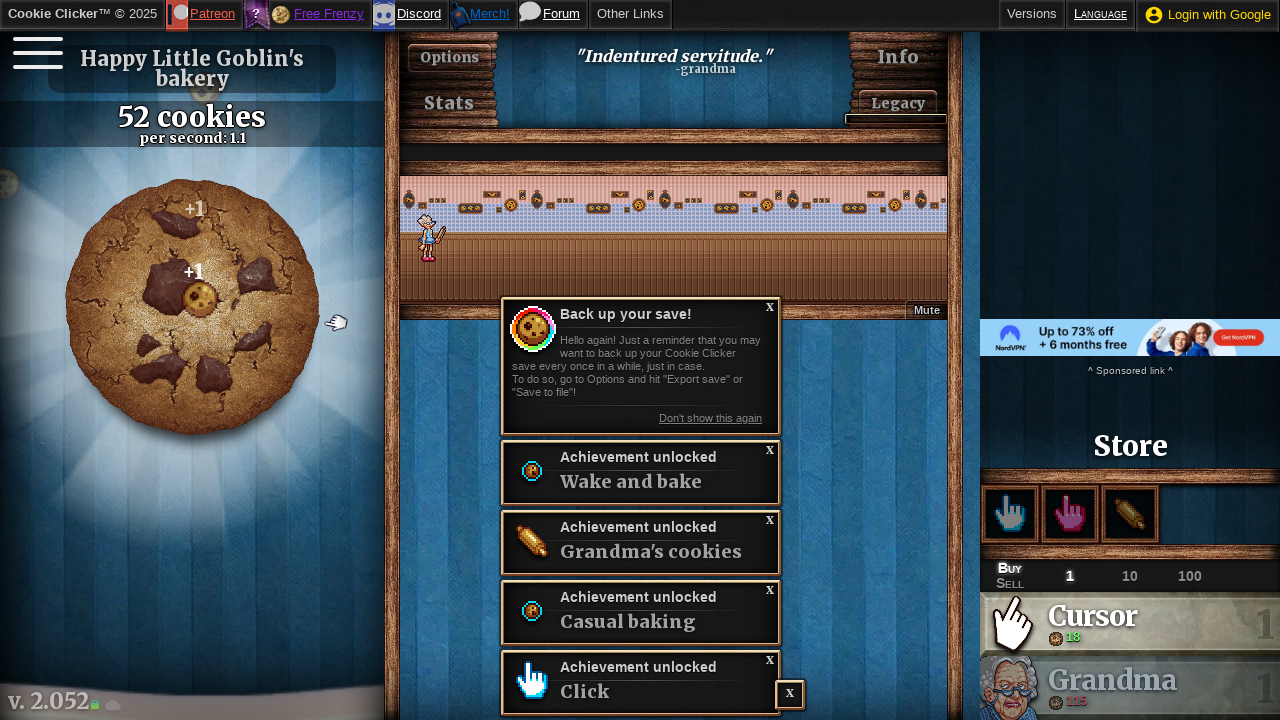

Clicked big cookie (click 23/50 in final round) at (192, 307) on #bigCookie
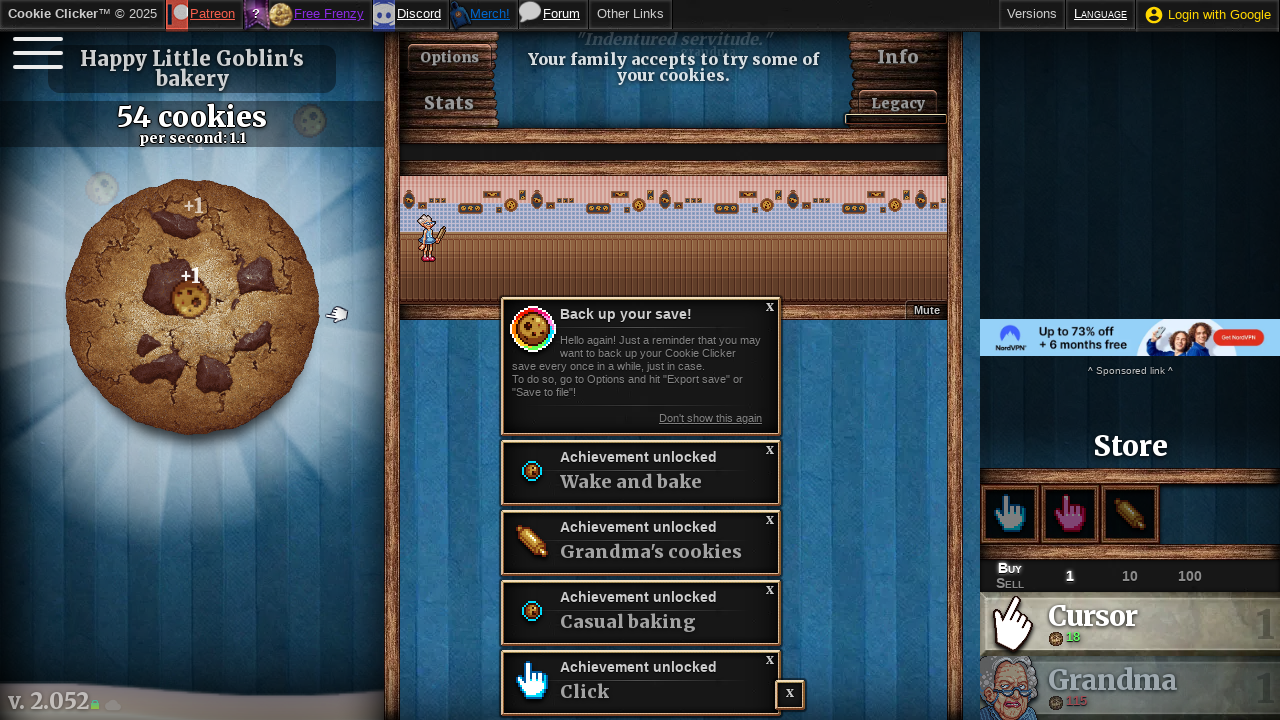

Clicked big cookie (click 24/50 in final round) at (192, 307) on #bigCookie
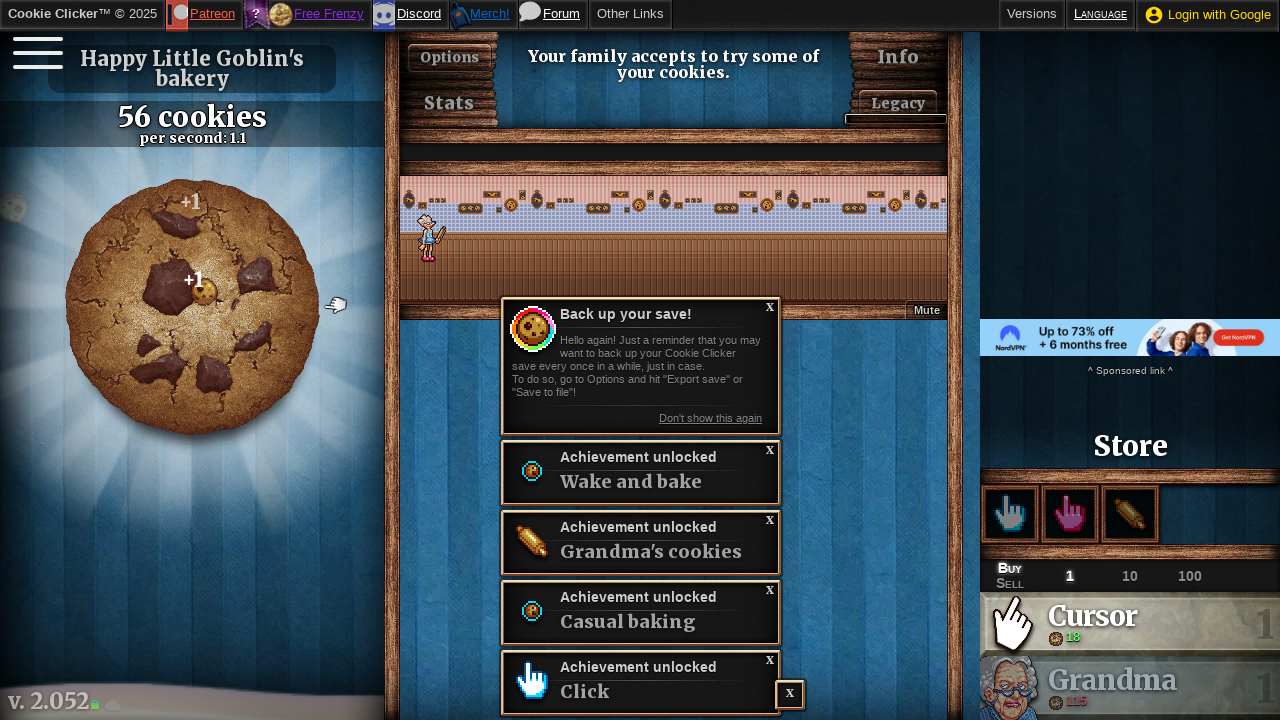

Clicked big cookie (click 25/50 in final round) at (192, 307) on #bigCookie
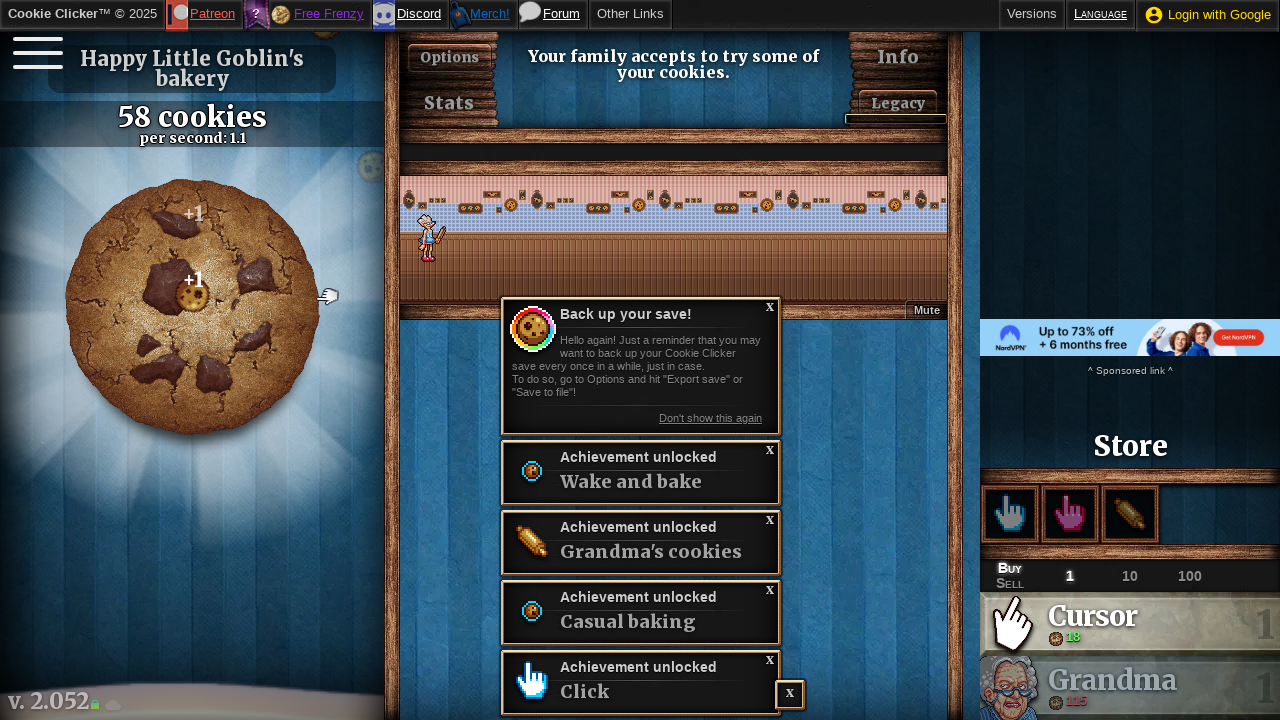

Clicked big cookie (click 26/50 in final round) at (192, 307) on #bigCookie
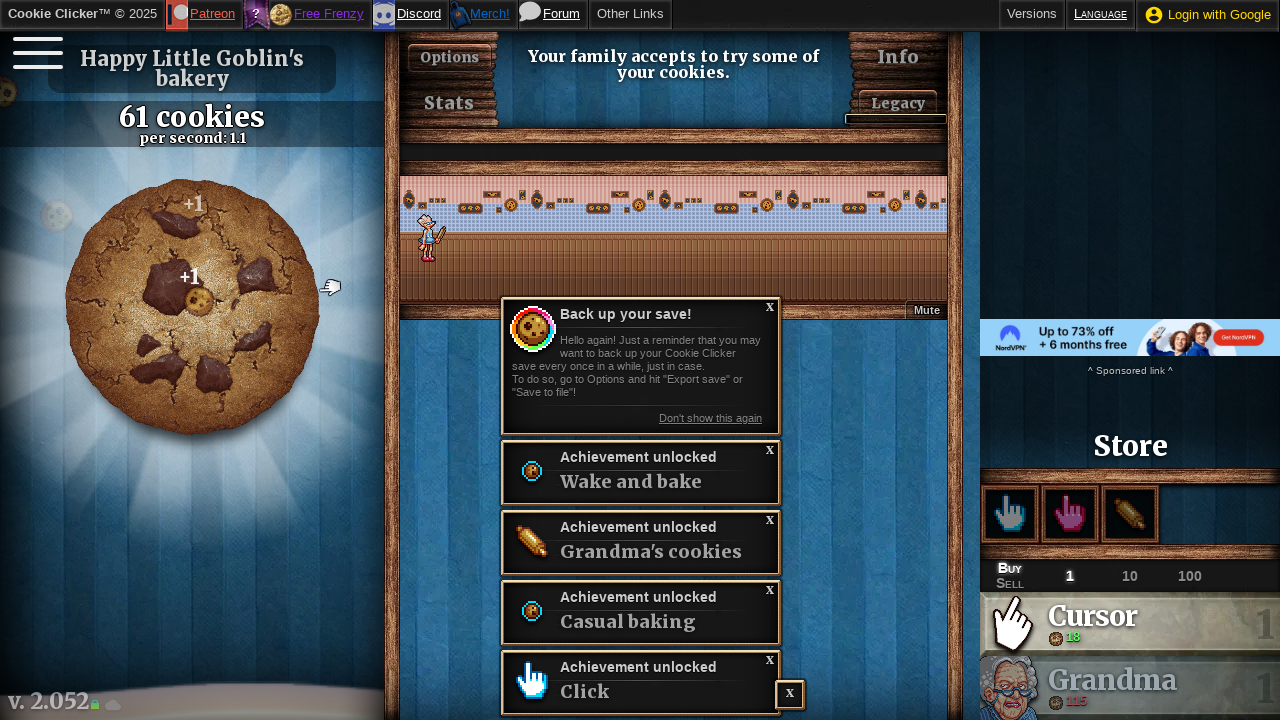

Clicked big cookie (click 27/50 in final round) at (192, 307) on #bigCookie
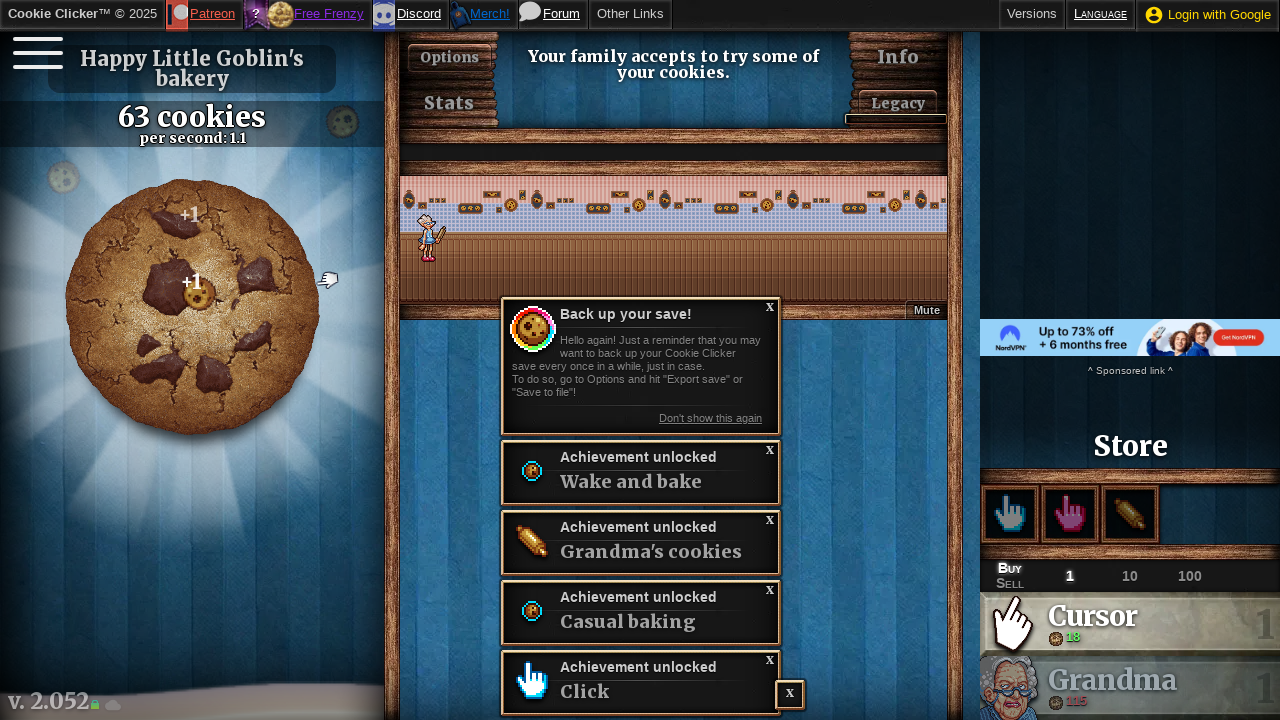

Clicked big cookie (click 28/50 in final round) at (192, 307) on #bigCookie
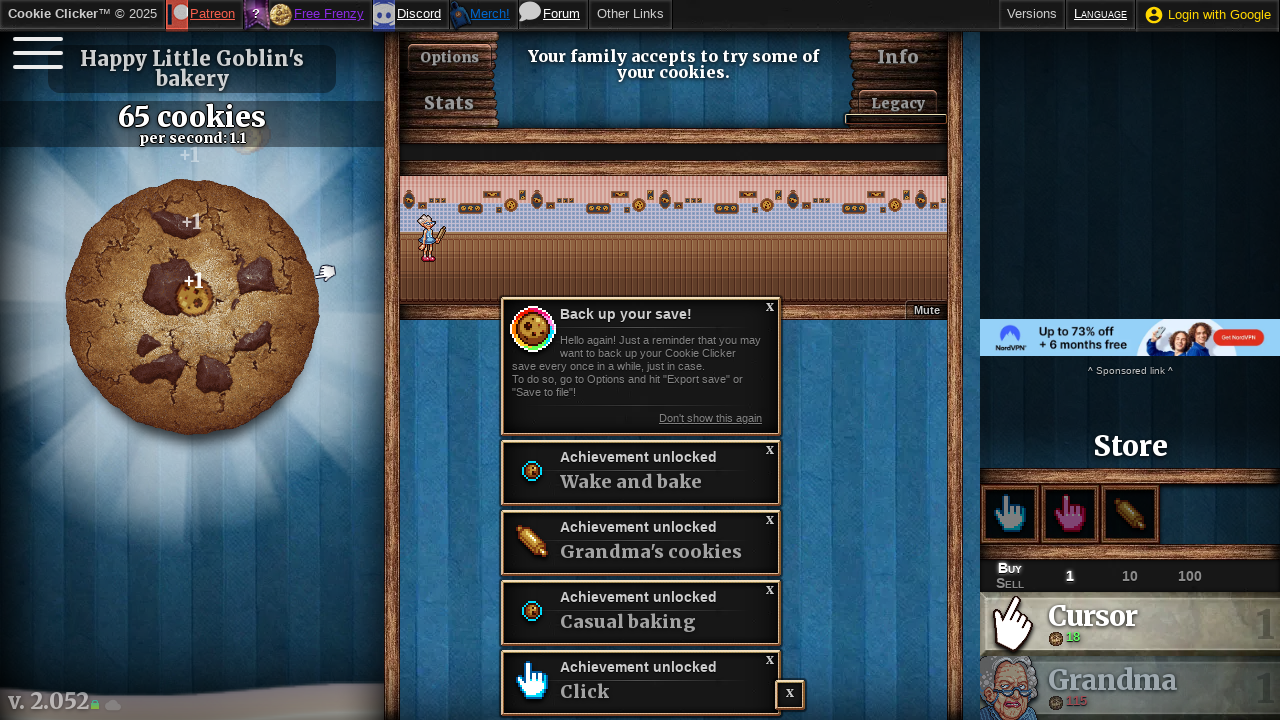

Clicked big cookie (click 29/50 in final round) at (192, 307) on #bigCookie
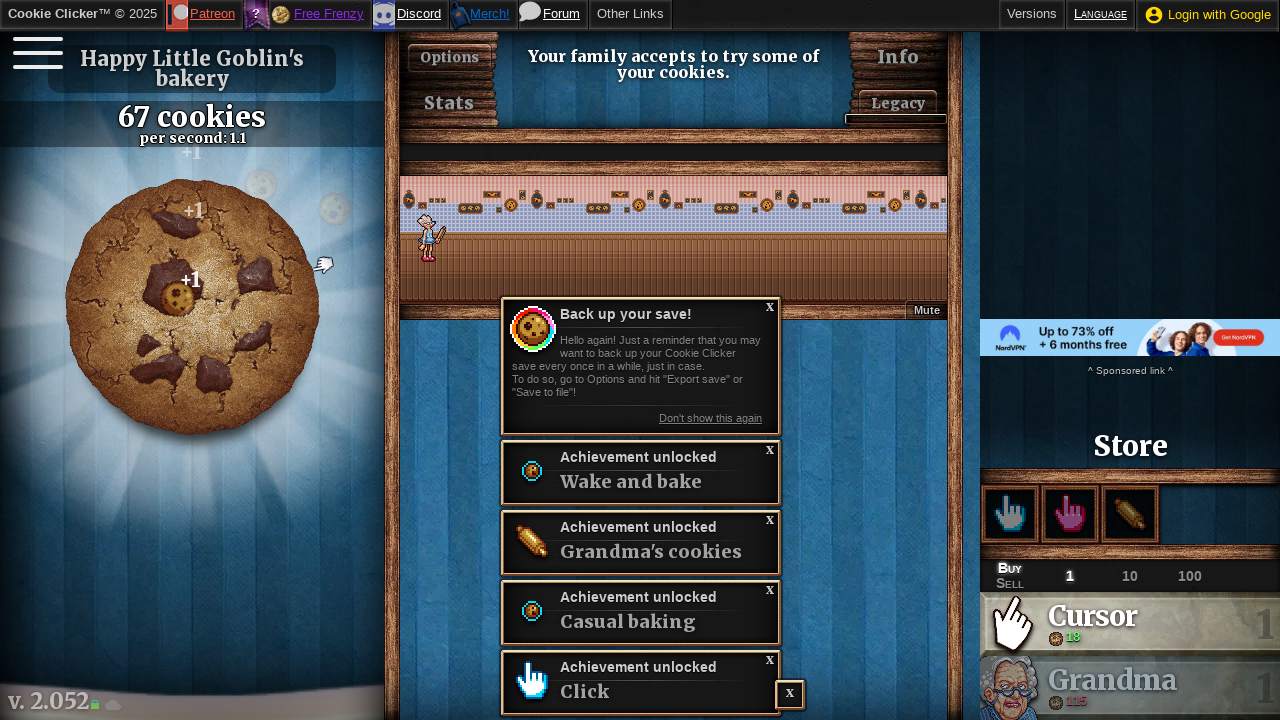

Clicked big cookie (click 30/50 in final round) at (192, 307) on #bigCookie
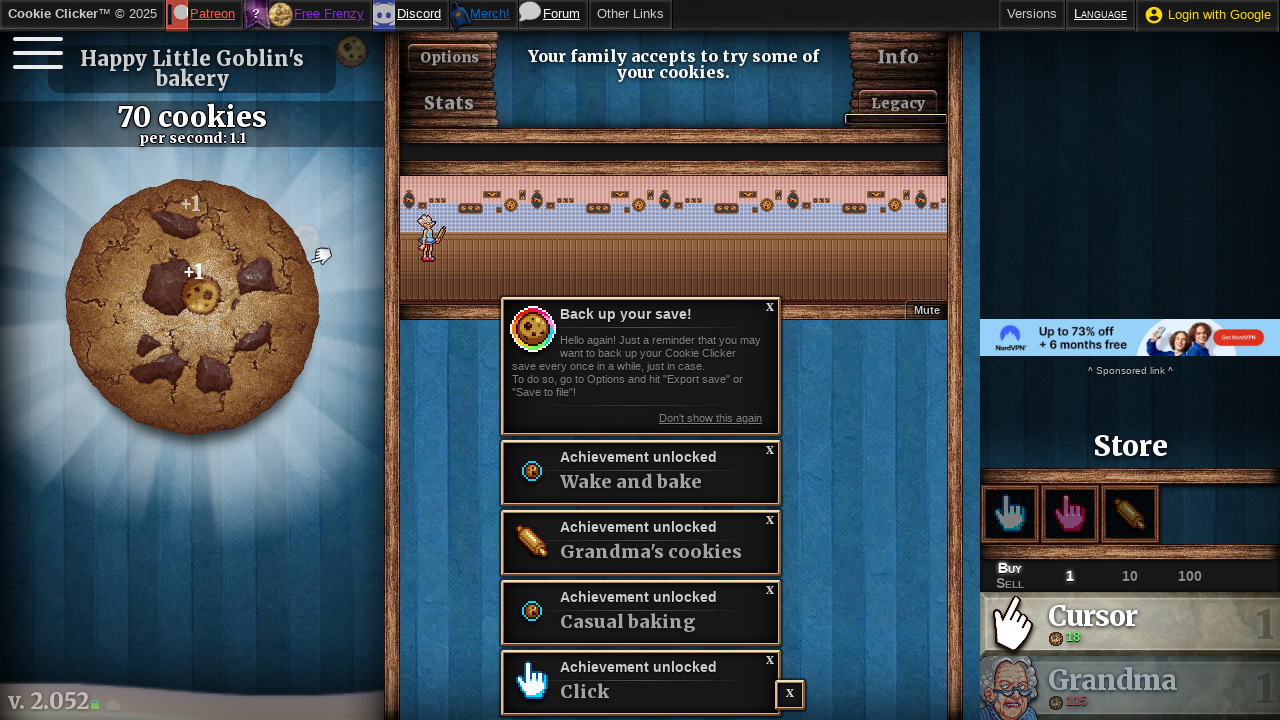

Clicked big cookie (click 31/50 in final round) at (192, 307) on #bigCookie
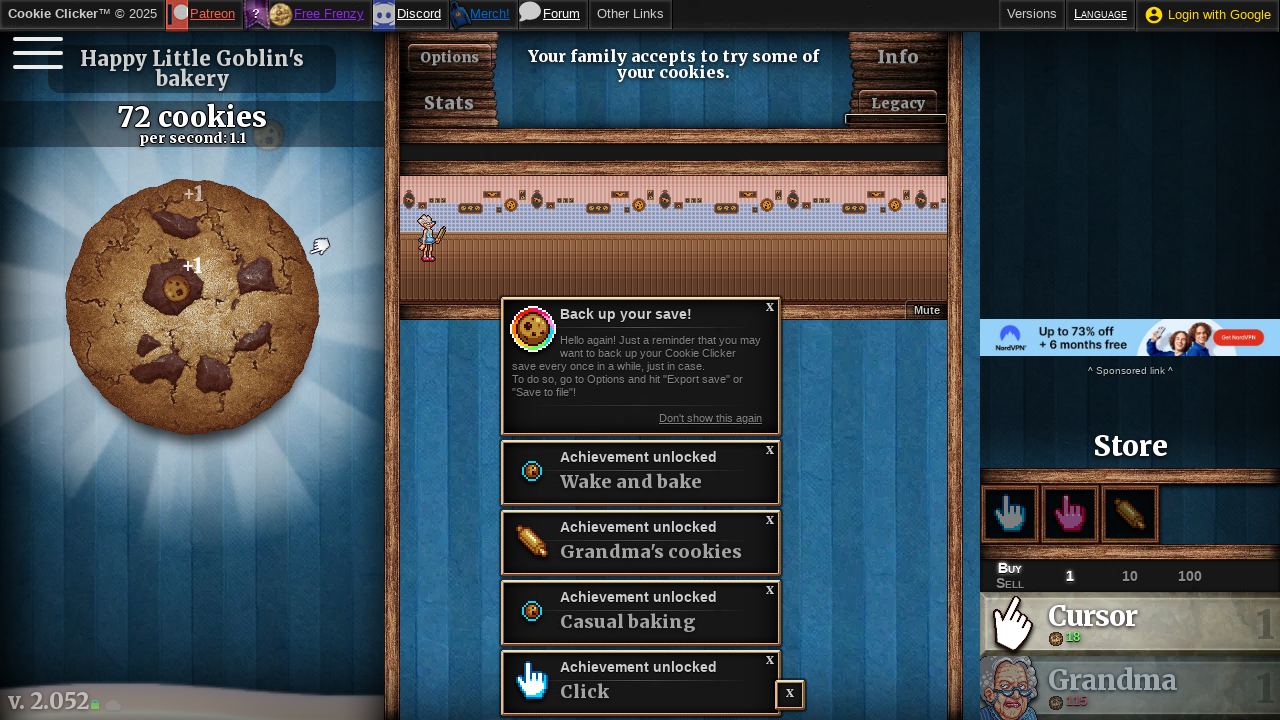

Clicked big cookie (click 32/50 in final round) at (192, 307) on #bigCookie
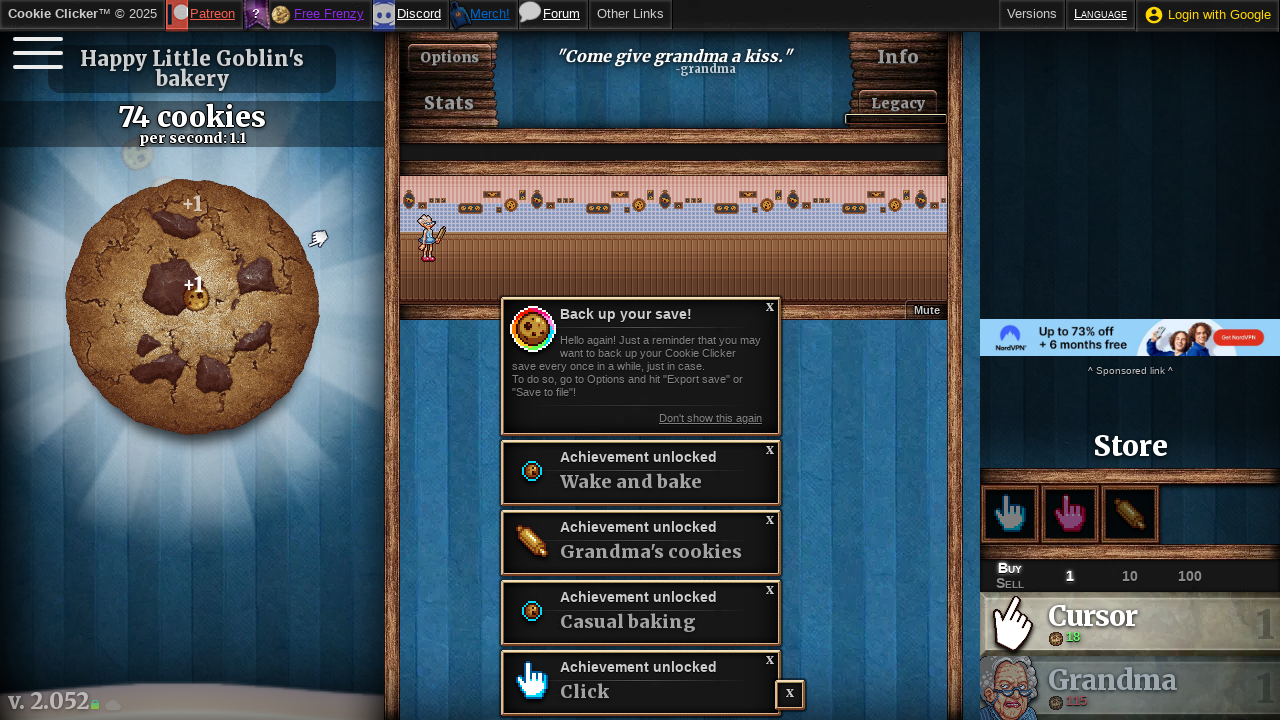

Clicked big cookie (click 33/50 in final round) at (192, 307) on #bigCookie
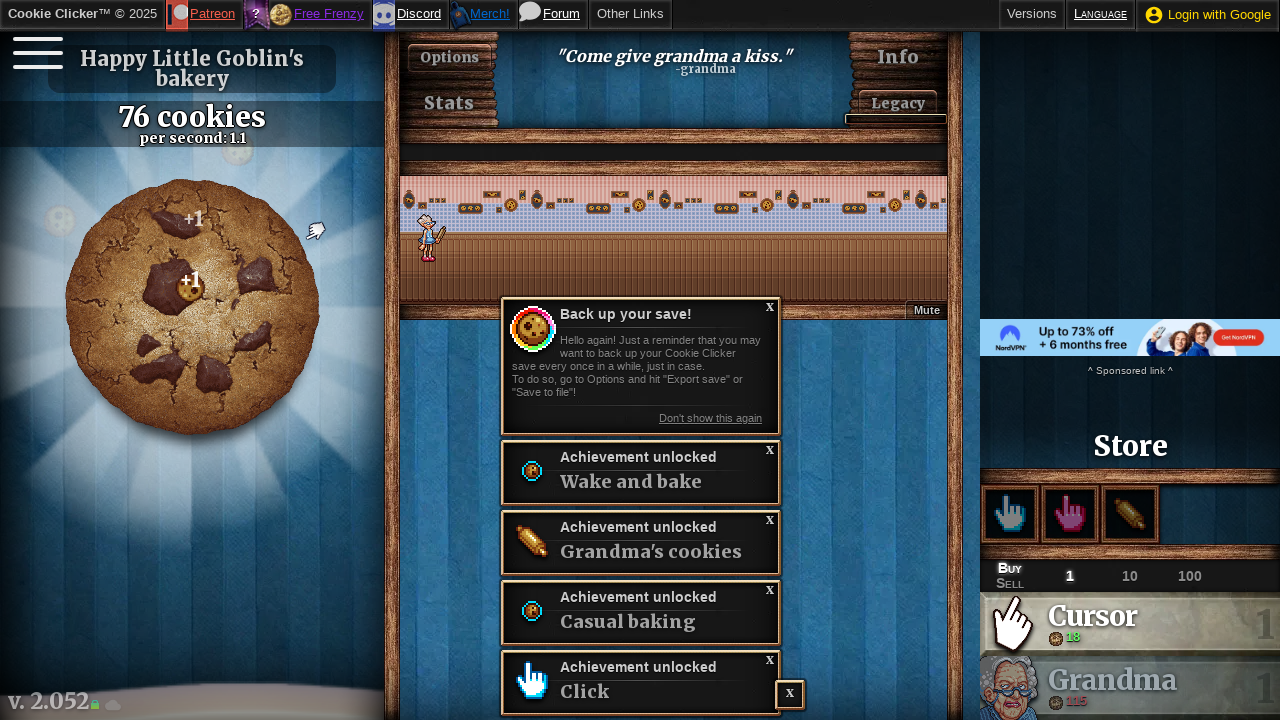

Clicked big cookie (click 34/50 in final round) at (192, 307) on #bigCookie
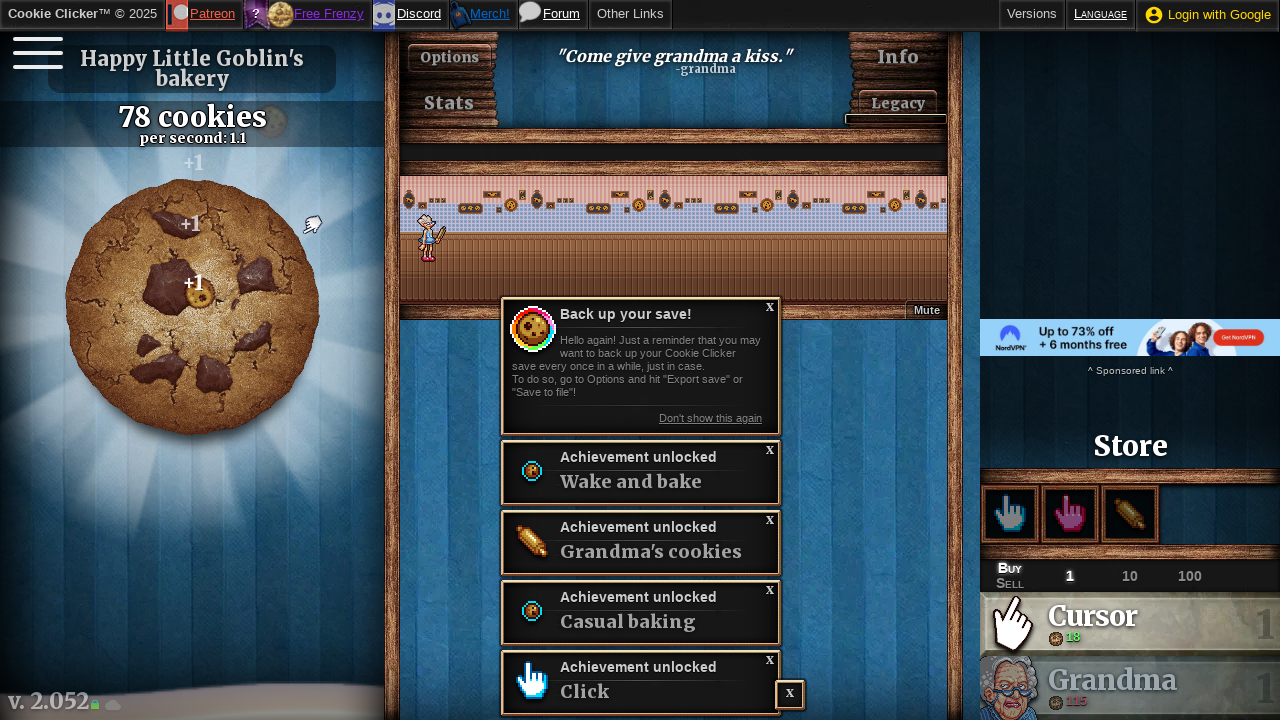

Clicked big cookie (click 35/50 in final round) at (192, 307) on #bigCookie
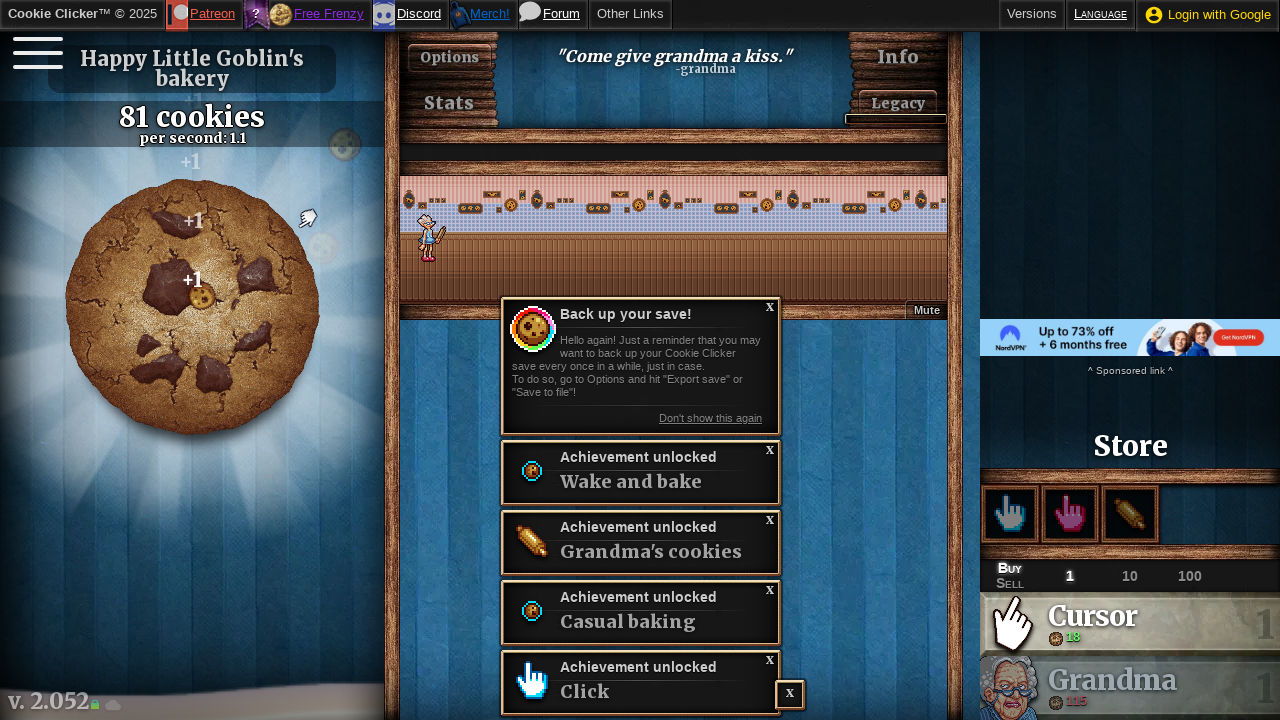

Clicked big cookie (click 36/50 in final round) at (192, 307) on #bigCookie
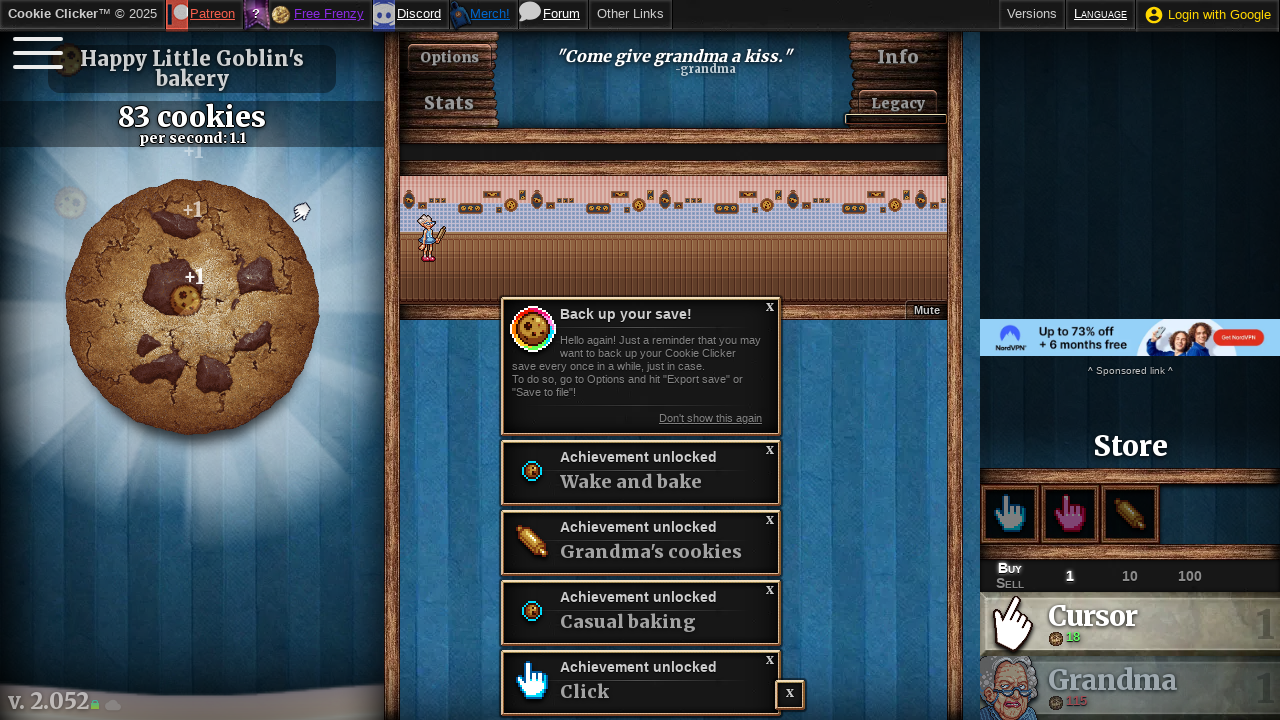

Clicked big cookie (click 37/50 in final round) at (192, 307) on #bigCookie
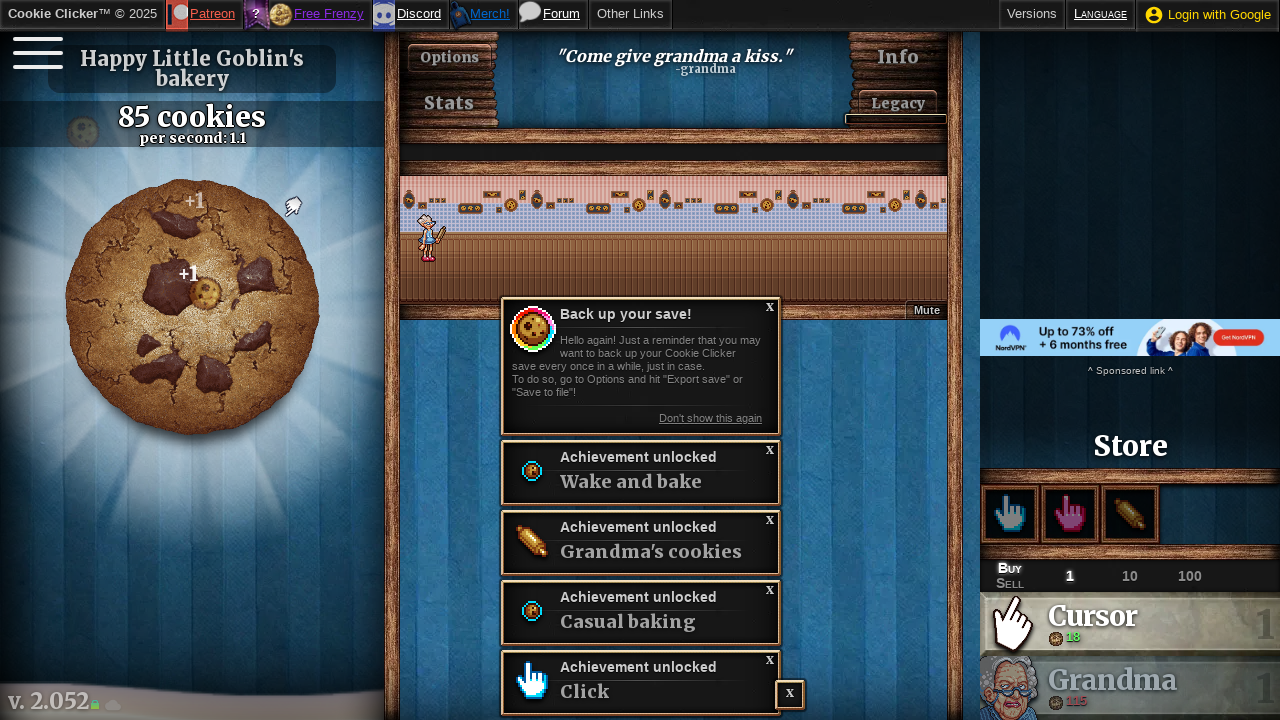

Clicked big cookie (click 38/50 in final round) at (192, 307) on #bigCookie
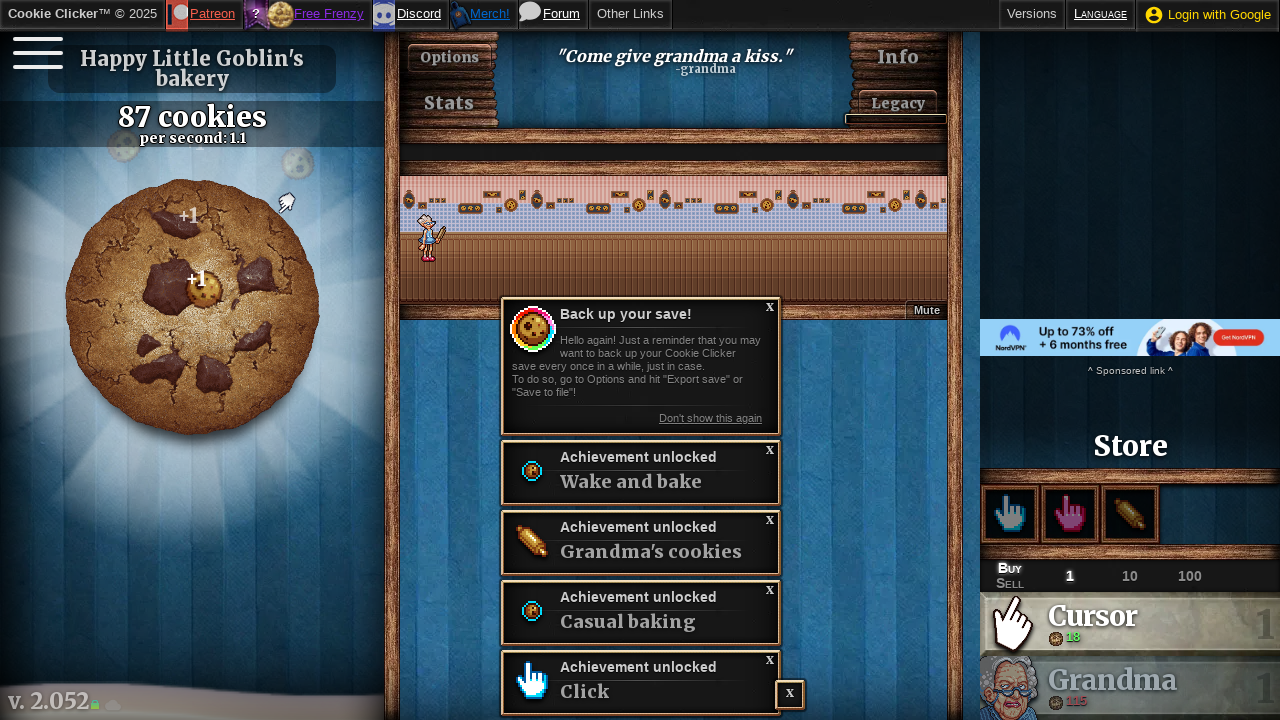

Clicked big cookie (click 39/50 in final round) at (192, 307) on #bigCookie
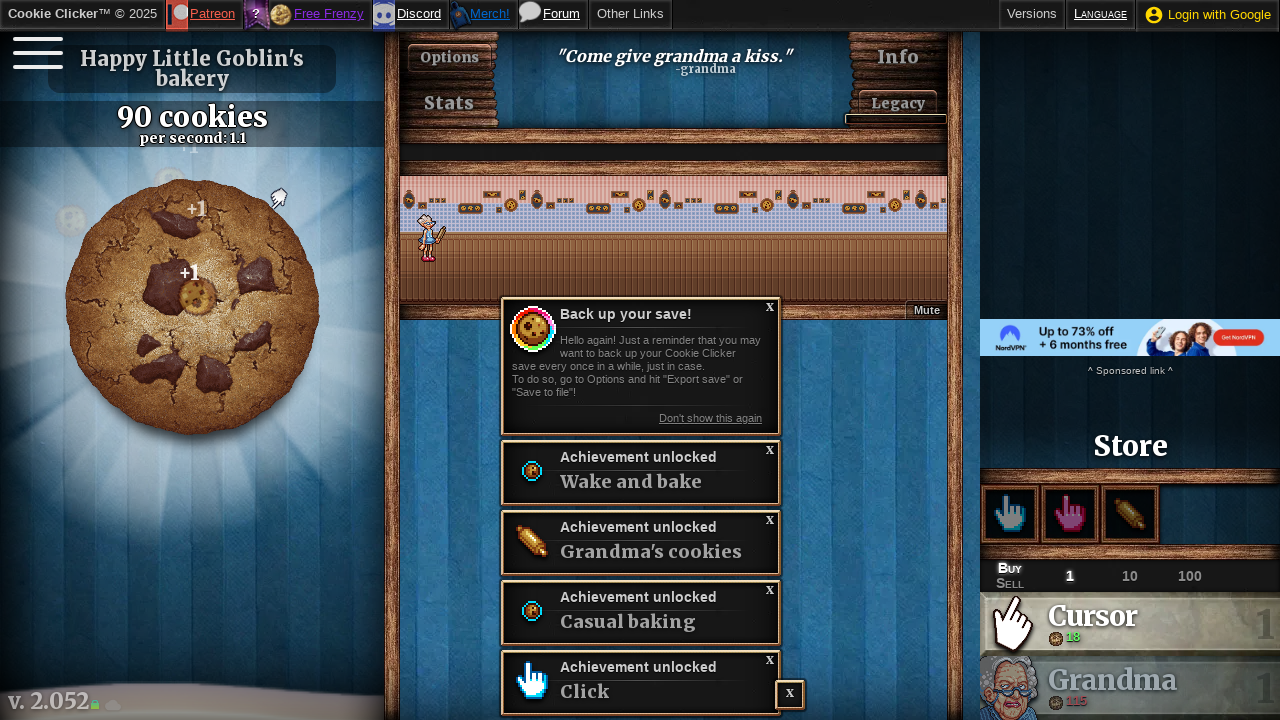

Clicked big cookie (click 40/50 in final round) at (192, 307) on #bigCookie
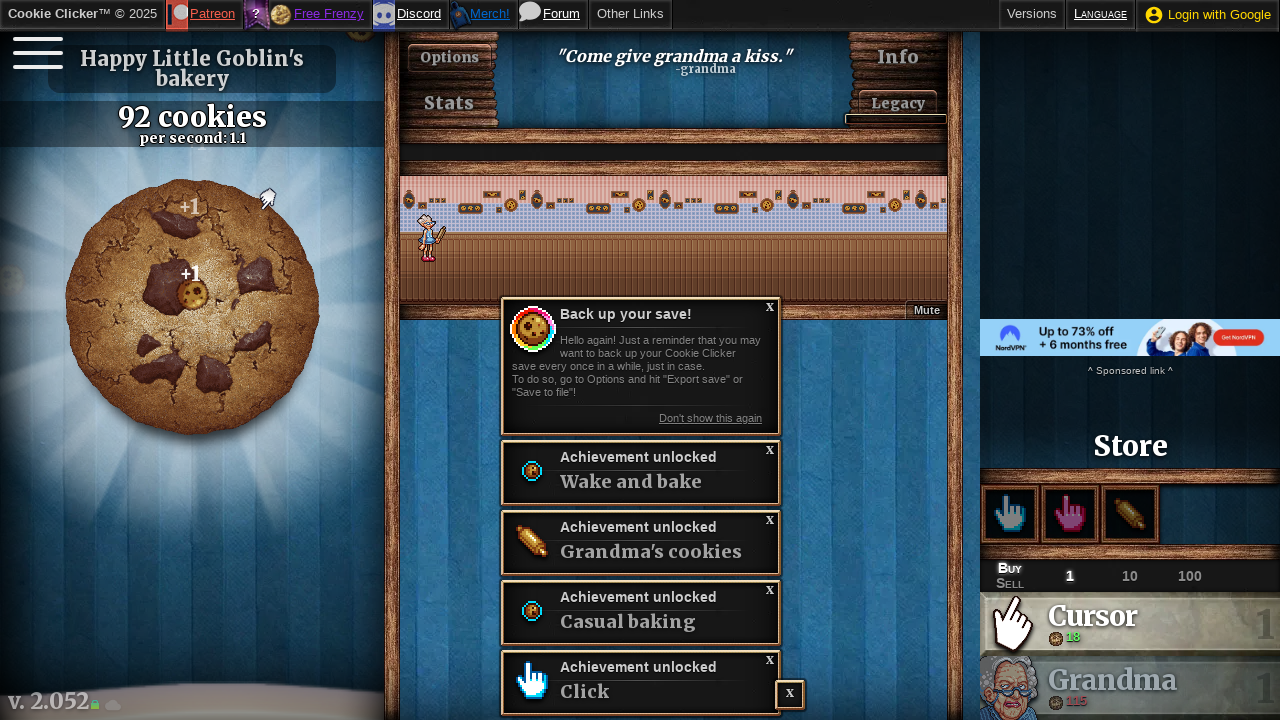

Clicked big cookie (click 41/50 in final round) at (192, 307) on #bigCookie
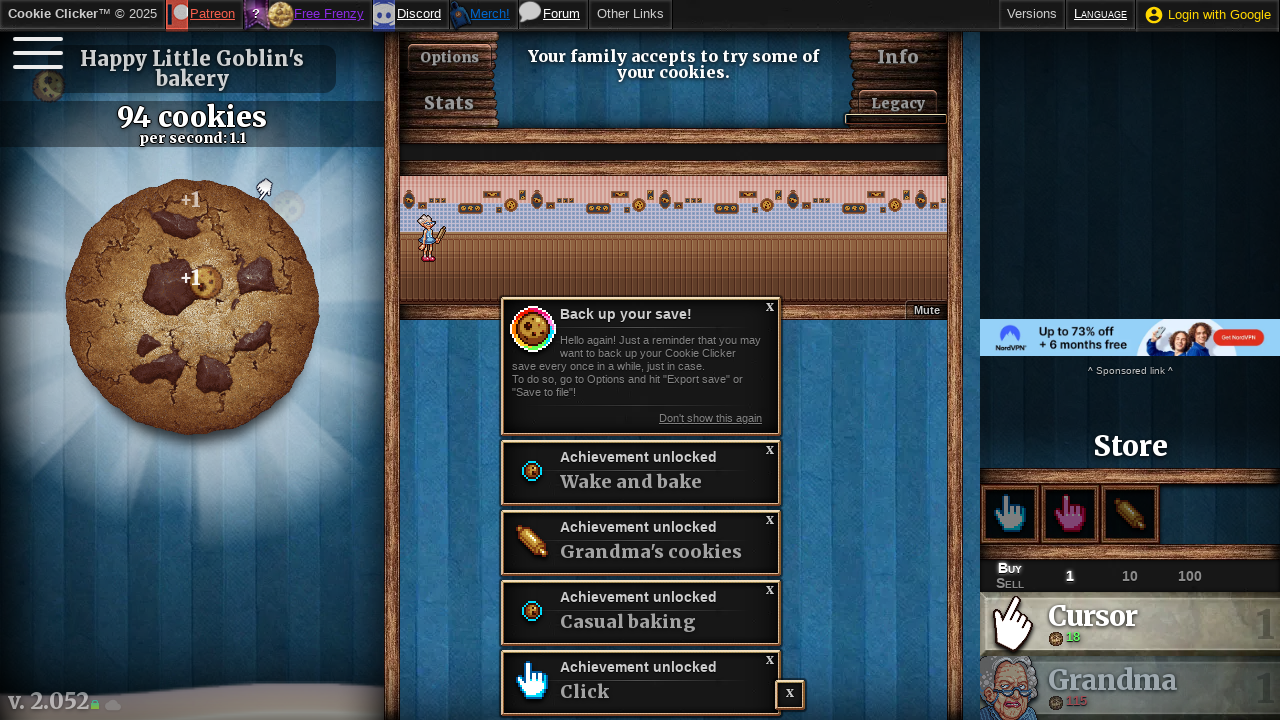

Clicked big cookie (click 42/50 in final round) at (192, 307) on #bigCookie
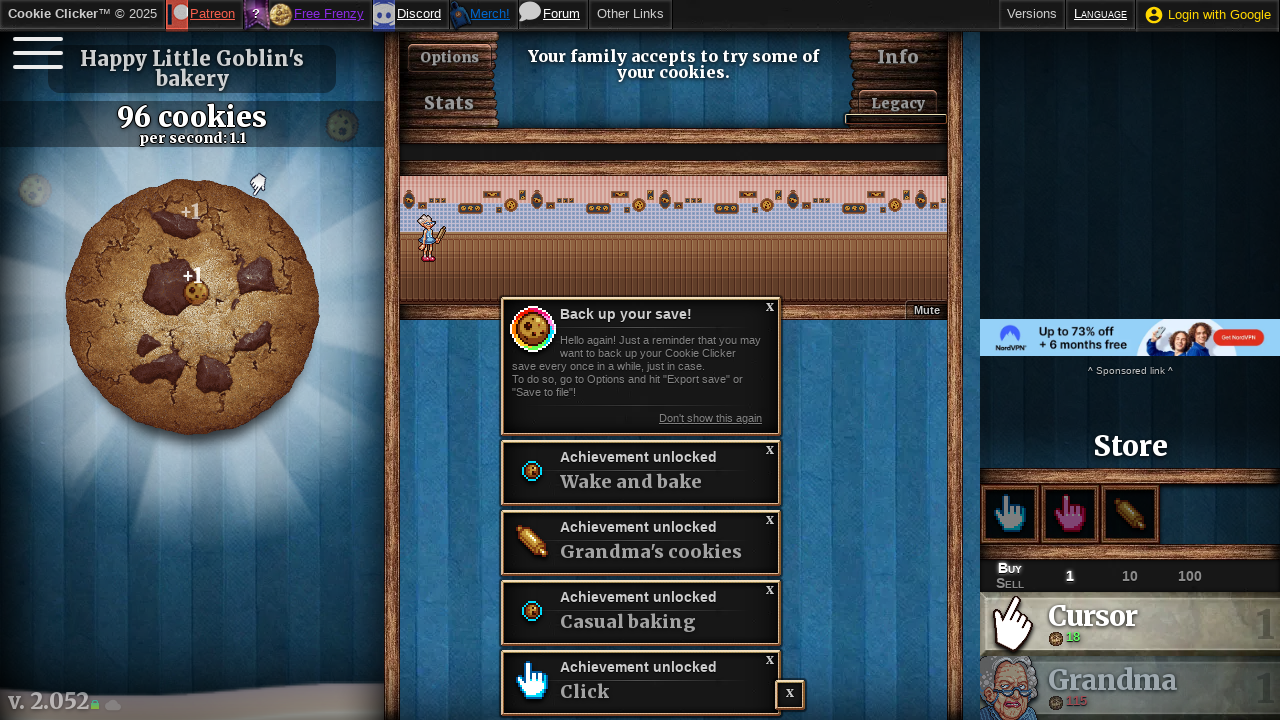

Clicked big cookie (click 43/50 in final round) at (192, 307) on #bigCookie
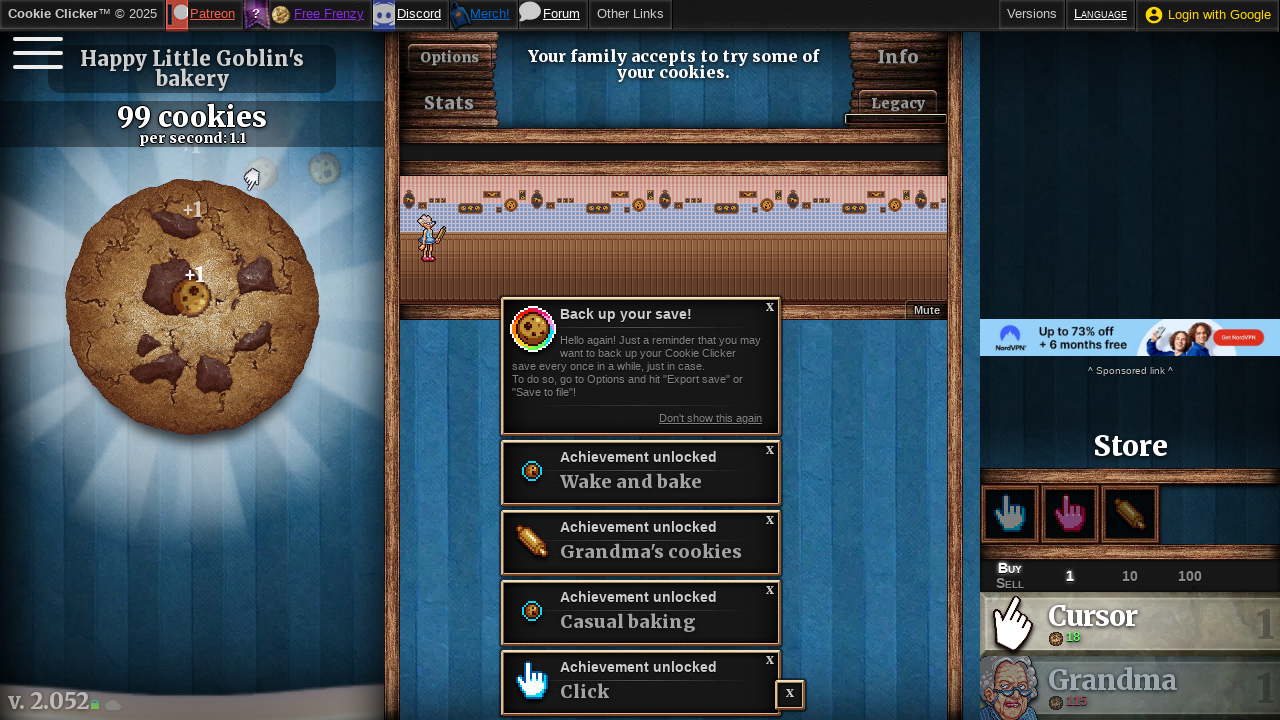

Clicked big cookie (click 44/50 in final round) at (192, 307) on #bigCookie
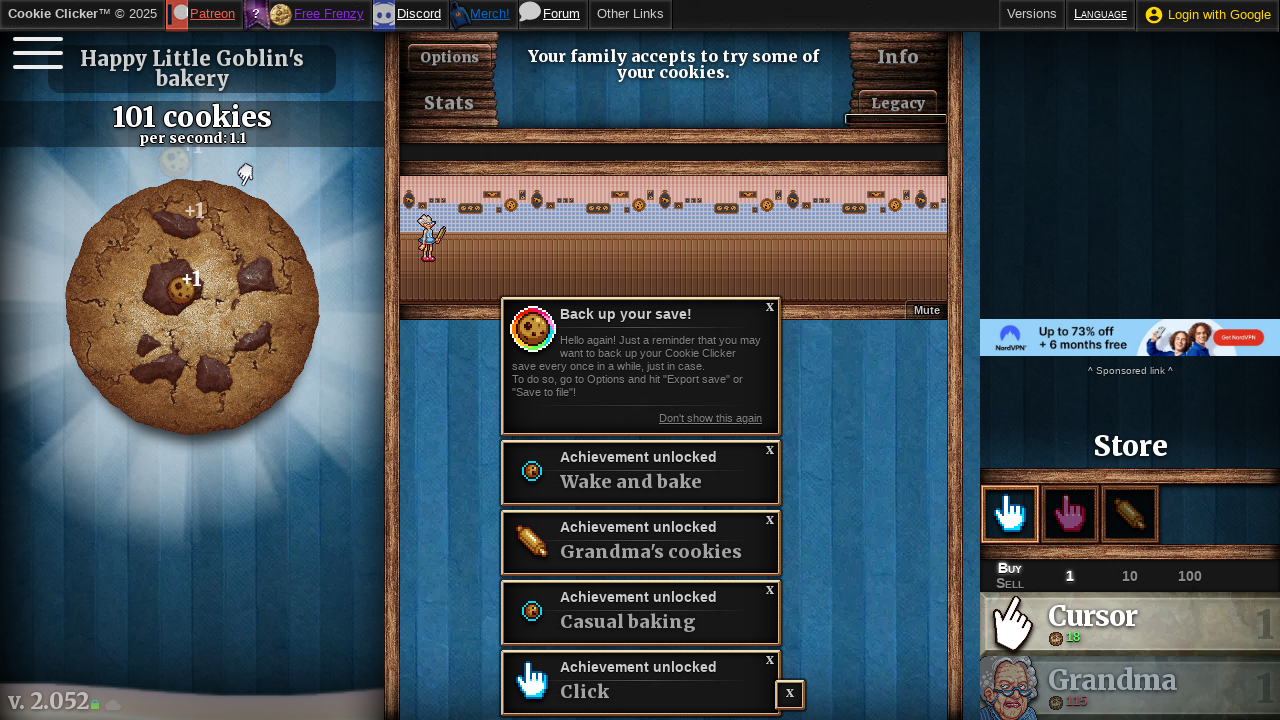

Clicked big cookie (click 45/50 in final round) at (192, 307) on #bigCookie
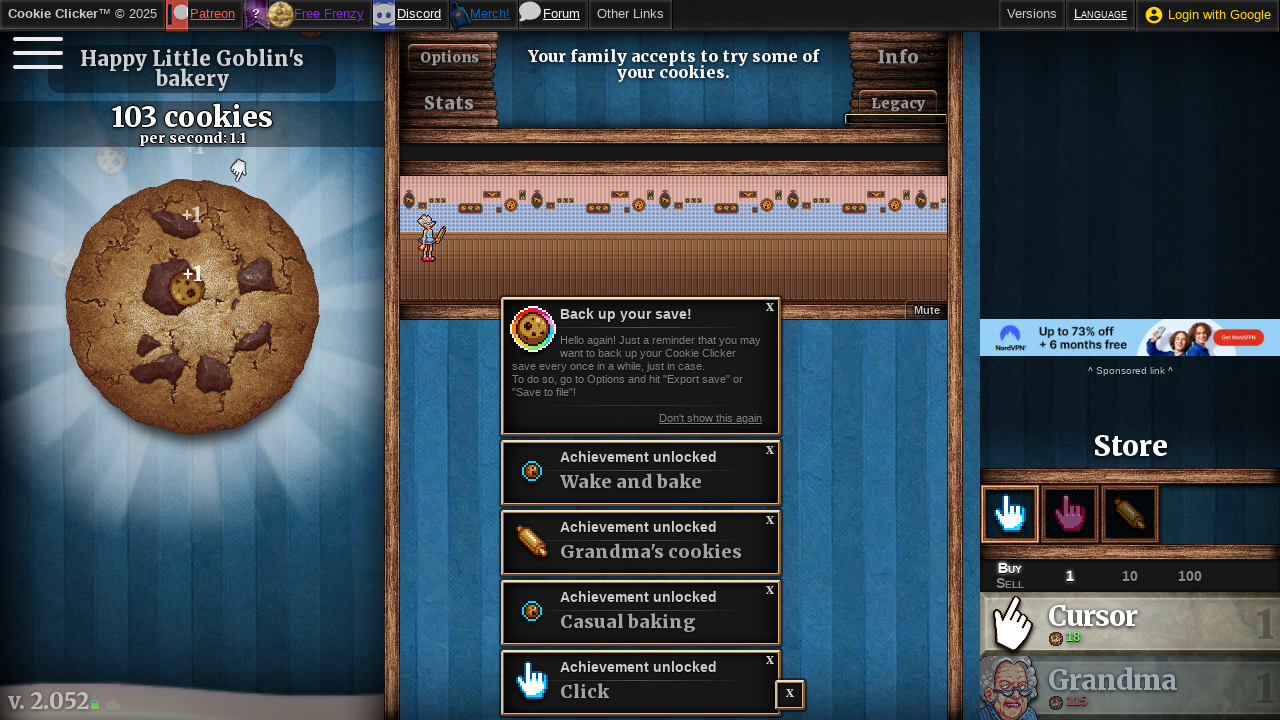

Clicked big cookie (click 46/50 in final round) at (192, 307) on #bigCookie
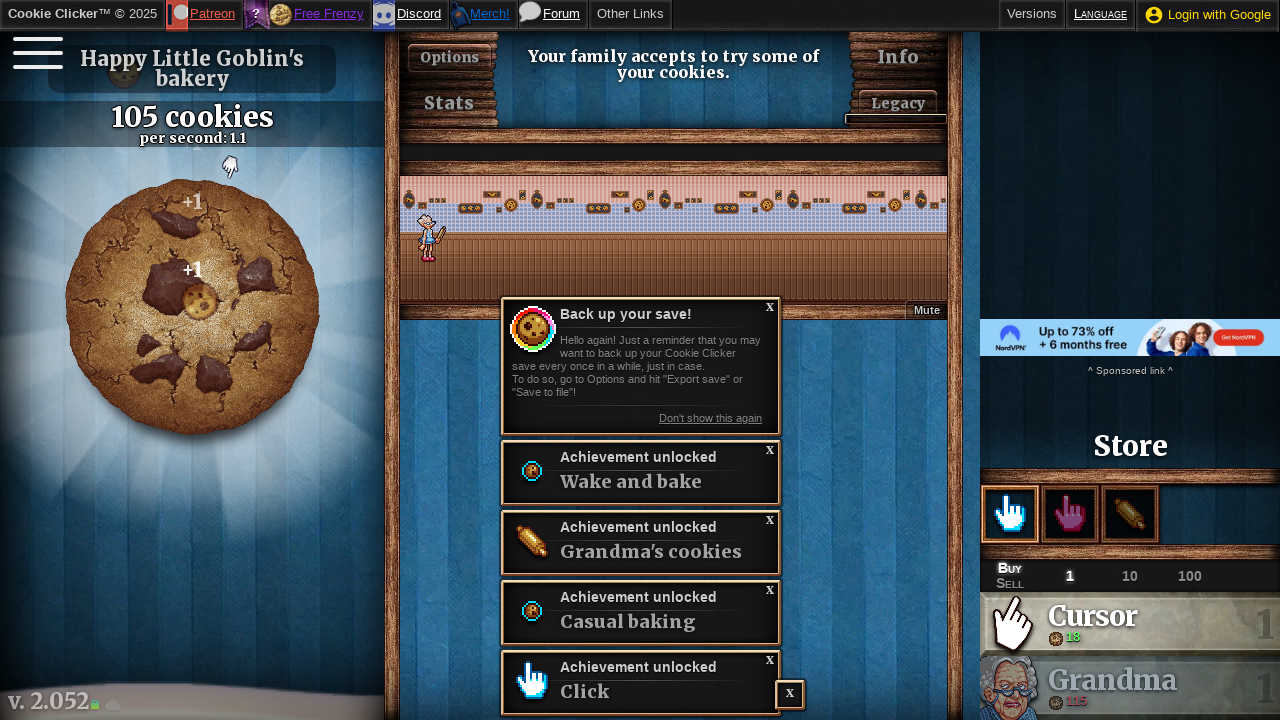

Clicked big cookie (click 47/50 in final round) at (192, 307) on #bigCookie
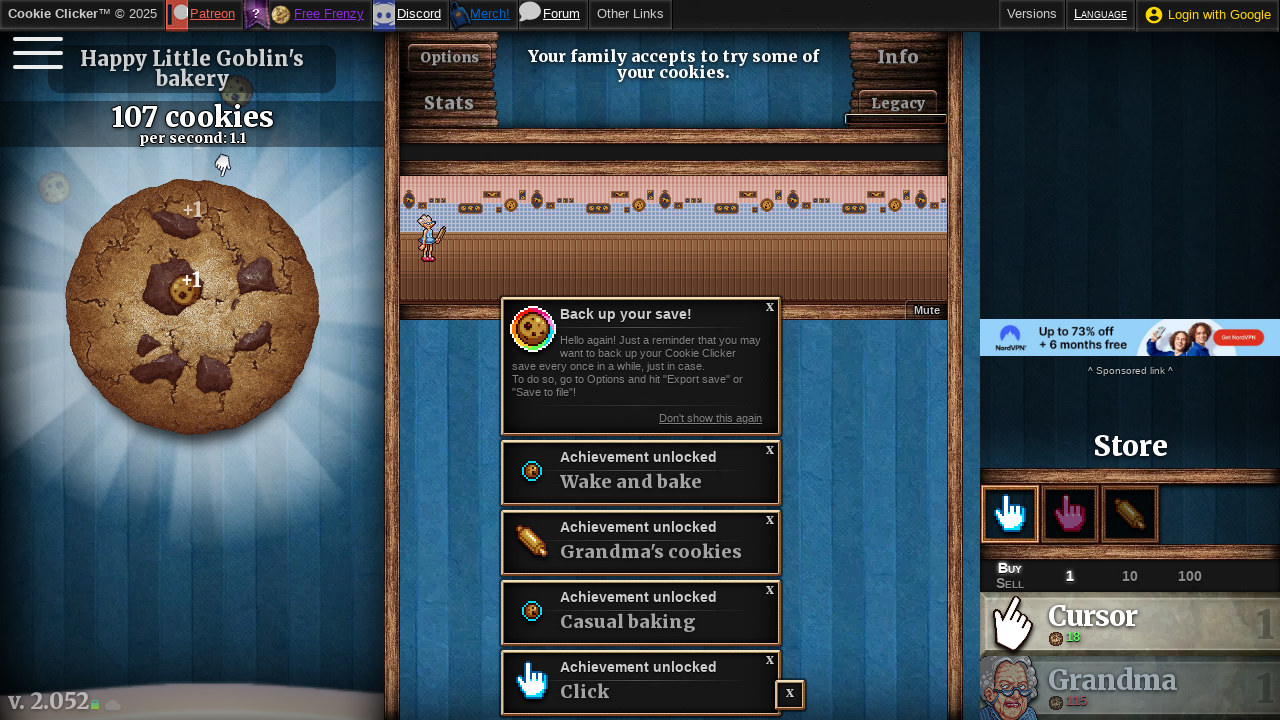

Clicked big cookie (click 48/50 in final round) at (192, 307) on #bigCookie
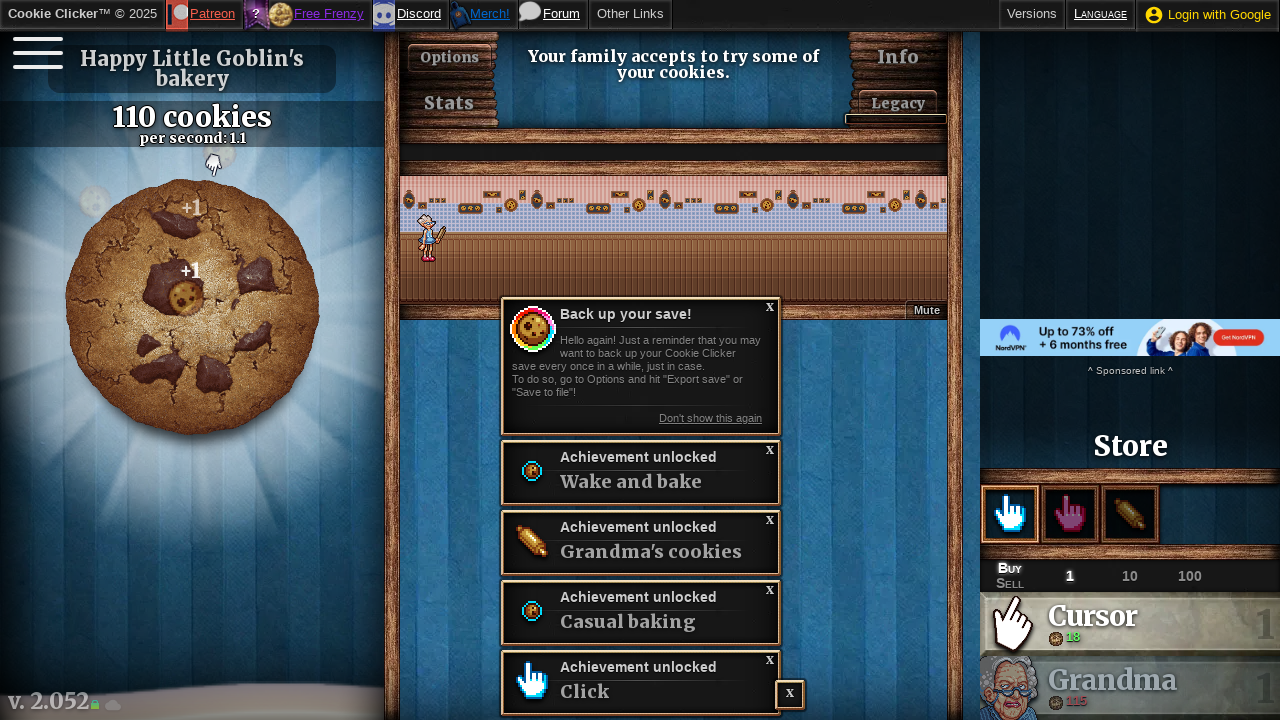

Clicked big cookie (click 49/50 in final round) at (192, 307) on #bigCookie
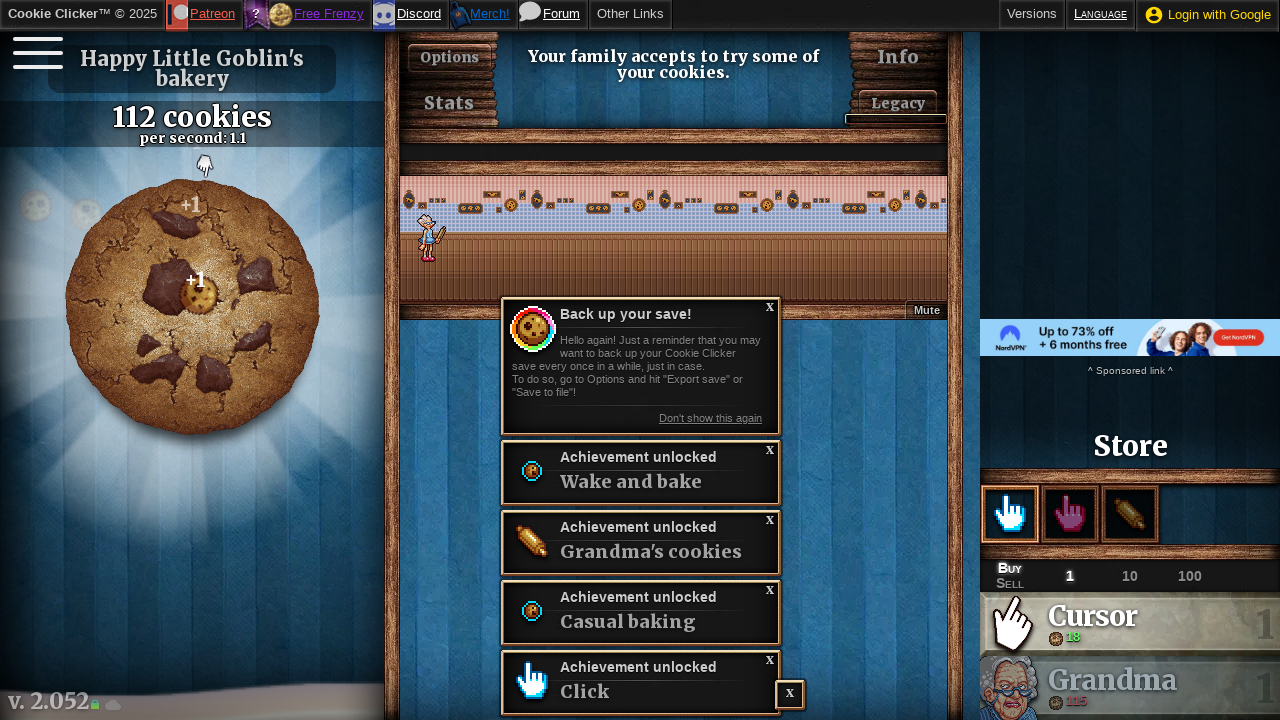

Clicked big cookie (click 50/50 in final round) at (192, 307) on #bigCookie
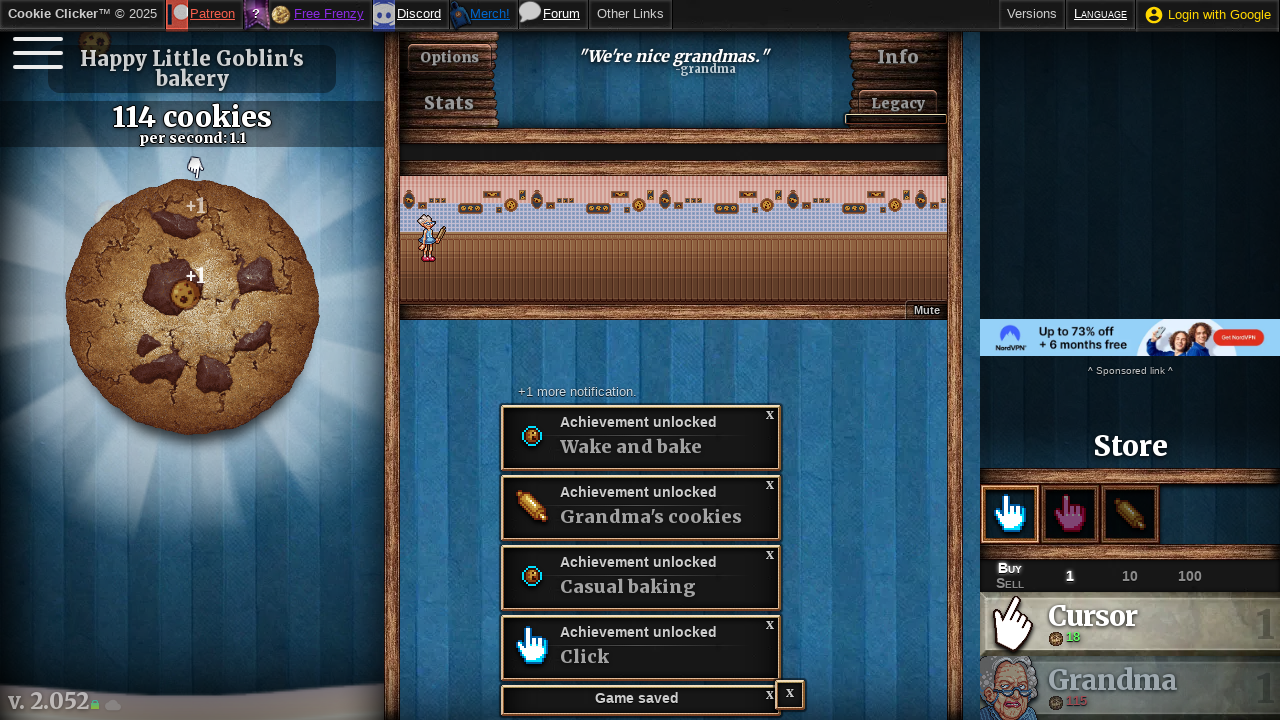

Verified cookie count display element is present
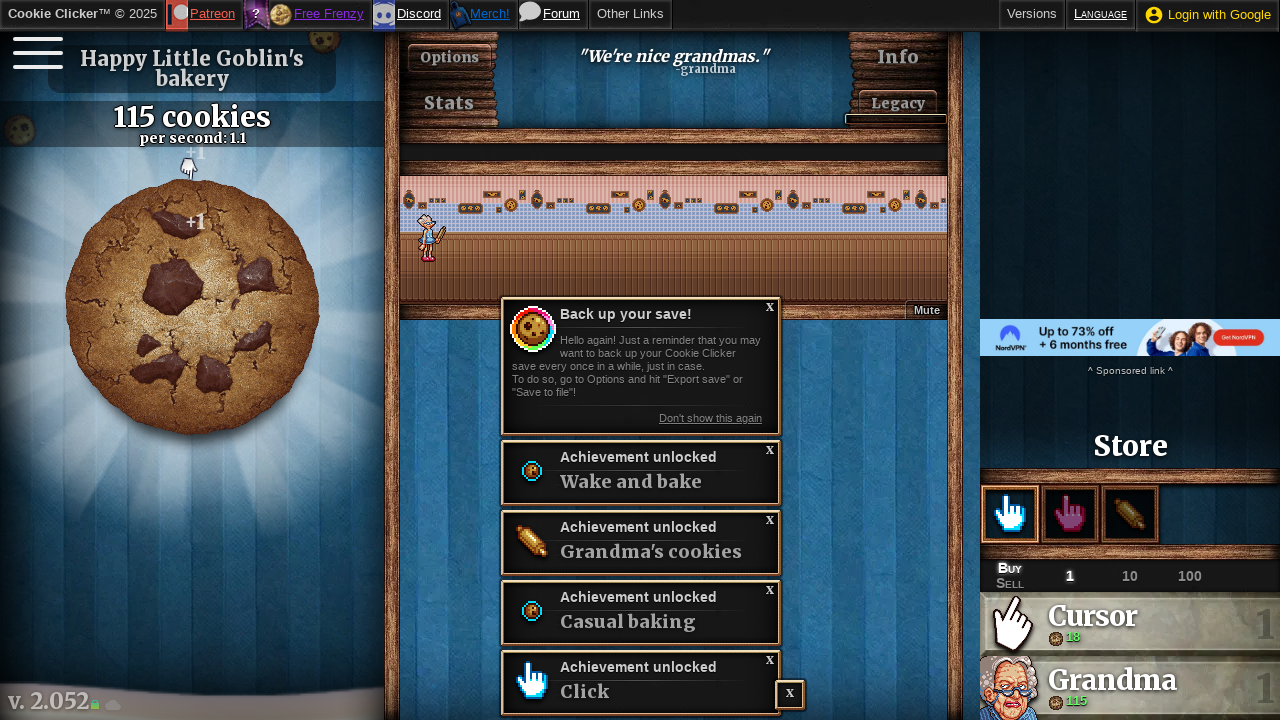

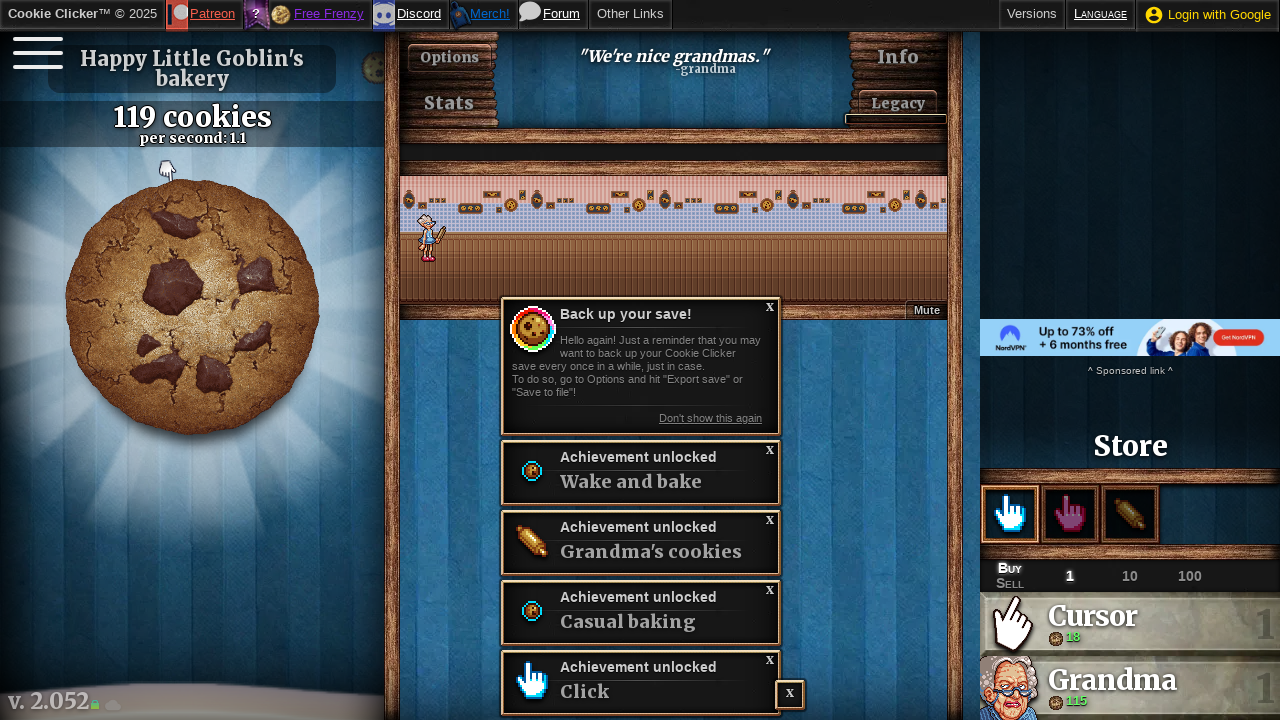